Automates answering the RAADS-R autism screening test by iterating through all 80 questions and selecting radio button options based on a predefined answer pattern.

Starting URL: https://embrace-autism.com/raads-r/?fbclid=IwAR1P88laRttRiTHzyYS-lZxdStS6iya_-XoQn10JA4BGKH_UyXb2i4o1F_Q#test

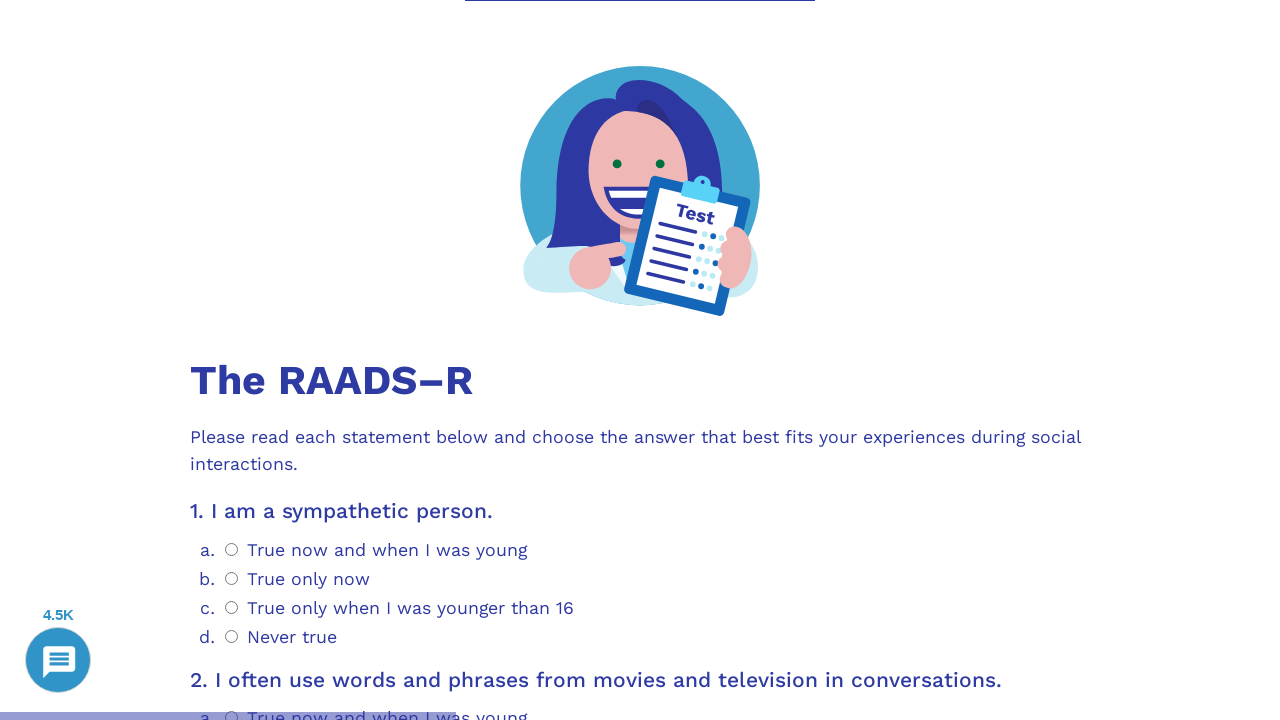

RAADS-R test loaded - first question container found
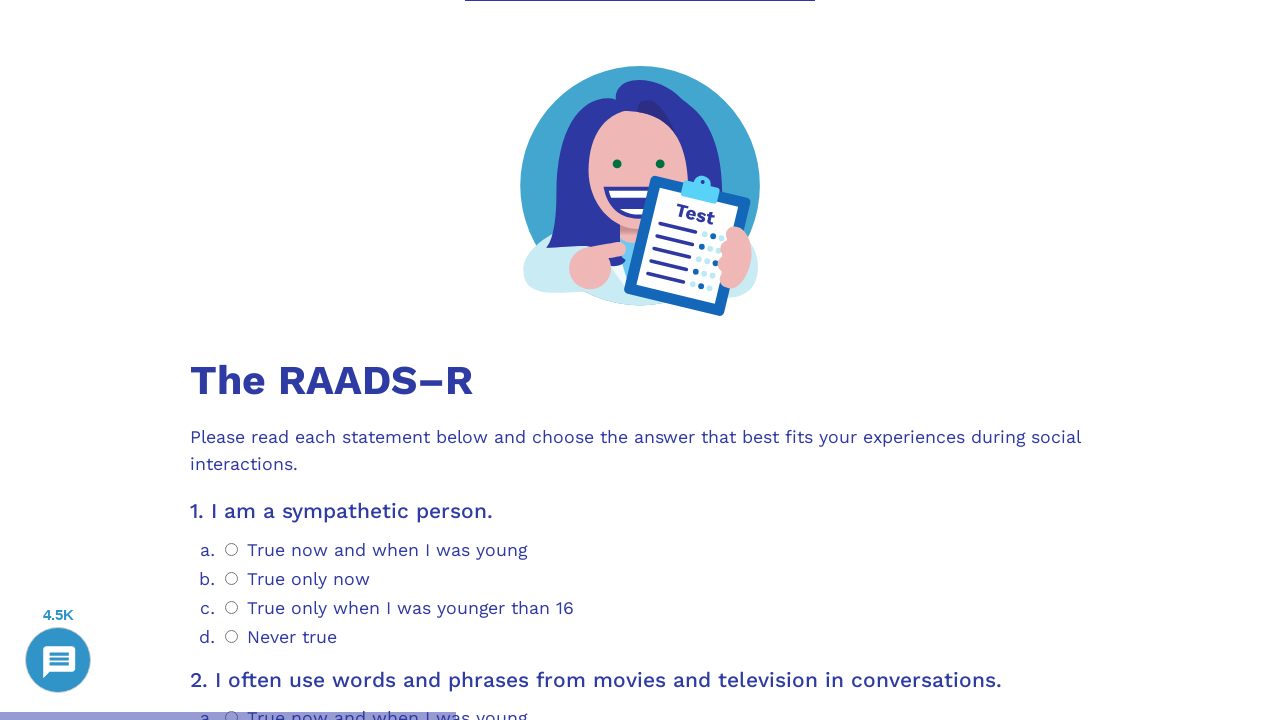

Scrolled question 1 into view
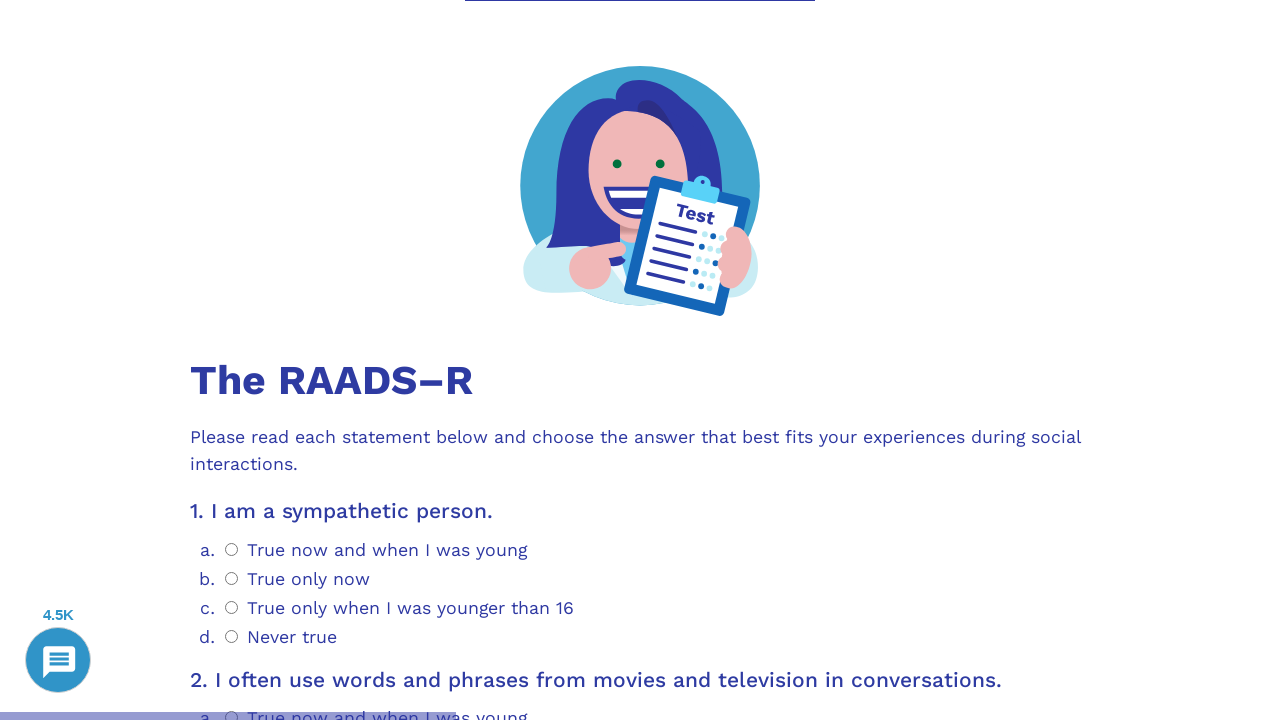

Selected option 0 for question 1 at (232, 549) on .psychometrics-items-container.item-1 >> .psychometrics-option-radio >> nth=0
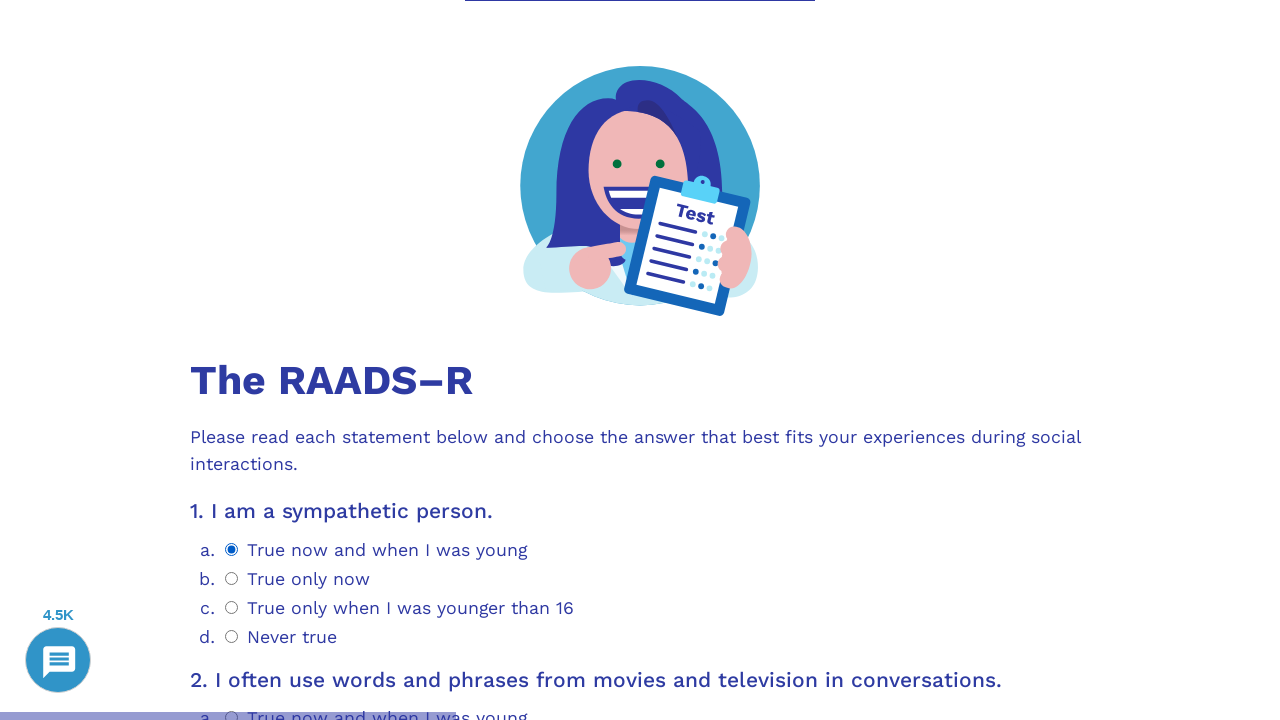

Scrolled question 2 into view
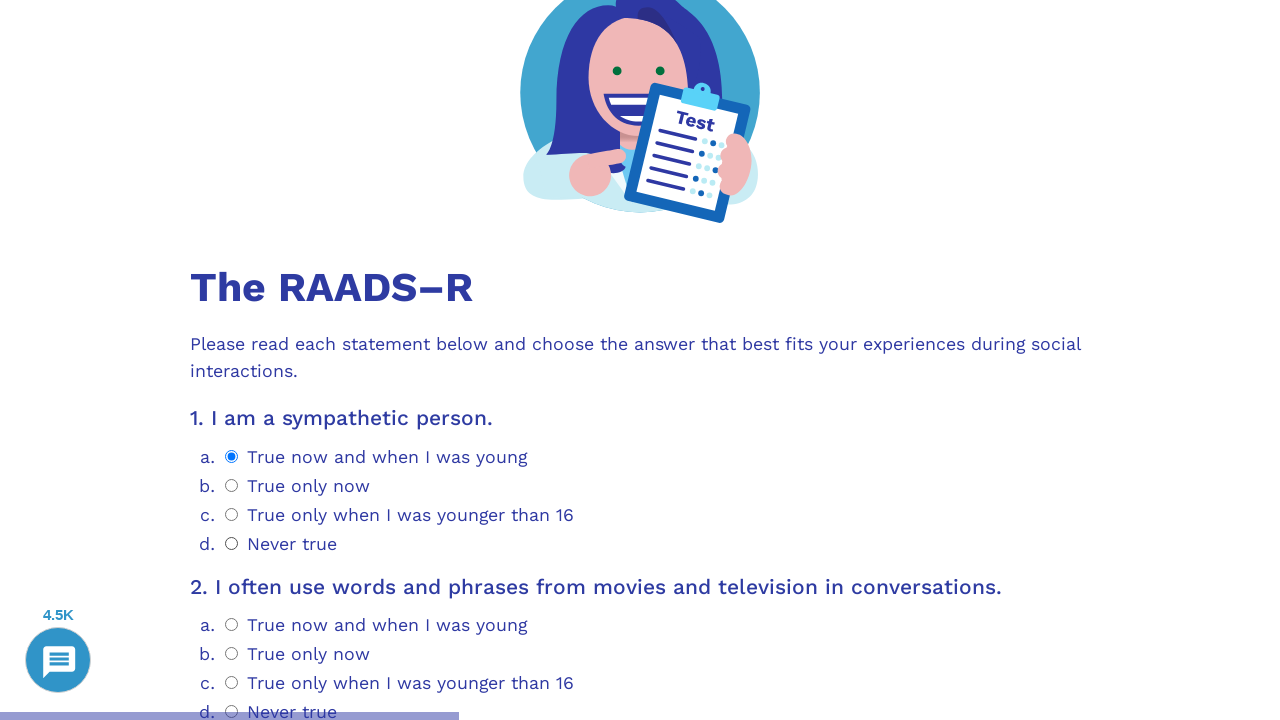

Selected option 3 for question 2 at (232, 360) on .psychometrics-items-container.item-2 >> .psychometrics-option-radio >> nth=3
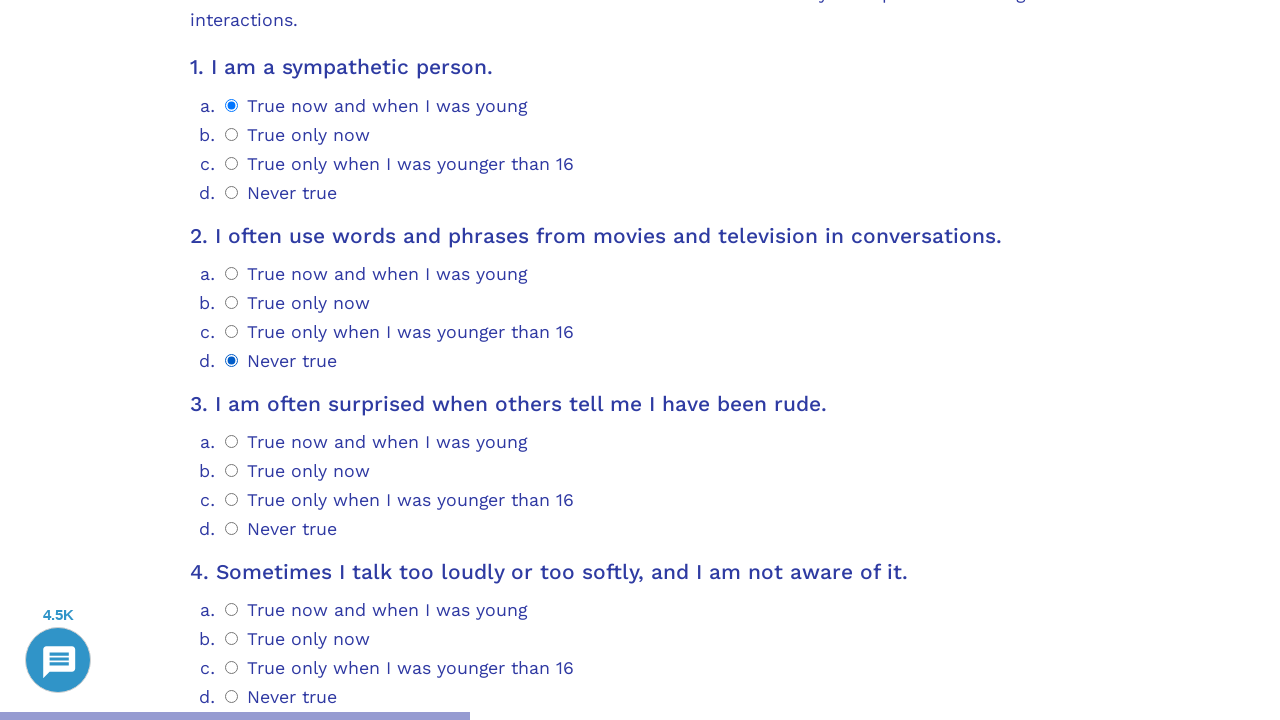

Scrolled question 3 into view
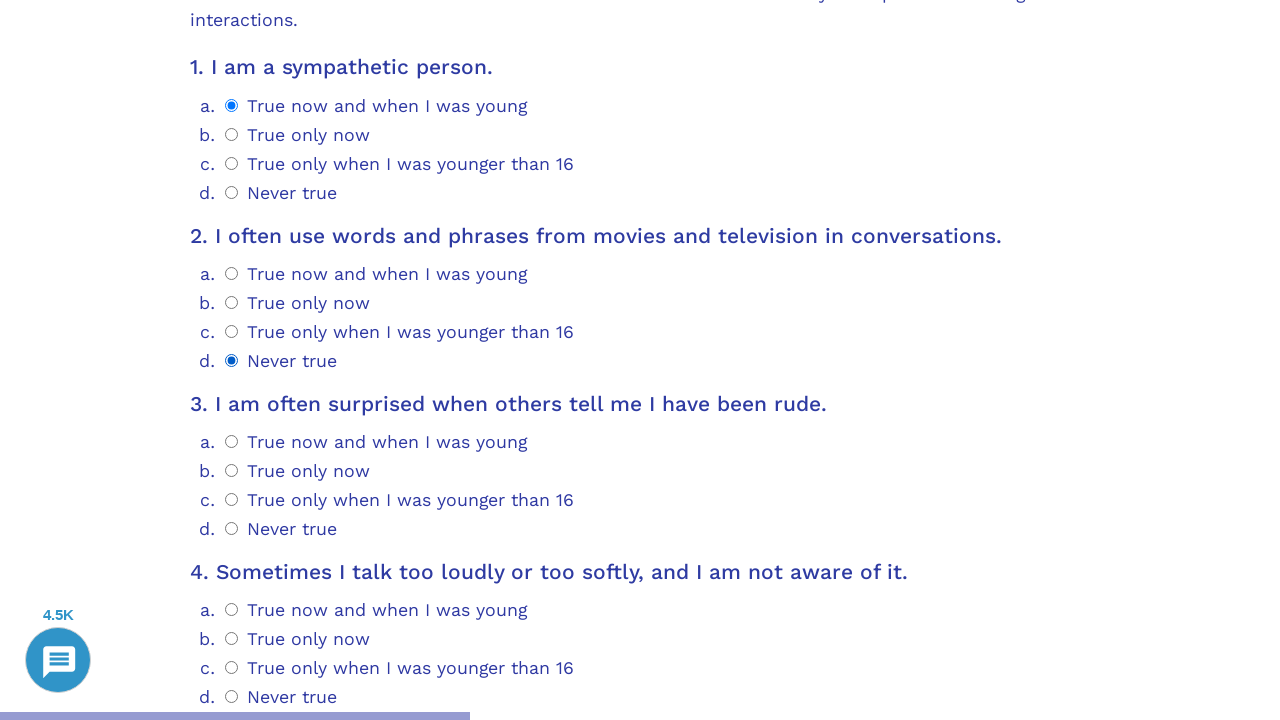

Selected option 0 for question 3 at (232, 441) on .psychometrics-items-container.item-3 >> .psychometrics-option-radio >> nth=0
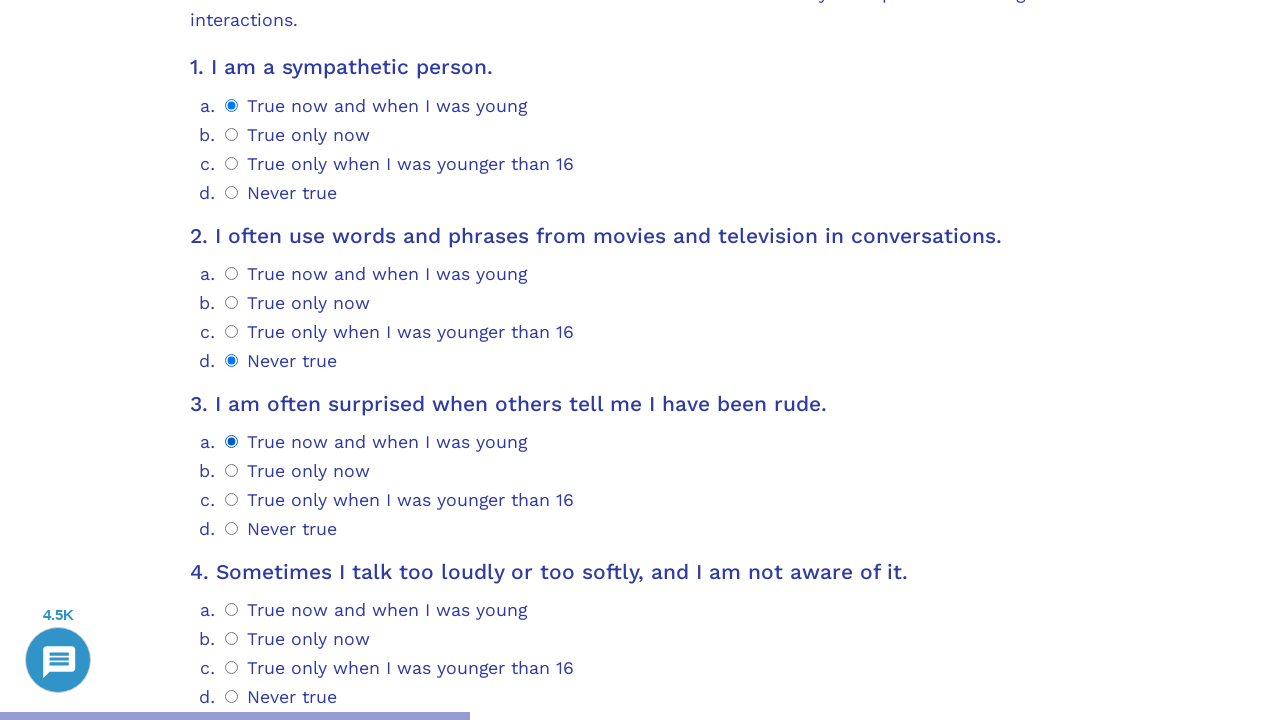

Scrolled question 4 into view
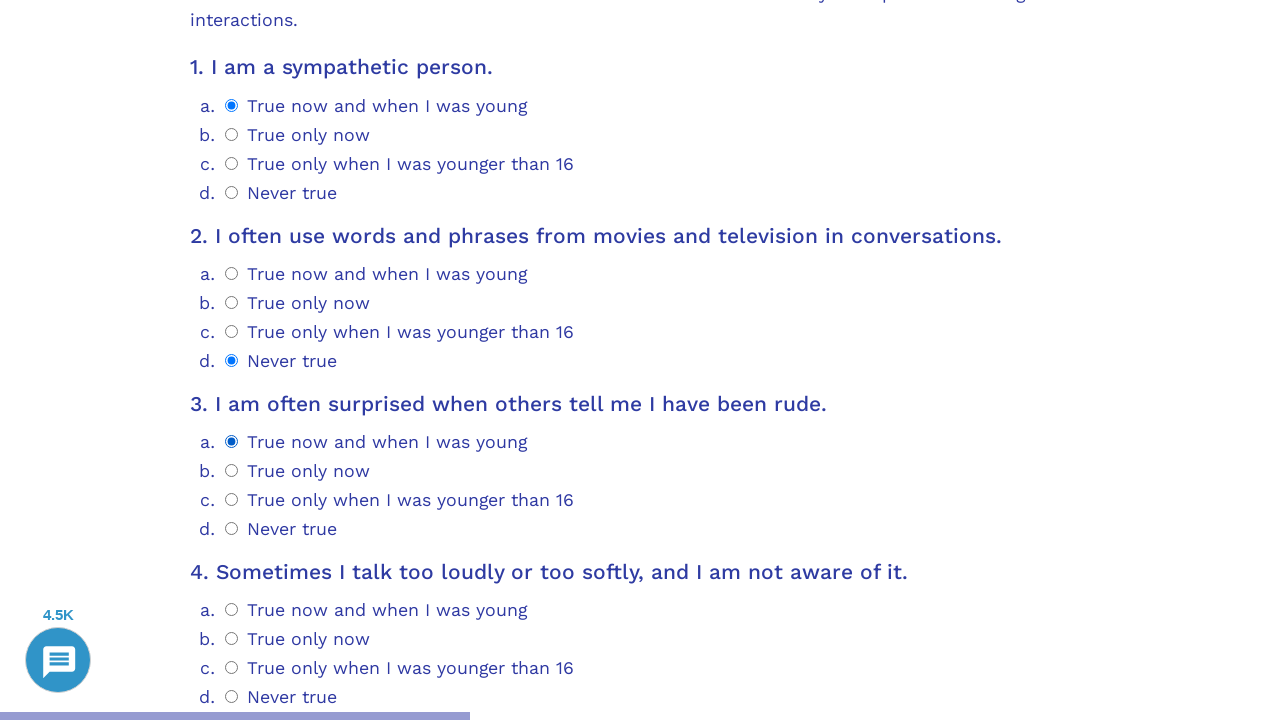

Selected option 3 for question 4 at (232, 697) on .psychometrics-items-container.item-4 >> .psychometrics-option-radio >> nth=3
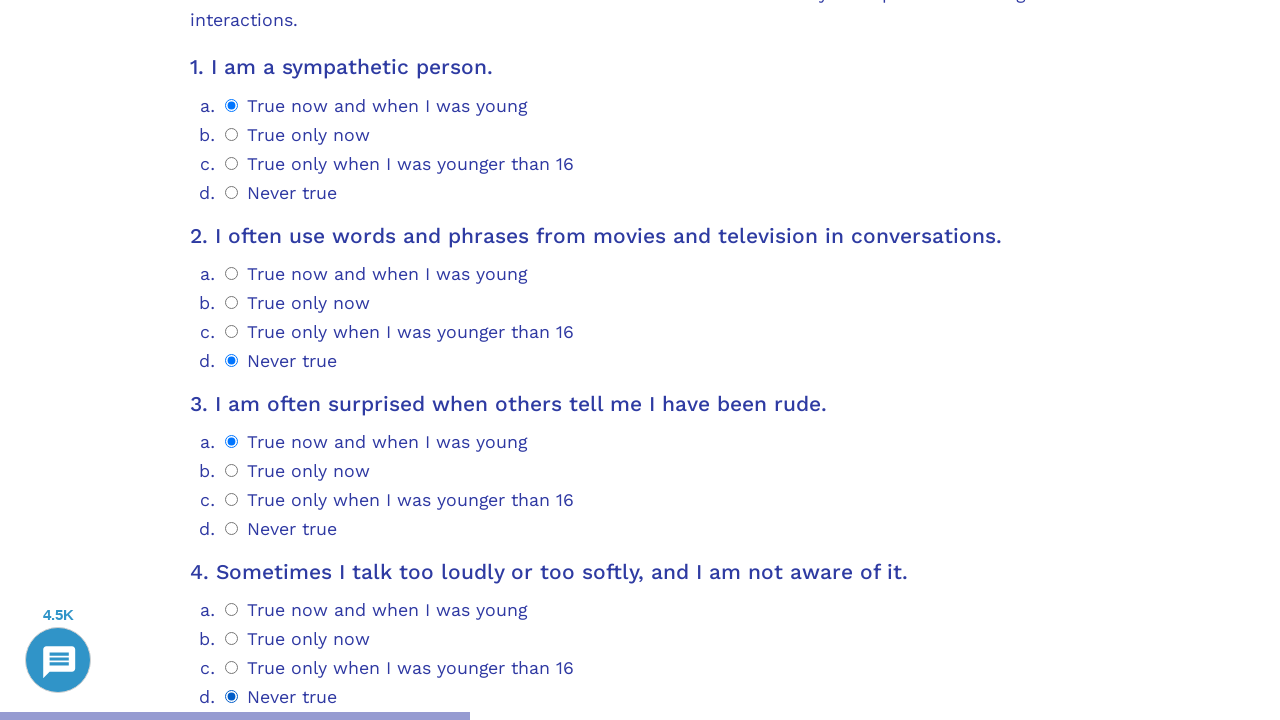

Scrolled question 5 into view
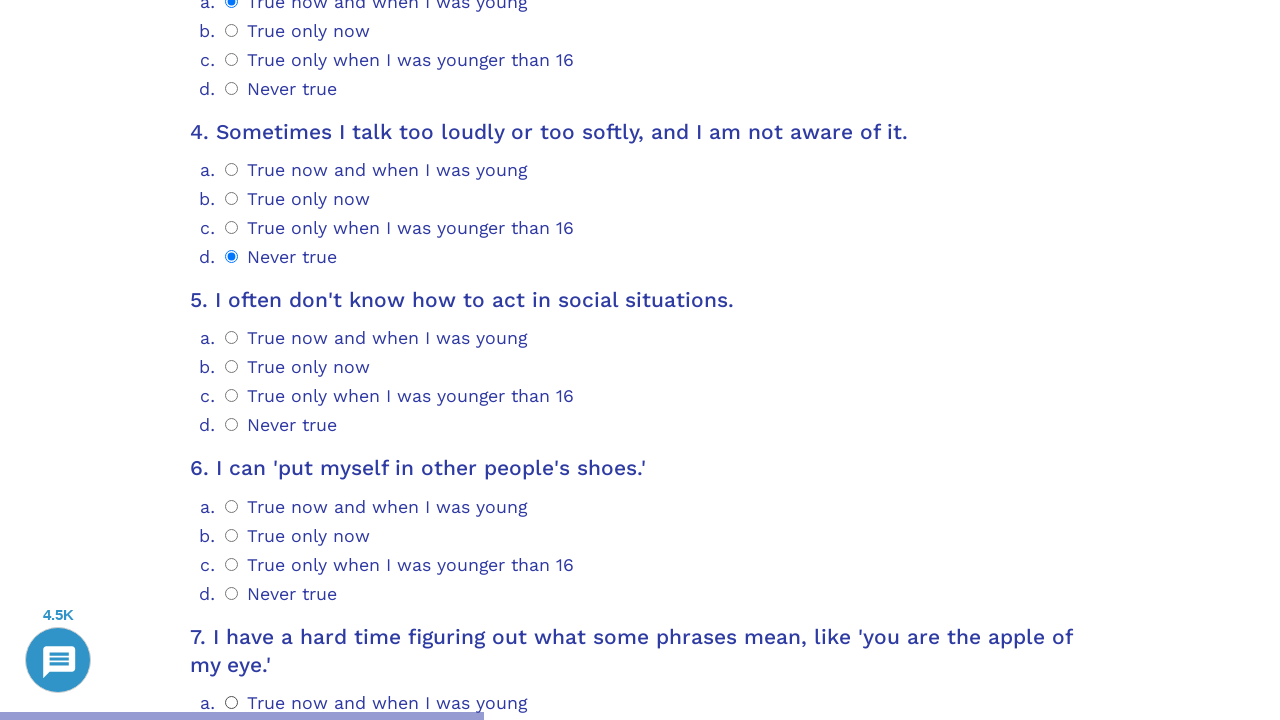

Selected option 0 for question 5 at (232, 338) on .psychometrics-items-container.item-5 >> .psychometrics-option-radio >> nth=0
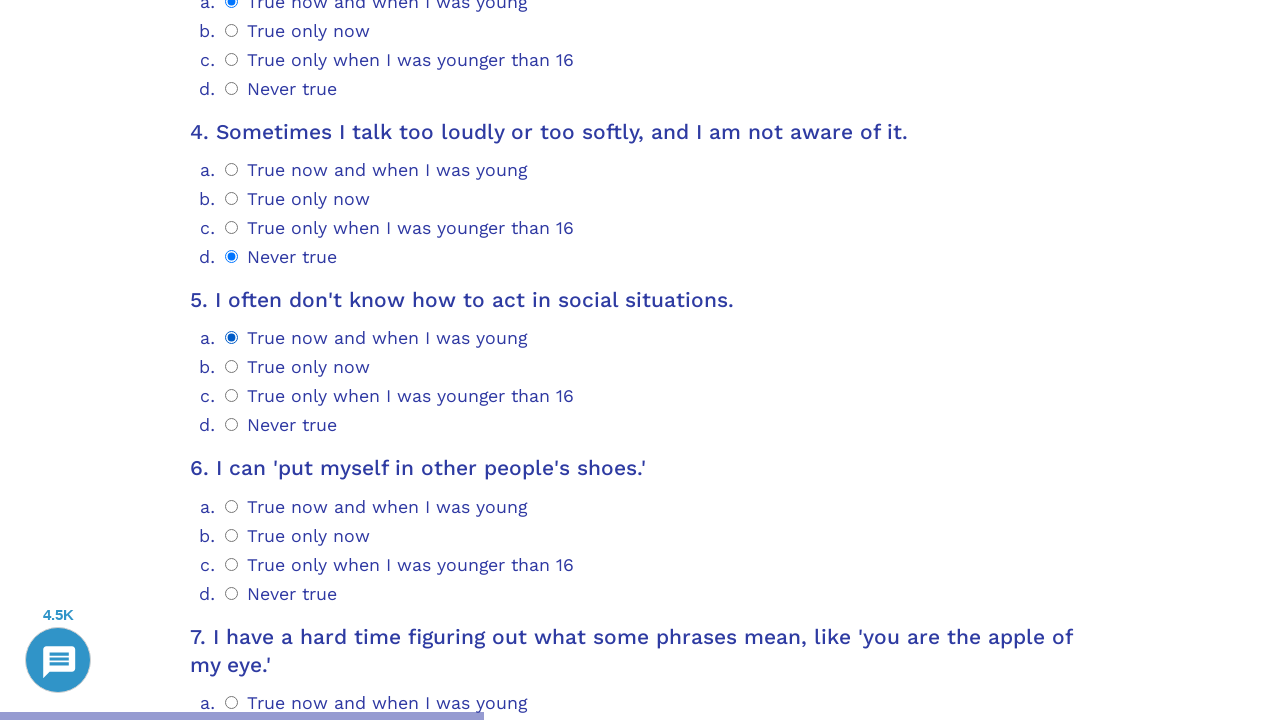

Scrolled question 6 into view
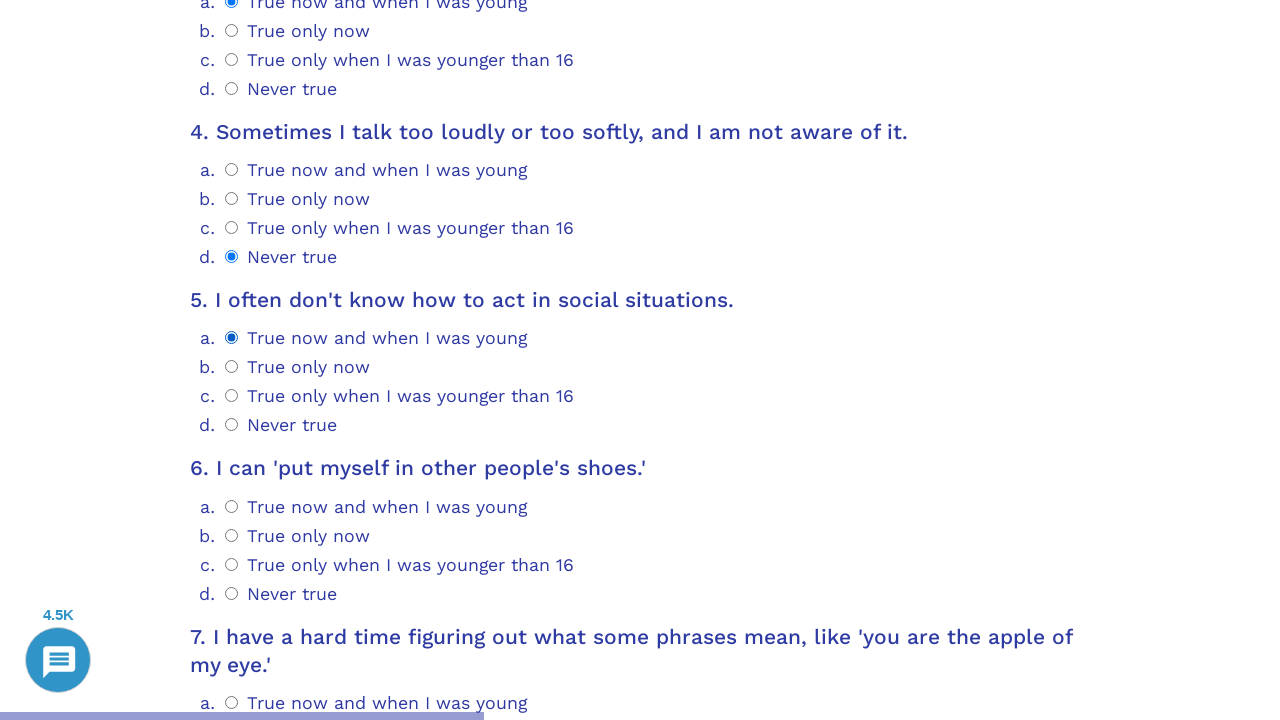

Selected option 3 for question 6 at (232, 593) on .psychometrics-items-container.item-6 >> .psychometrics-option-radio >> nth=3
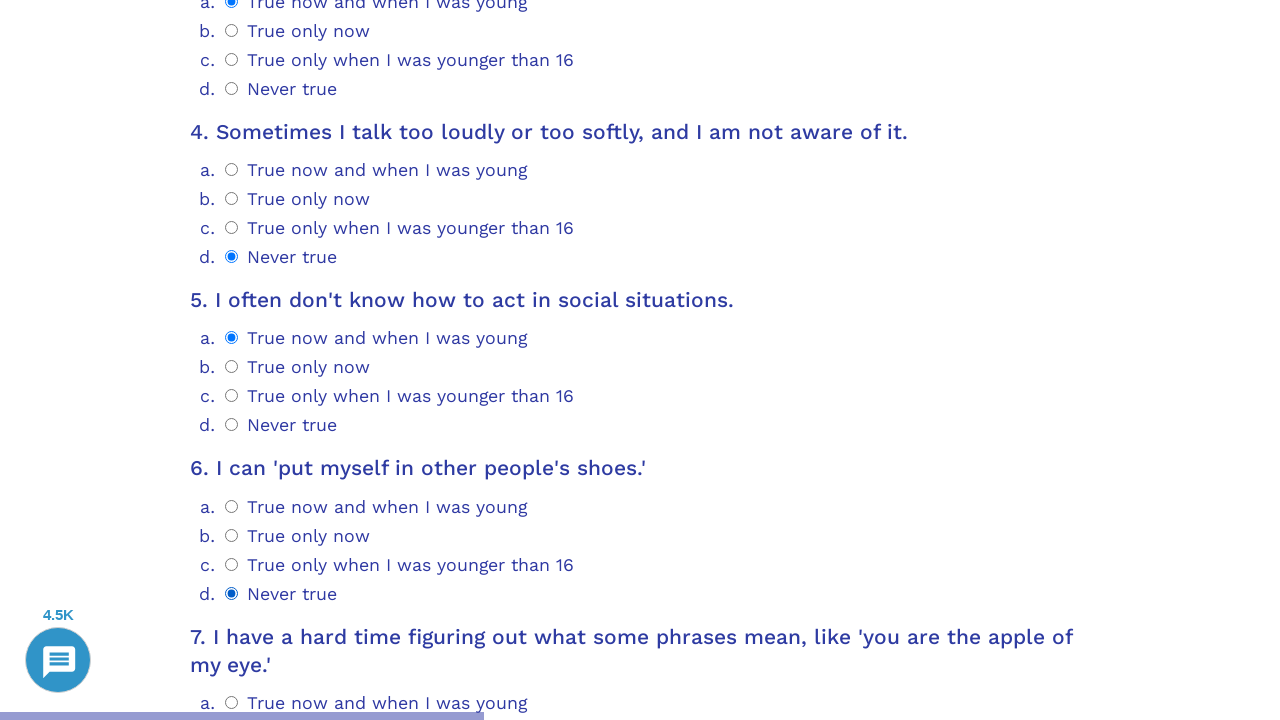

Scrolled question 7 into view
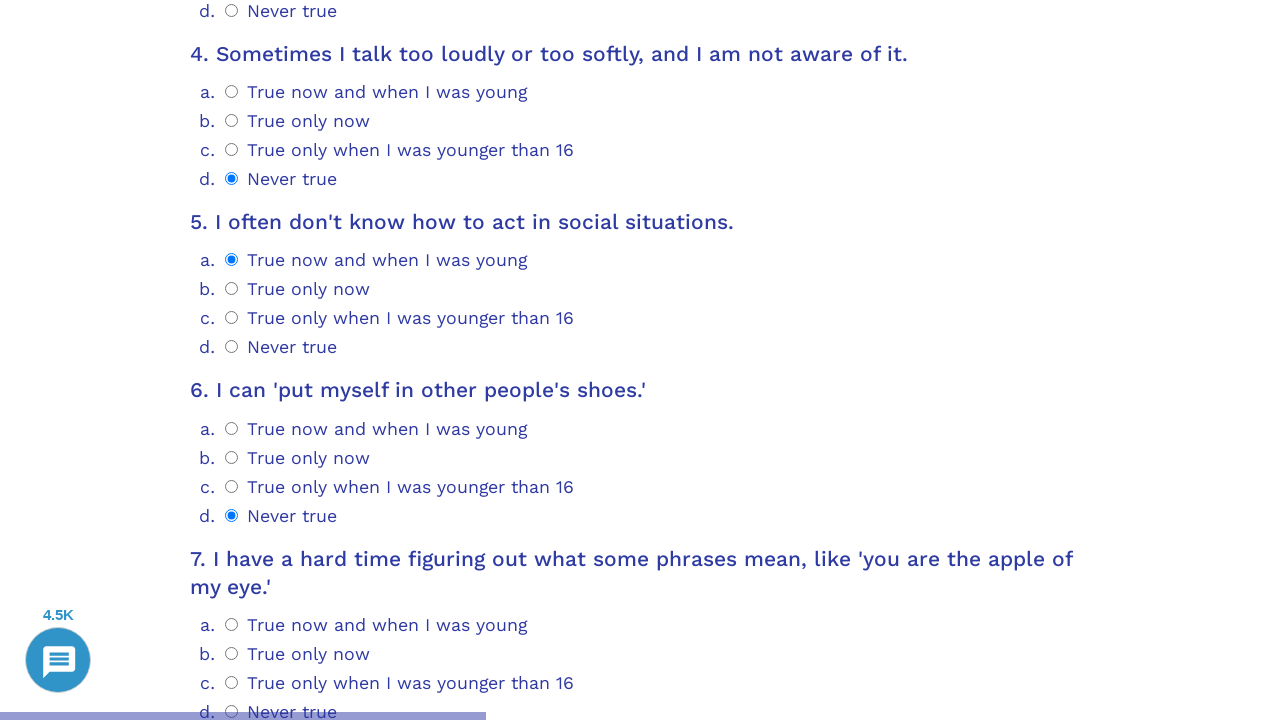

Selected option 0 for question 7 at (232, 624) on .psychometrics-items-container.item-7 >> .psychometrics-option-radio >> nth=0
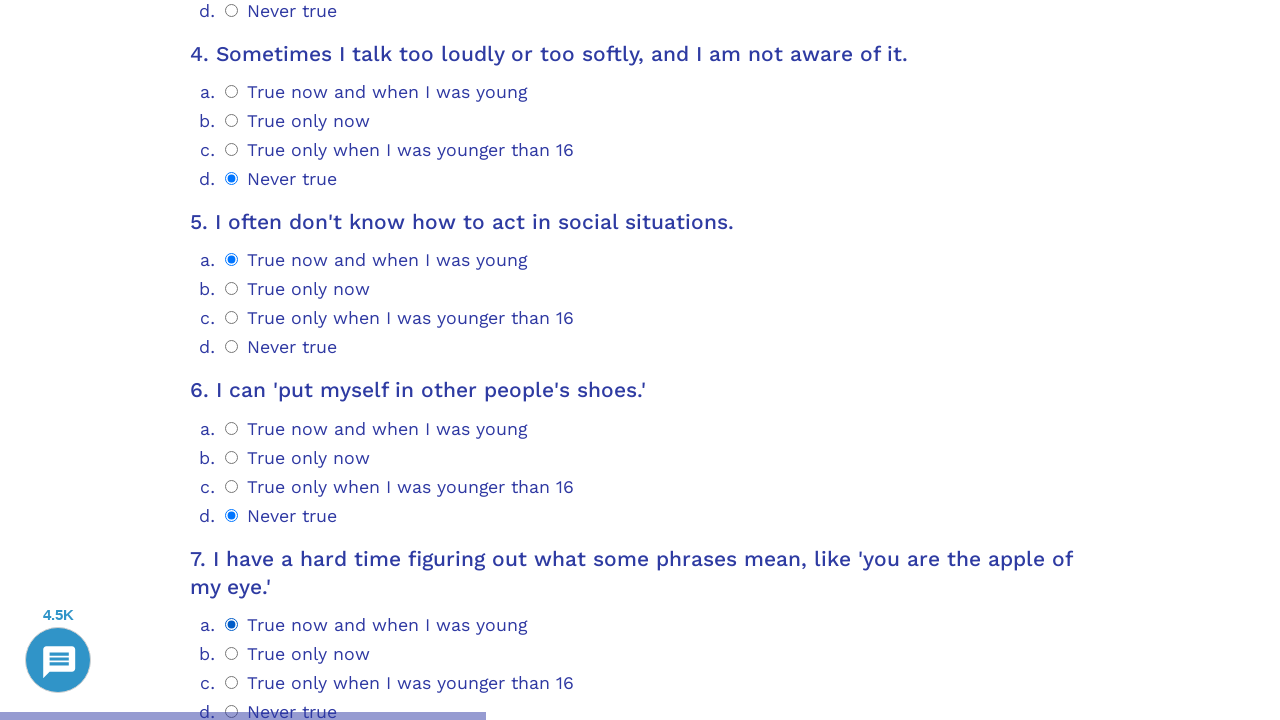

Scrolled question 8 into view
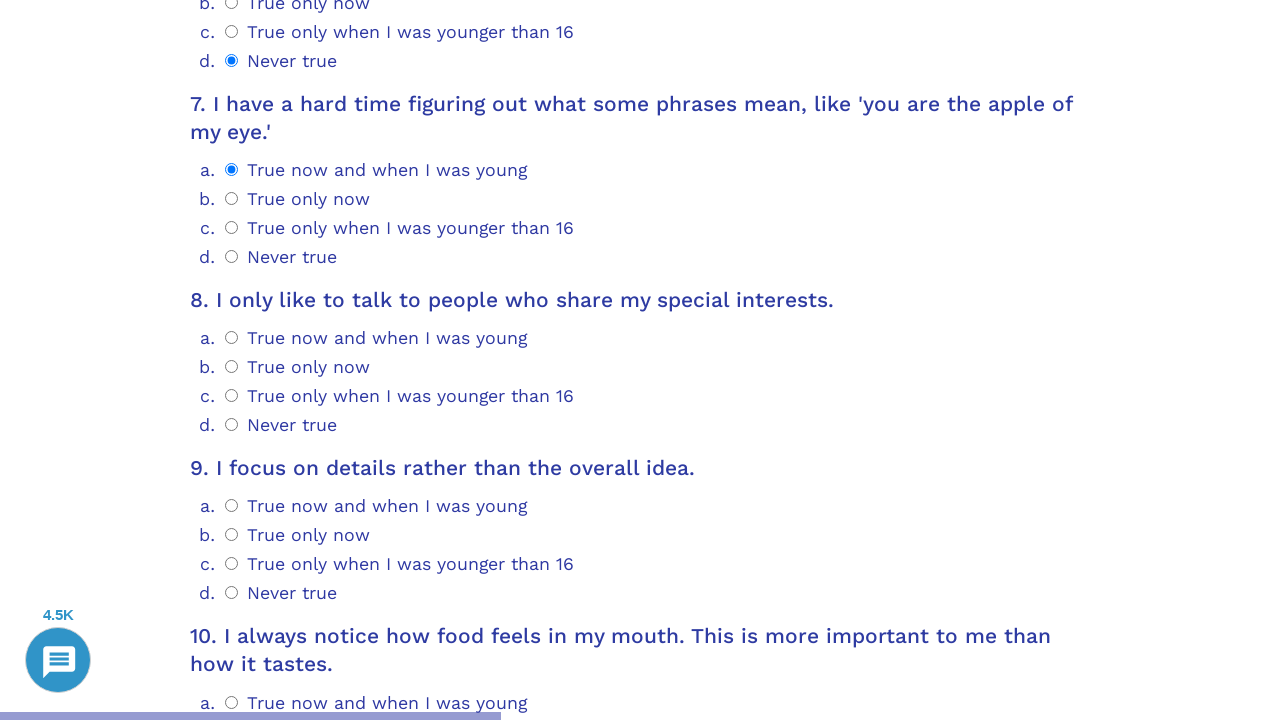

Selected option 3 for question 8 at (232, 425) on .psychometrics-items-container.item-8 >> .psychometrics-option-radio >> nth=3
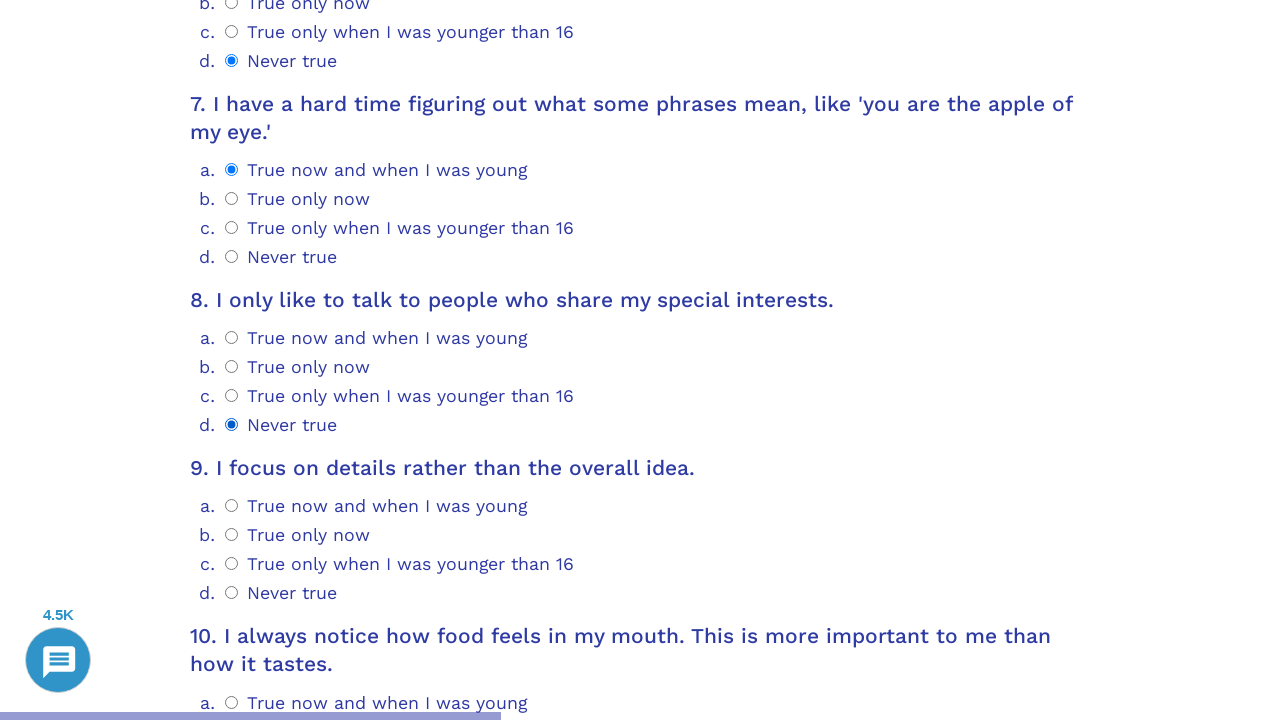

Scrolled question 9 into view
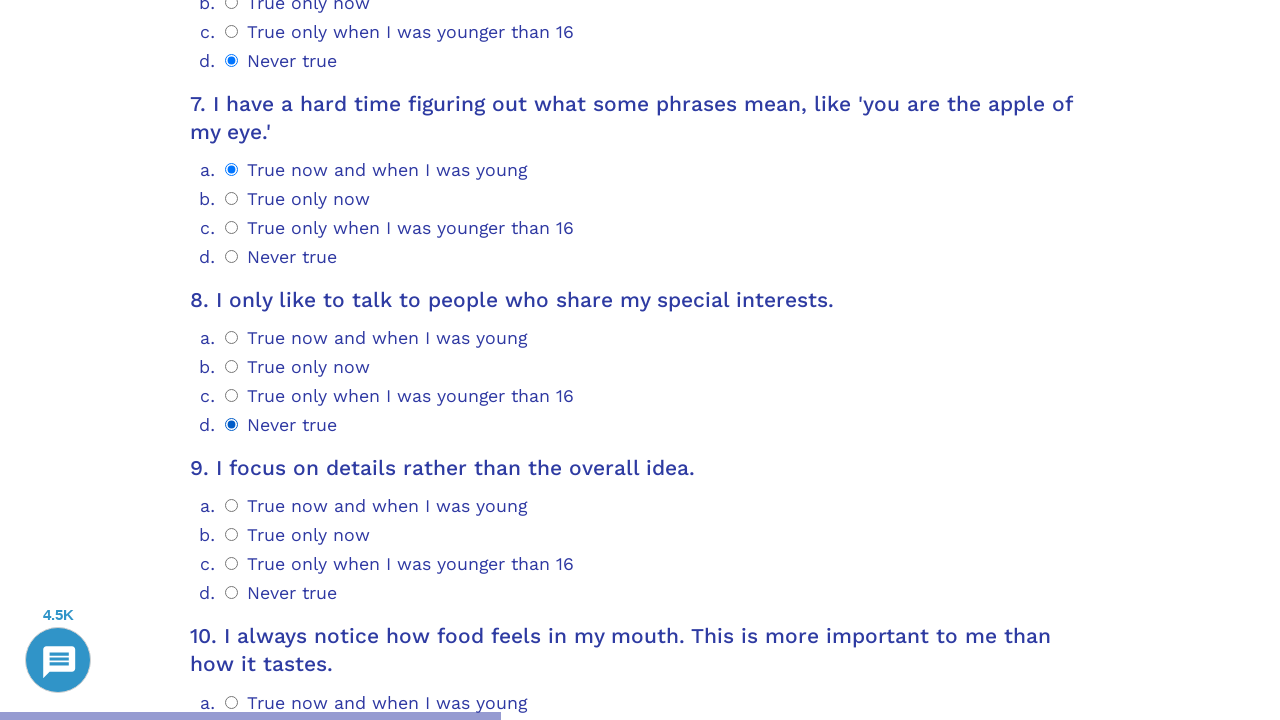

Selected option 0 for question 9 at (232, 506) on .psychometrics-items-container.item-9 >> .psychometrics-option-radio >> nth=0
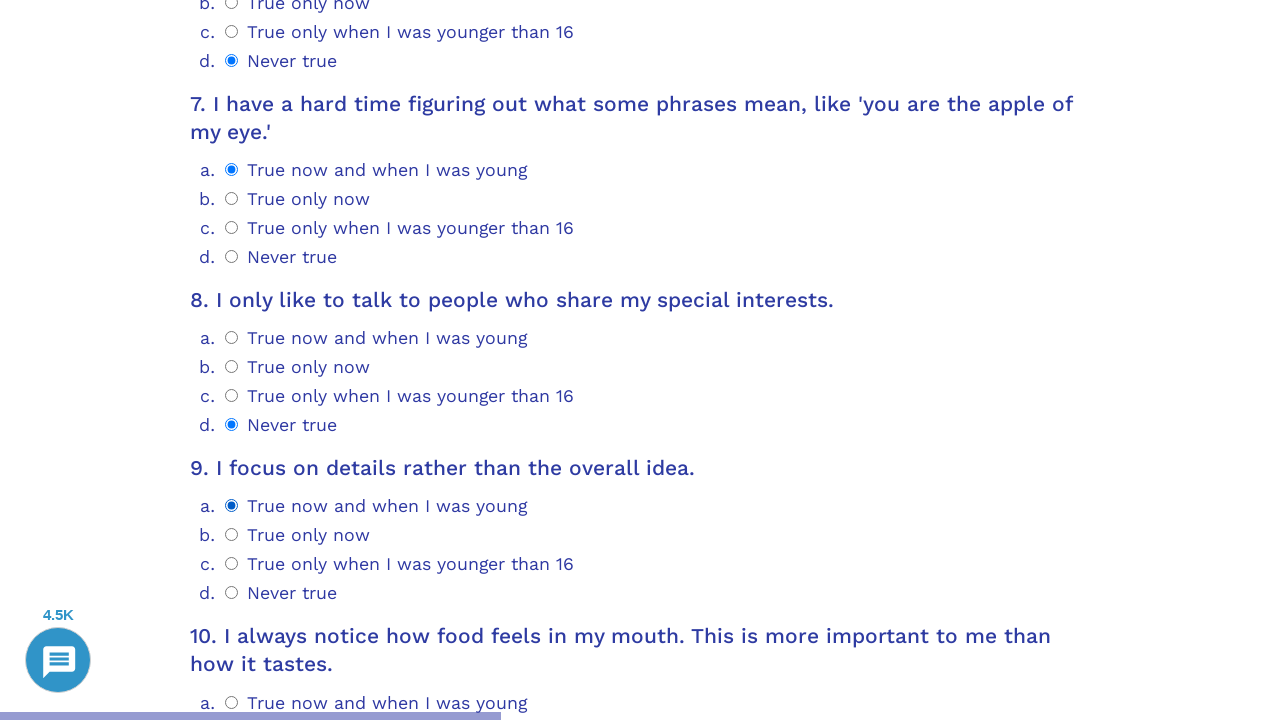

Scrolled question 10 into view
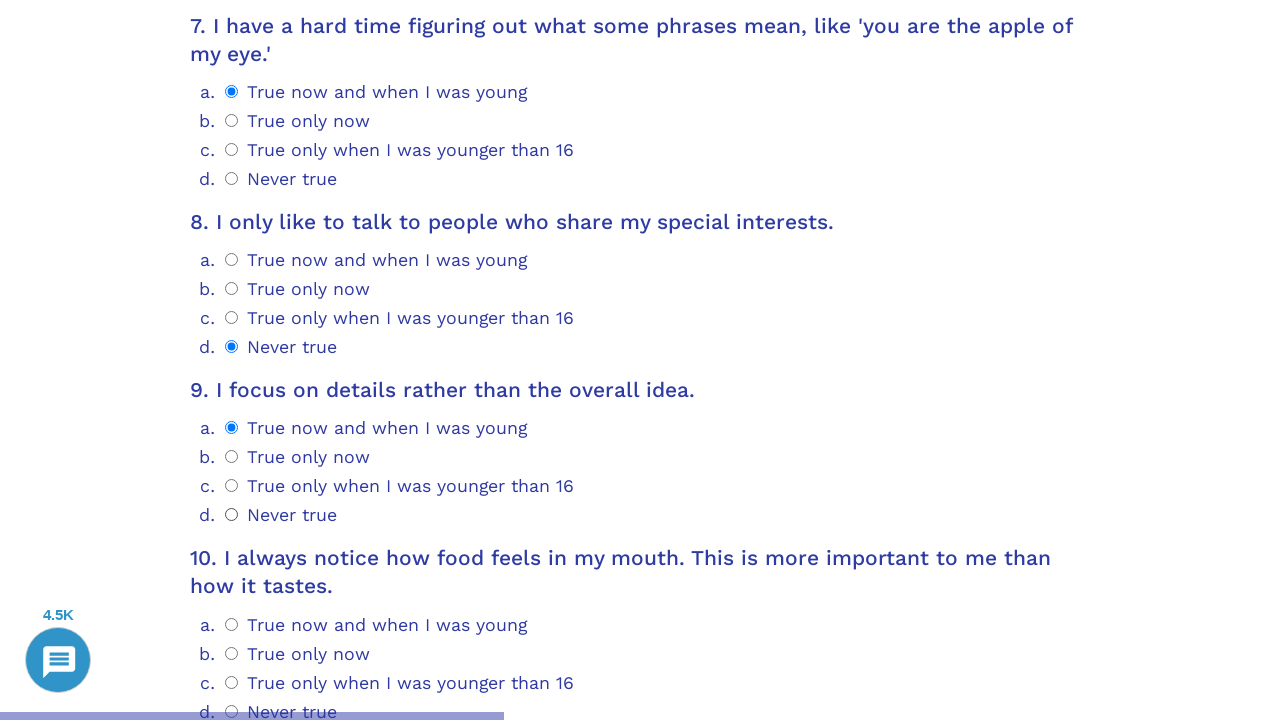

Selected option 3 for question 10 at (232, 360) on .psychometrics-items-container.item-10 >> .psychometrics-option-radio >> nth=3
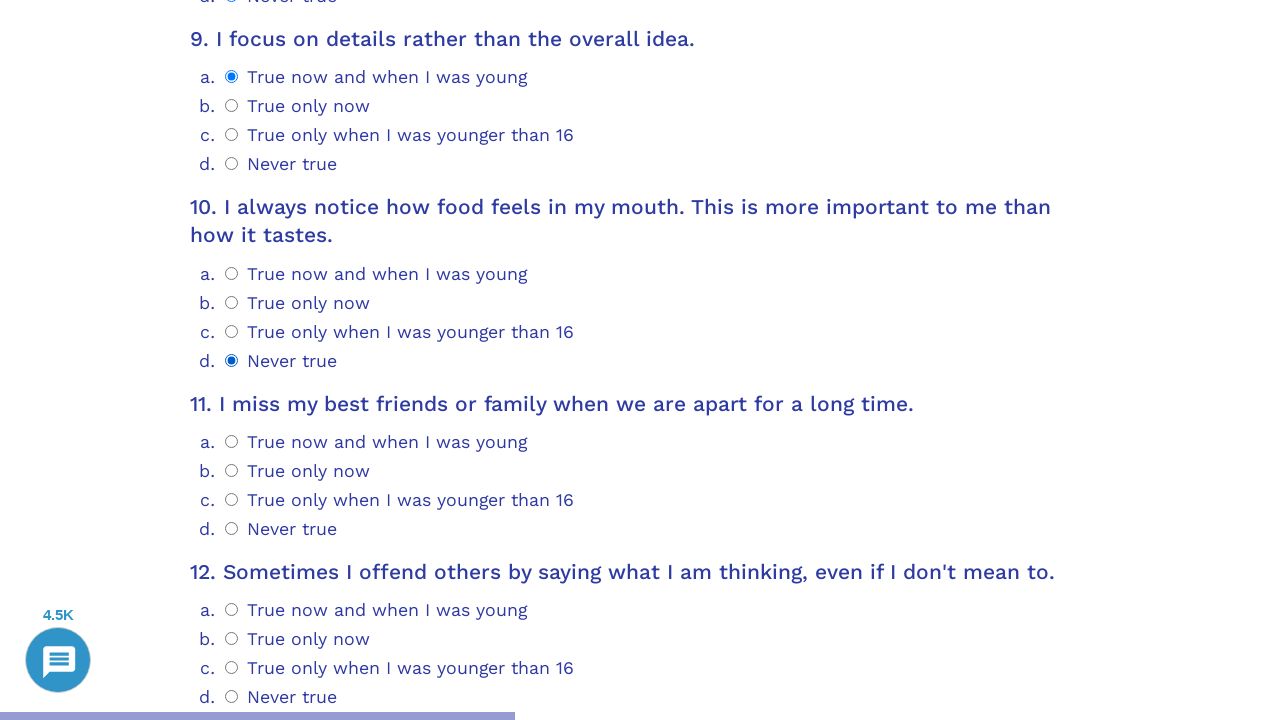

Scrolled question 11 into view
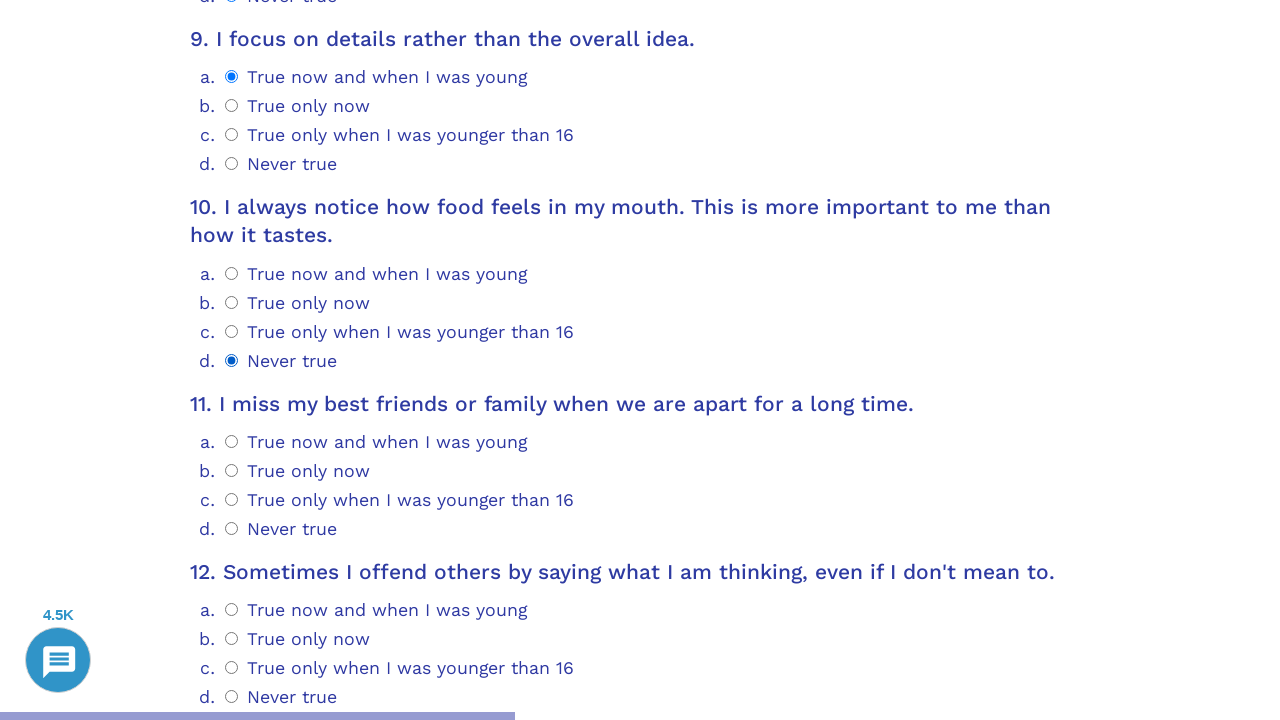

Selected option 0 for question 11 at (232, 441) on .psychometrics-items-container.item-11 >> .psychometrics-option-radio >> nth=0
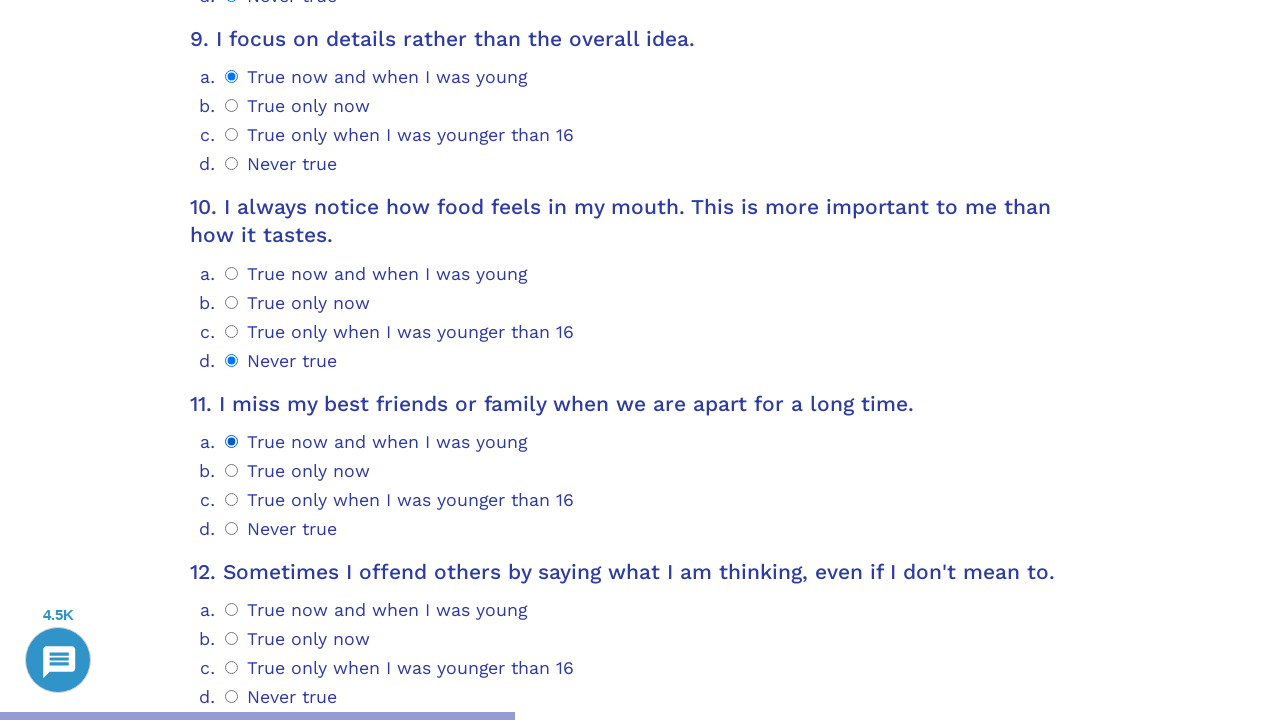

Scrolled question 12 into view
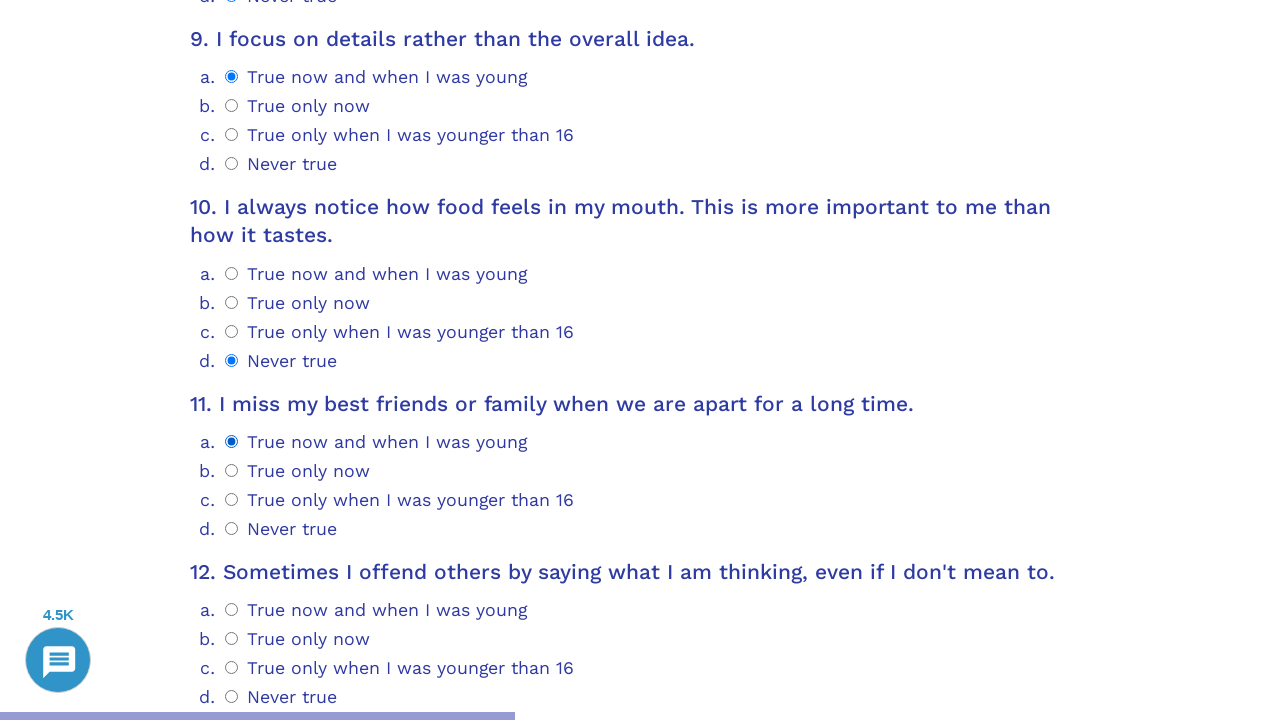

Selected option 3 for question 12 at (232, 697) on .psychometrics-items-container.item-12 >> .psychometrics-option-radio >> nth=3
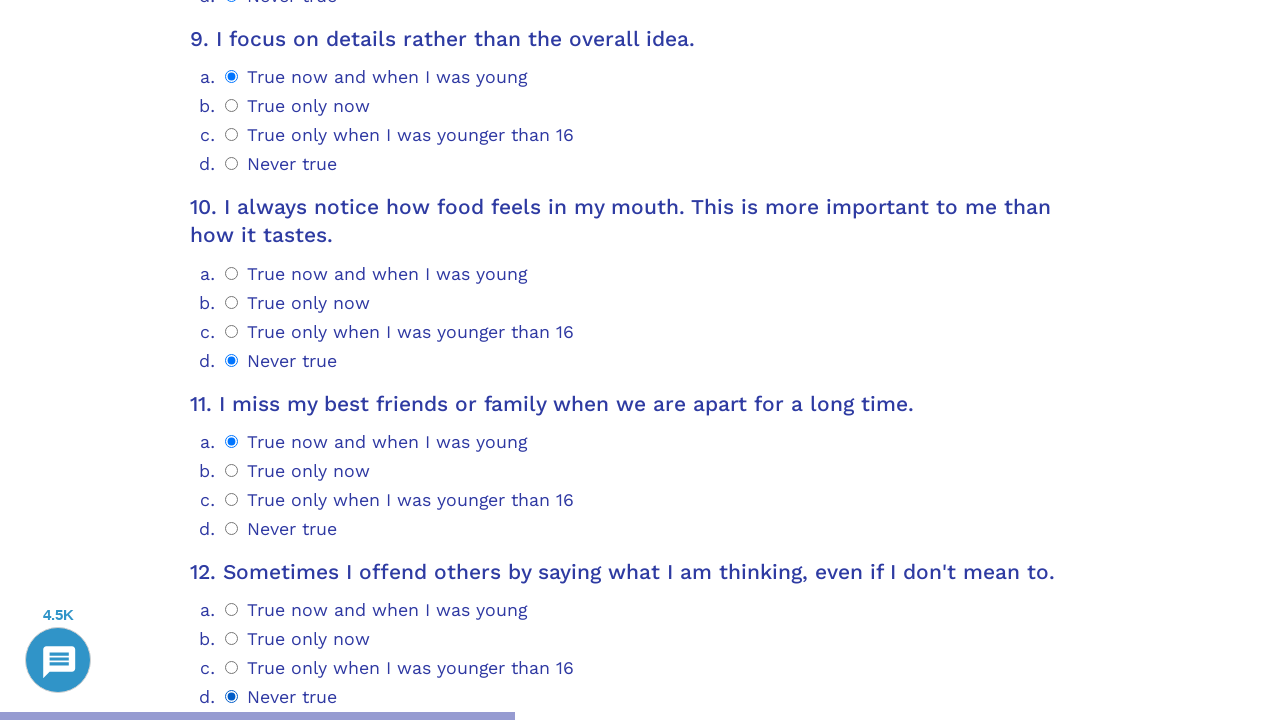

Scrolled question 13 into view
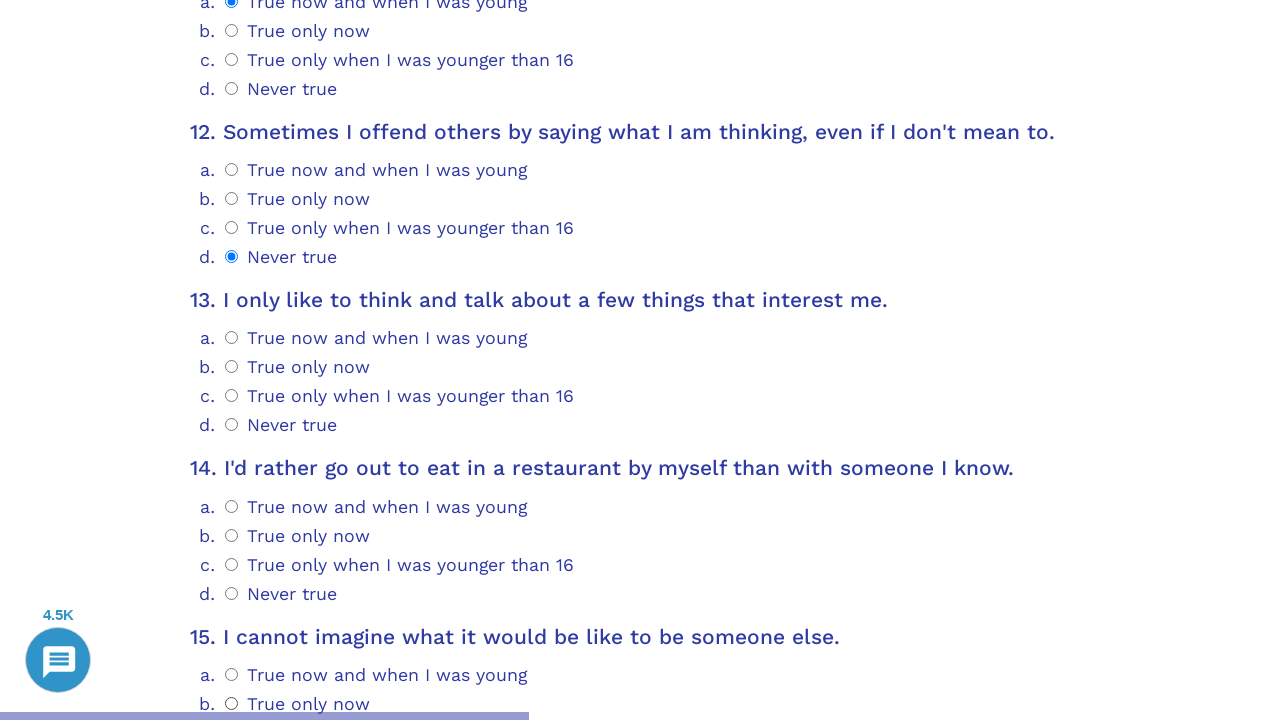

Selected option 0 for question 13 at (232, 338) on .psychometrics-items-container.item-13 >> .psychometrics-option-radio >> nth=0
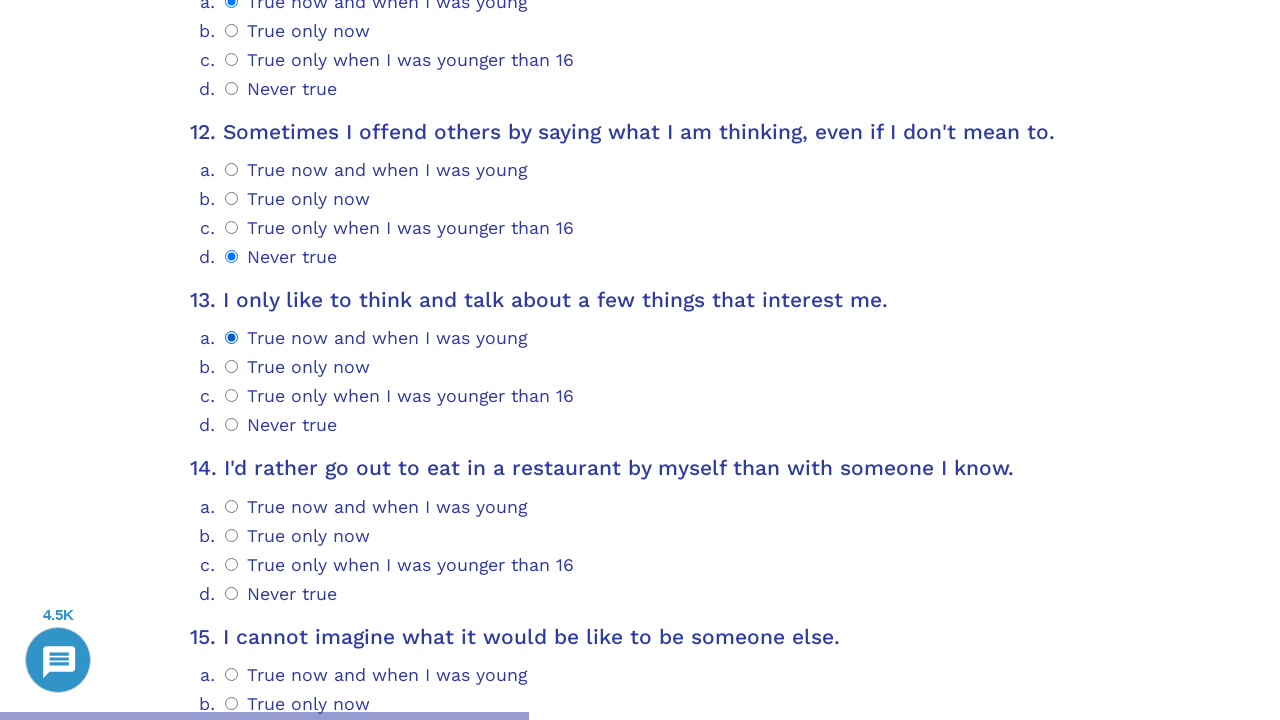

Scrolled question 14 into view
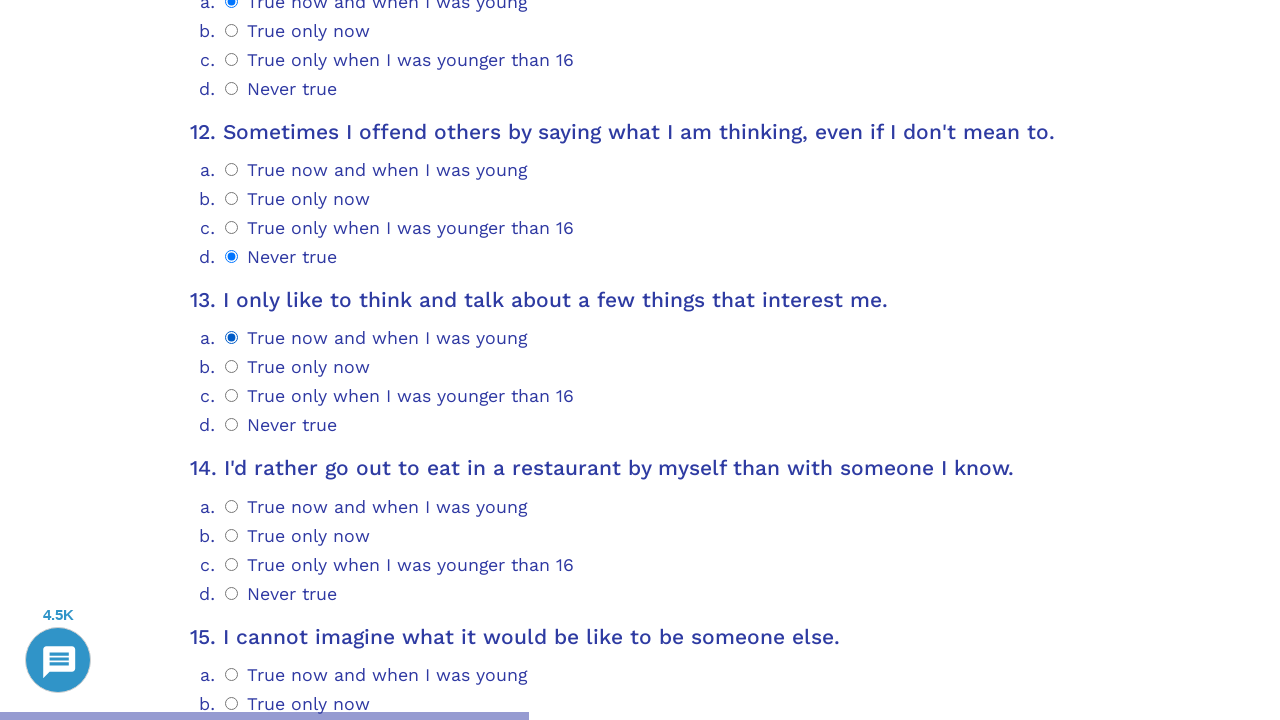

Selected option 3 for question 14 at (232, 593) on .psychometrics-items-container.item-14 >> .psychometrics-option-radio >> nth=3
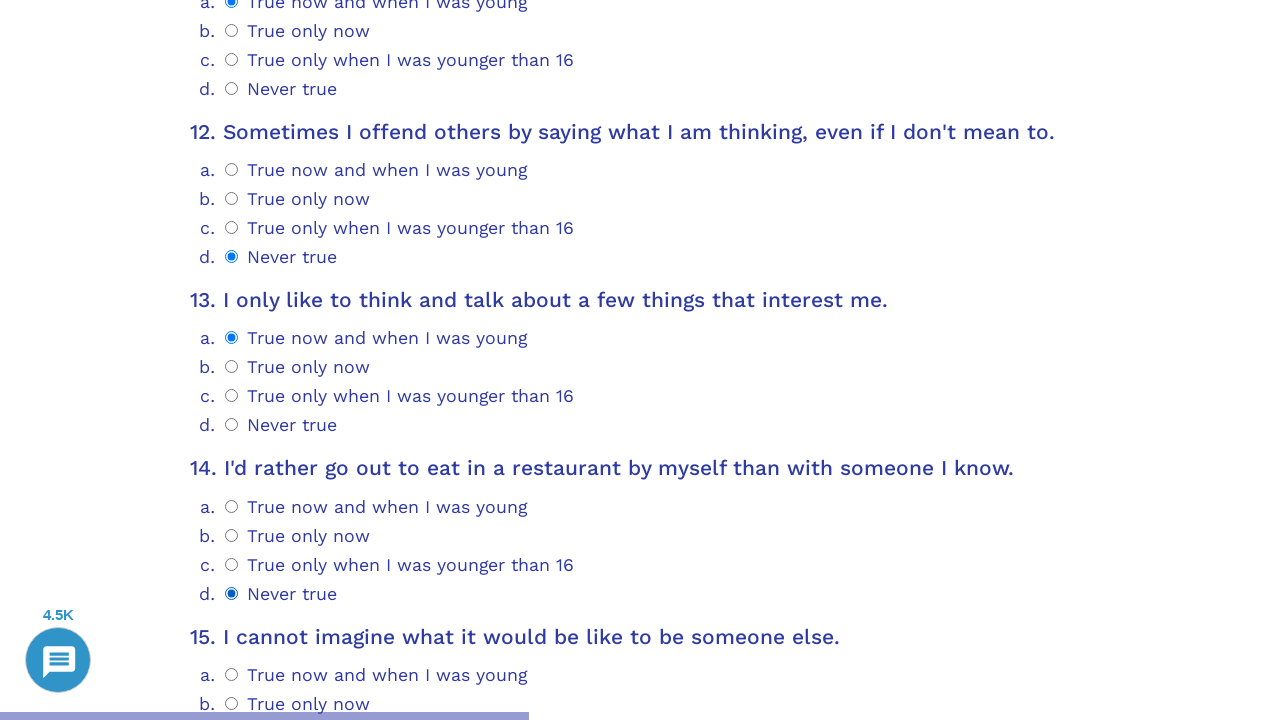

Scrolled question 15 into view
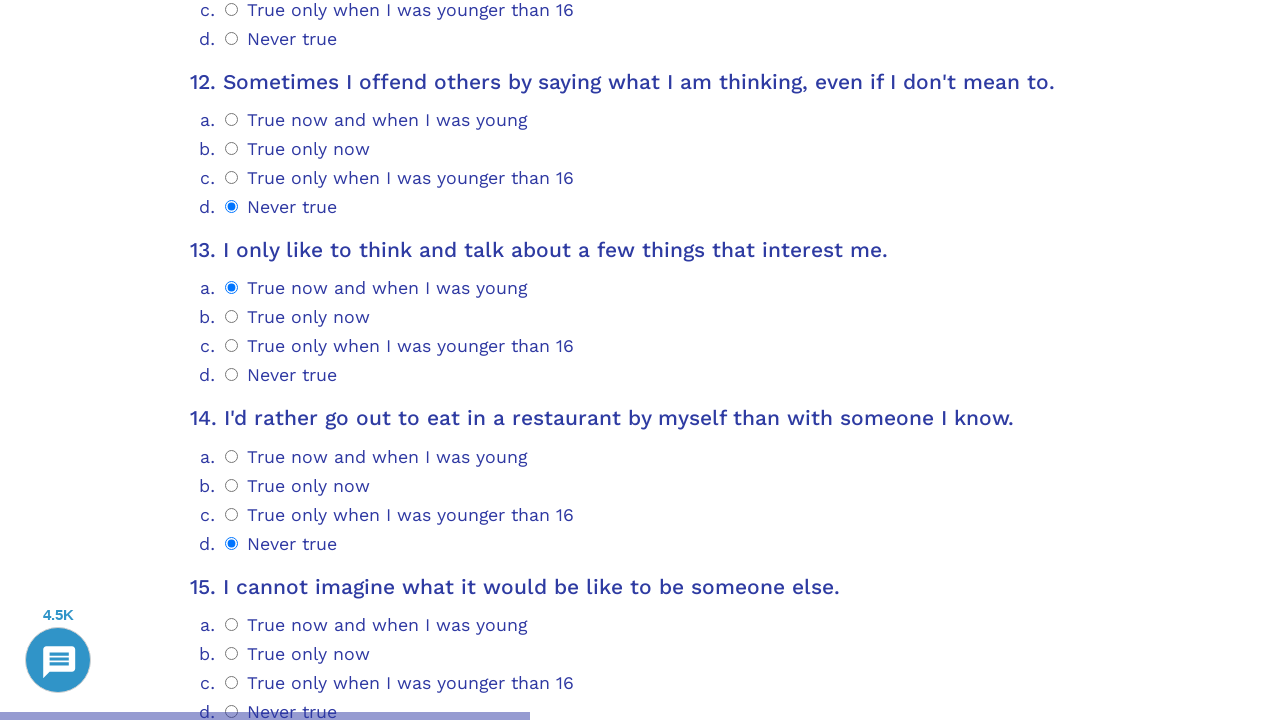

Selected option 0 for question 15 at (232, 624) on .psychometrics-items-container.item-15 >> .psychometrics-option-radio >> nth=0
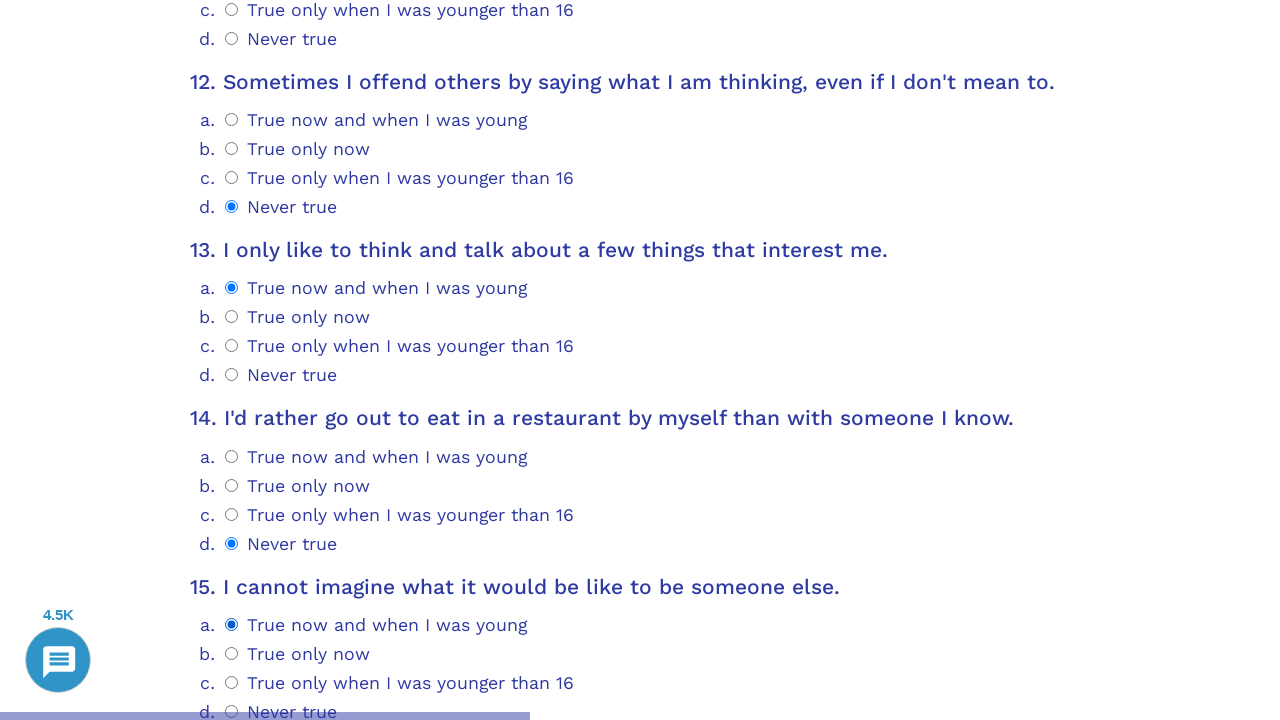

Scrolled question 16 into view
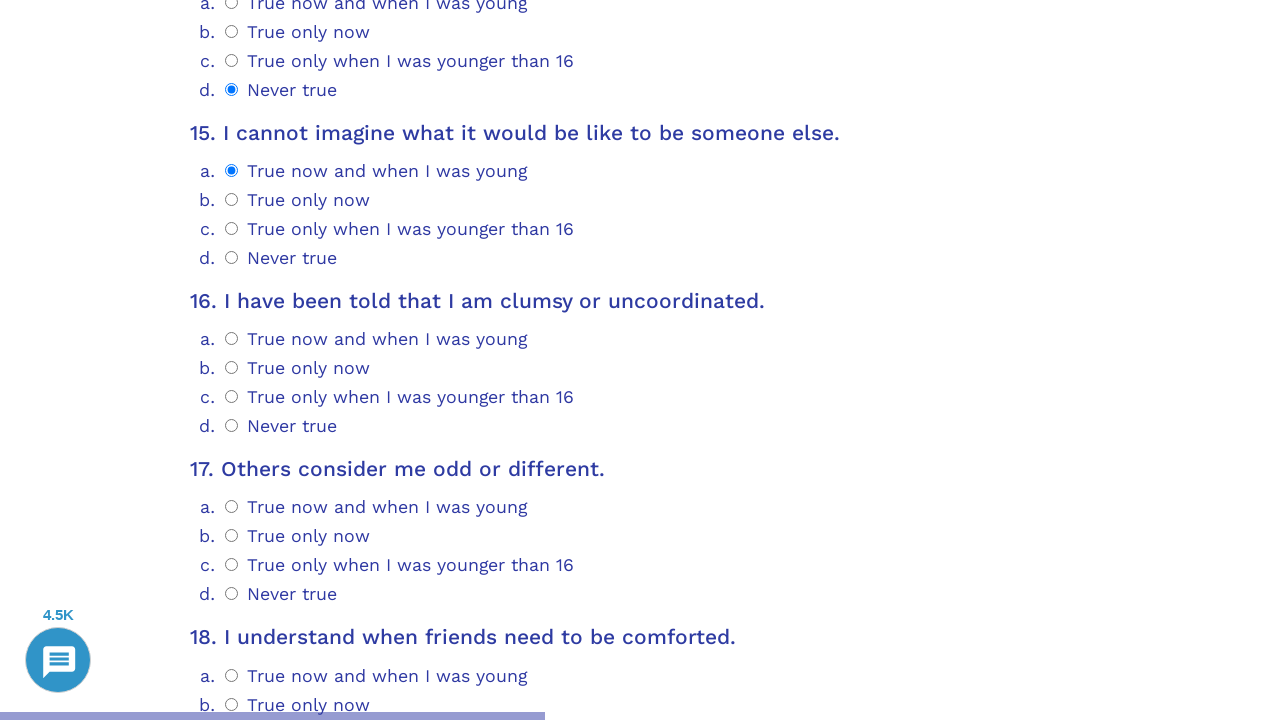

Selected option 3 for question 16 at (232, 426) on .psychometrics-items-container.item-16 >> .psychometrics-option-radio >> nth=3
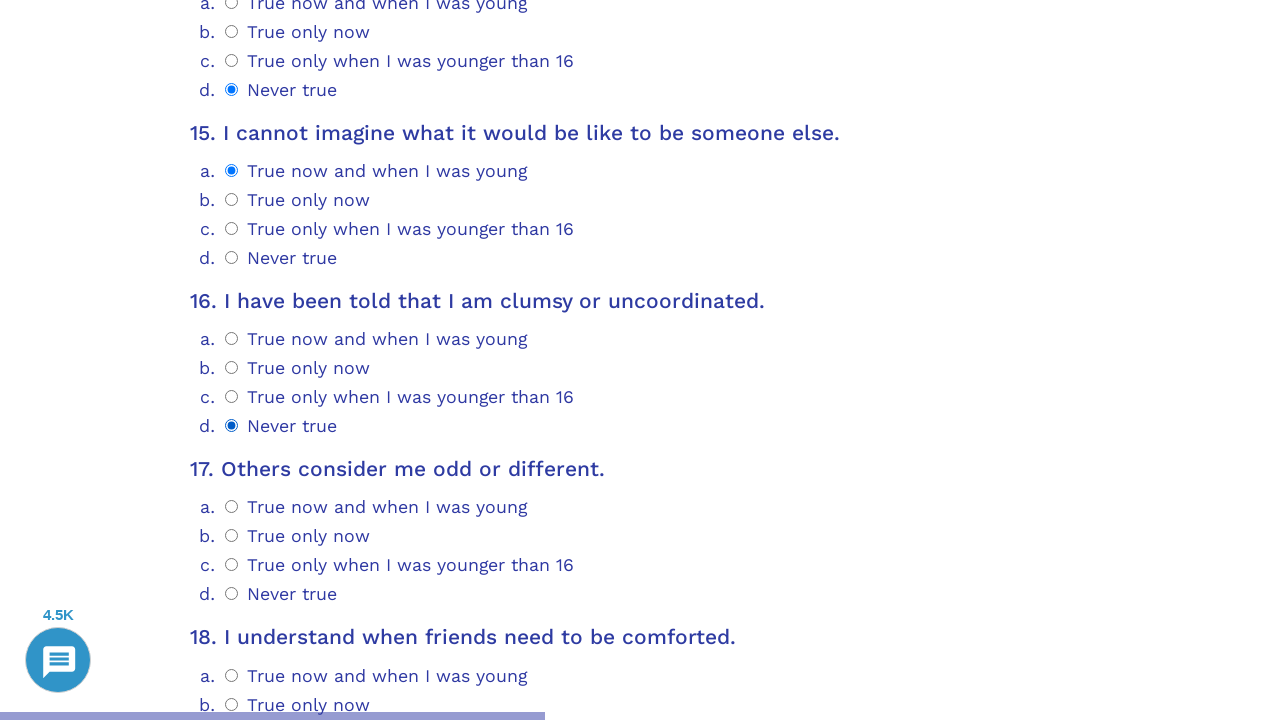

Scrolled question 17 into view
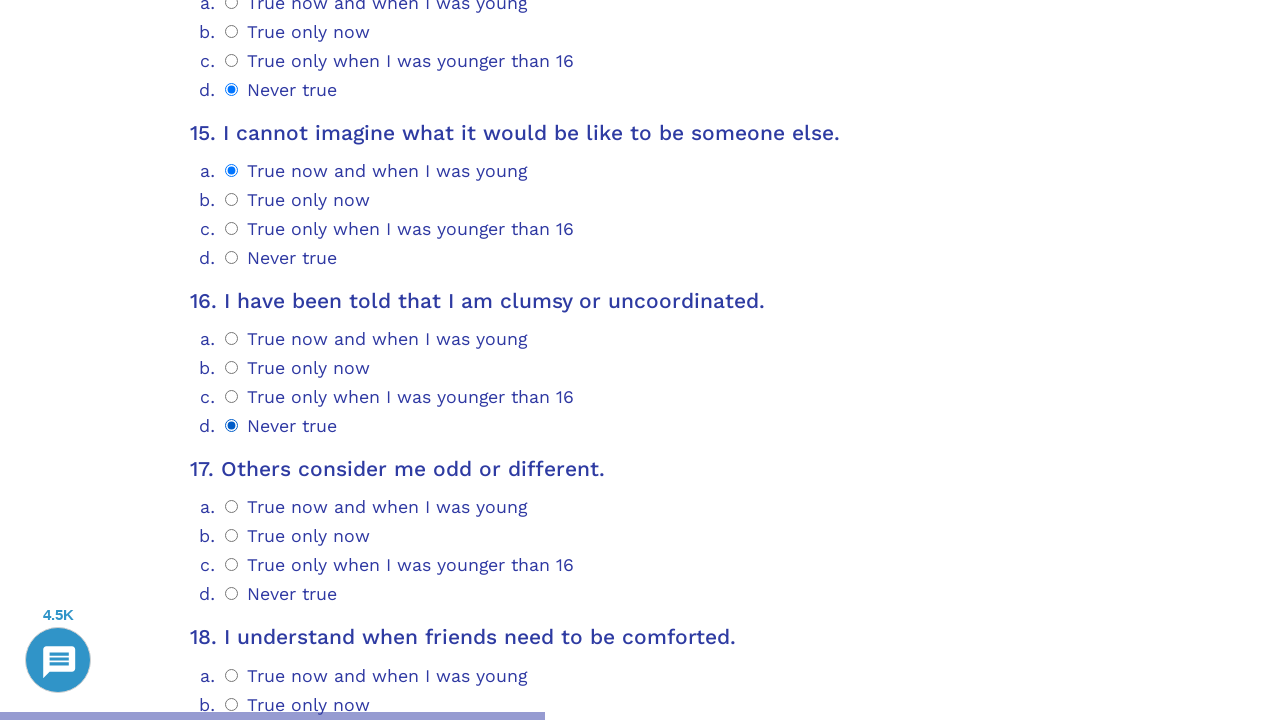

Selected option 0 for question 17 at (232, 507) on .psychometrics-items-container.item-17 >> .psychometrics-option-radio >> nth=0
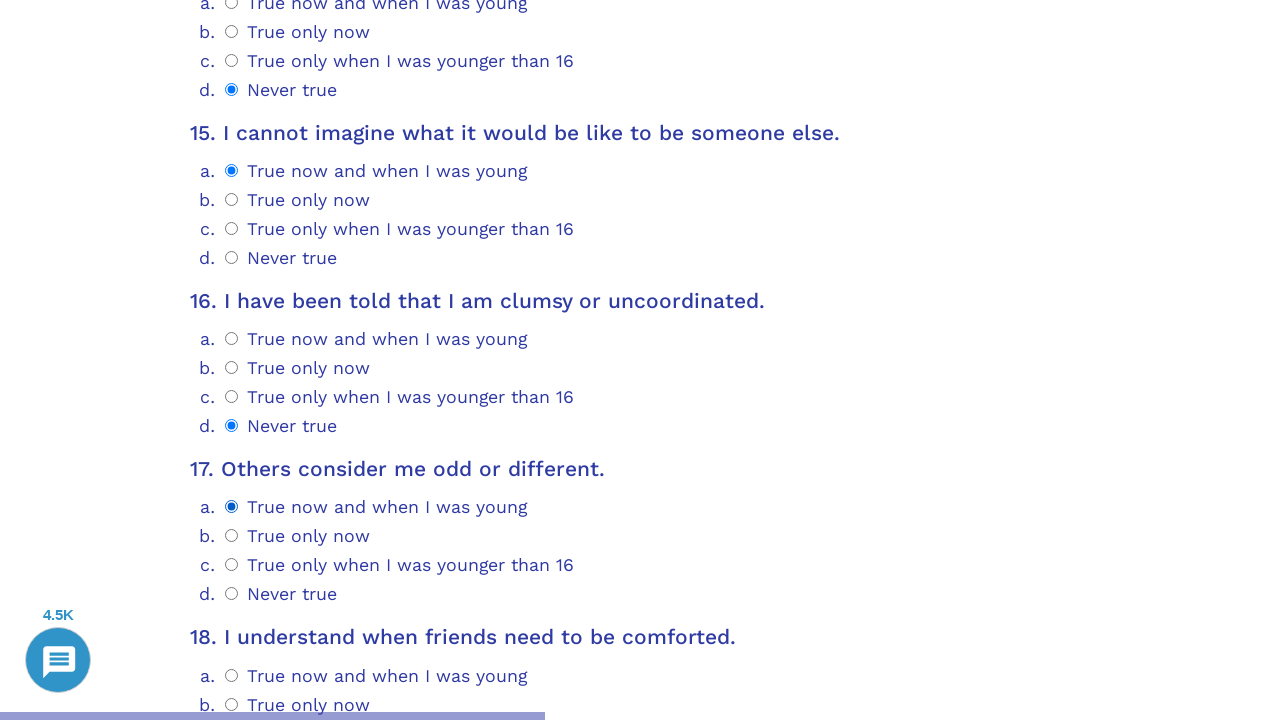

Scrolled question 18 into view
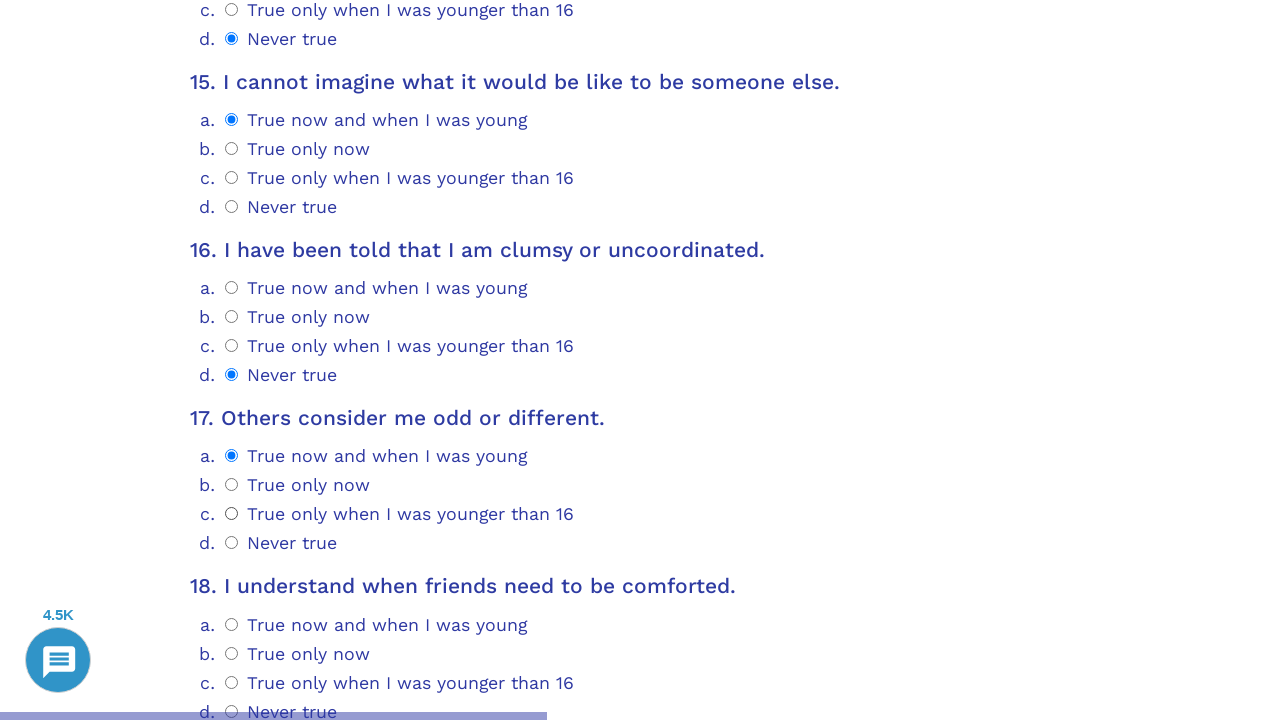

Selected option 3 for question 18 at (232, 711) on .psychometrics-items-container.item-18 >> .psychometrics-option-radio >> nth=3
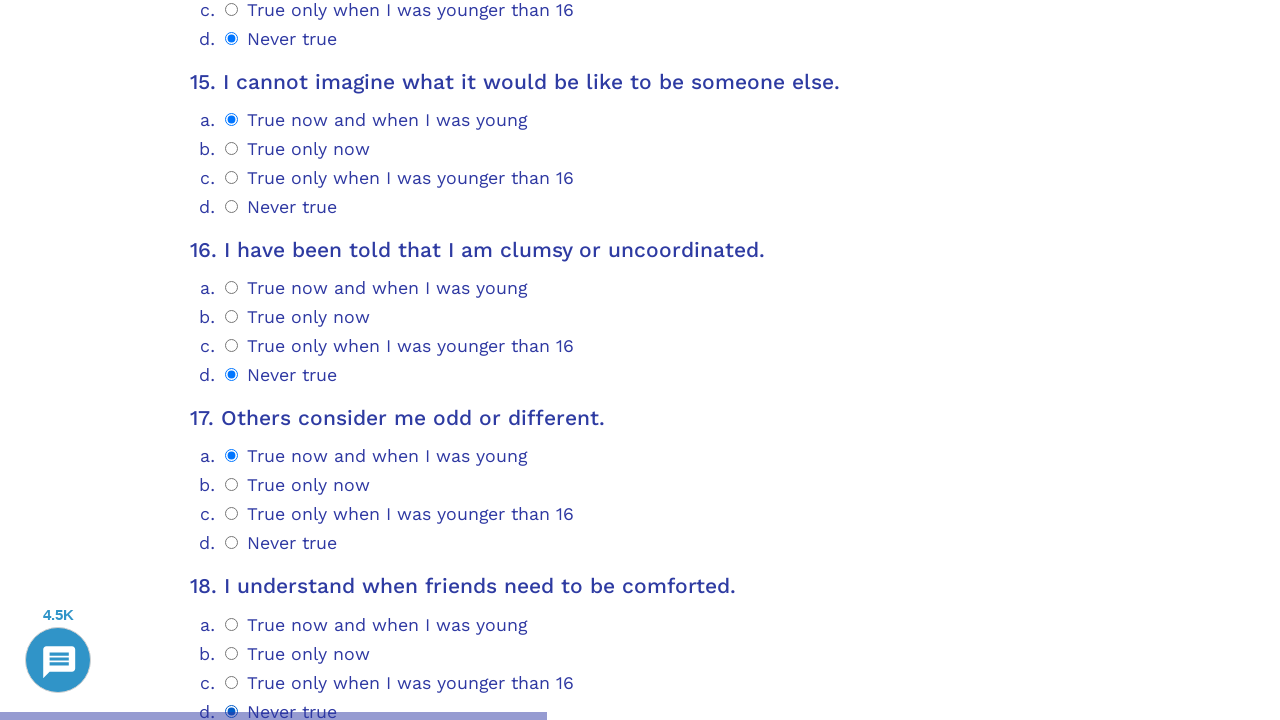

Scrolled question 19 into view
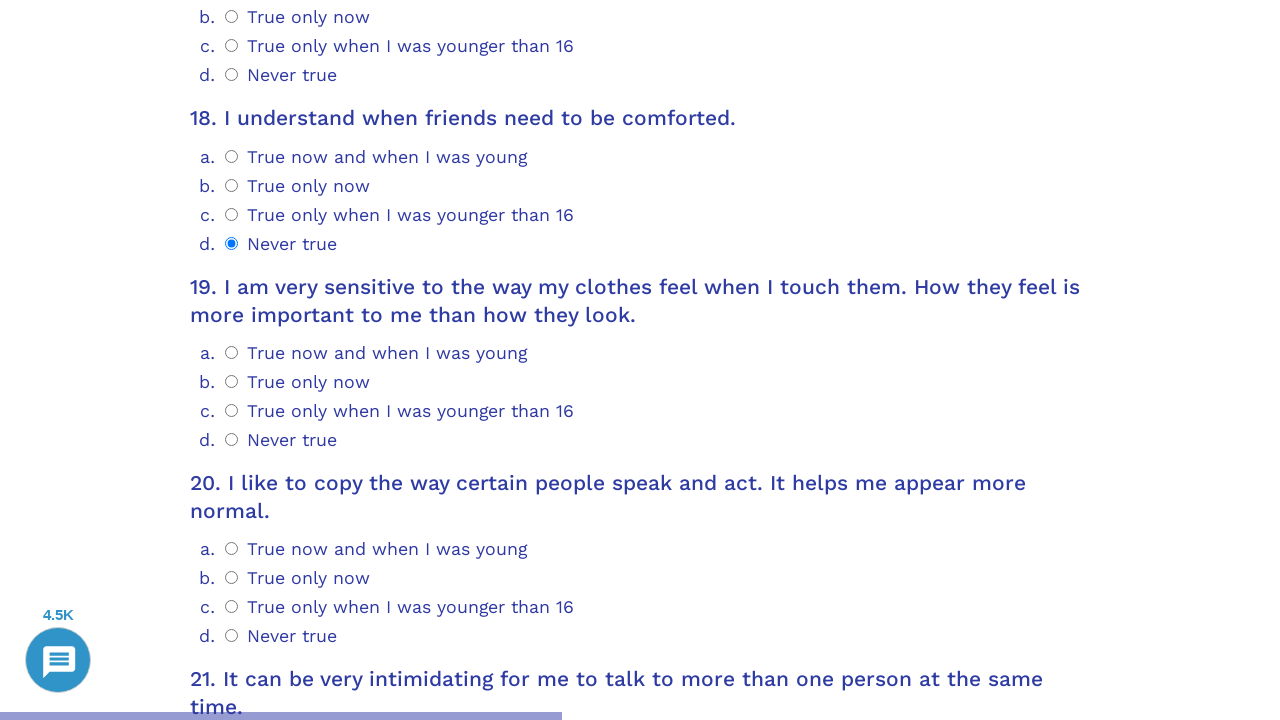

Selected option 0 for question 19 at (232, 352) on .psychometrics-items-container.item-19 >> .psychometrics-option-radio >> nth=0
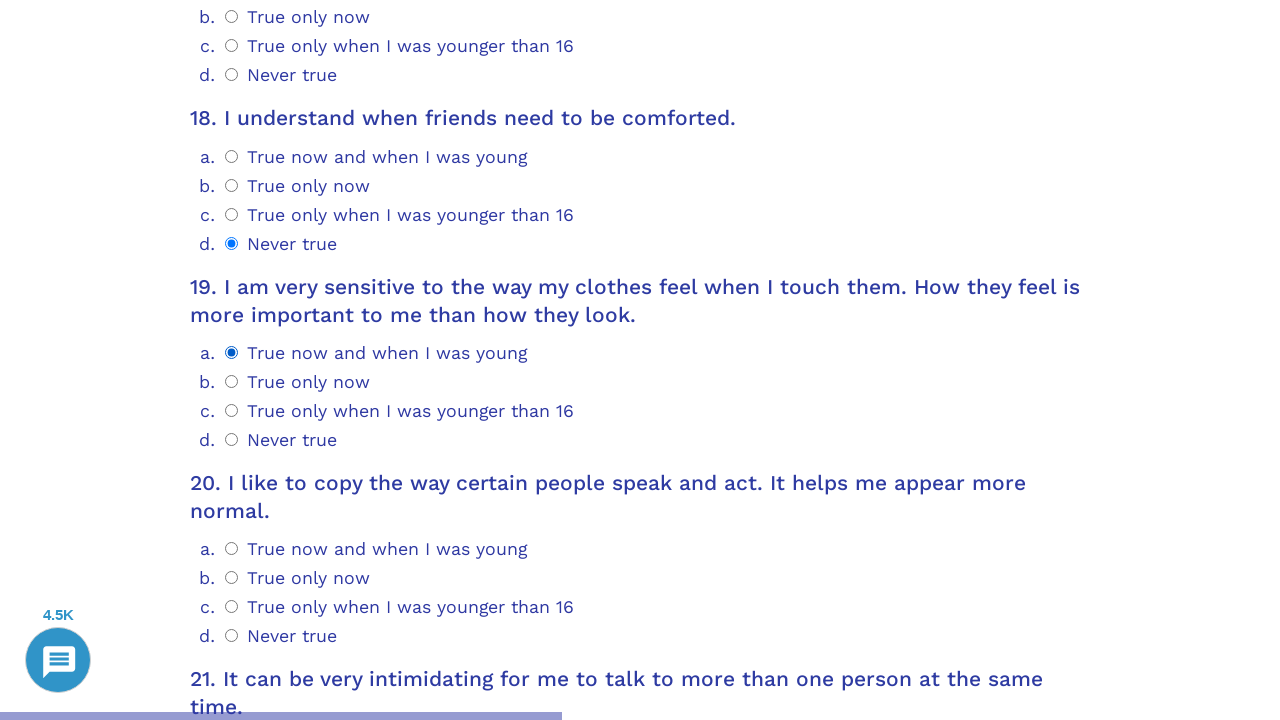

Scrolled question 20 into view
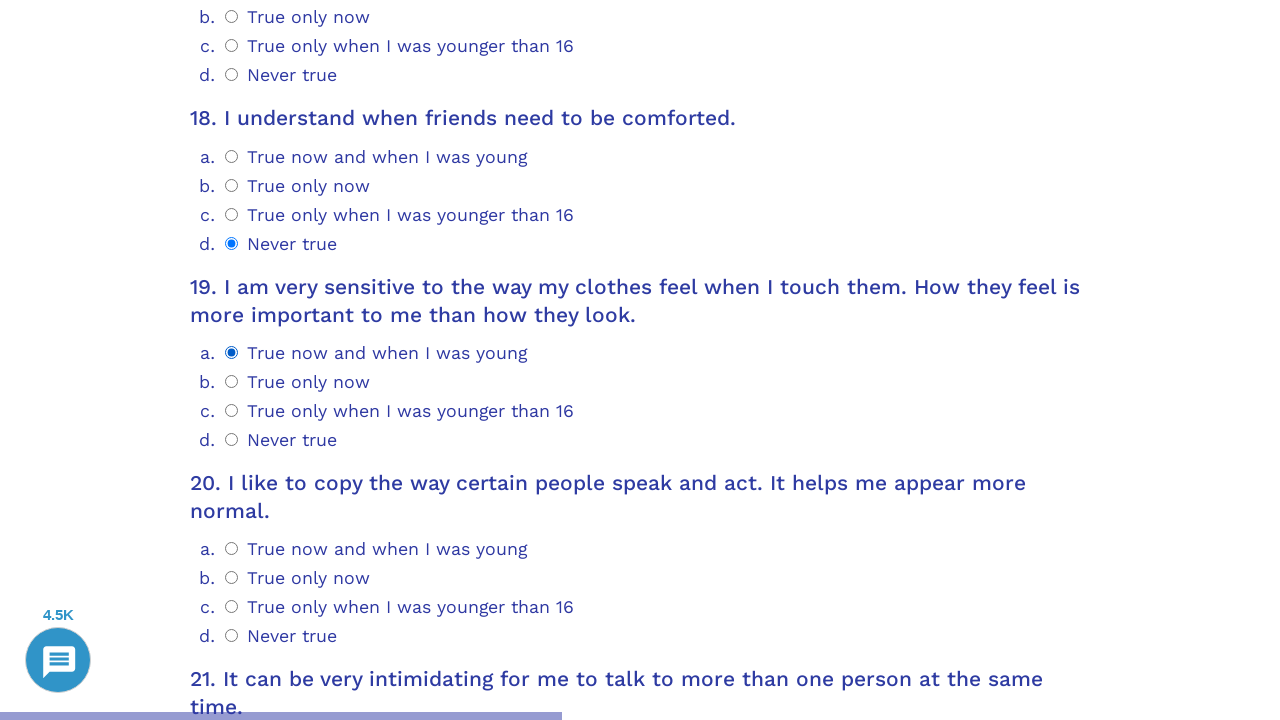

Selected option 3 for question 20 at (232, 635) on .psychometrics-items-container.item-20 >> .psychometrics-option-radio >> nth=3
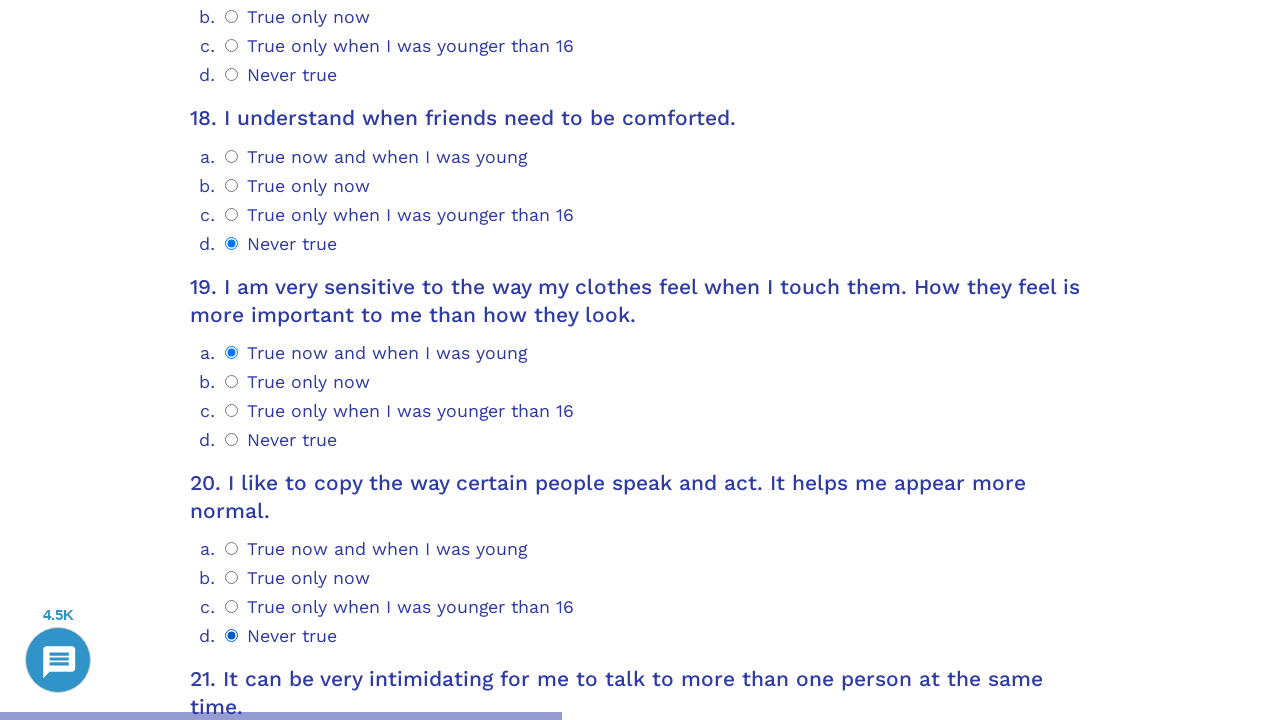

Scrolled question 21 into view
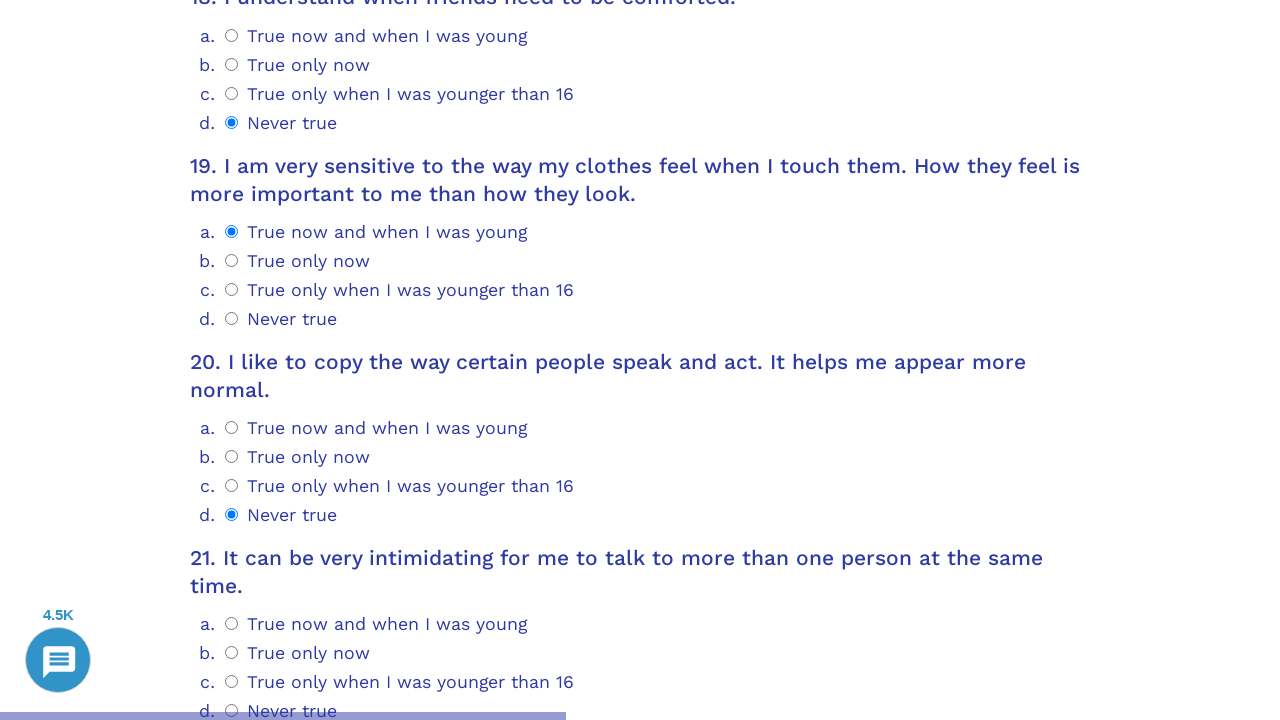

Selected option 0 for question 21 at (232, 624) on .psychometrics-items-container.item-21 >> .psychometrics-option-radio >> nth=0
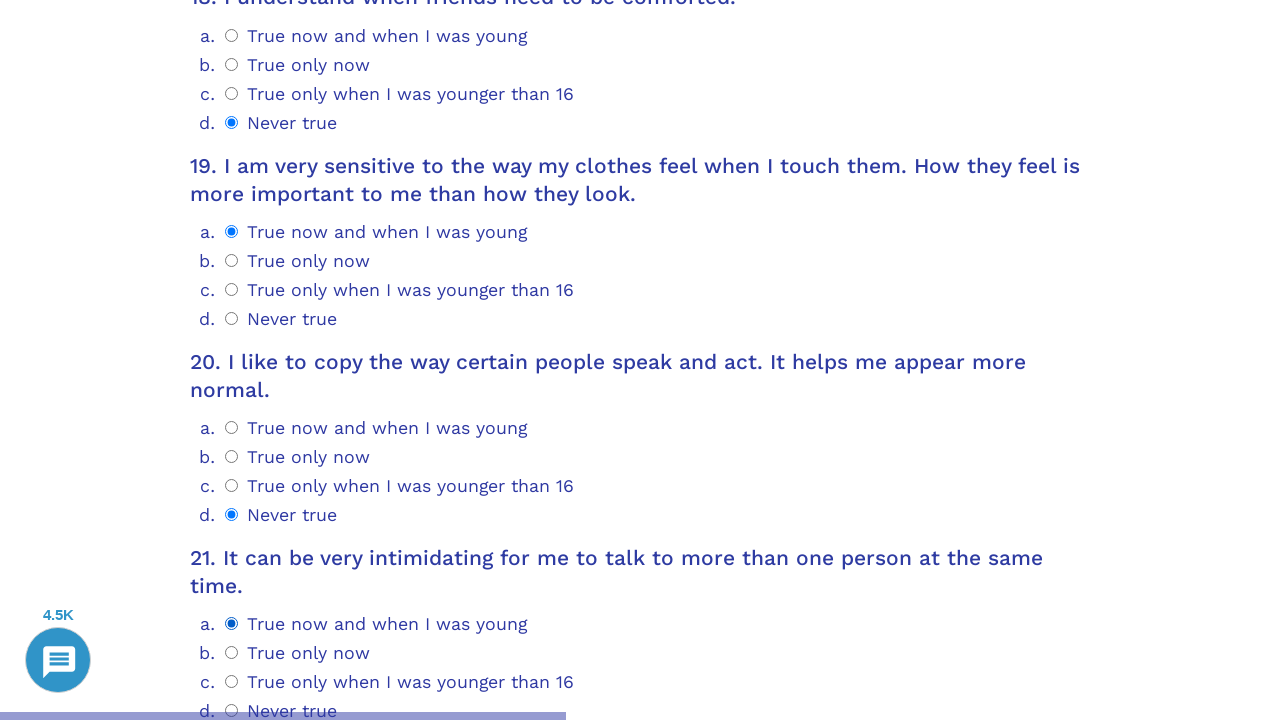

Scrolled question 22 into view
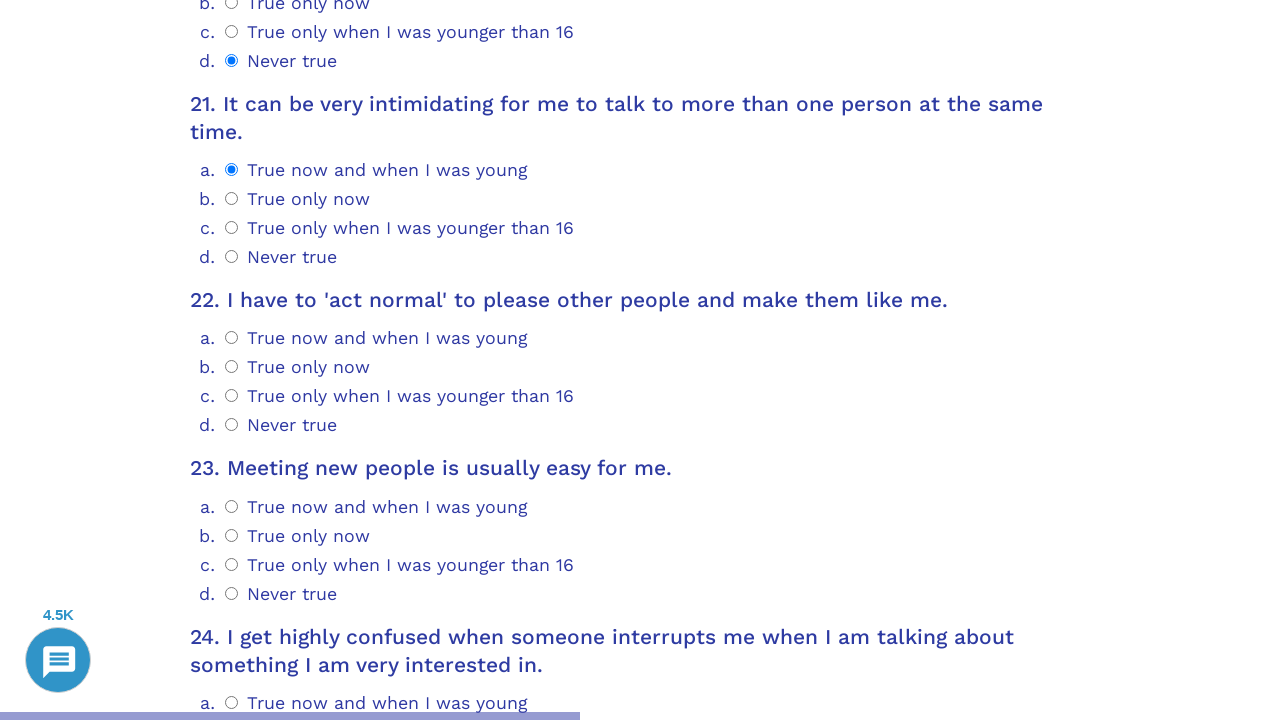

Selected option 3 for question 22 at (232, 425) on .psychometrics-items-container.item-22 >> .psychometrics-option-radio >> nth=3
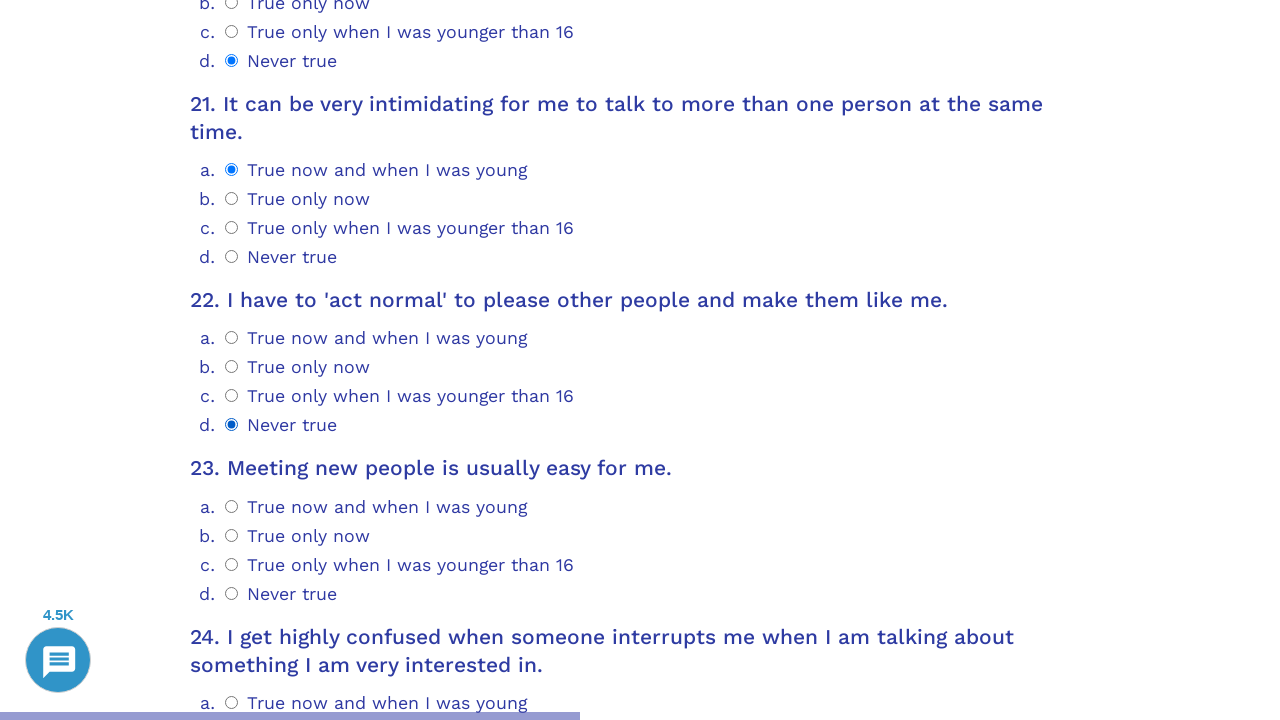

Scrolled question 23 into view
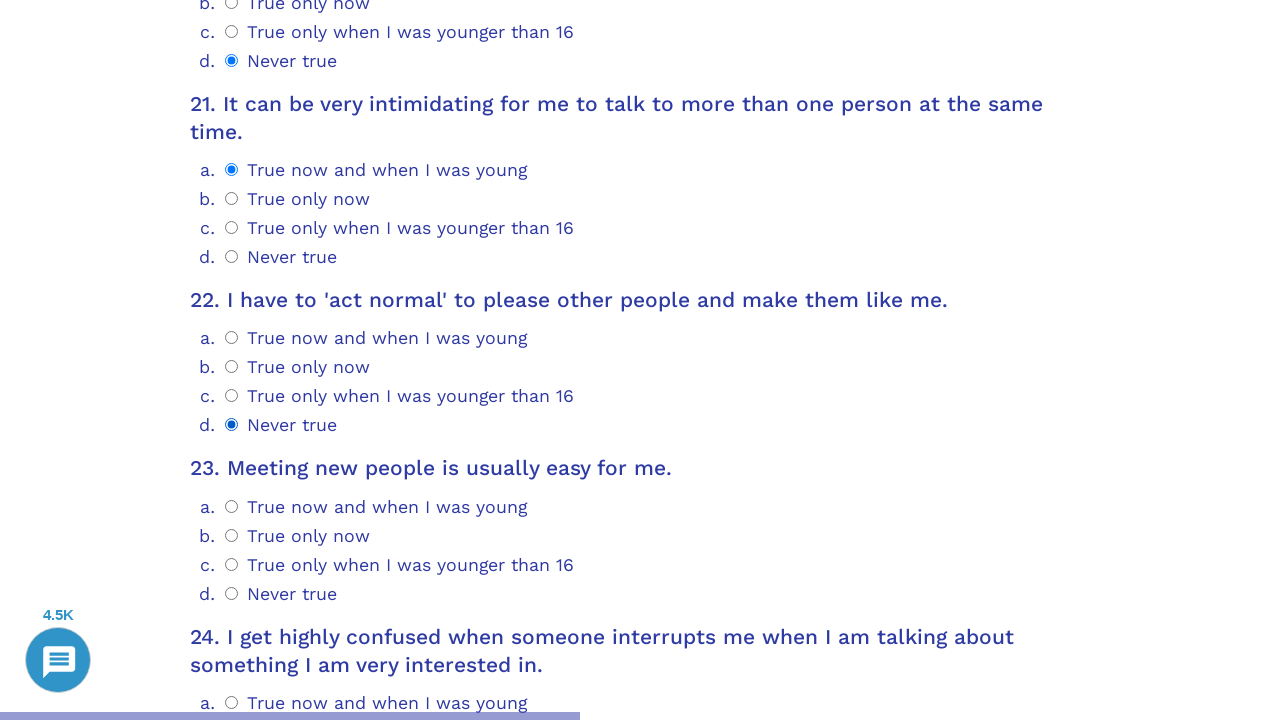

Selected option 0 for question 23 at (232, 506) on .psychometrics-items-container.item-23 >> .psychometrics-option-radio >> nth=0
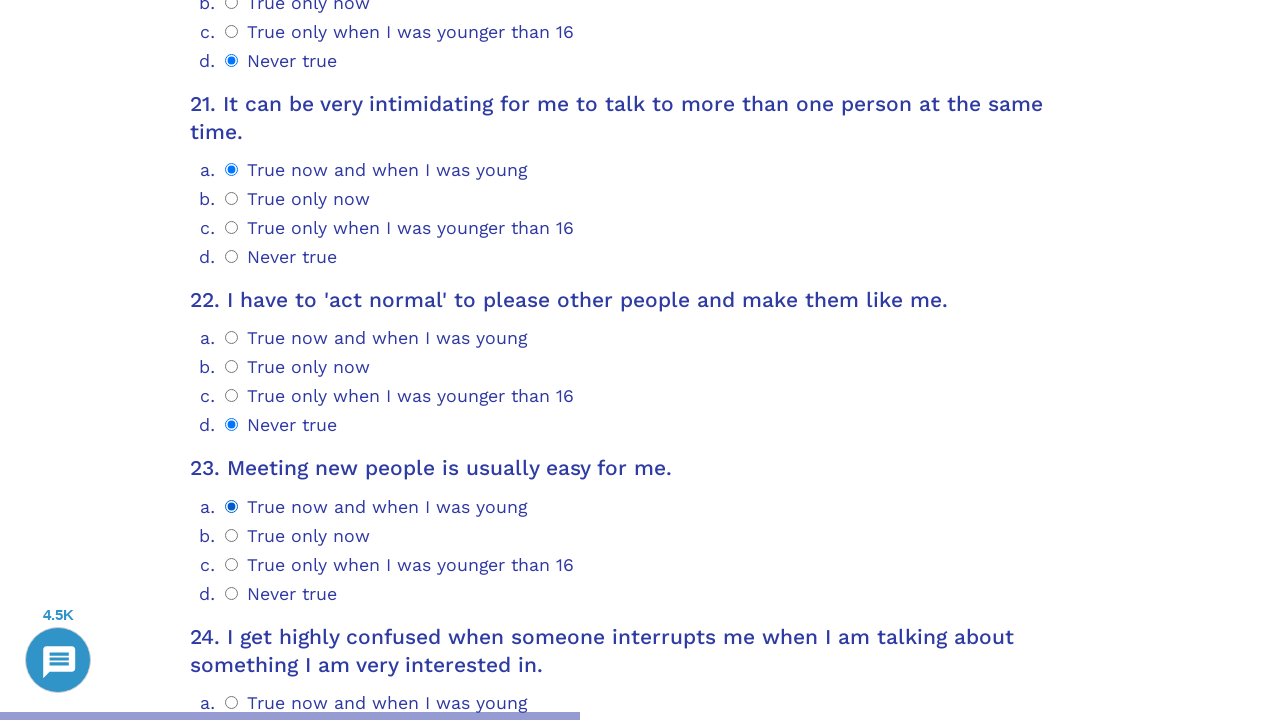

Scrolled question 24 into view
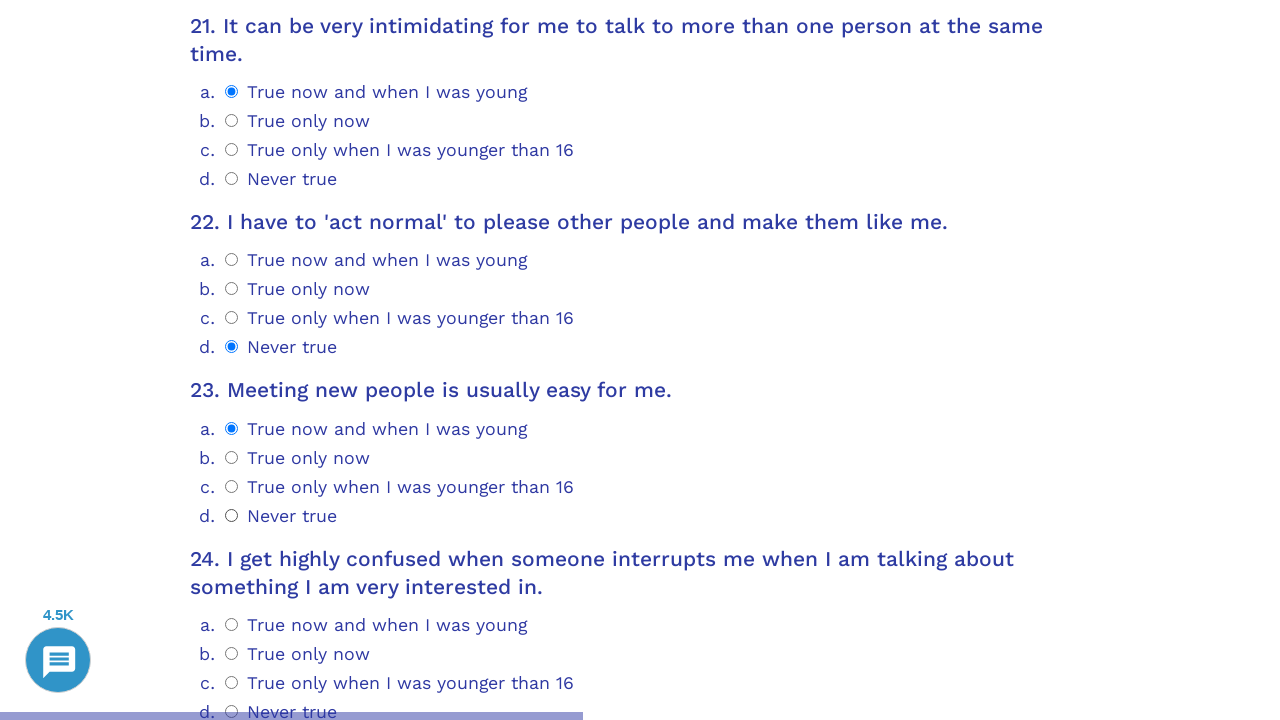

Selected option 3 for question 24 at (232, 360) on .psychometrics-items-container.item-24 >> .psychometrics-option-radio >> nth=3
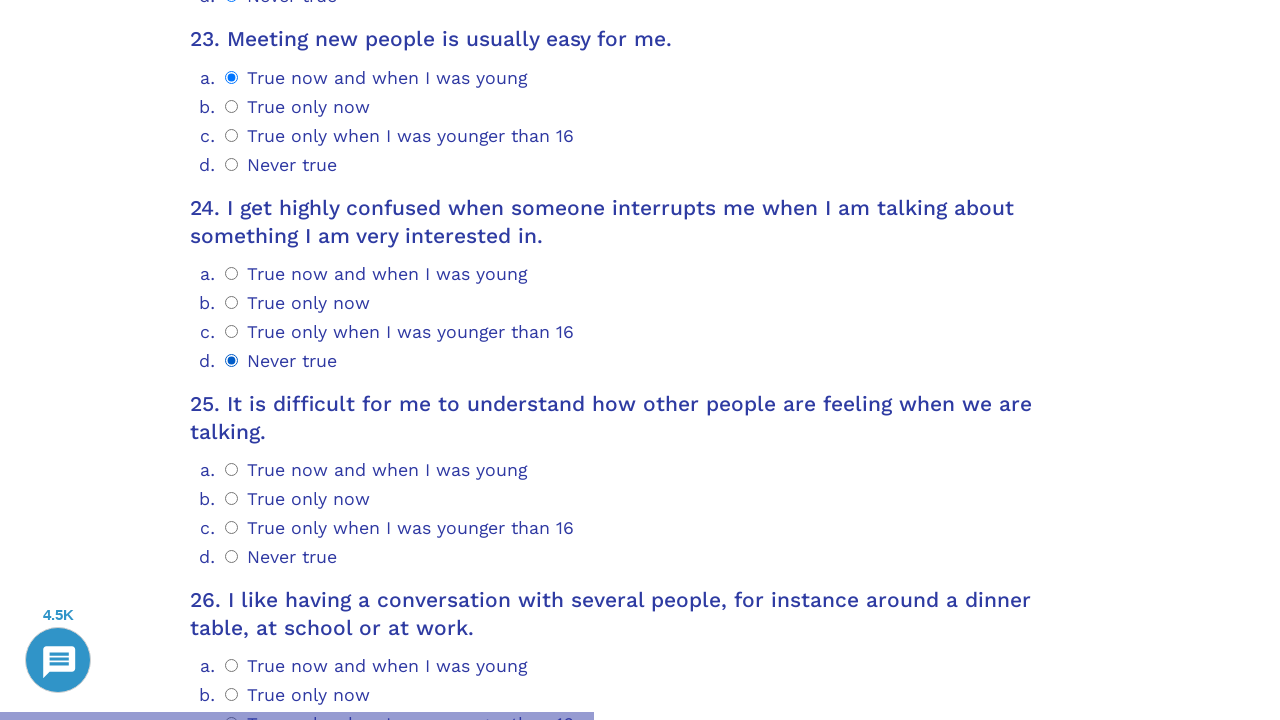

Scrolled question 25 into view
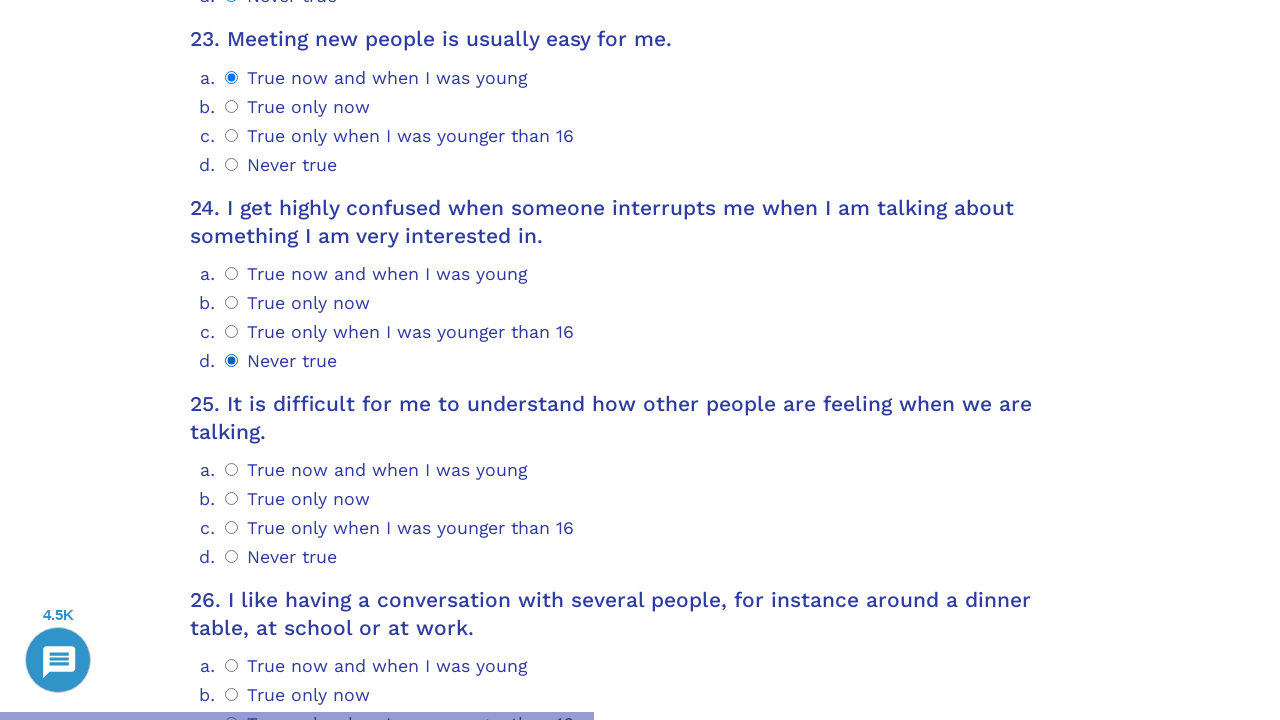

Selected option 0 for question 25 at (232, 470) on .psychometrics-items-container.item-25 >> .psychometrics-option-radio >> nth=0
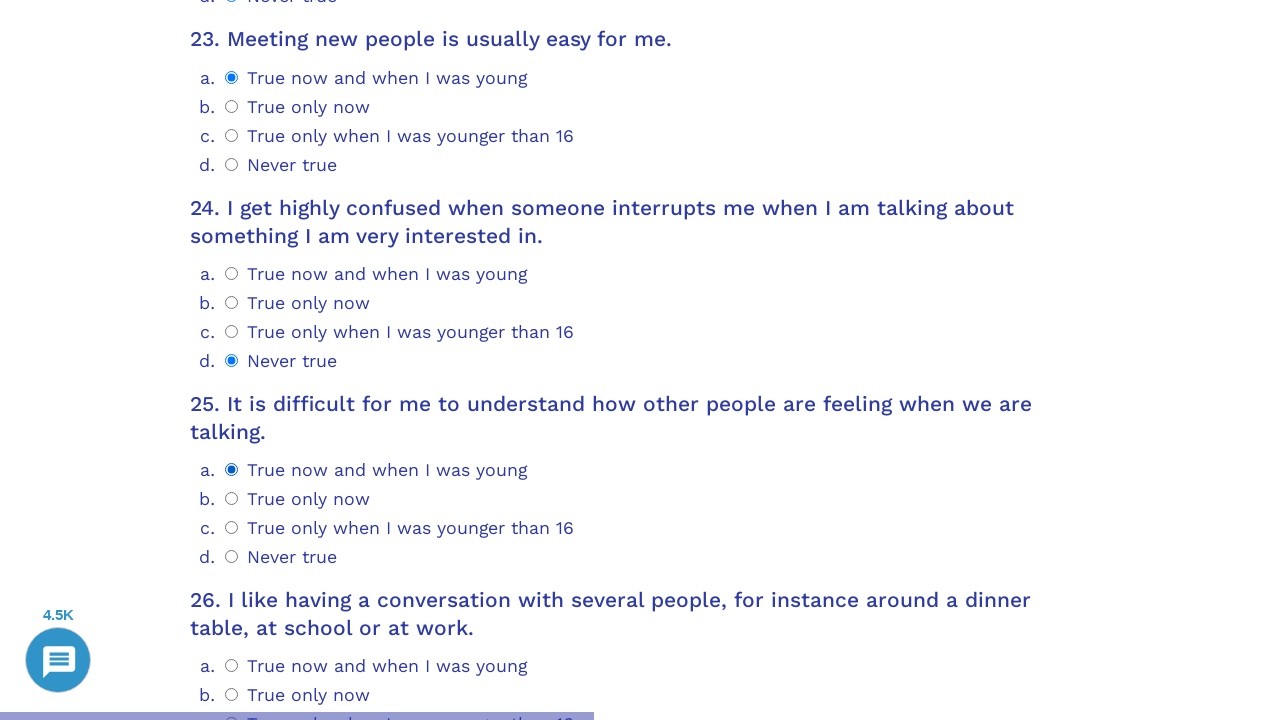

Scrolled question 26 into view
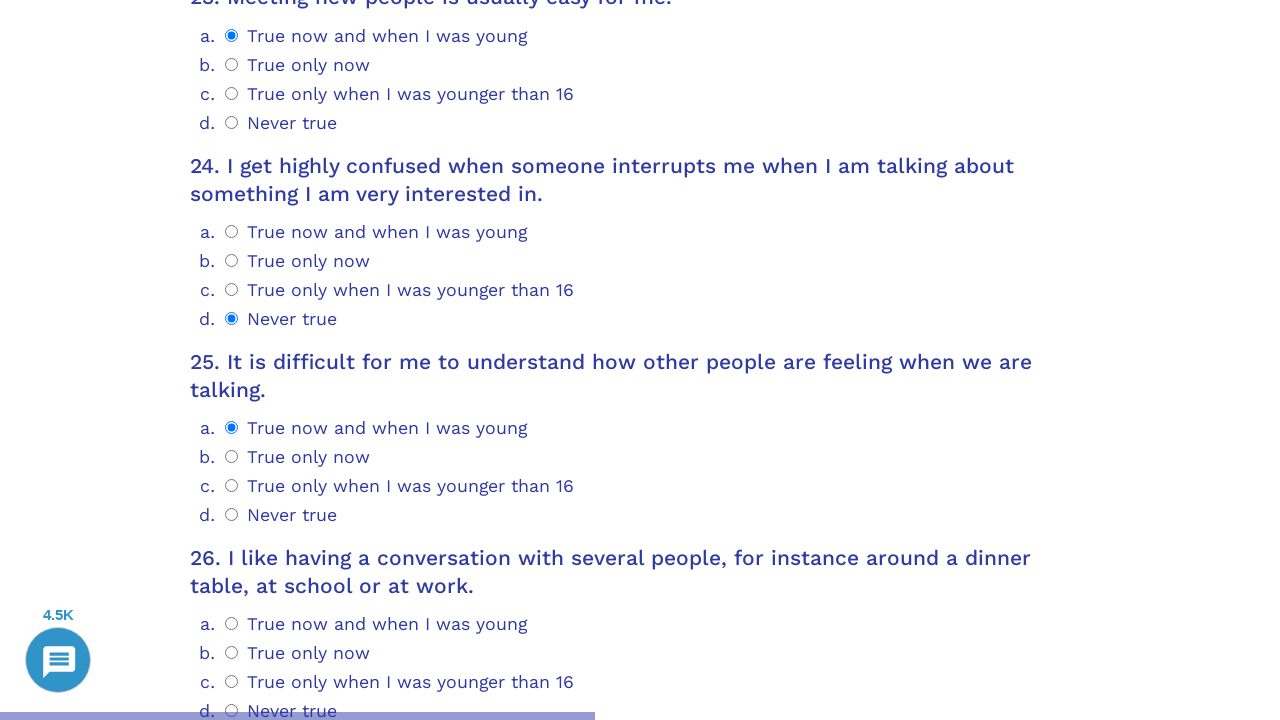

Selected option 3 for question 26 at (232, 711) on .psychometrics-items-container.item-26 >> .psychometrics-option-radio >> nth=3
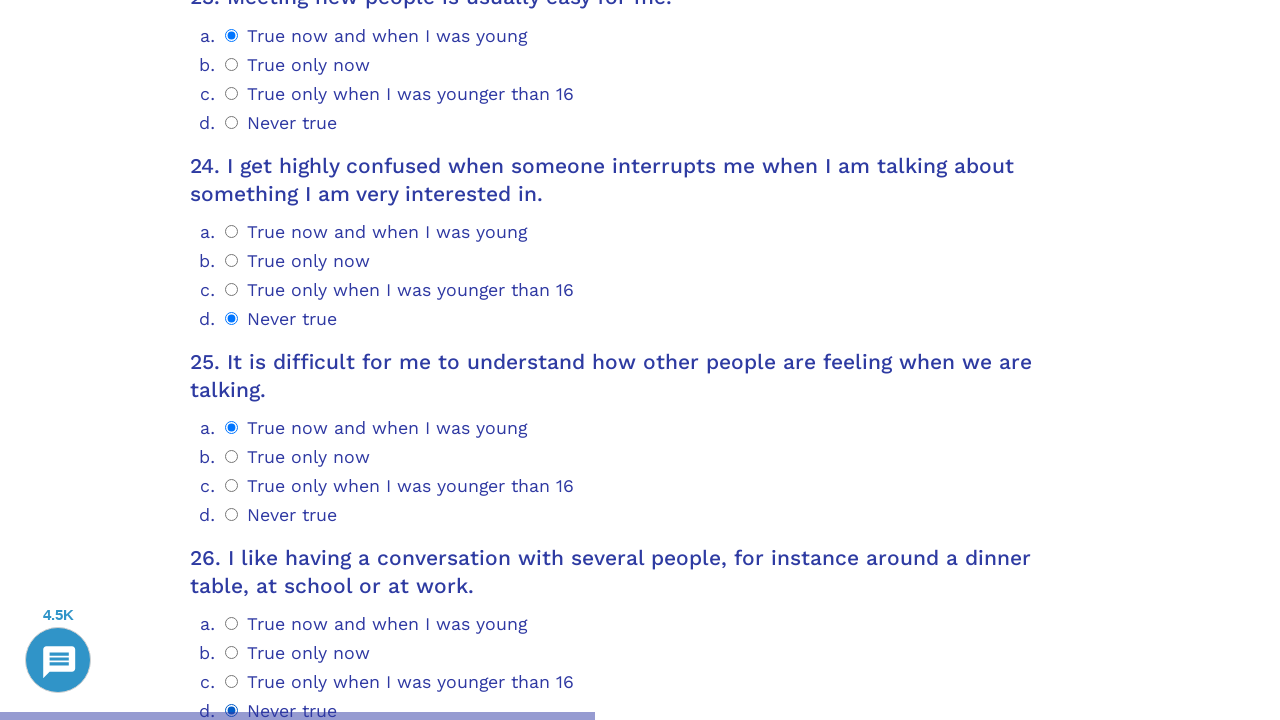

Scrolled question 27 into view
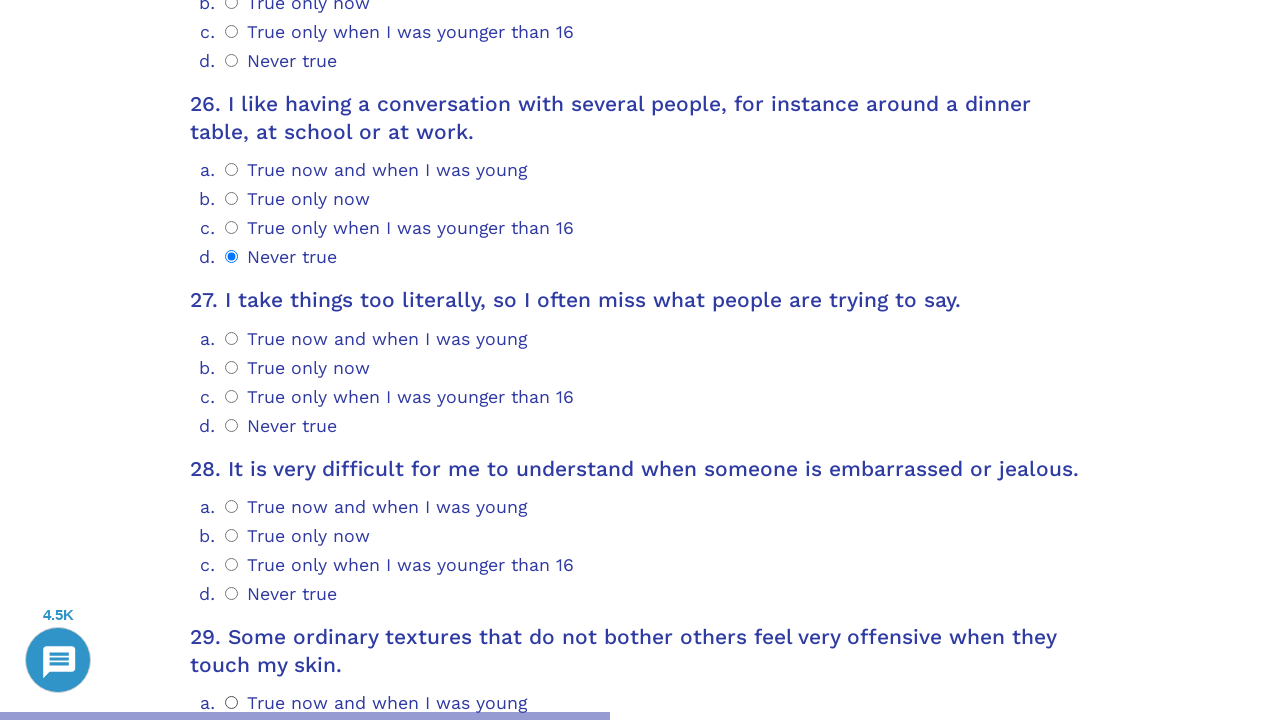

Selected option 0 for question 27 at (232, 338) on .psychometrics-items-container.item-27 >> .psychometrics-option-radio >> nth=0
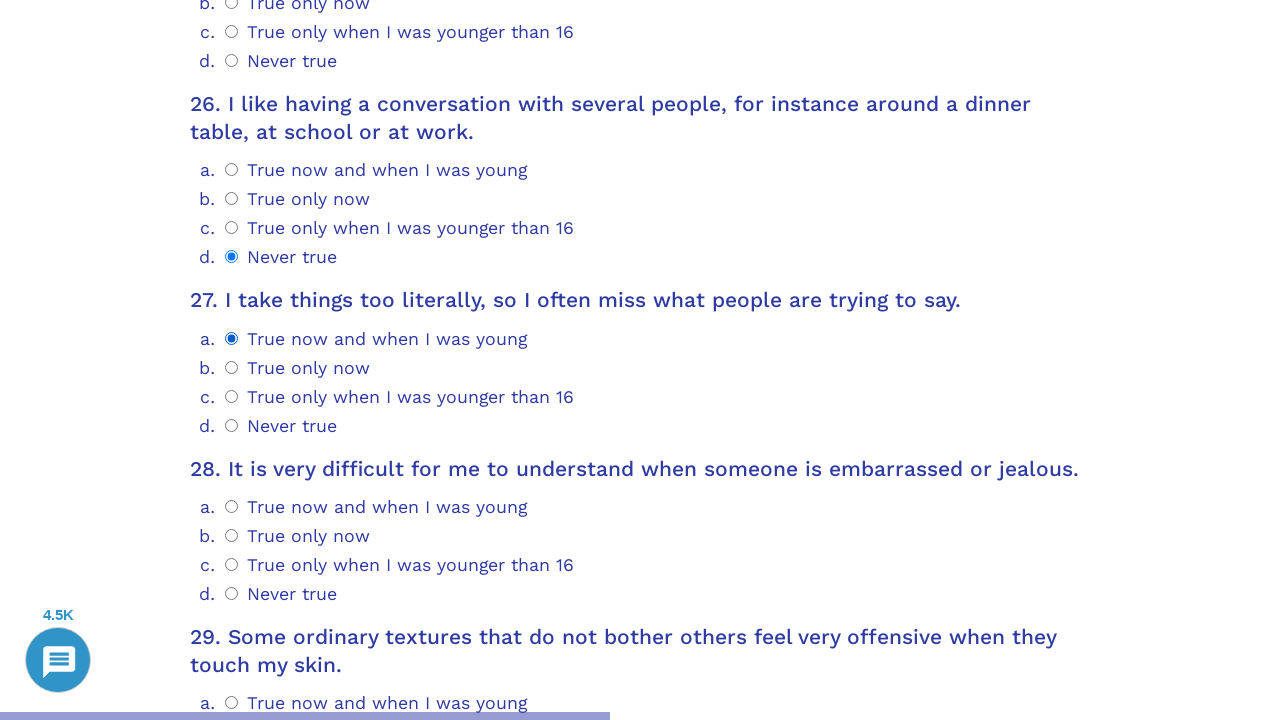

Scrolled question 28 into view
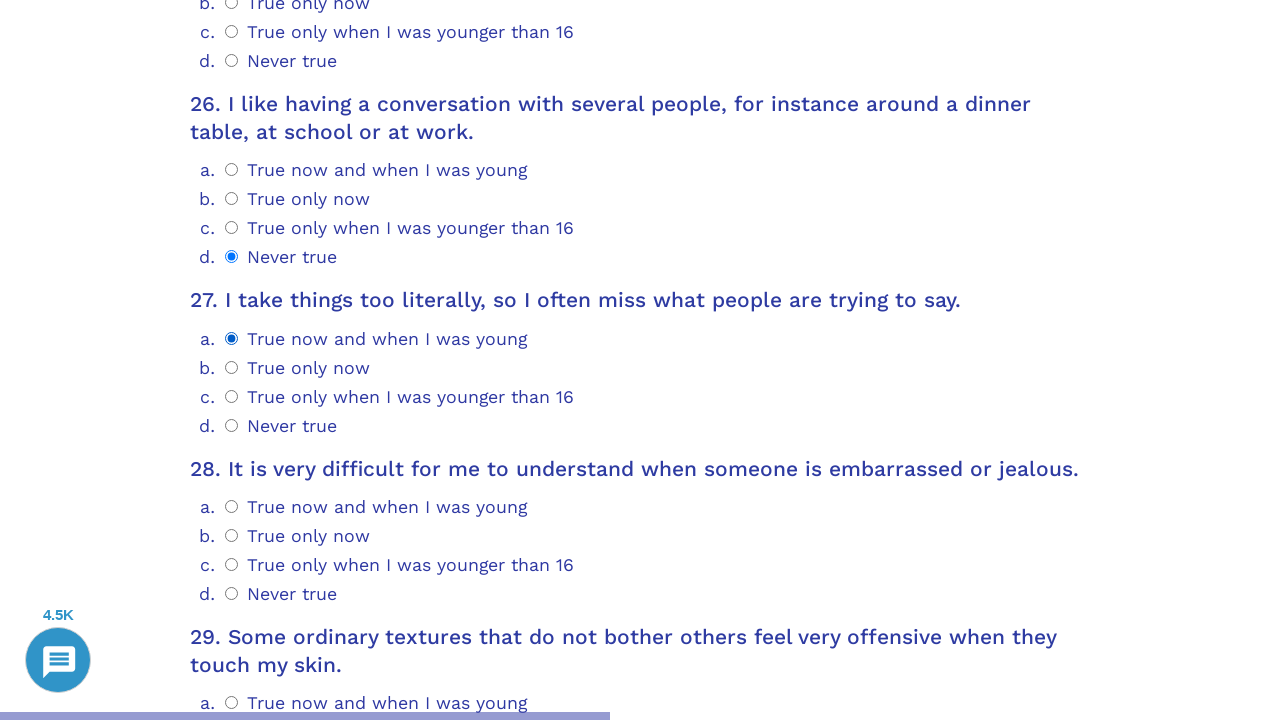

Selected option 3 for question 28 at (232, 593) on .psychometrics-items-container.item-28 >> .psychometrics-option-radio >> nth=3
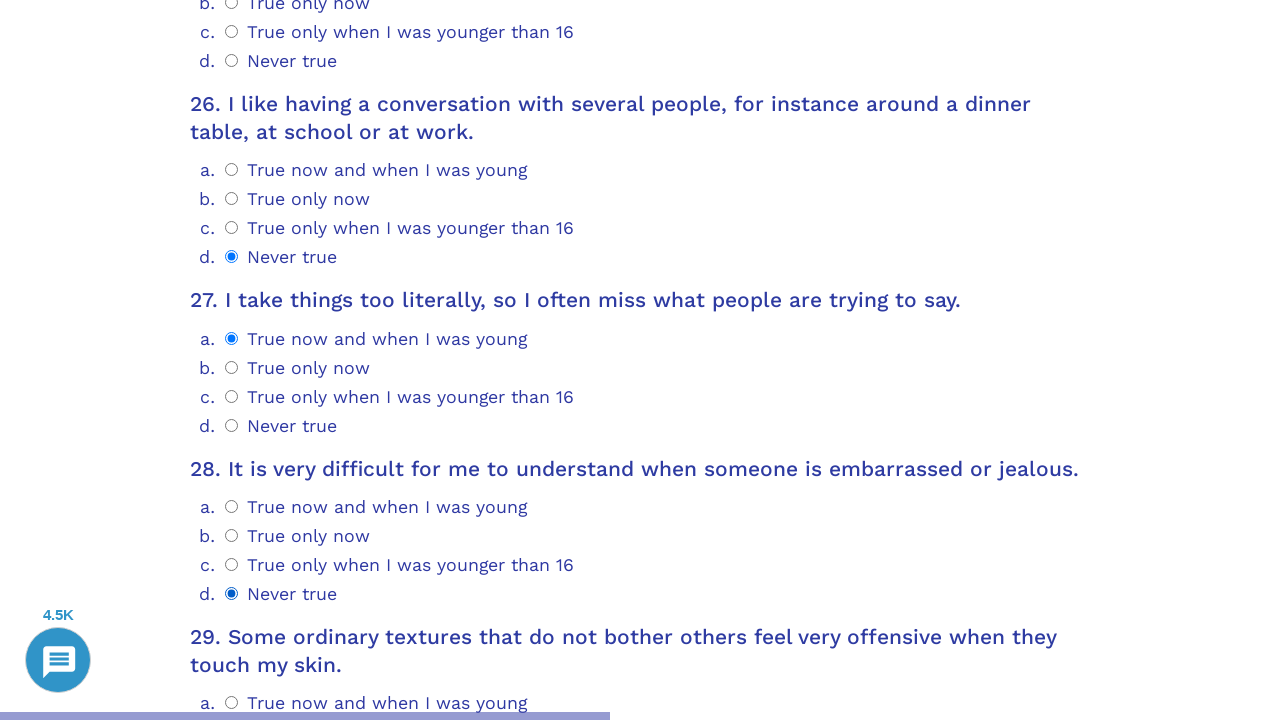

Scrolled question 29 into view
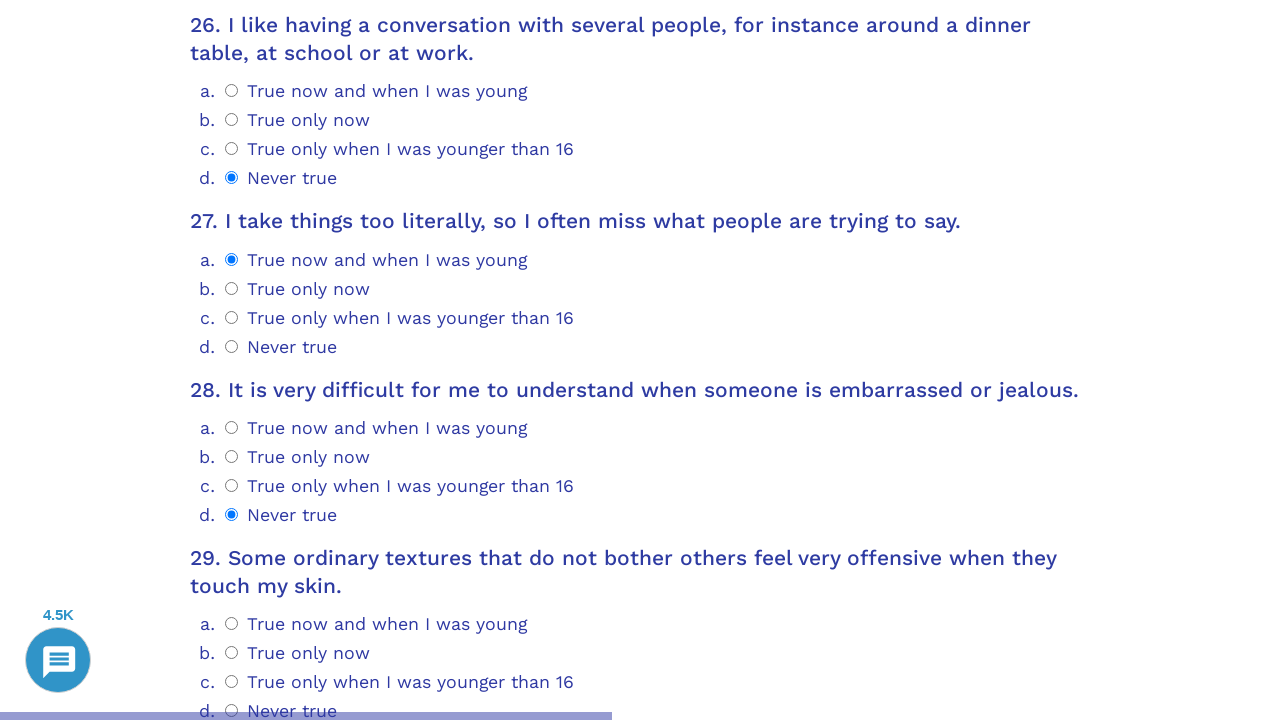

Selected option 0 for question 29 at (232, 624) on .psychometrics-items-container.item-29 >> .psychometrics-option-radio >> nth=0
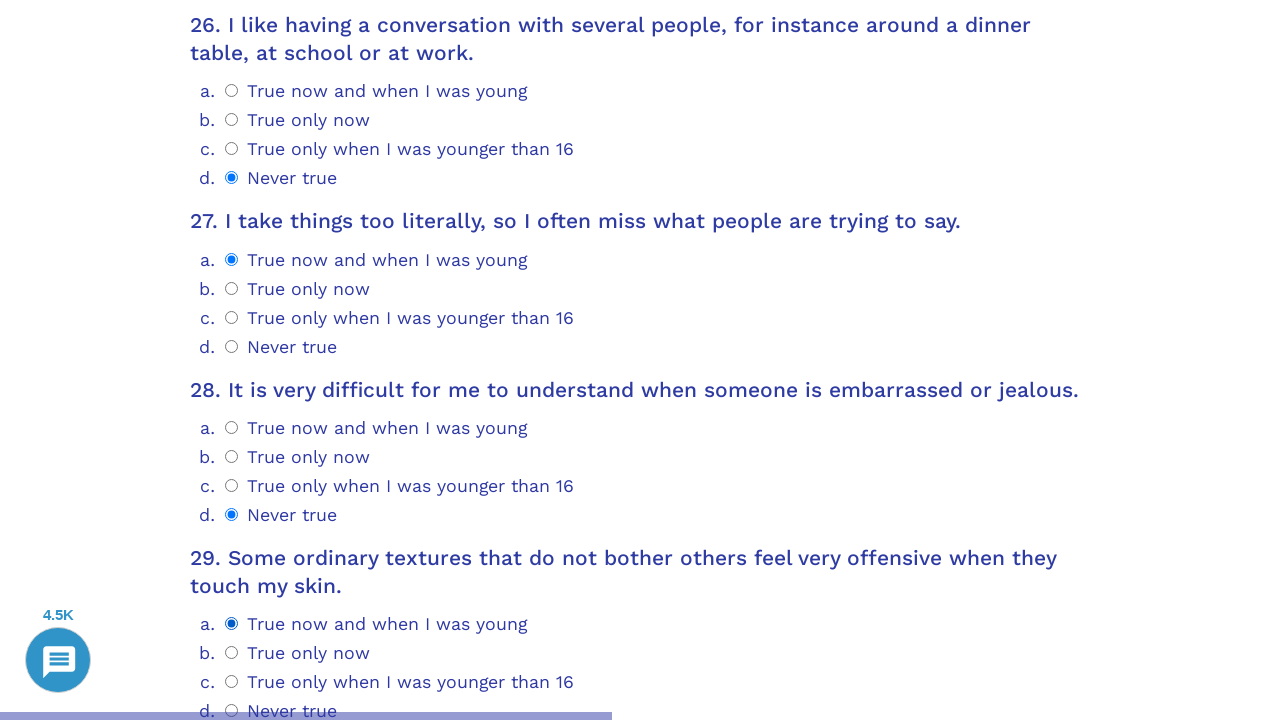

Scrolled question 30 into view
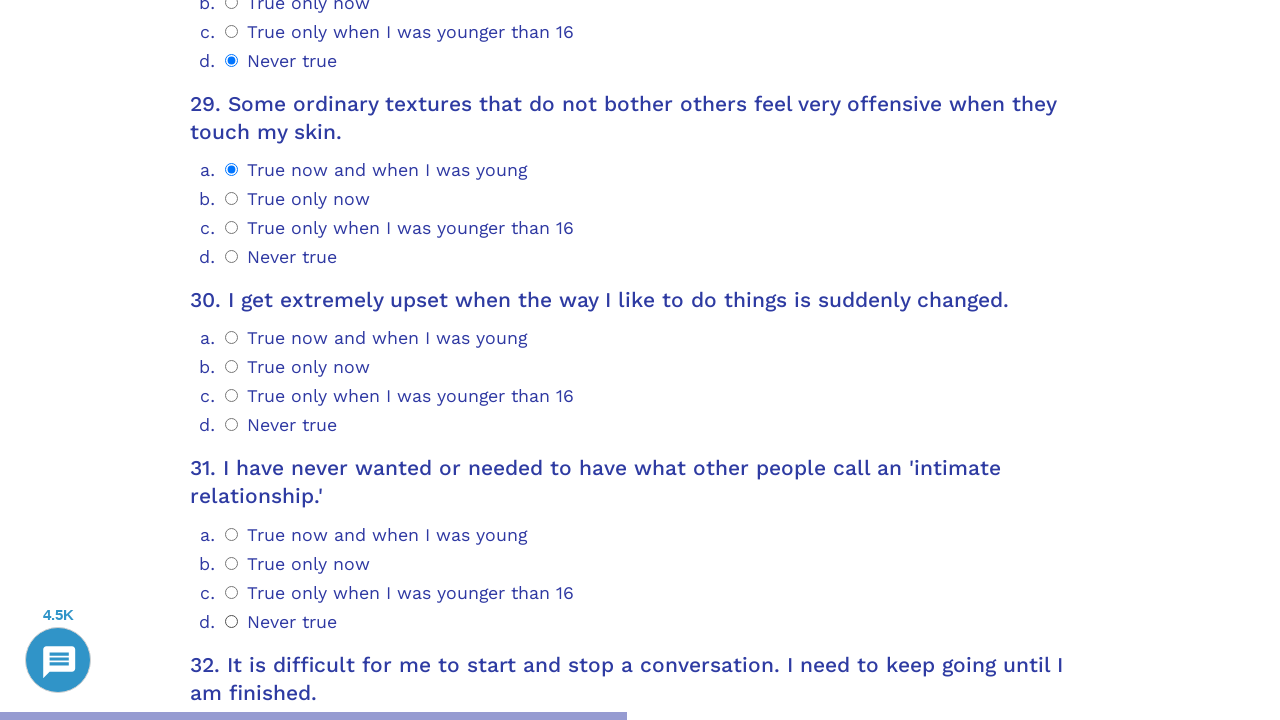

Selected option 3 for question 30 at (232, 425) on .psychometrics-items-container.item-30 >> .psychometrics-option-radio >> nth=3
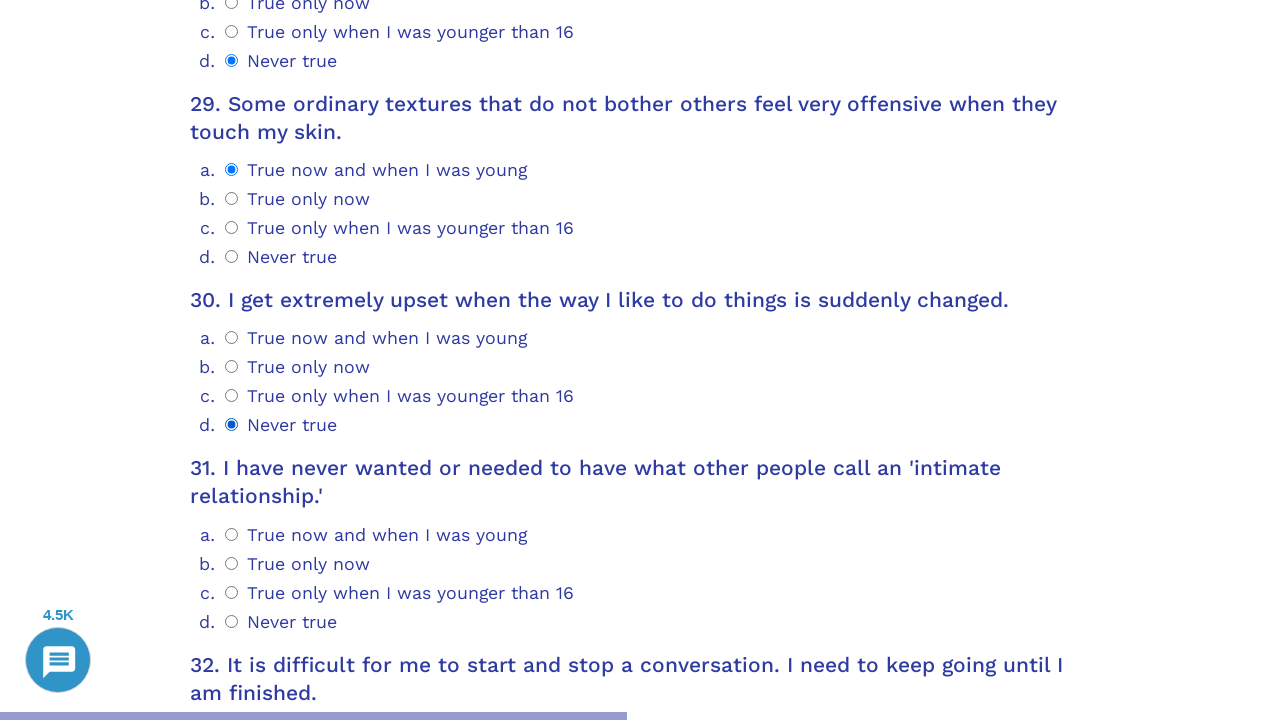

Scrolled question 31 into view
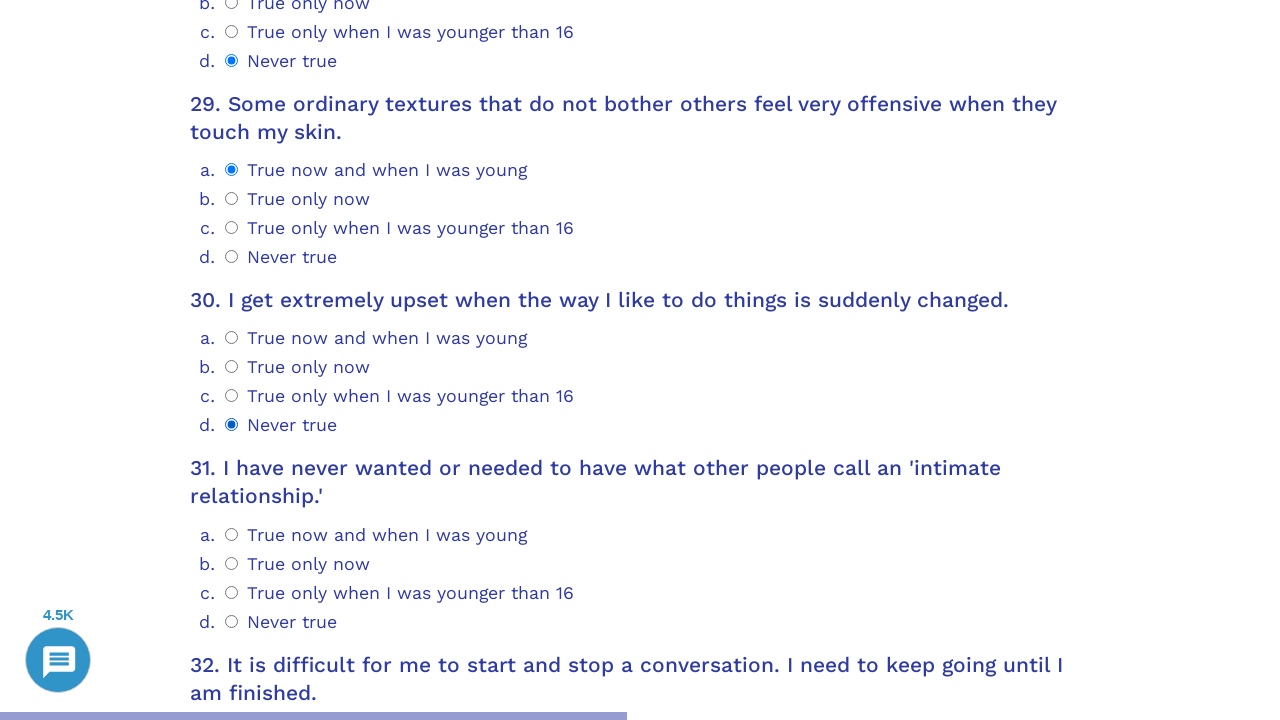

Selected option 0 for question 31 at (232, 534) on .psychometrics-items-container.item-31 >> .psychometrics-option-radio >> nth=0
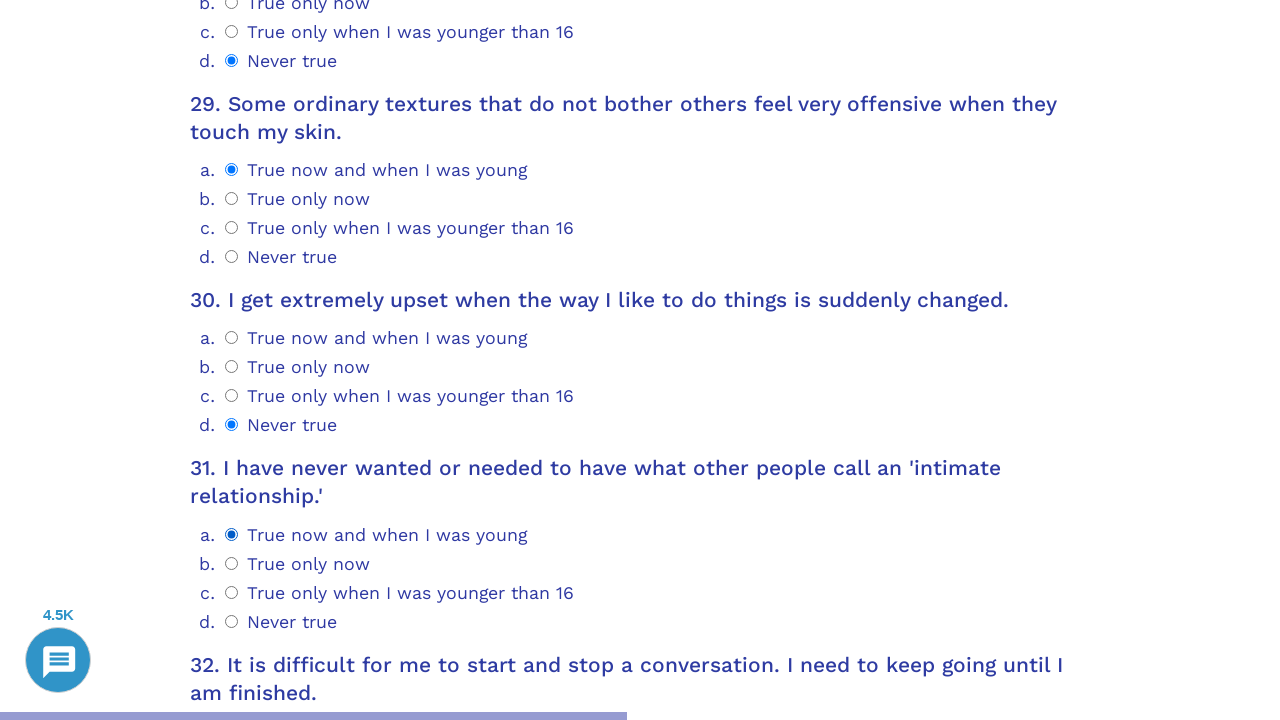

Scrolled question 32 into view
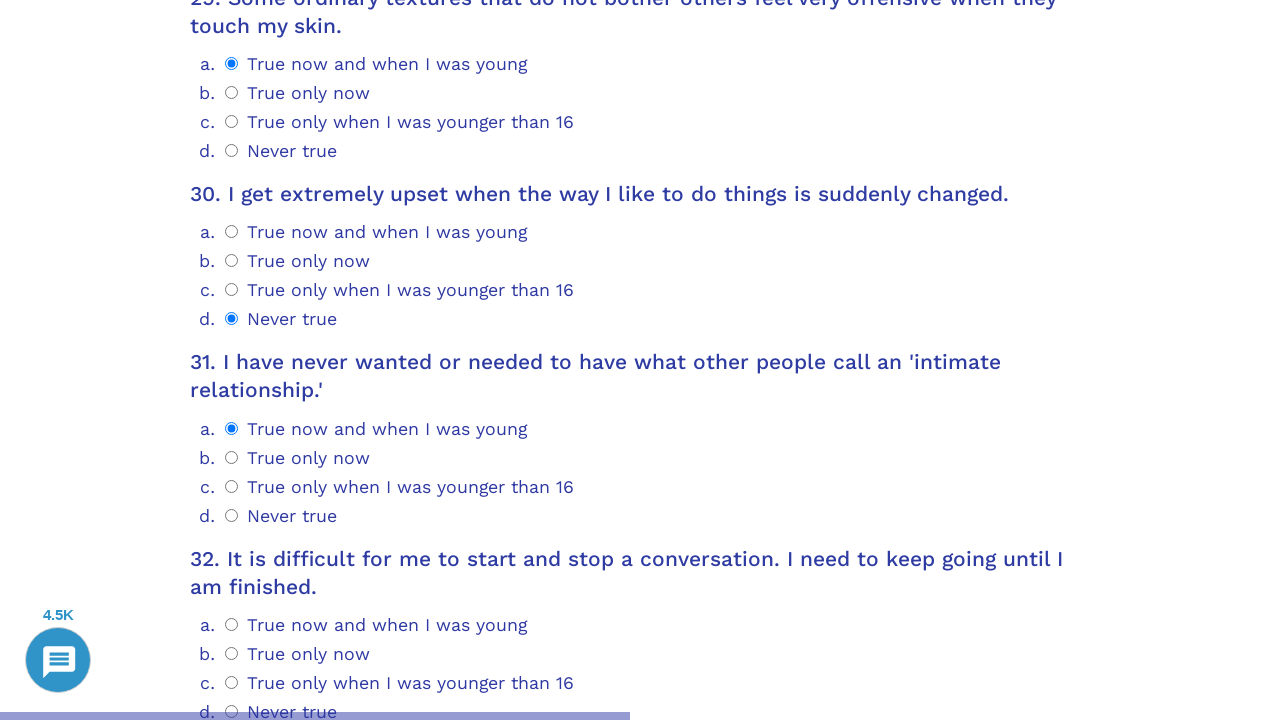

Selected option 3 for question 32 at (232, 360) on .psychometrics-items-container.item-32 >> .psychometrics-option-radio >> nth=3
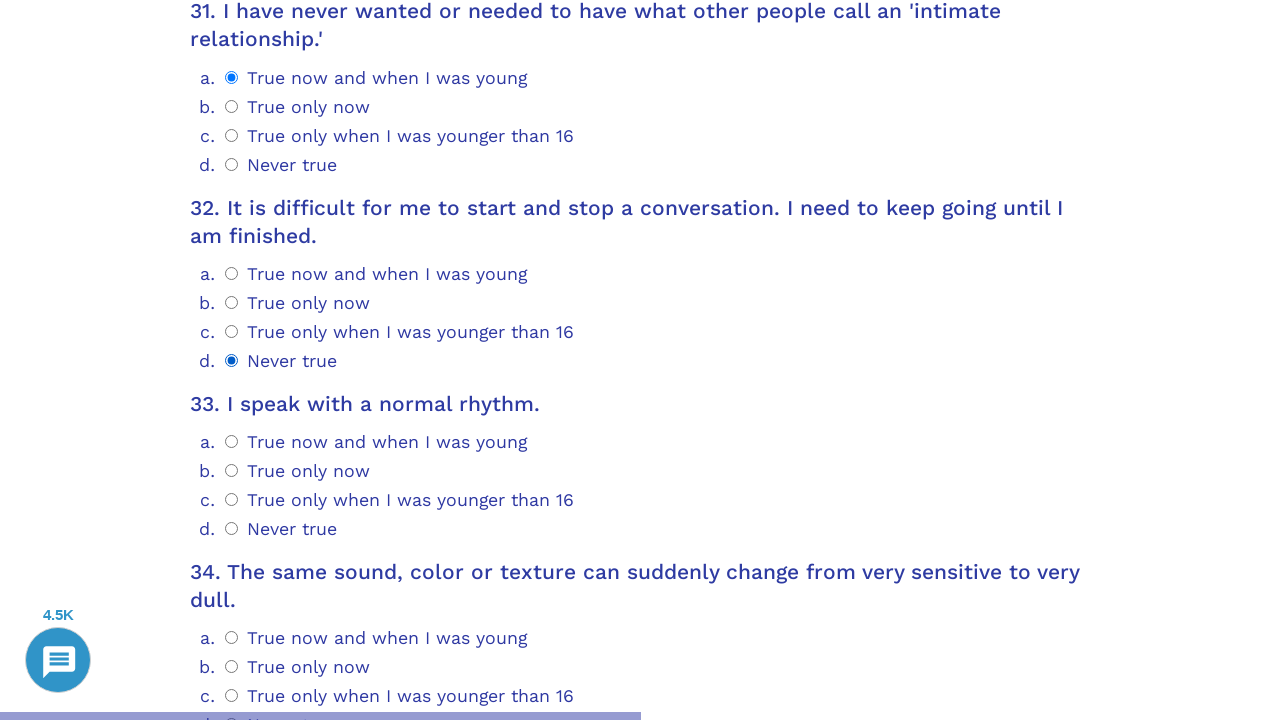

Scrolled question 33 into view
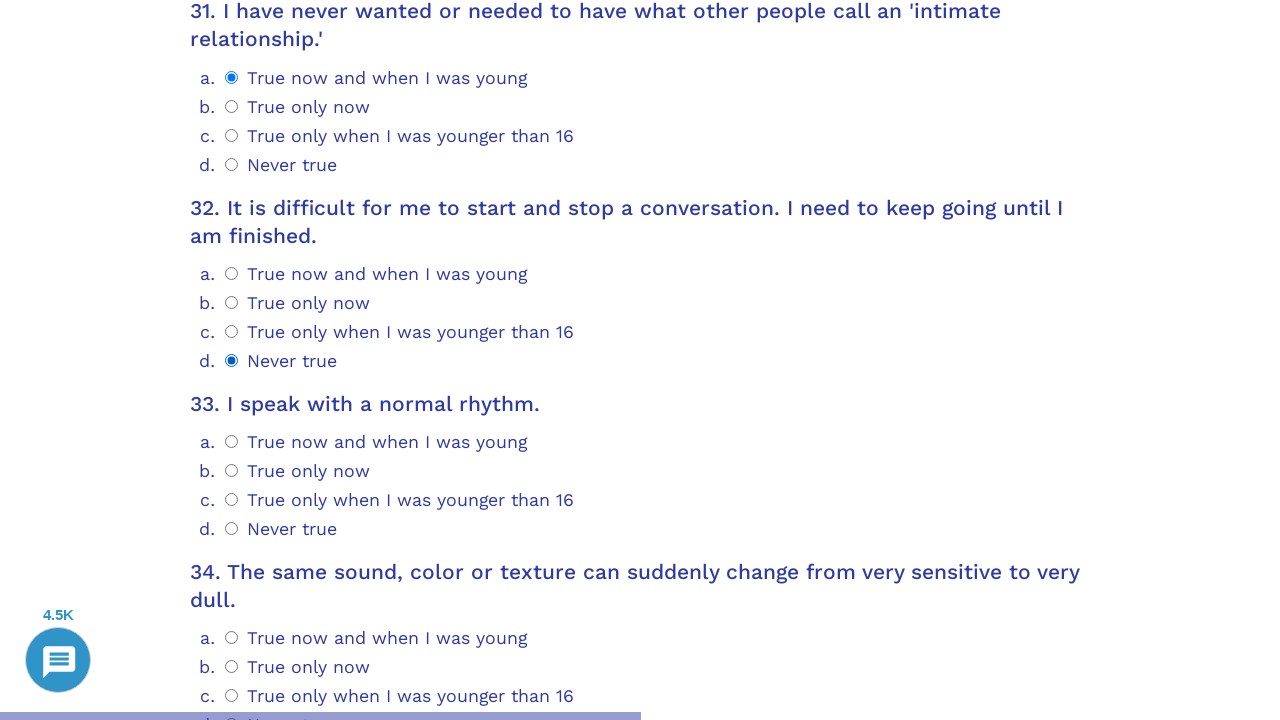

Selected option 0 for question 33 at (232, 442) on .psychometrics-items-container.item-33 >> .psychometrics-option-radio >> nth=0
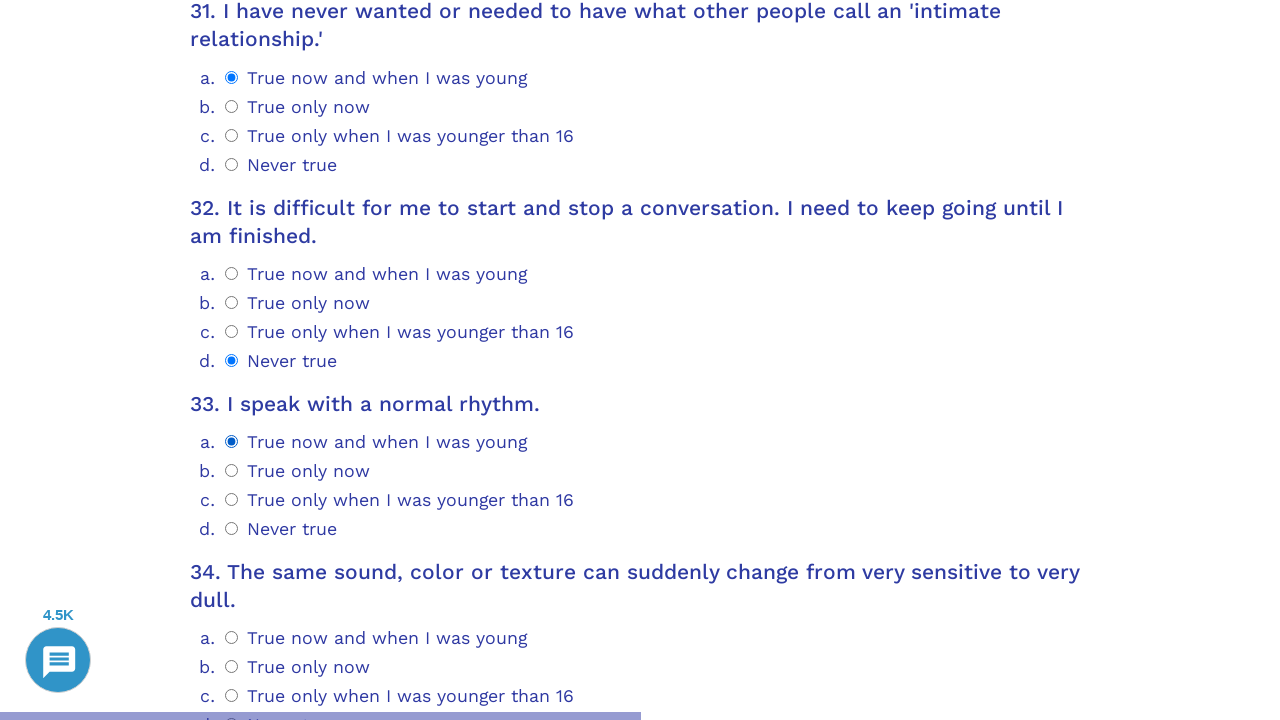

Scrolled question 34 into view
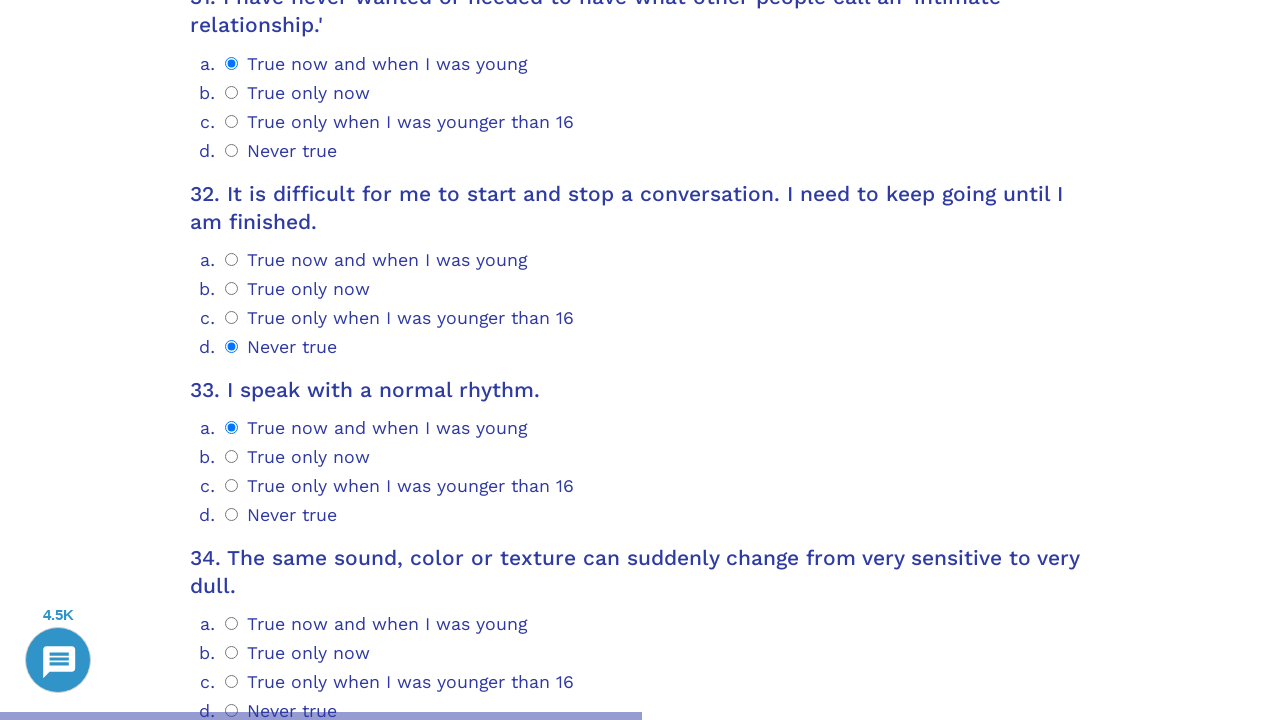

Selected option 3 for question 34 at (232, 711) on .psychometrics-items-container.item-34 >> .psychometrics-option-radio >> nth=3
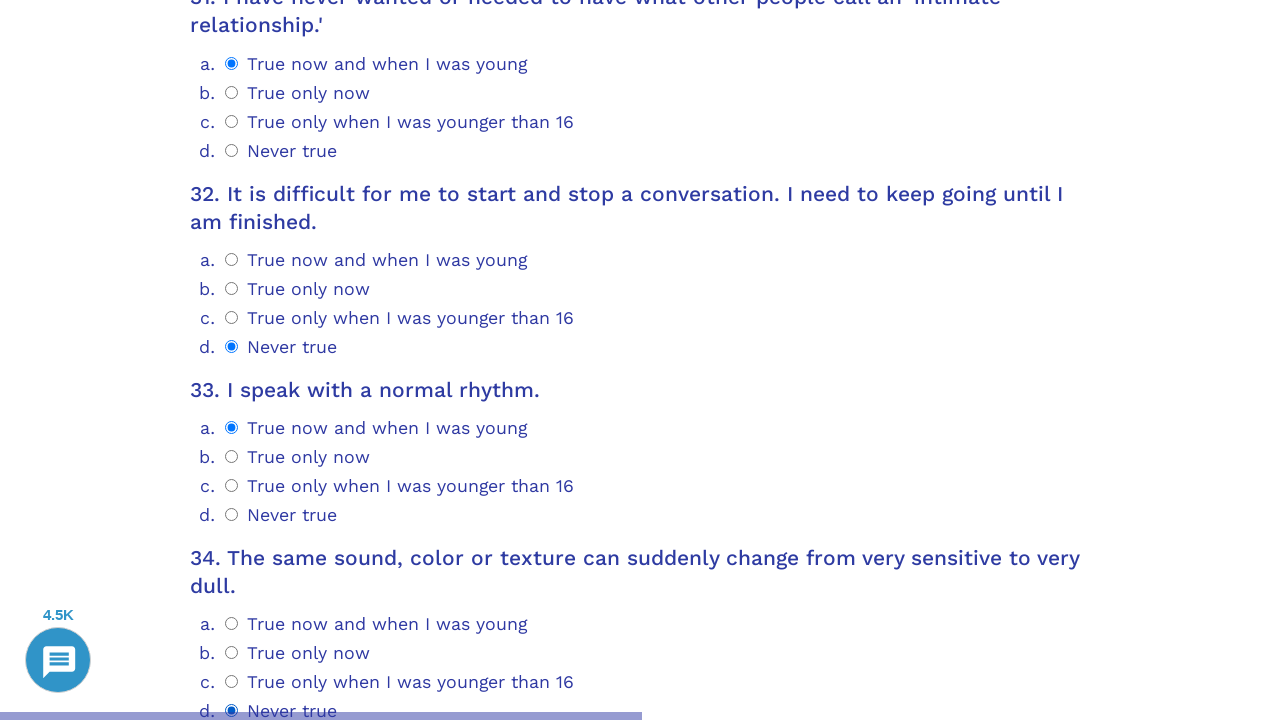

Scrolled question 35 into view
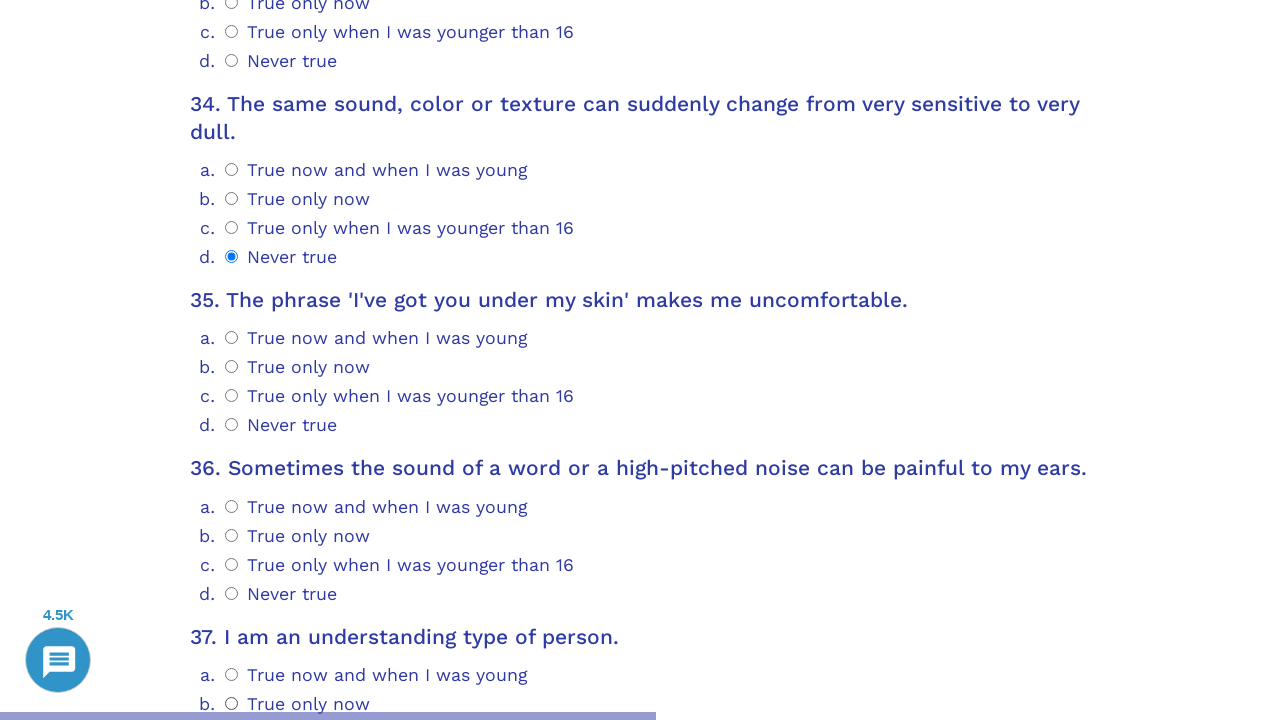

Selected option 0 for question 35 at (232, 338) on .psychometrics-items-container.item-35 >> .psychometrics-option-radio >> nth=0
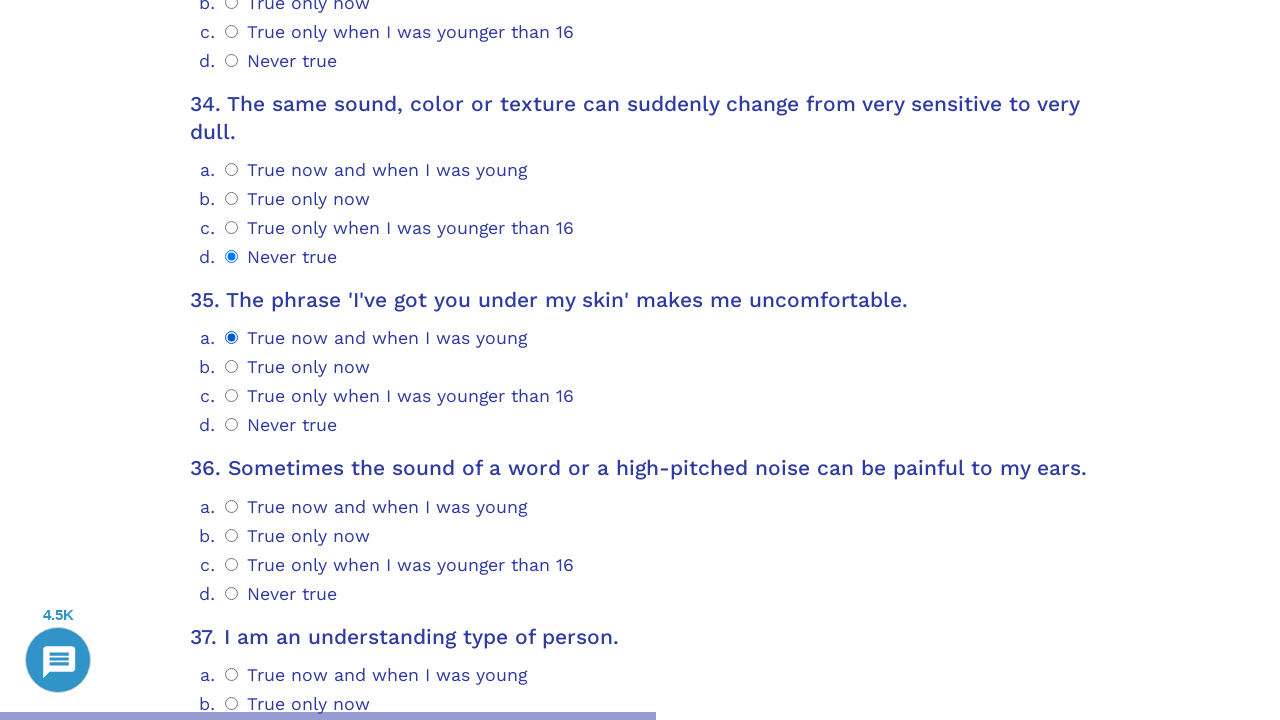

Scrolled question 36 into view
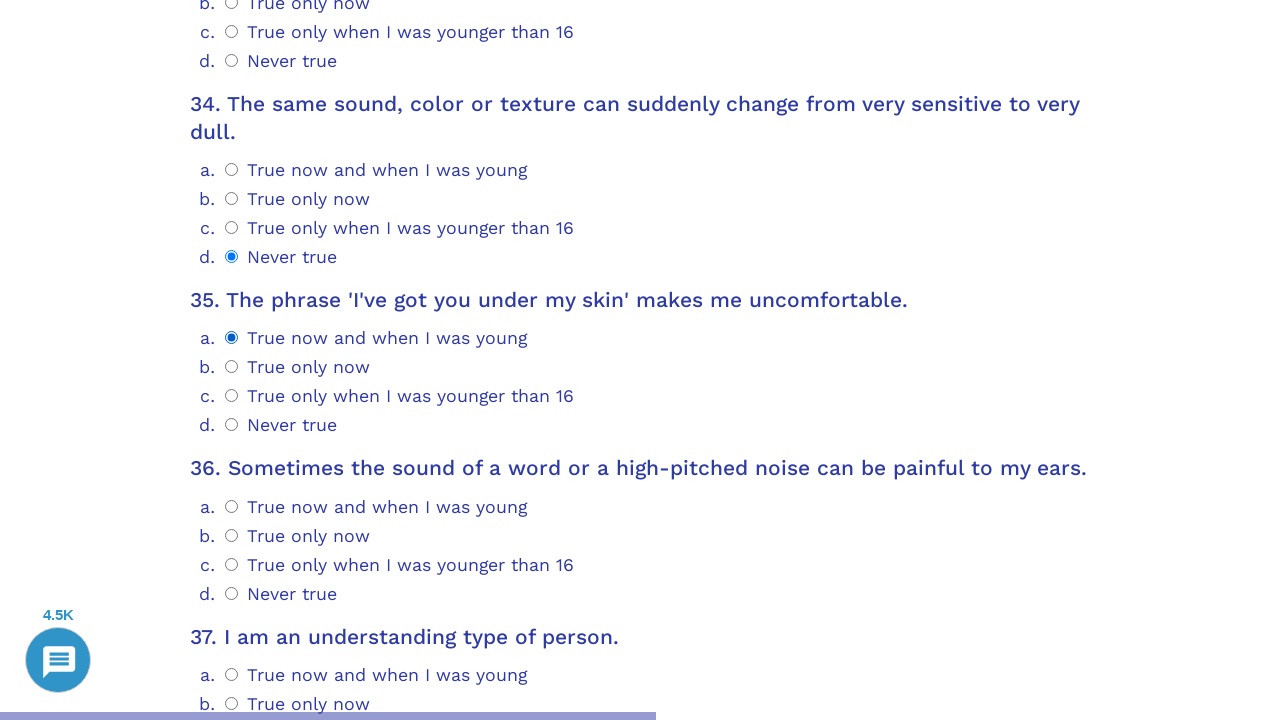

Selected option 3 for question 36 at (232, 593) on .psychometrics-items-container.item-36 >> .psychometrics-option-radio >> nth=3
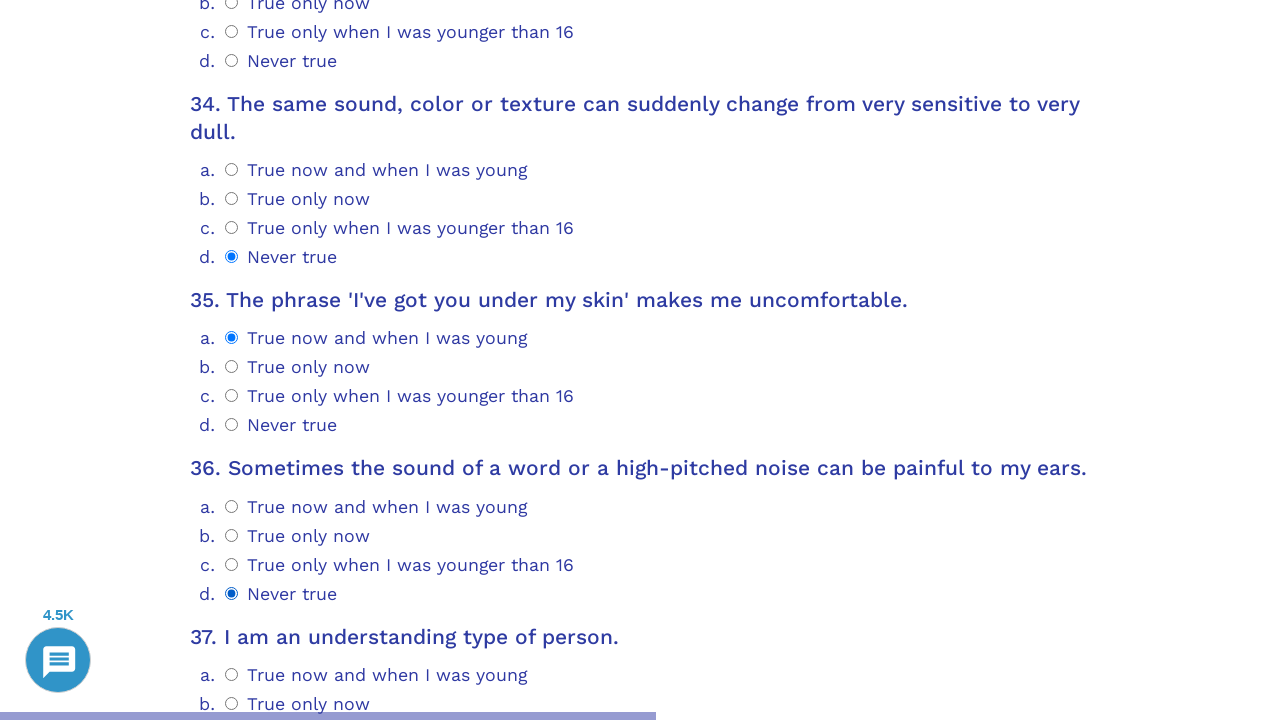

Scrolled question 37 into view
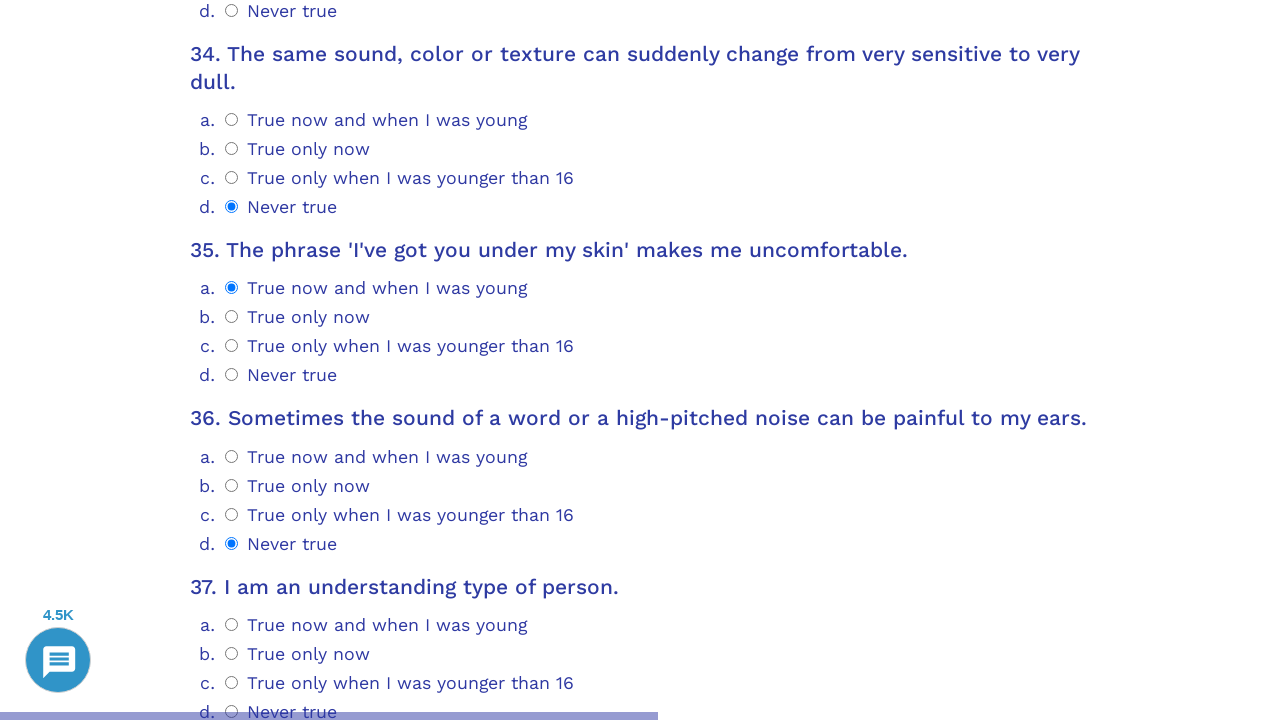

Selected option 0 for question 37 at (232, 624) on .psychometrics-items-container.item-37 >> .psychometrics-option-radio >> nth=0
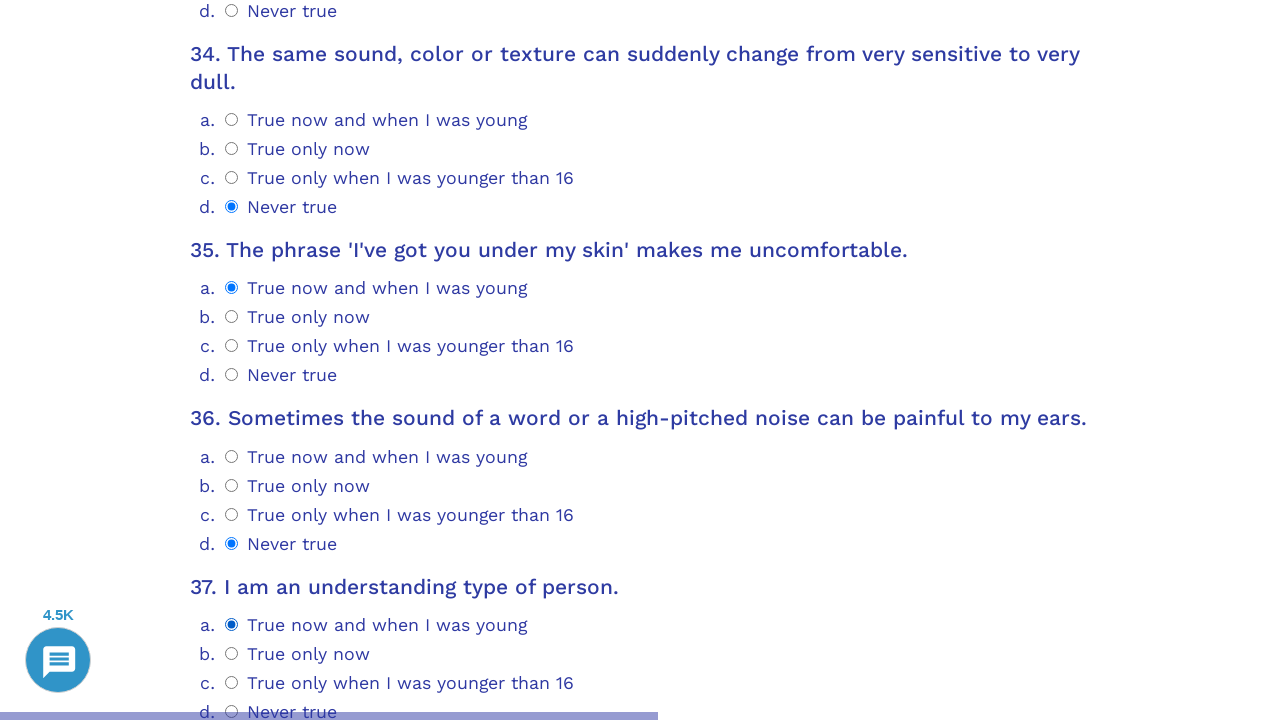

Scrolled question 38 into view
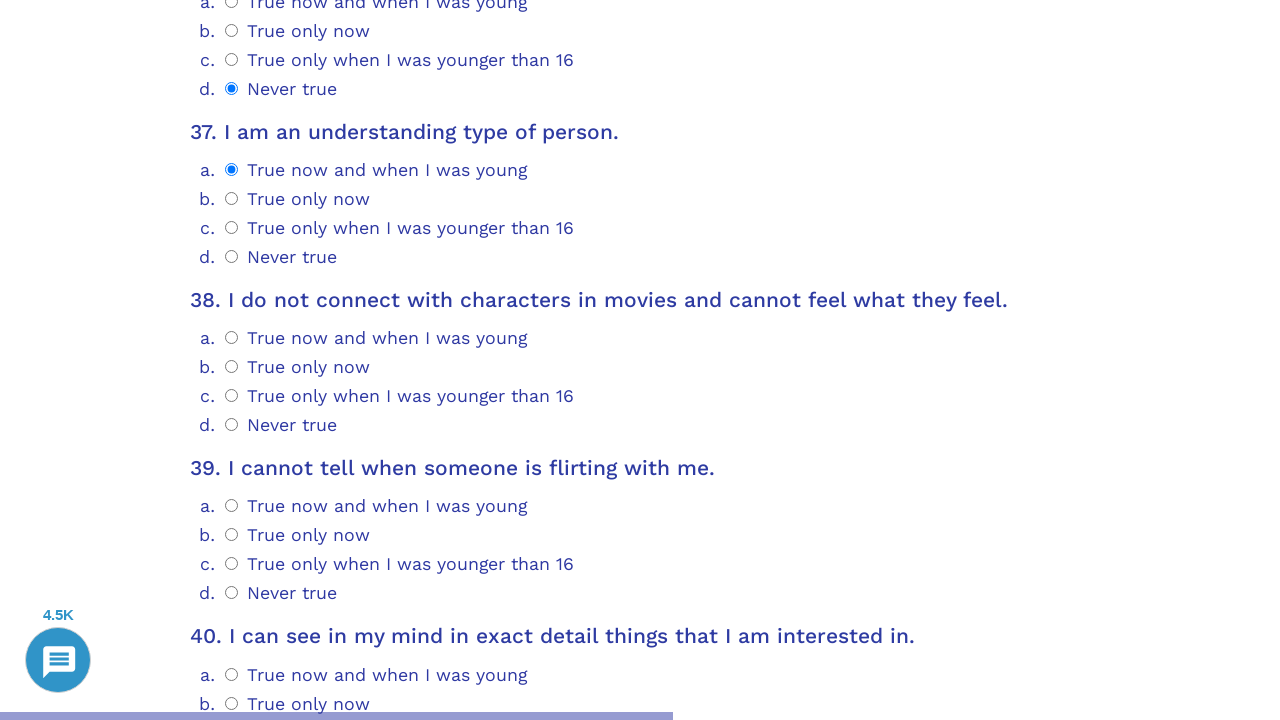

Selected option 3 for question 38 at (232, 425) on .psychometrics-items-container.item-38 >> .psychometrics-option-radio >> nth=3
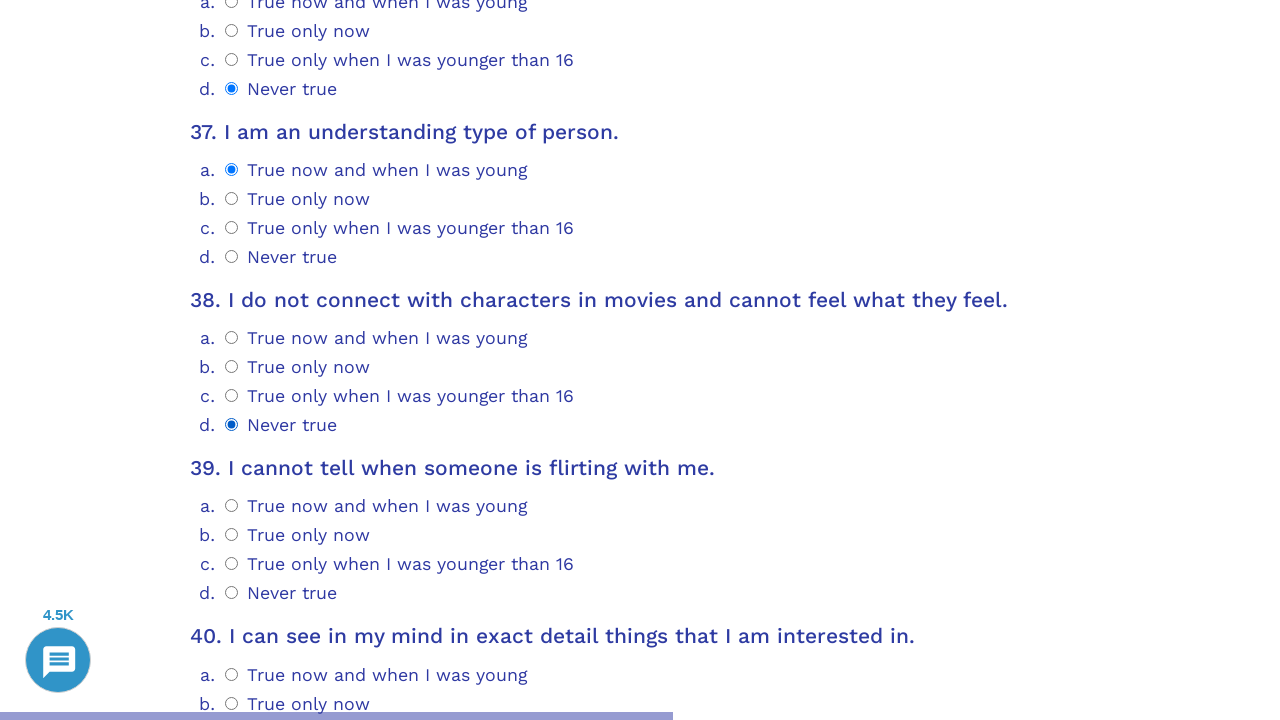

Scrolled question 39 into view
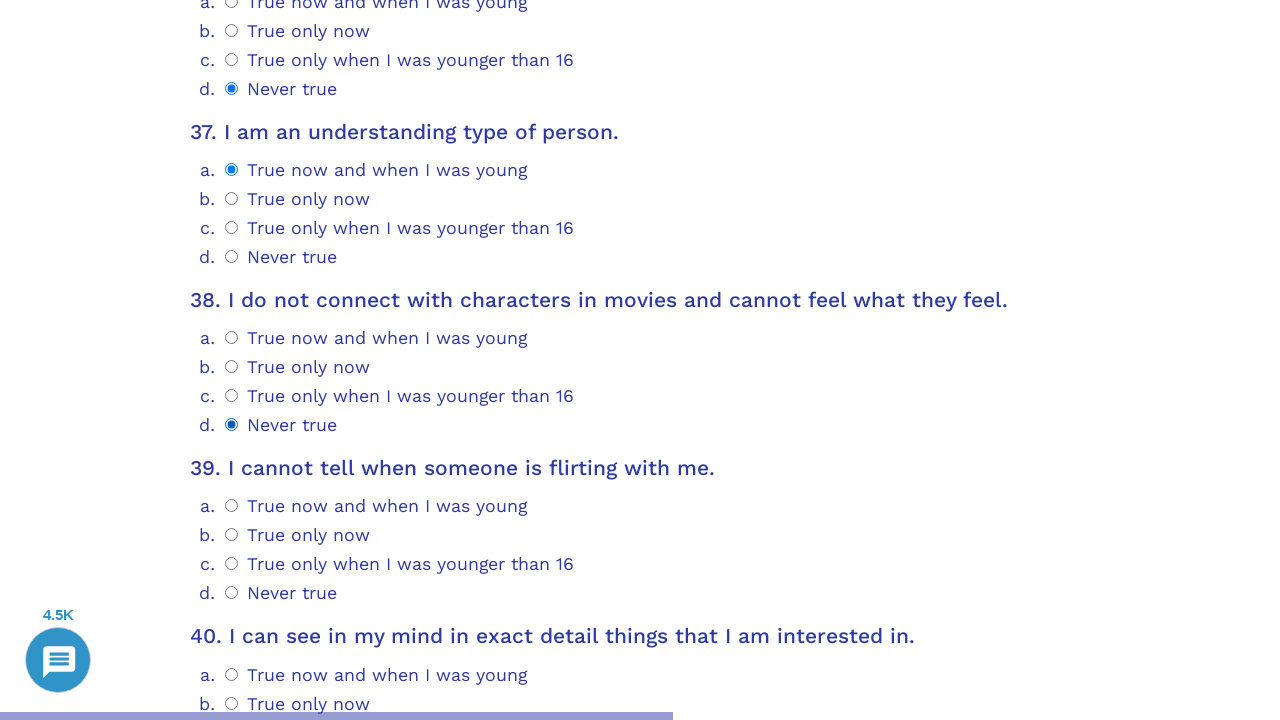

Selected option 0 for question 39 at (232, 506) on .psychometrics-items-container.item-39 >> .psychometrics-option-radio >> nth=0
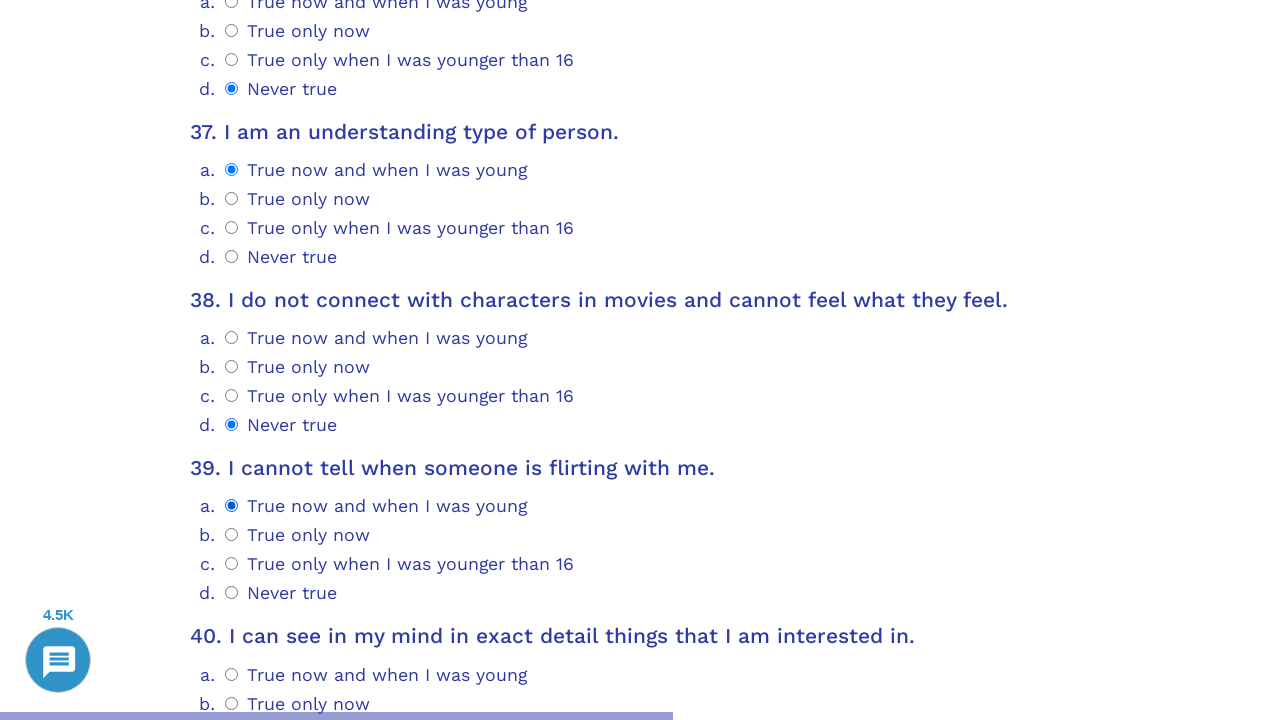

Scrolled question 40 into view
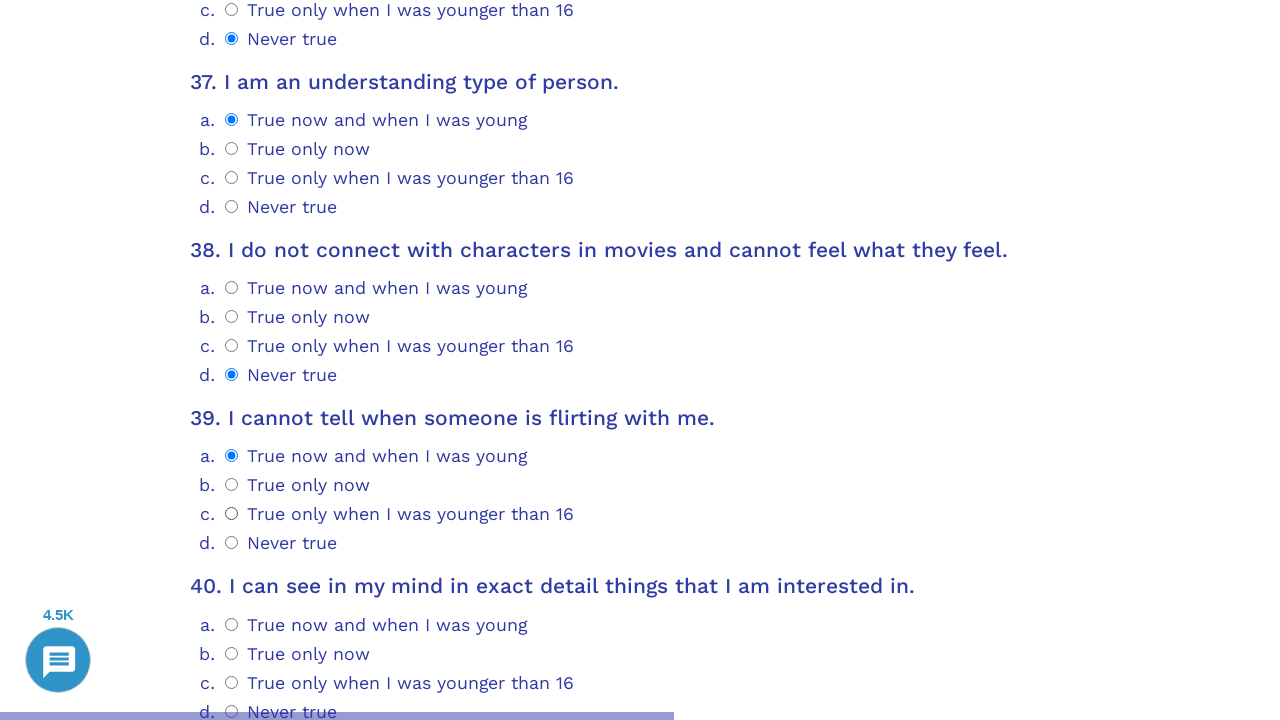

Selected option 3 for question 40 at (232, 360) on .psychometrics-items-container.item-40 >> .psychometrics-option-radio >> nth=3
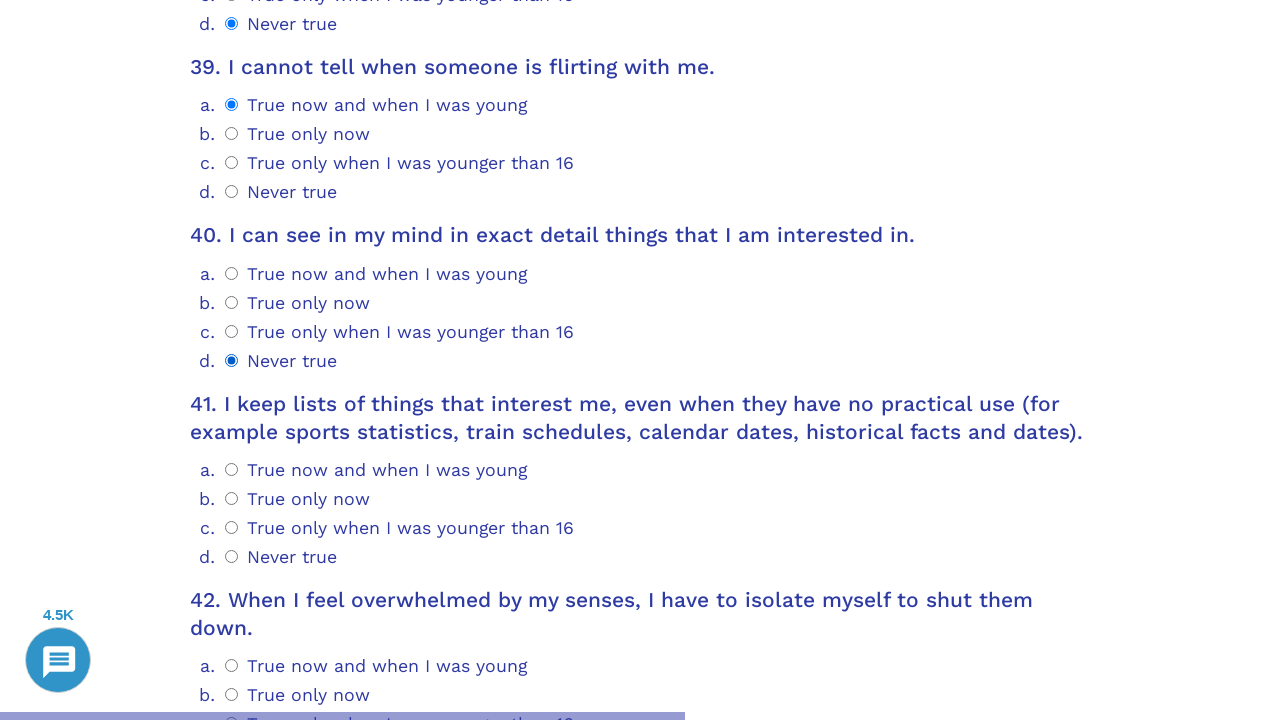

Scrolled question 41 into view
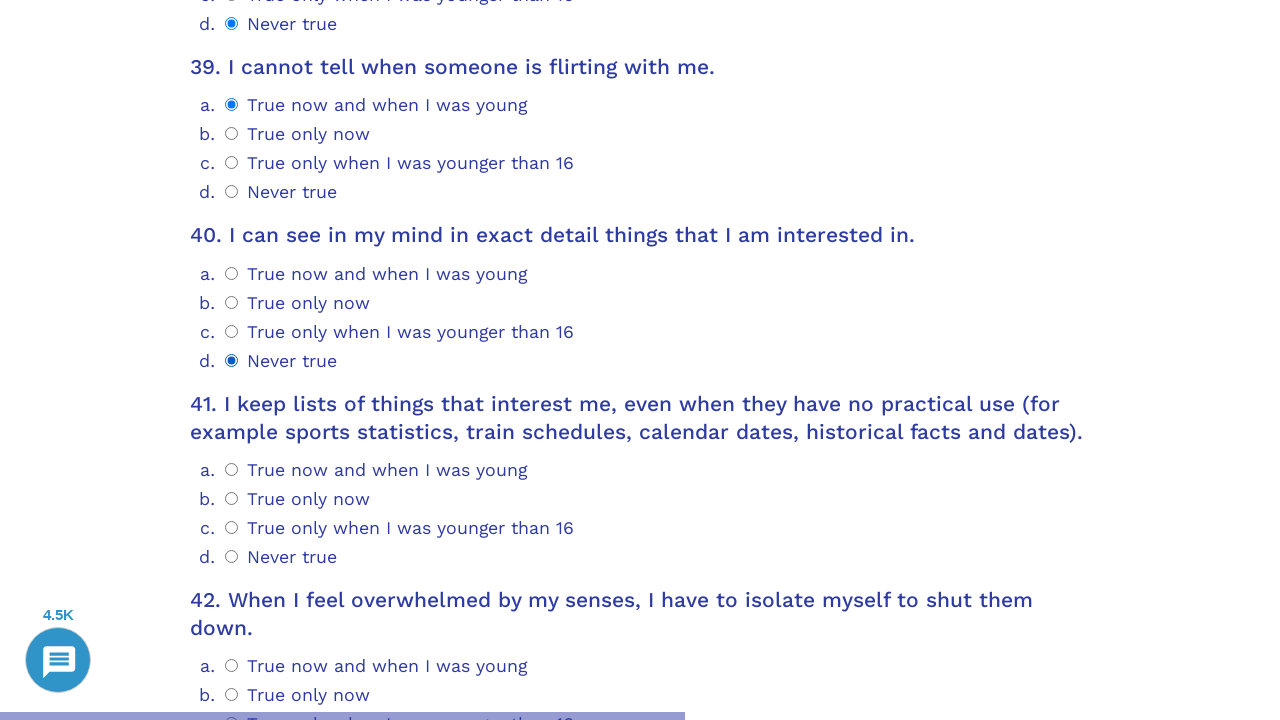

Selected option 0 for question 41 at (232, 469) on .psychometrics-items-container.item-41 >> .psychometrics-option-radio >> nth=0
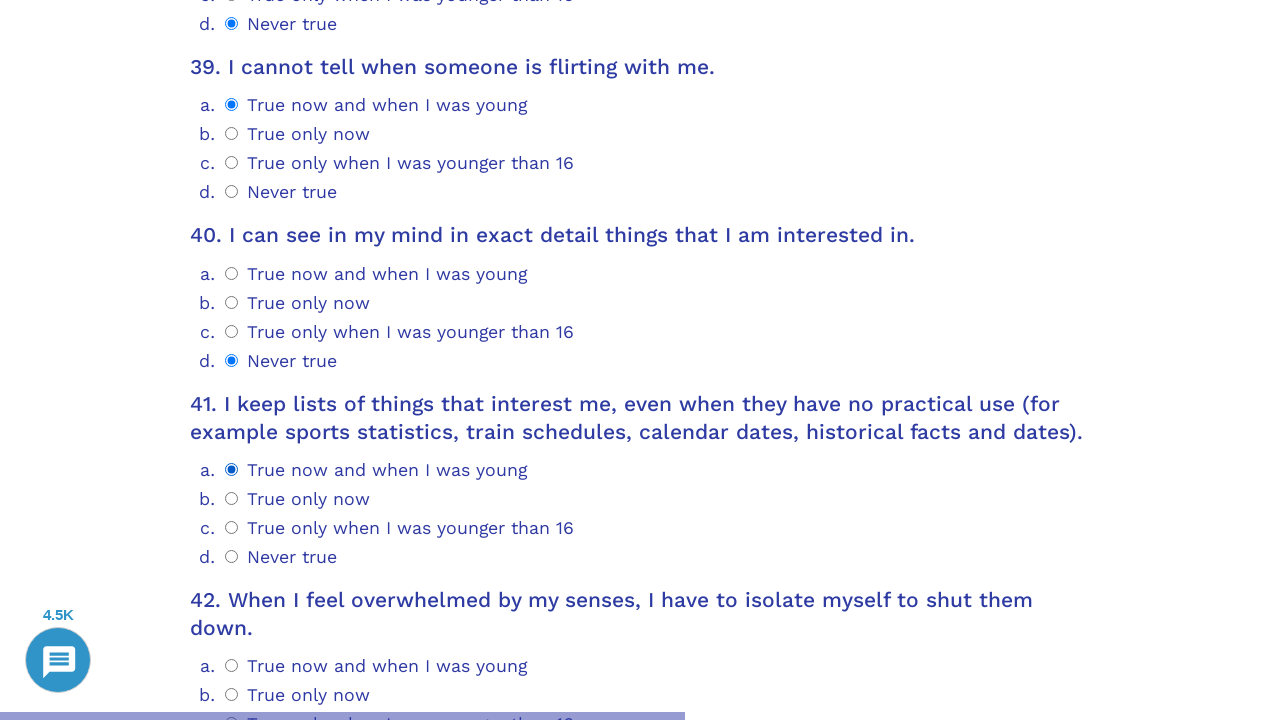

Scrolled question 42 into view
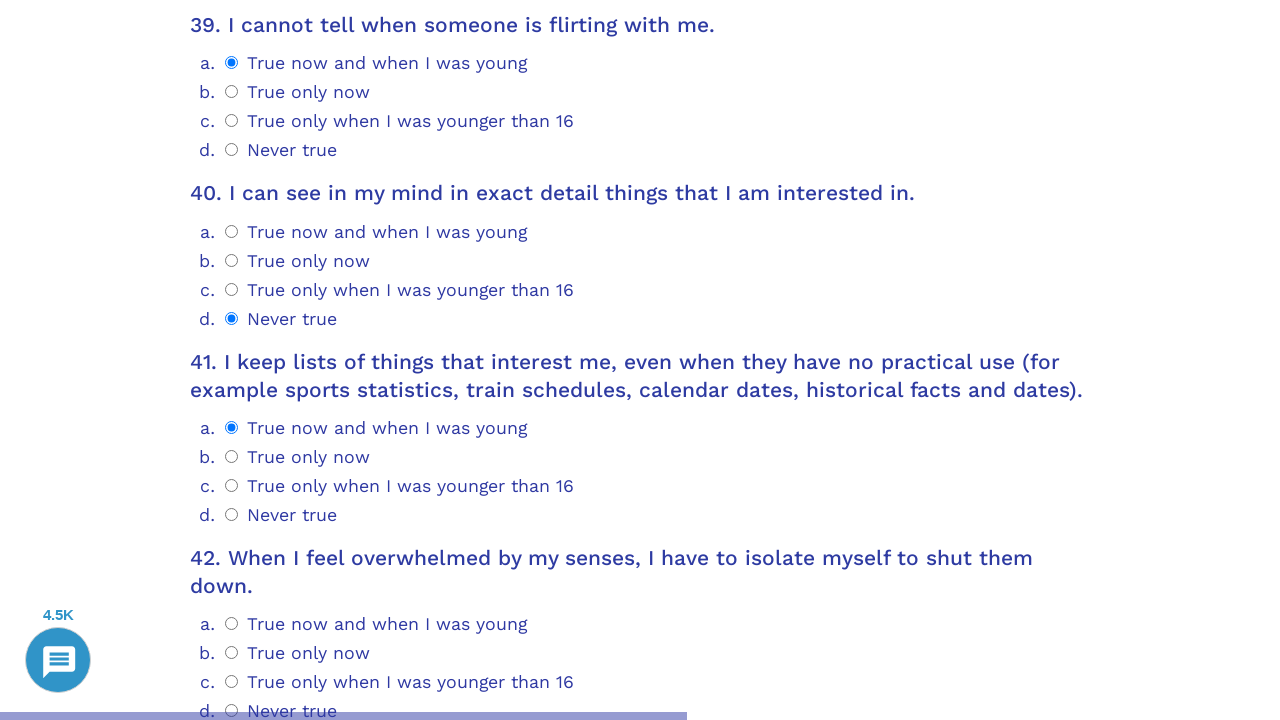

Selected option 3 for question 42 at (232, 711) on .psychometrics-items-container.item-42 >> .psychometrics-option-radio >> nth=3
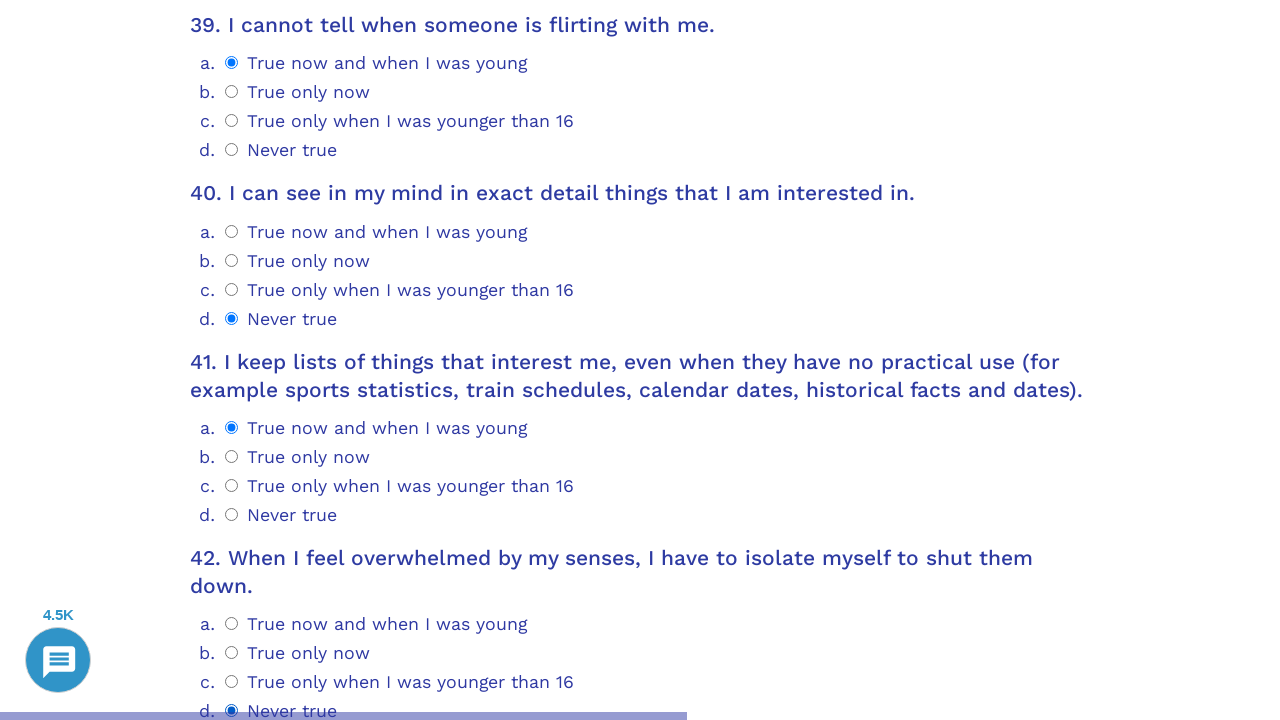

Scrolled question 43 into view
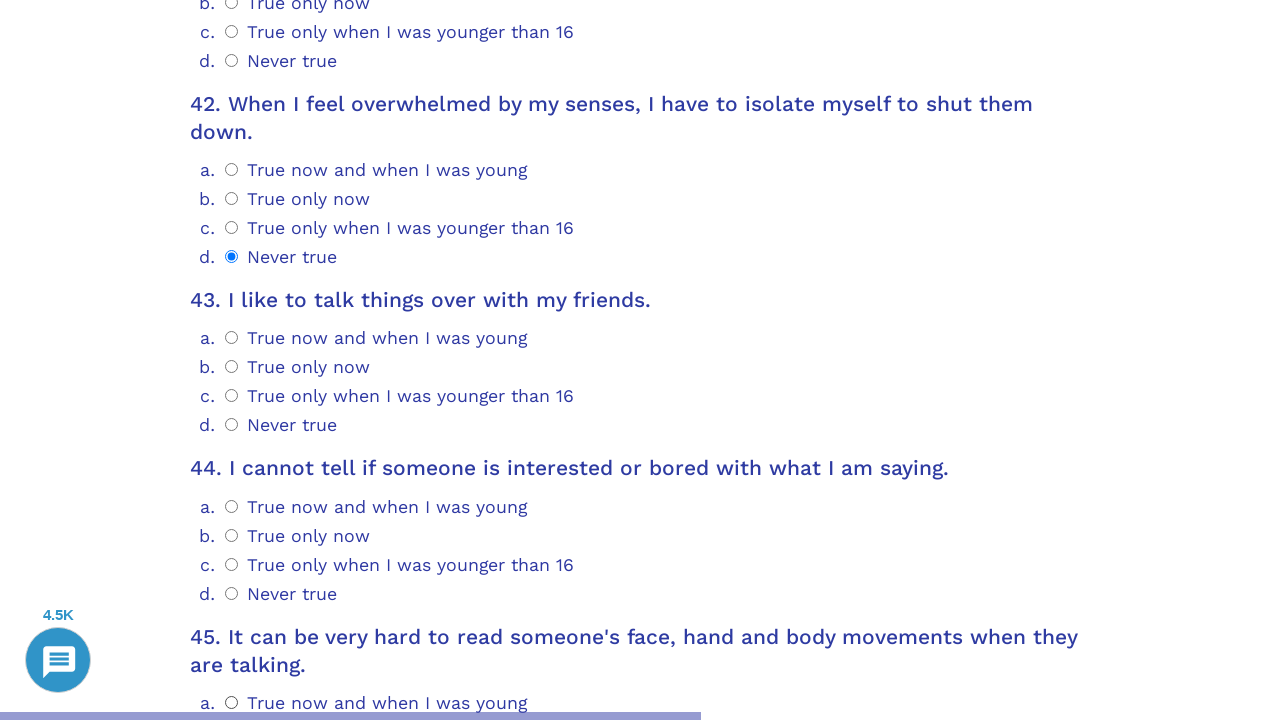

Selected option 0 for question 43 at (232, 338) on .psychometrics-items-container.item-43 >> .psychometrics-option-radio >> nth=0
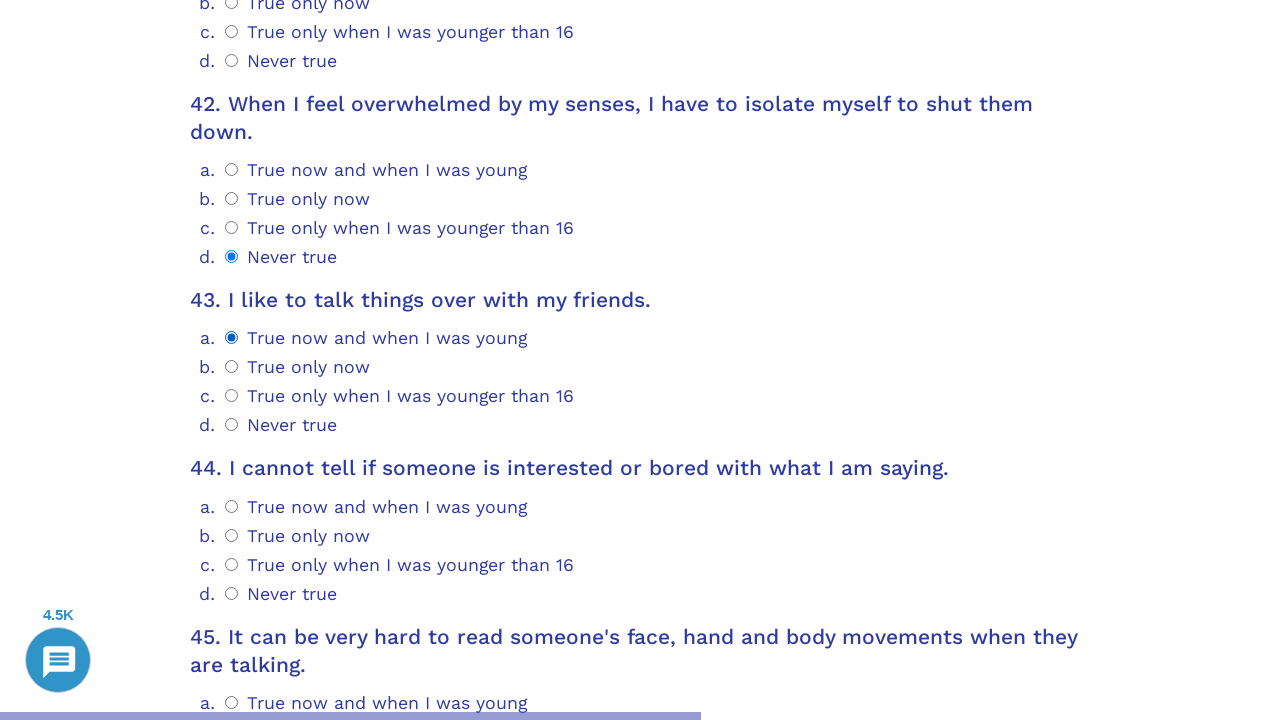

Scrolled question 44 into view
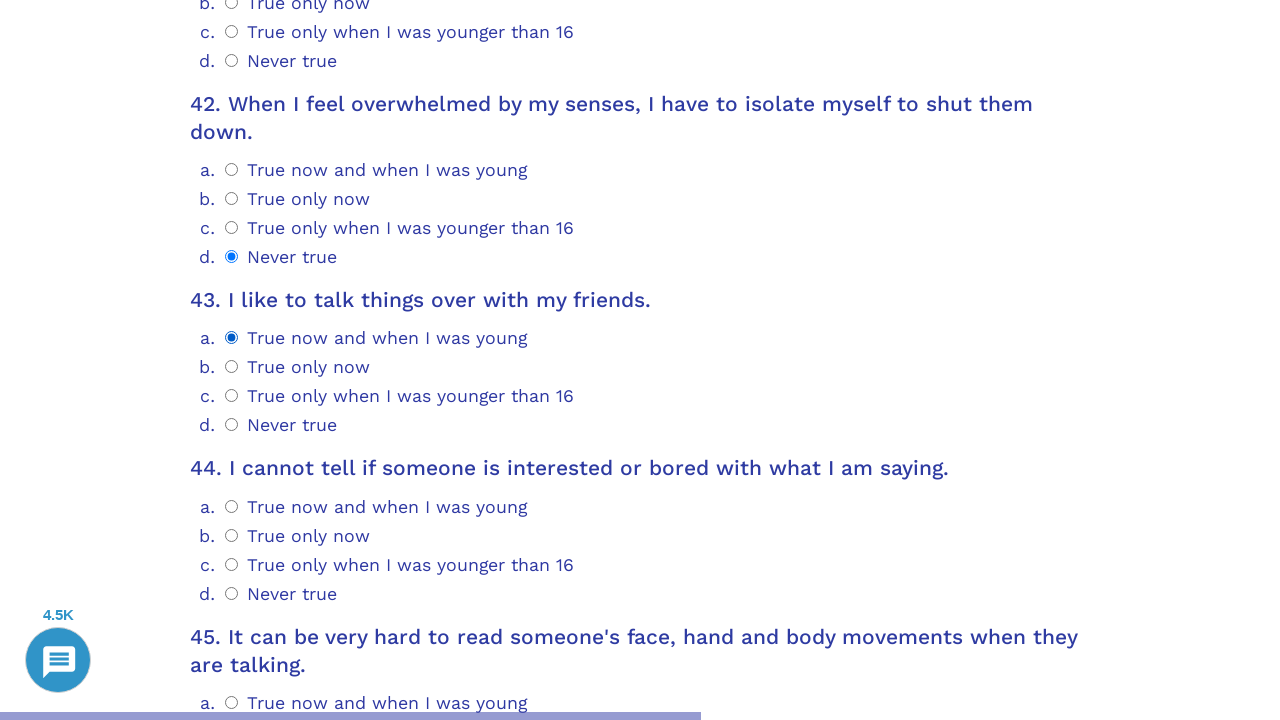

Selected option 3 for question 44 at (232, 593) on .psychometrics-items-container.item-44 >> .psychometrics-option-radio >> nth=3
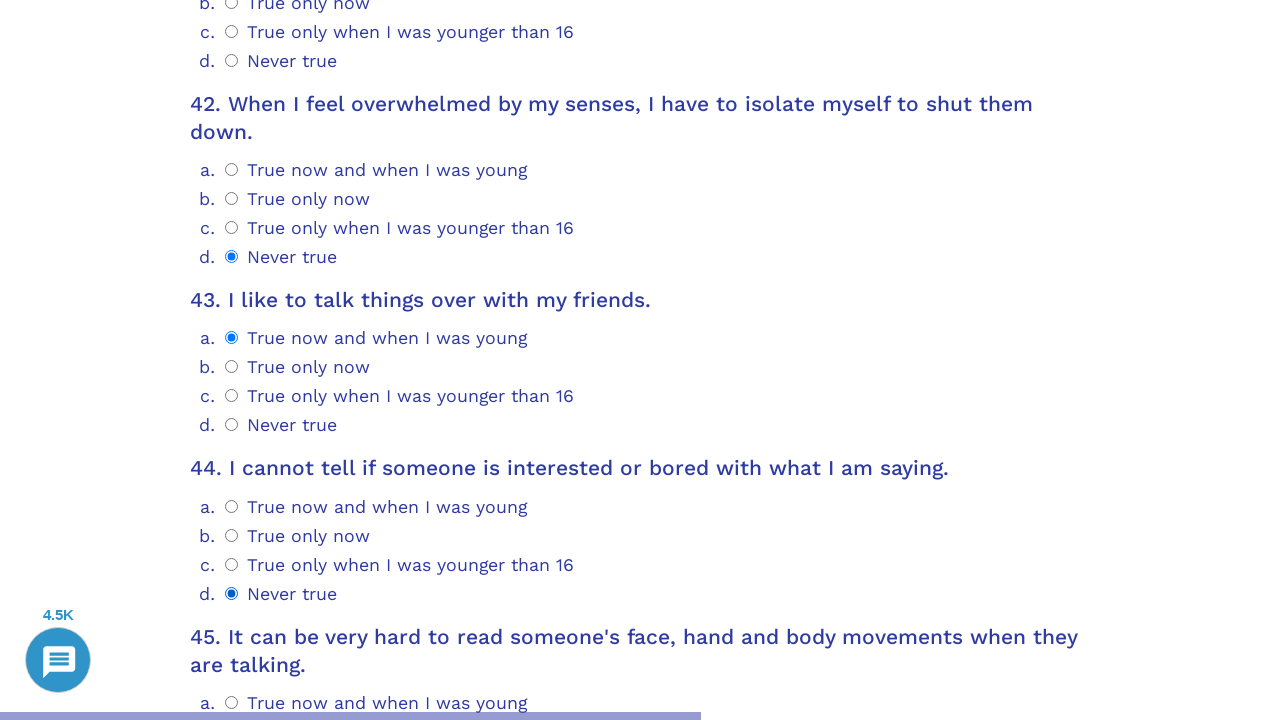

Scrolled question 45 into view
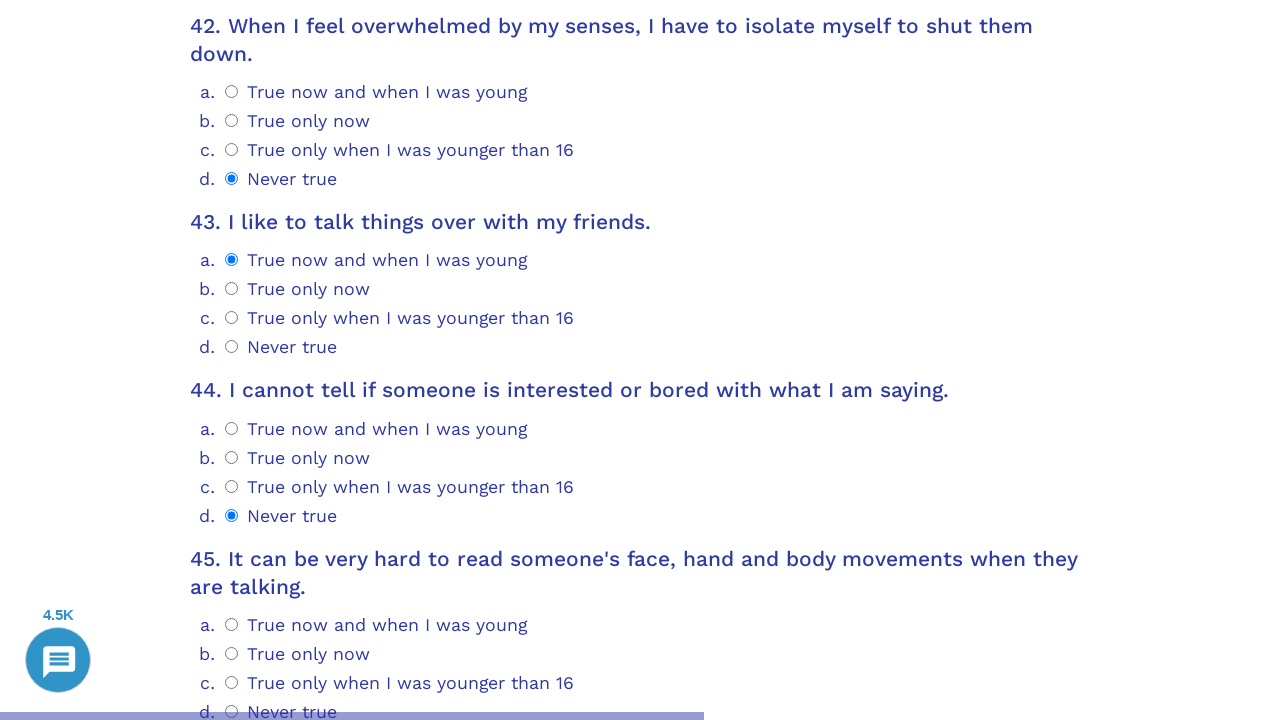

Selected option 0 for question 45 at (232, 624) on .psychometrics-items-container.item-45 >> .psychometrics-option-radio >> nth=0
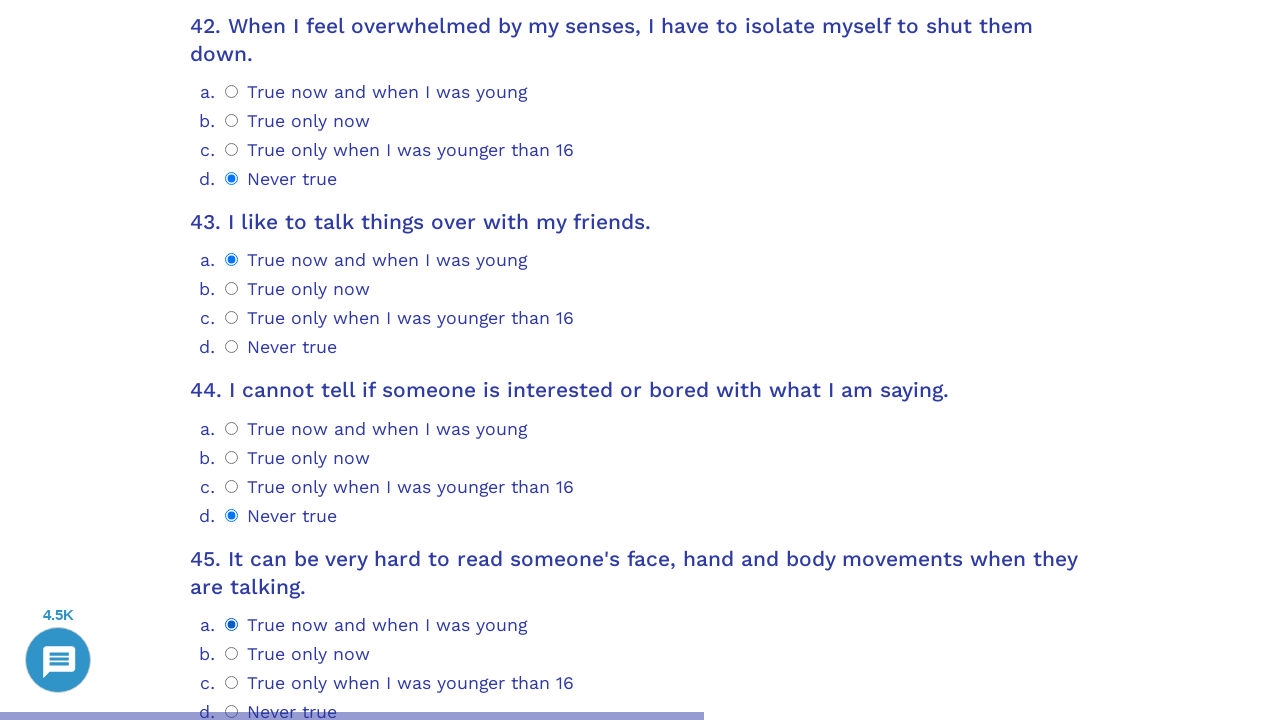

Scrolled question 46 into view
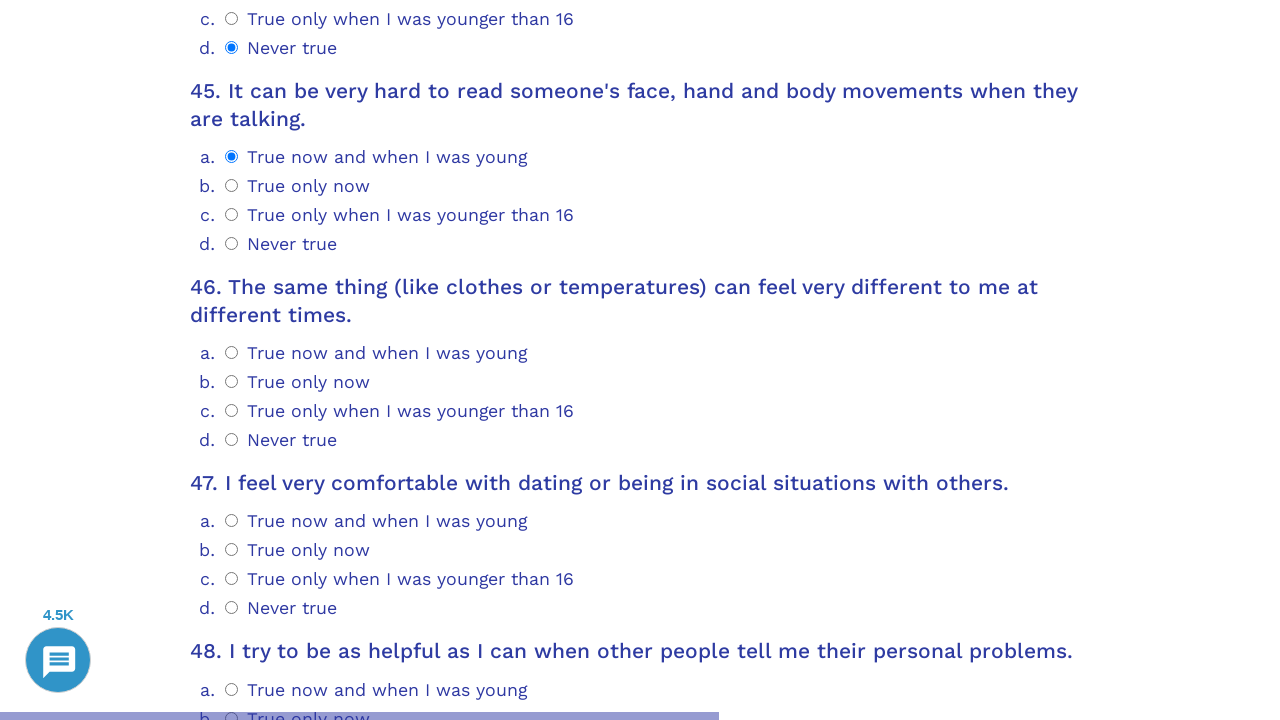

Selected option 3 for question 46 at (232, 440) on .psychometrics-items-container.item-46 >> .psychometrics-option-radio >> nth=3
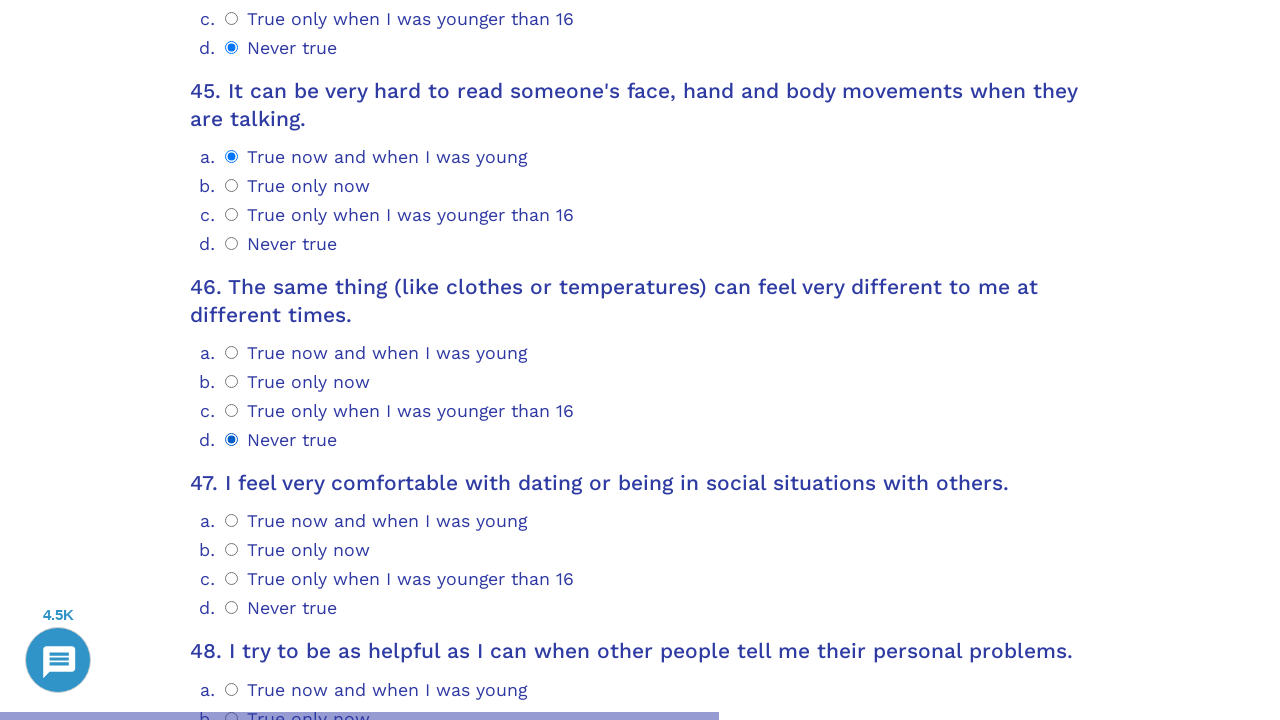

Scrolled question 47 into view
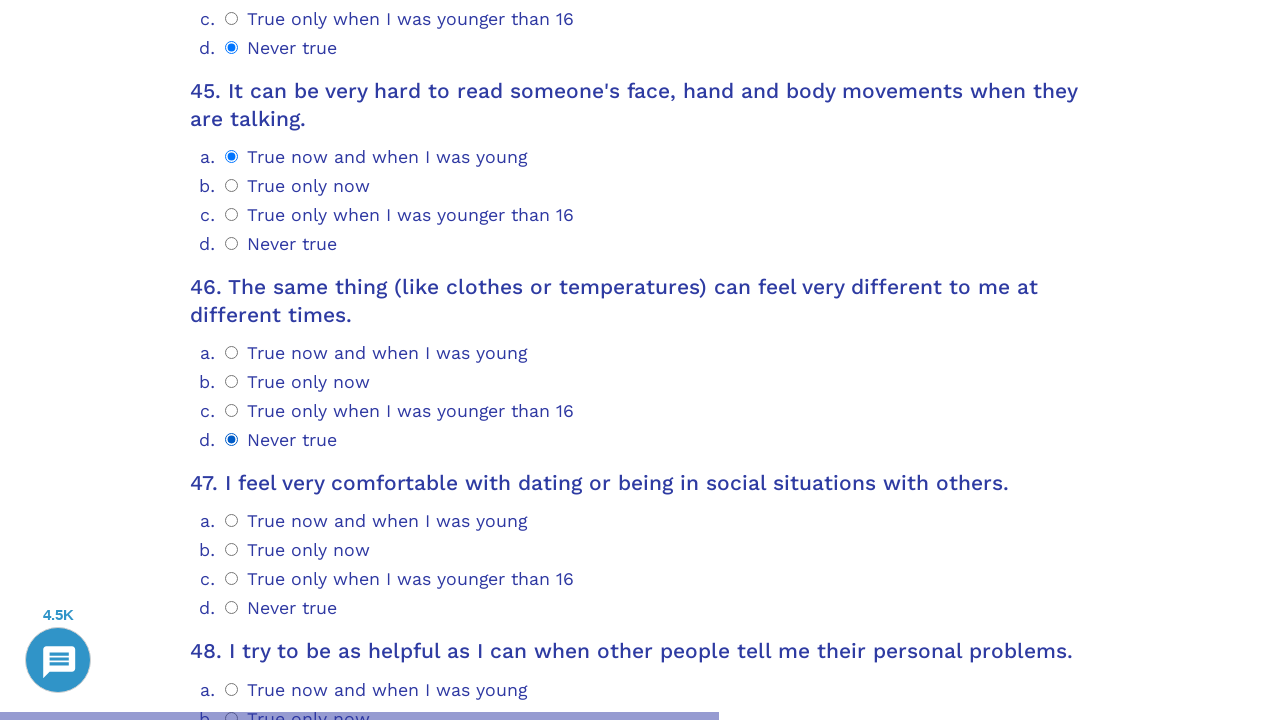

Selected option 0 for question 47 at (232, 521) on .psychometrics-items-container.item-47 >> .psychometrics-option-radio >> nth=0
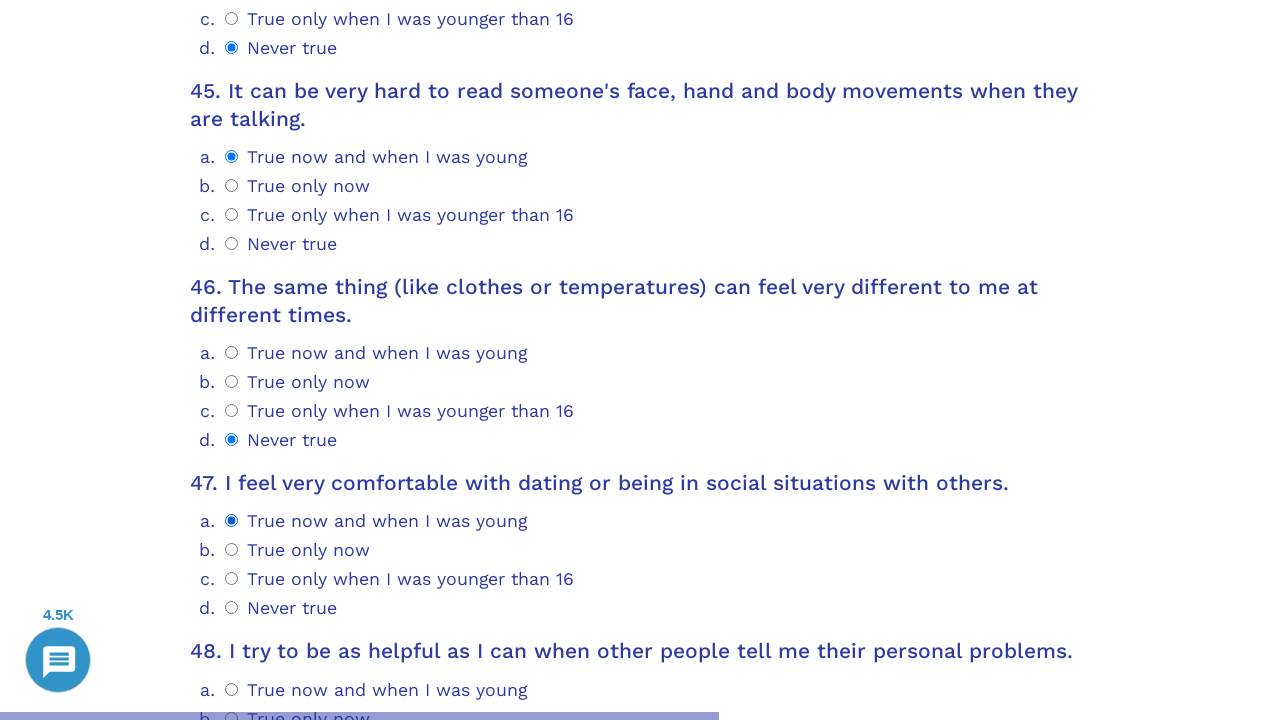

Scrolled question 48 into view
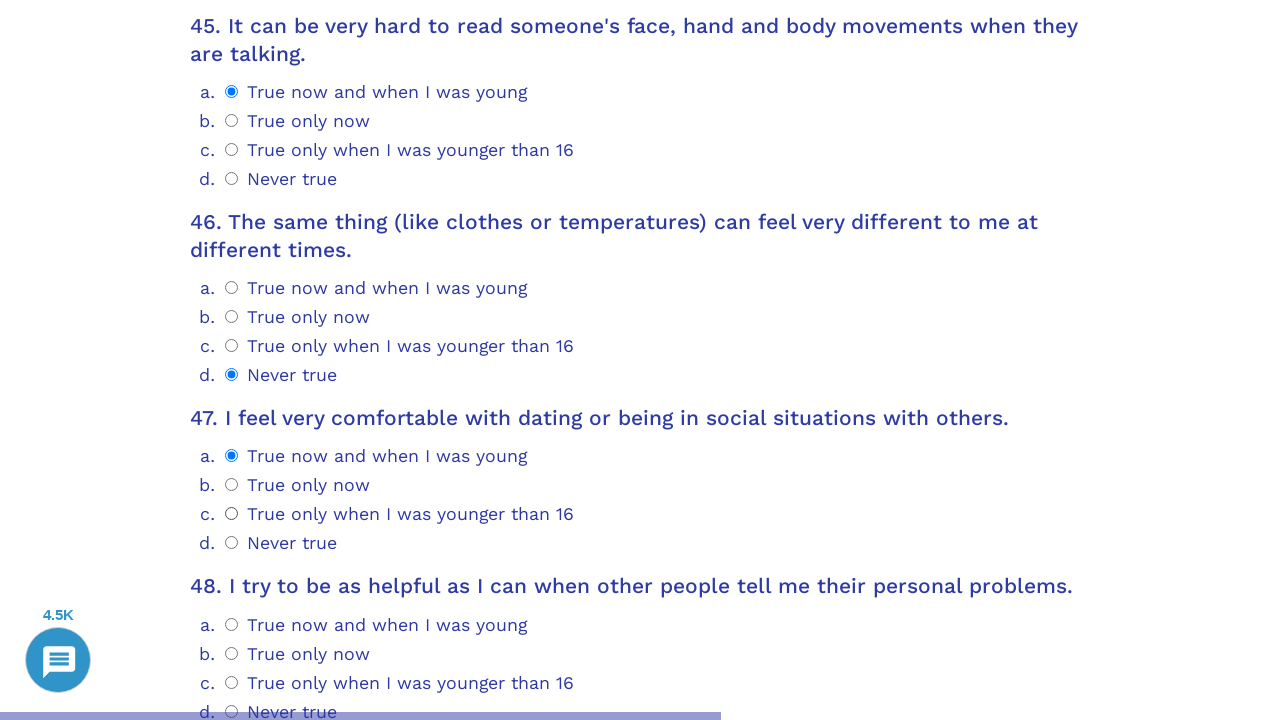

Selected option 3 for question 48 at (232, 360) on .psychometrics-items-container.item-48 >> .psychometrics-option-radio >> nth=3
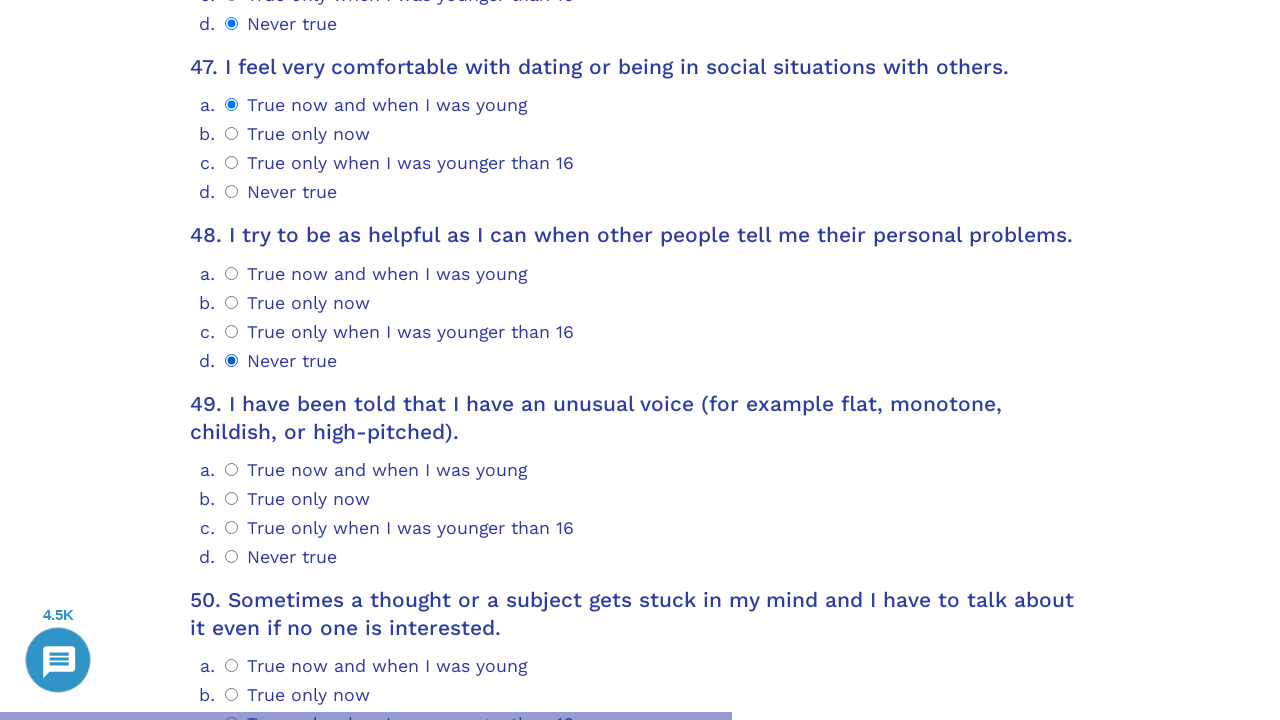

Scrolled question 49 into view
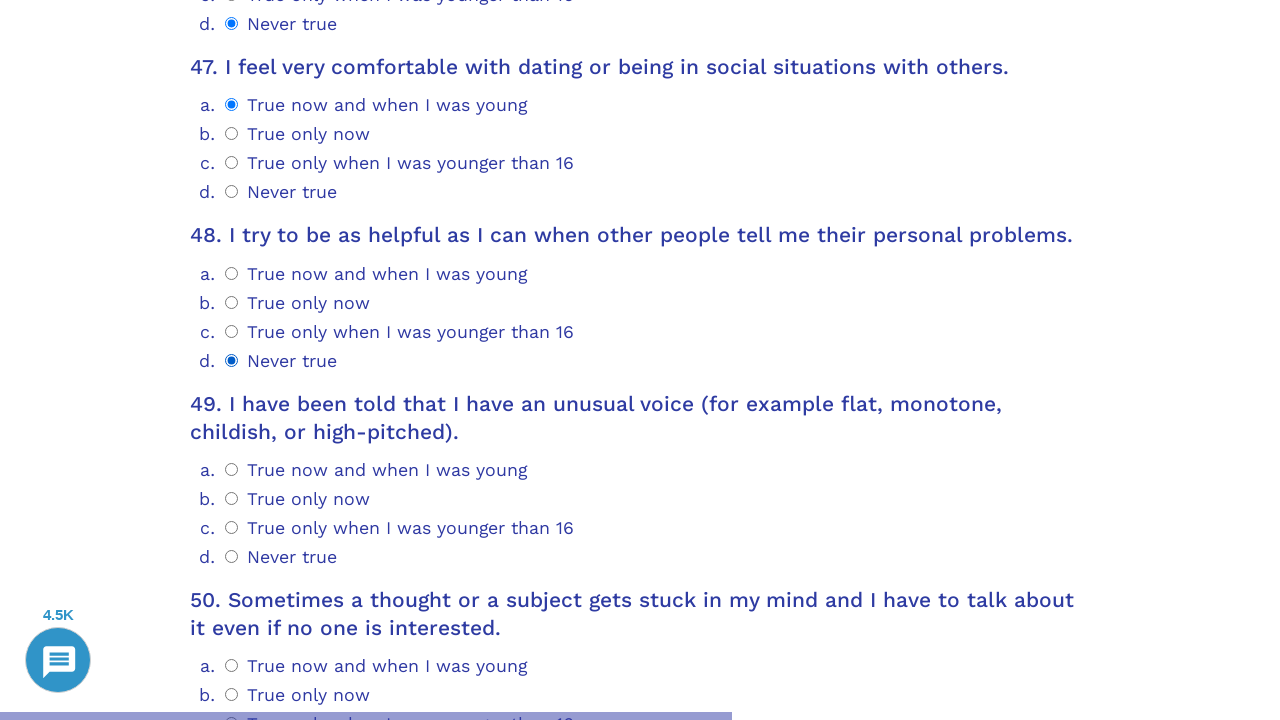

Selected option 0 for question 49 at (232, 469) on .psychometrics-items-container.item-49 >> .psychometrics-option-radio >> nth=0
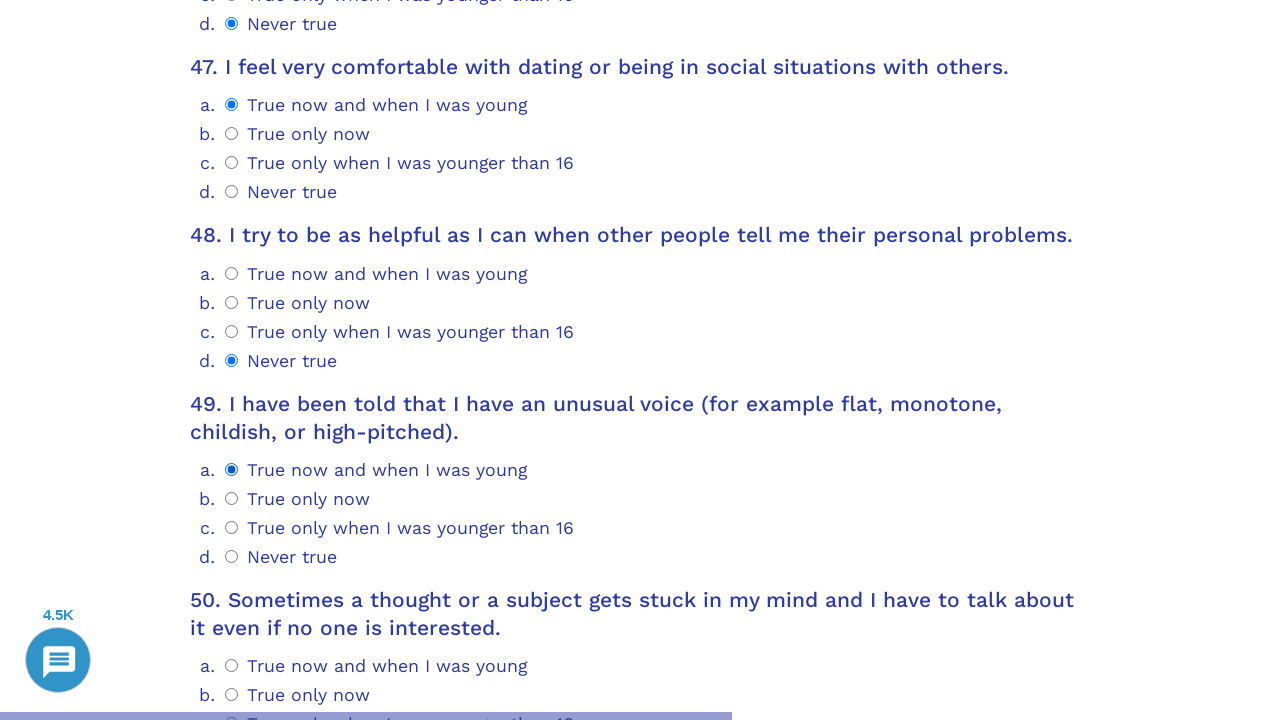

Scrolled question 50 into view
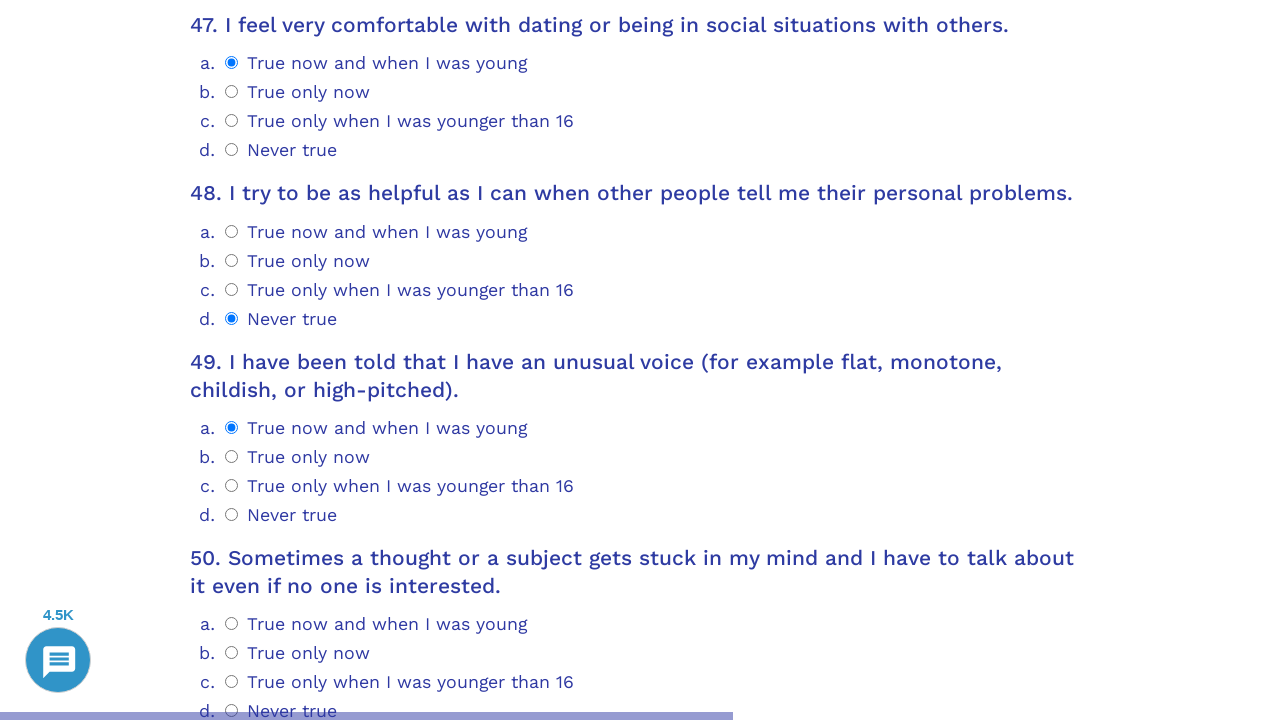

Selected option 3 for question 50 at (232, 710) on .psychometrics-items-container.item-50 >> .psychometrics-option-radio >> nth=3
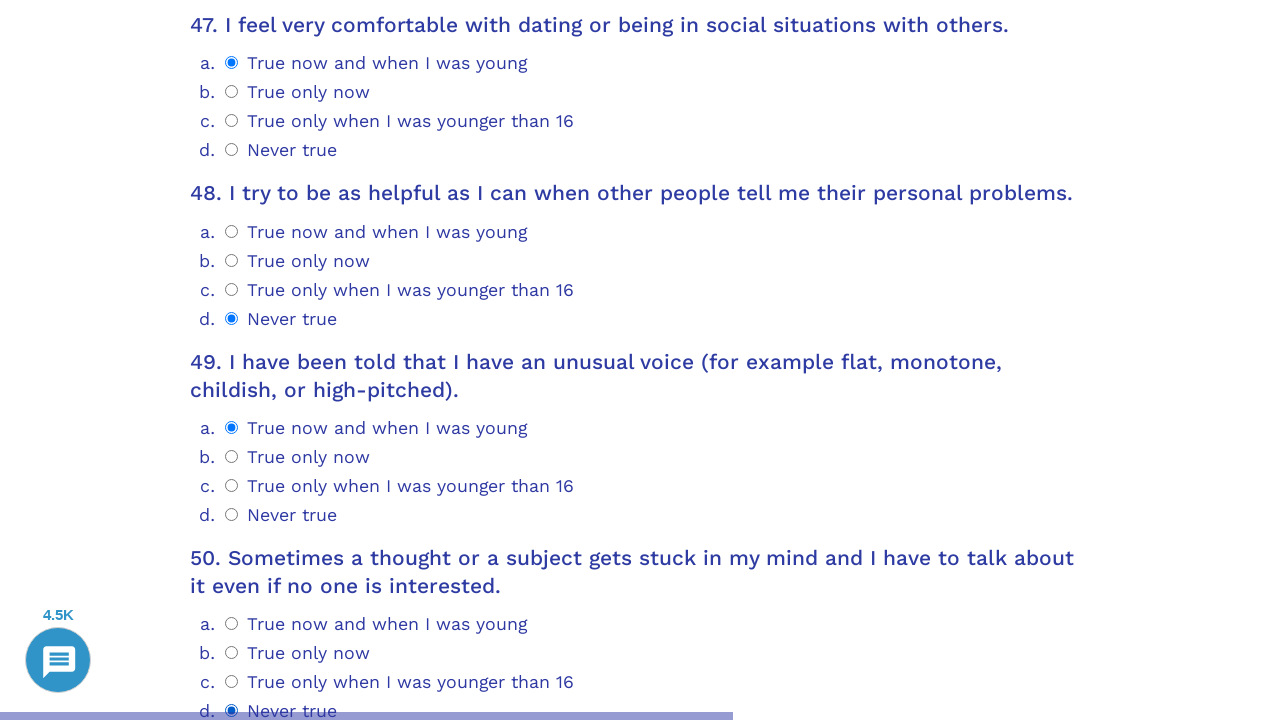

Scrolled question 51 into view
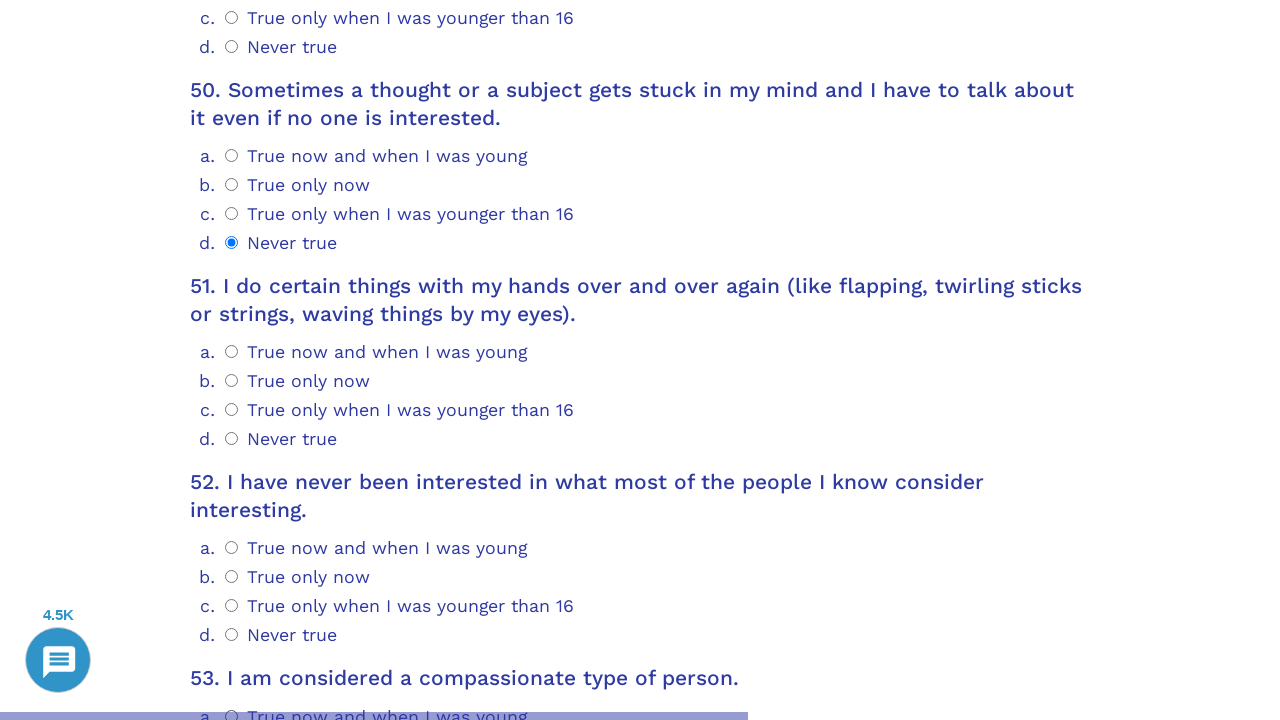

Selected option 0 for question 51 at (232, 352) on .psychometrics-items-container.item-51 >> .psychometrics-option-radio >> nth=0
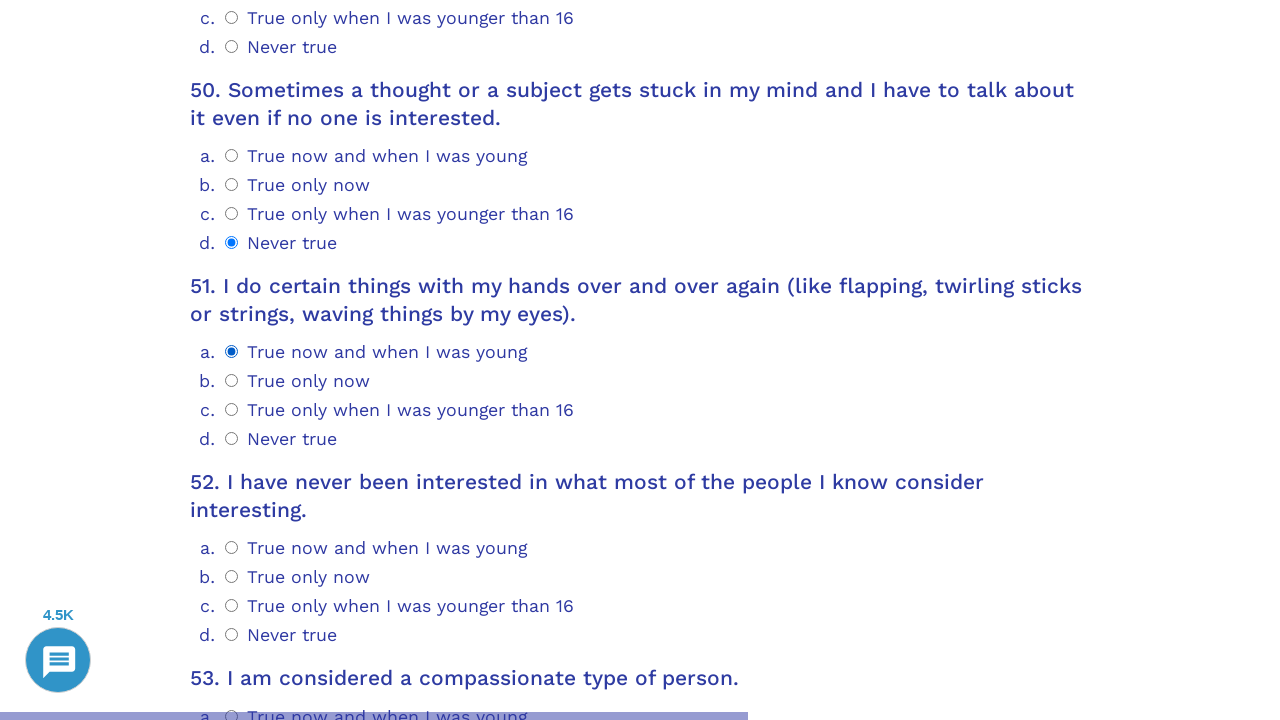

Scrolled question 52 into view
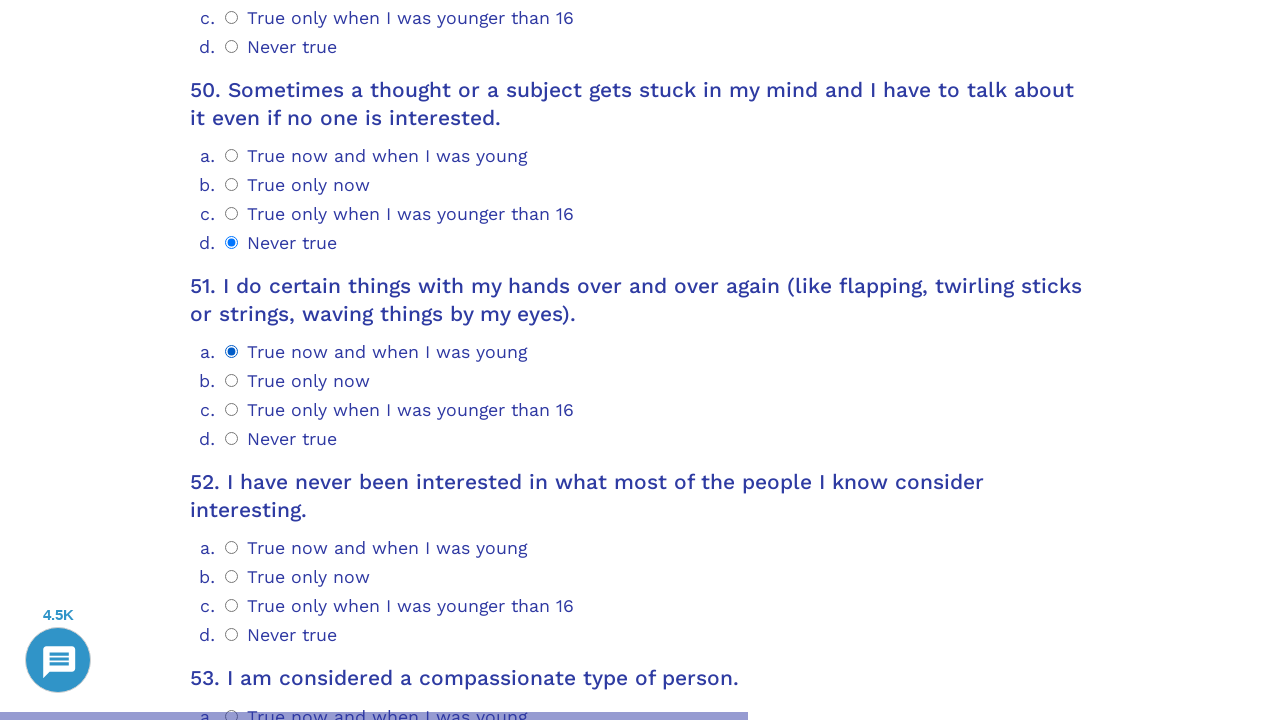

Selected option 3 for question 52 at (232, 635) on .psychometrics-items-container.item-52 >> .psychometrics-option-radio >> nth=3
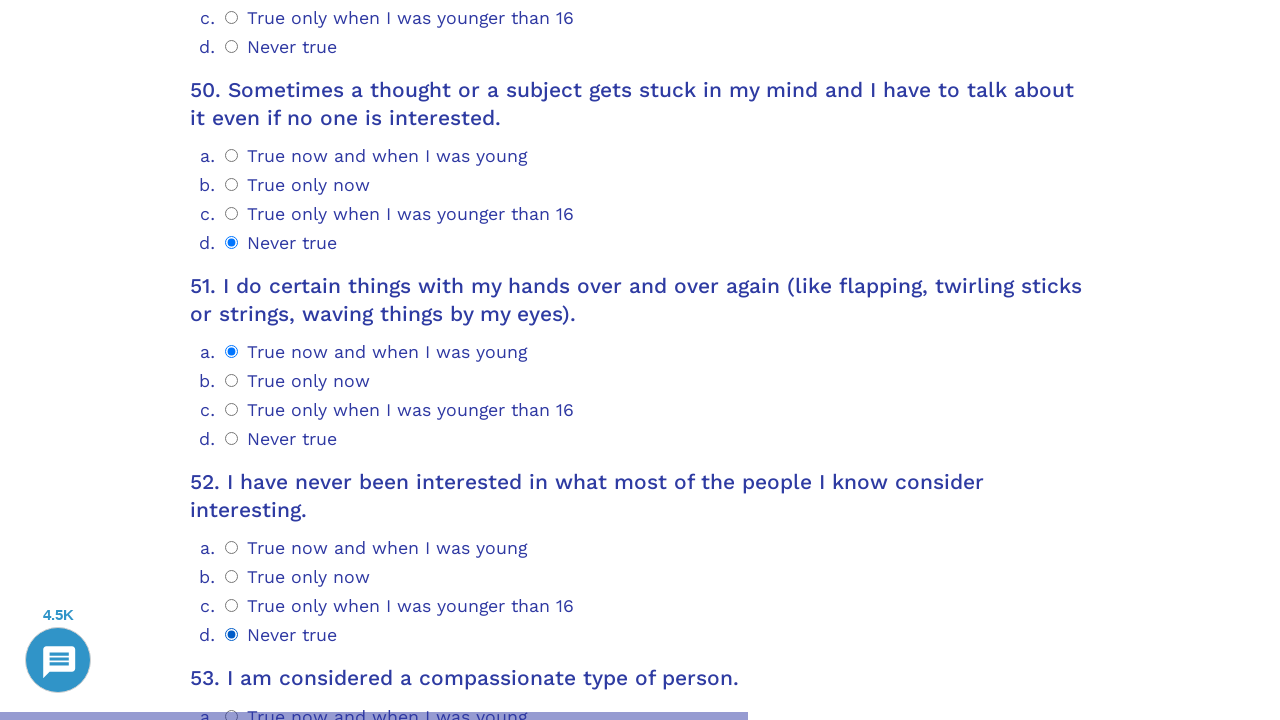

Scrolled question 53 into view
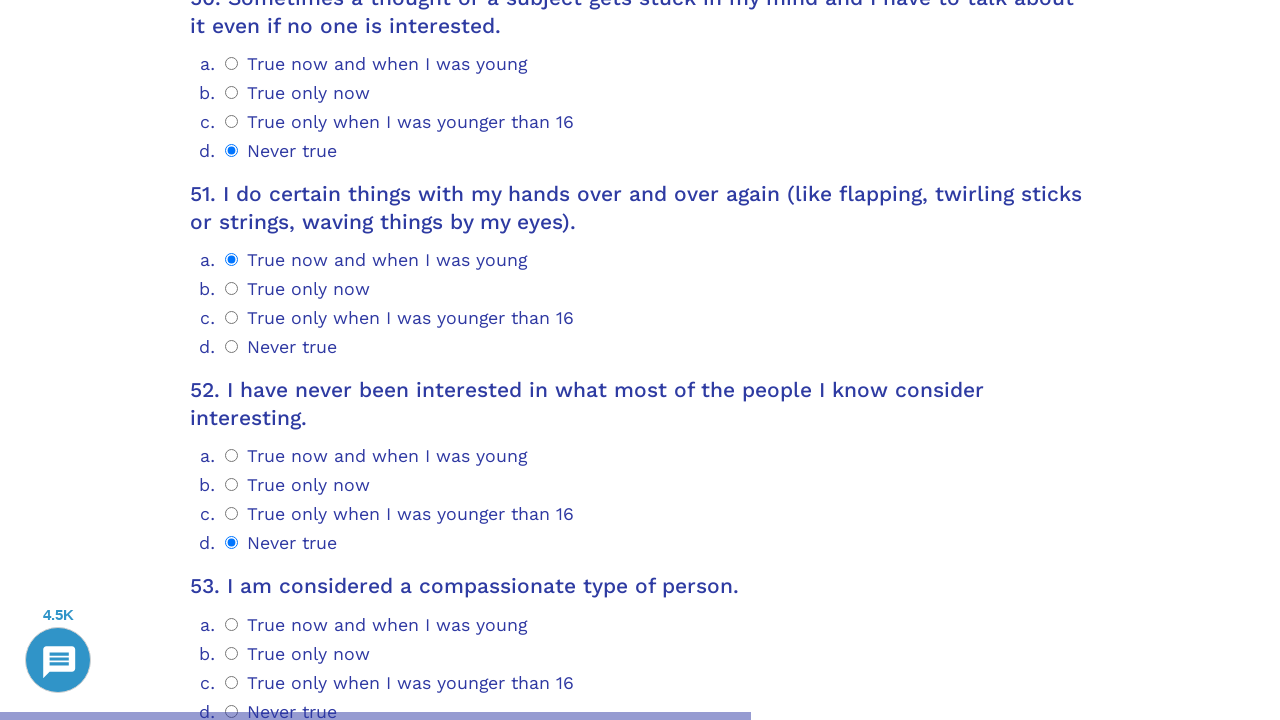

Selected option 0 for question 53 at (232, 624) on .psychometrics-items-container.item-53 >> .psychometrics-option-radio >> nth=0
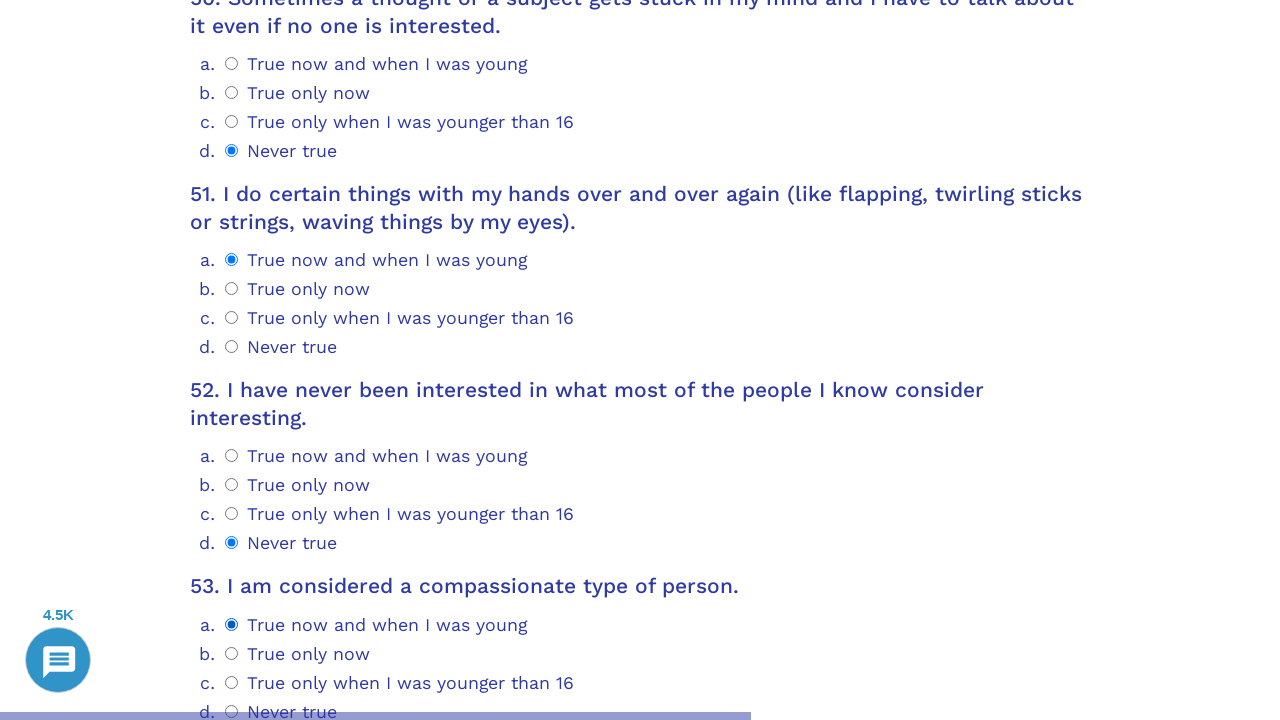

Scrolled question 54 into view
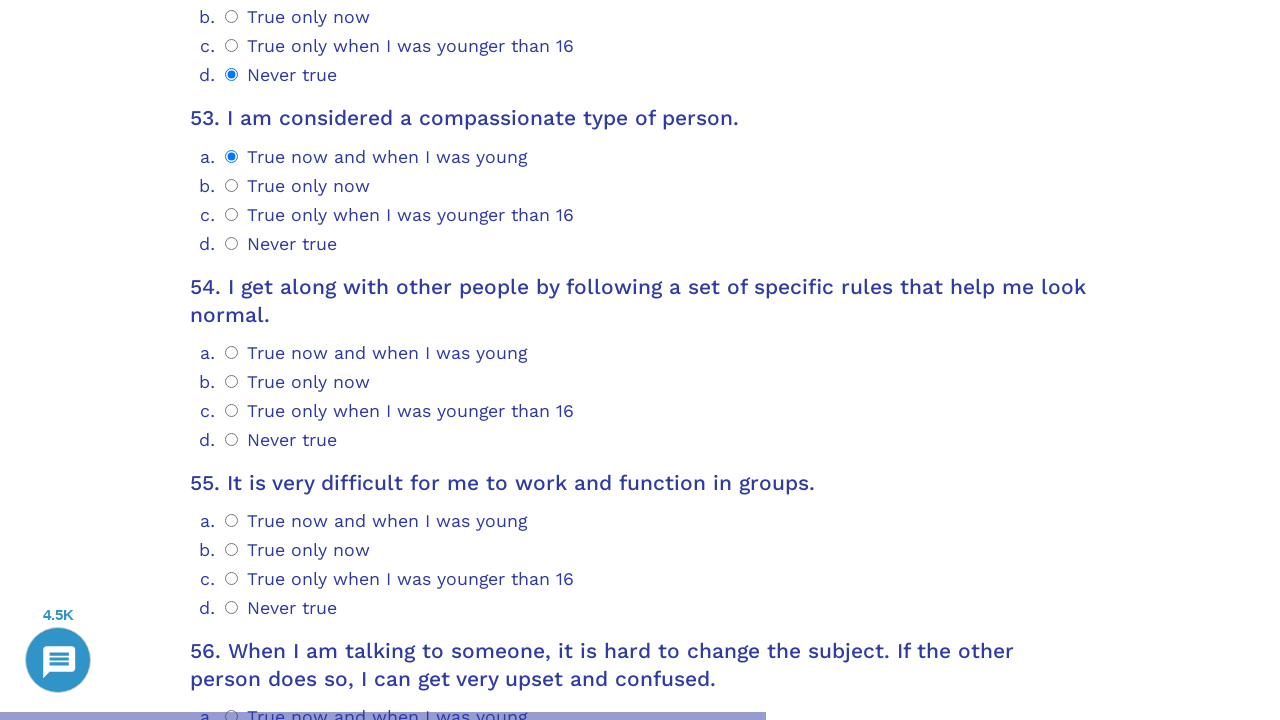

Selected option 3 for question 54 at (232, 439) on .psychometrics-items-container.item-54 >> .psychometrics-option-radio >> nth=3
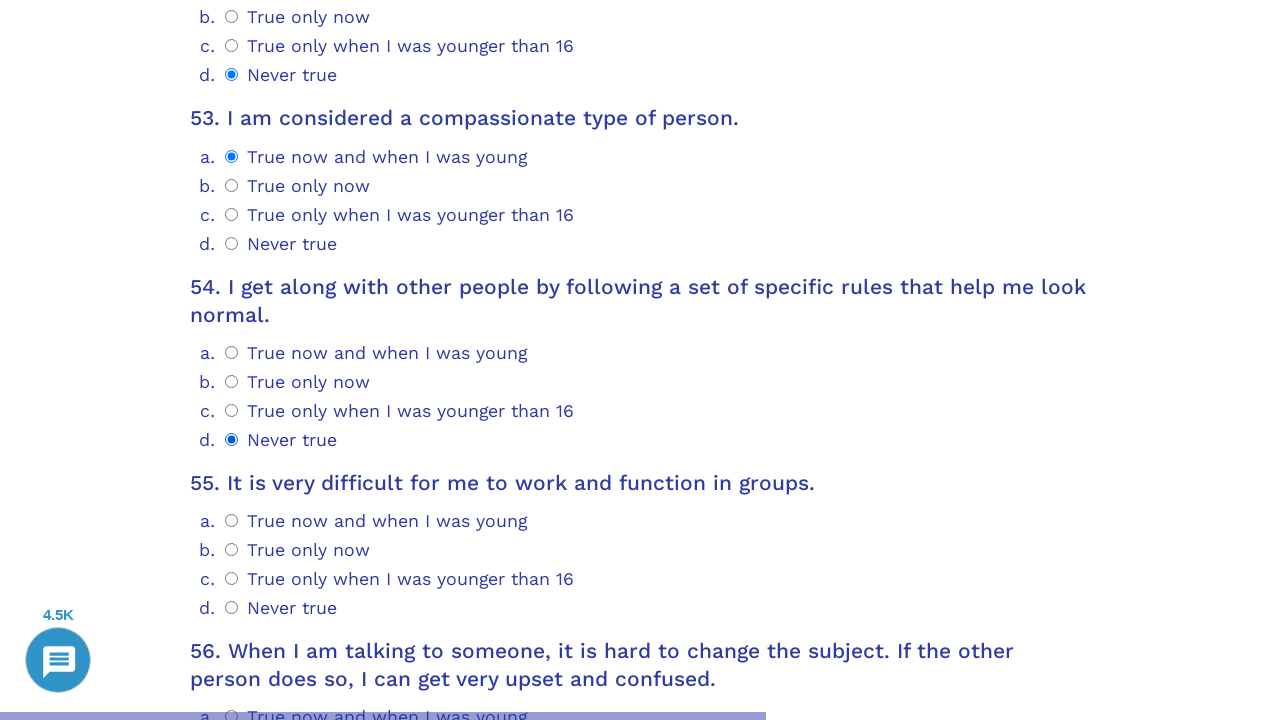

Scrolled question 55 into view
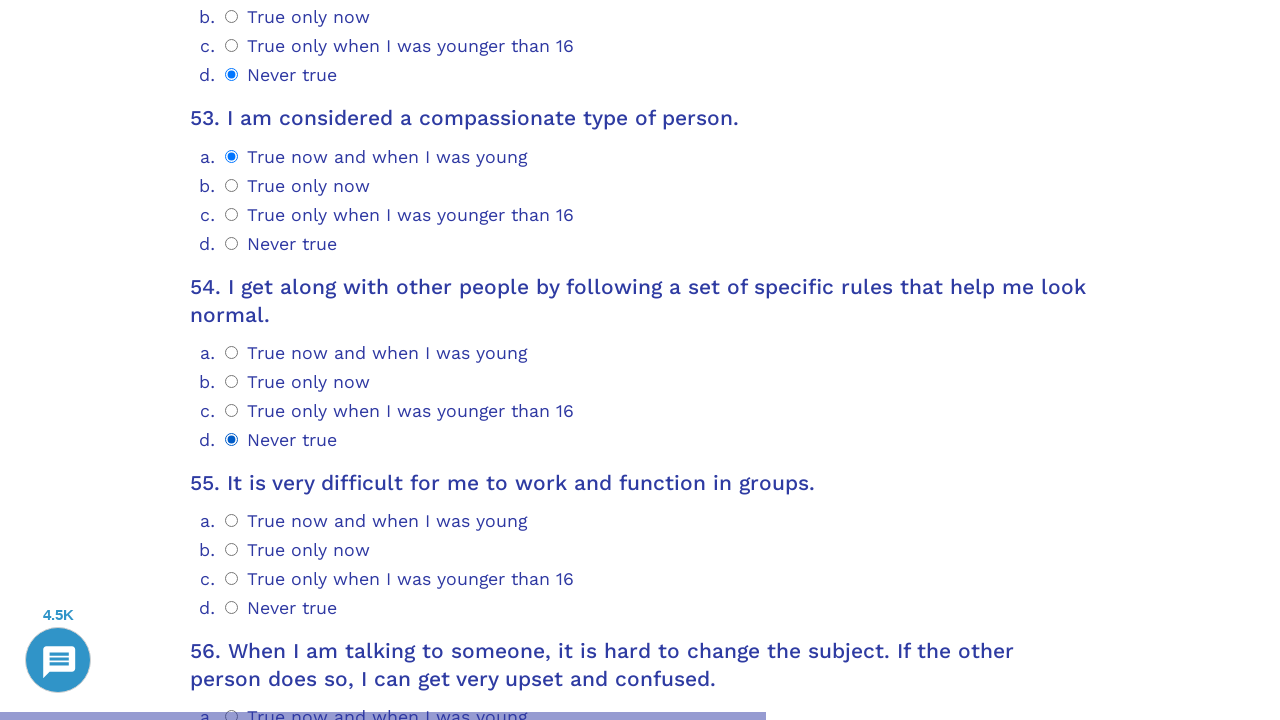

Selected option 0 for question 55 at (232, 521) on .psychometrics-items-container.item-55 >> .psychometrics-option-radio >> nth=0
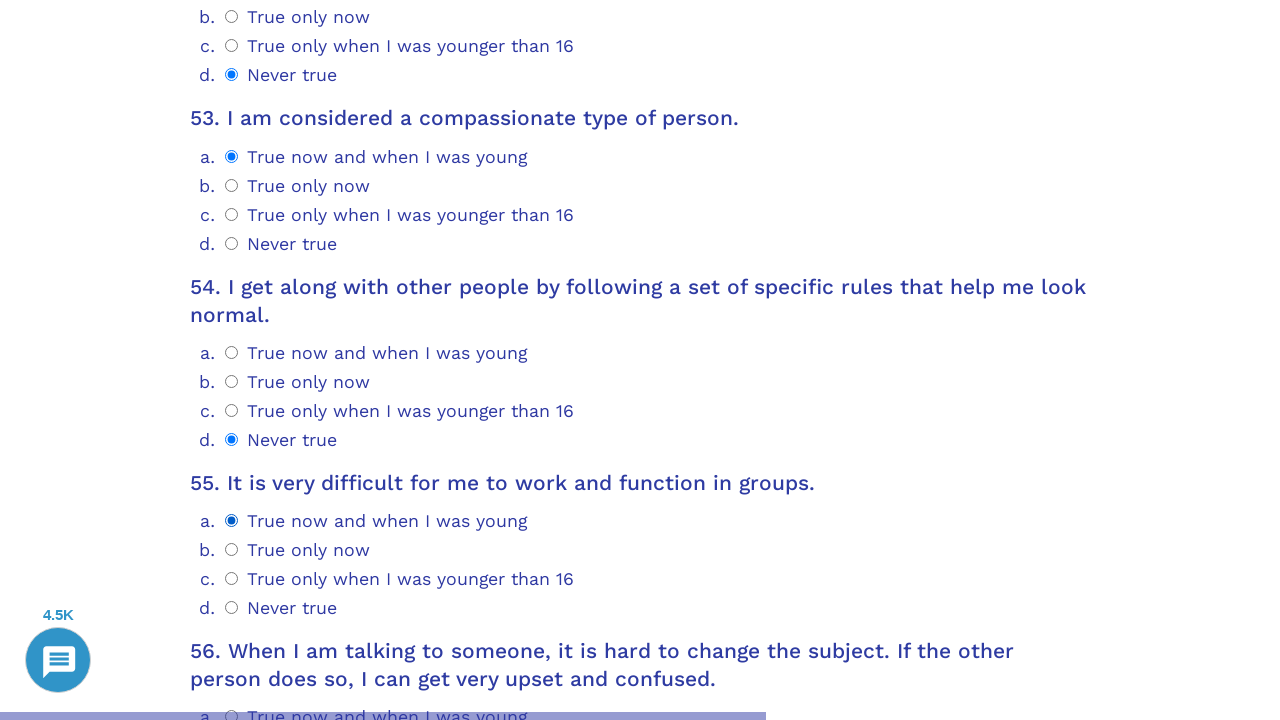

Scrolled question 56 into view
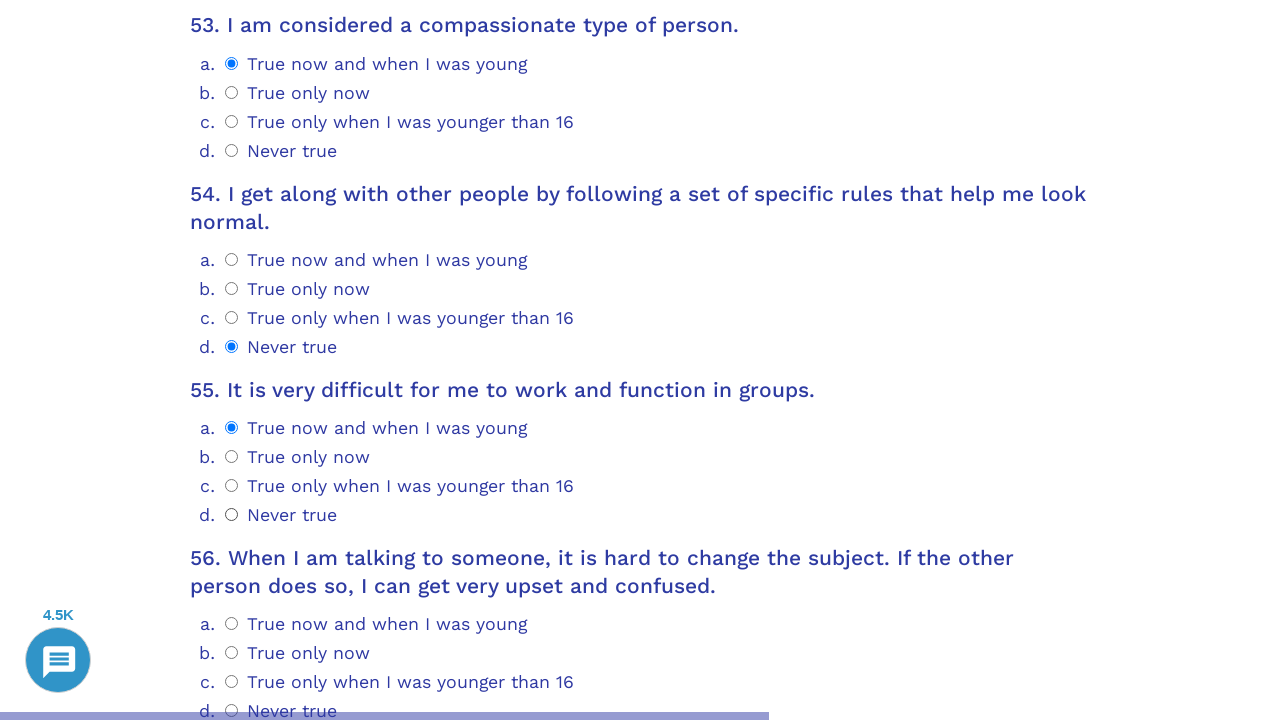

Selected option 3 for question 56 at (232, 711) on .psychometrics-items-container.item-56 >> .psychometrics-option-radio >> nth=3
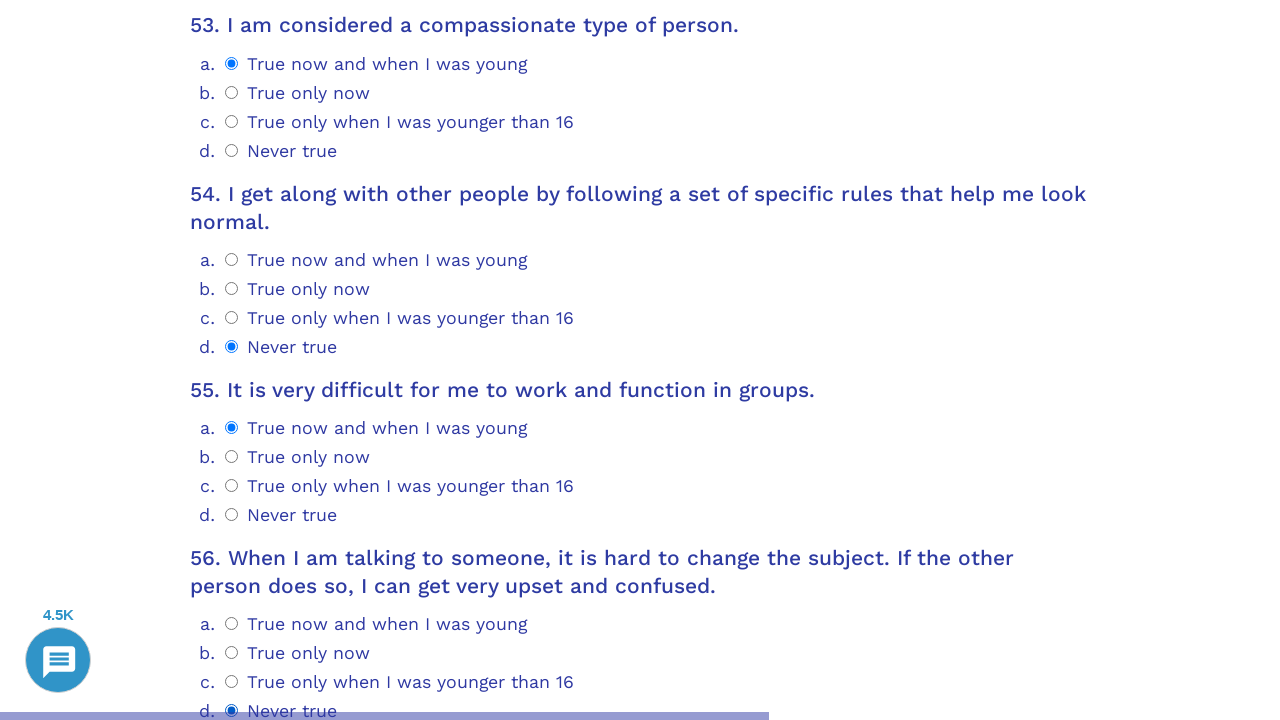

Scrolled question 57 into view
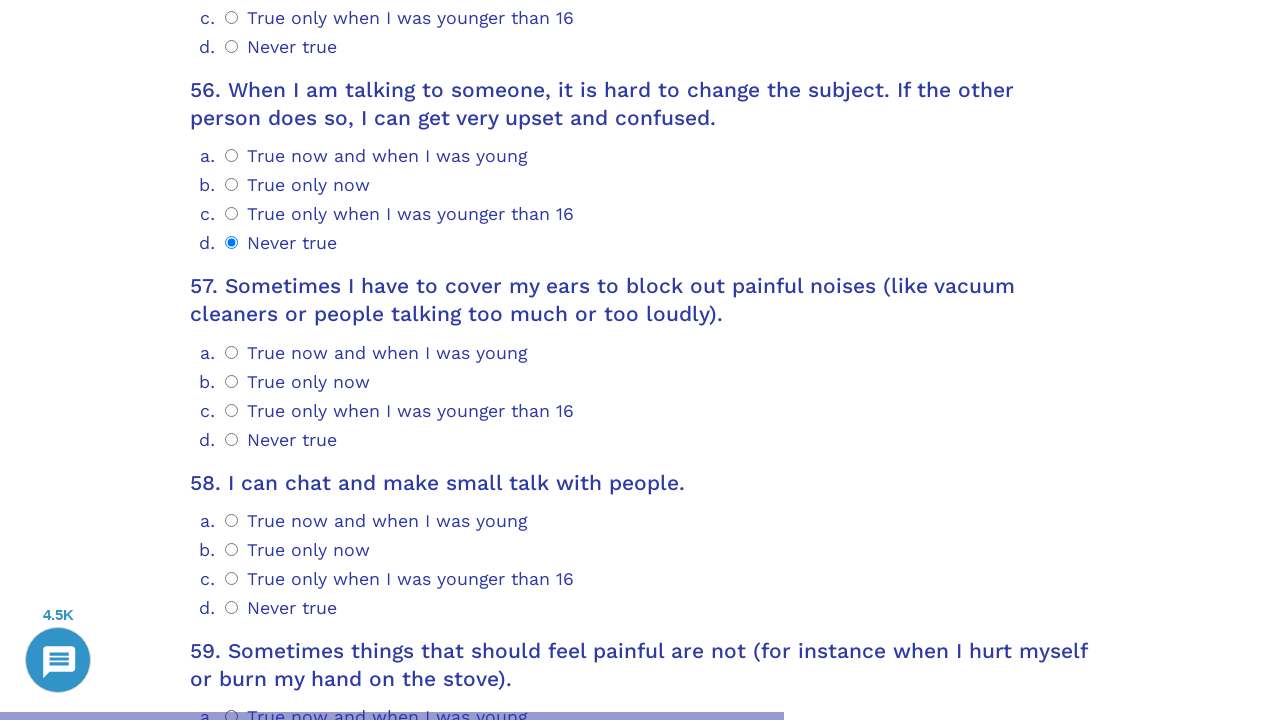

Selected option 0 for question 57 at (232, 352) on .psychometrics-items-container.item-57 >> .psychometrics-option-radio >> nth=0
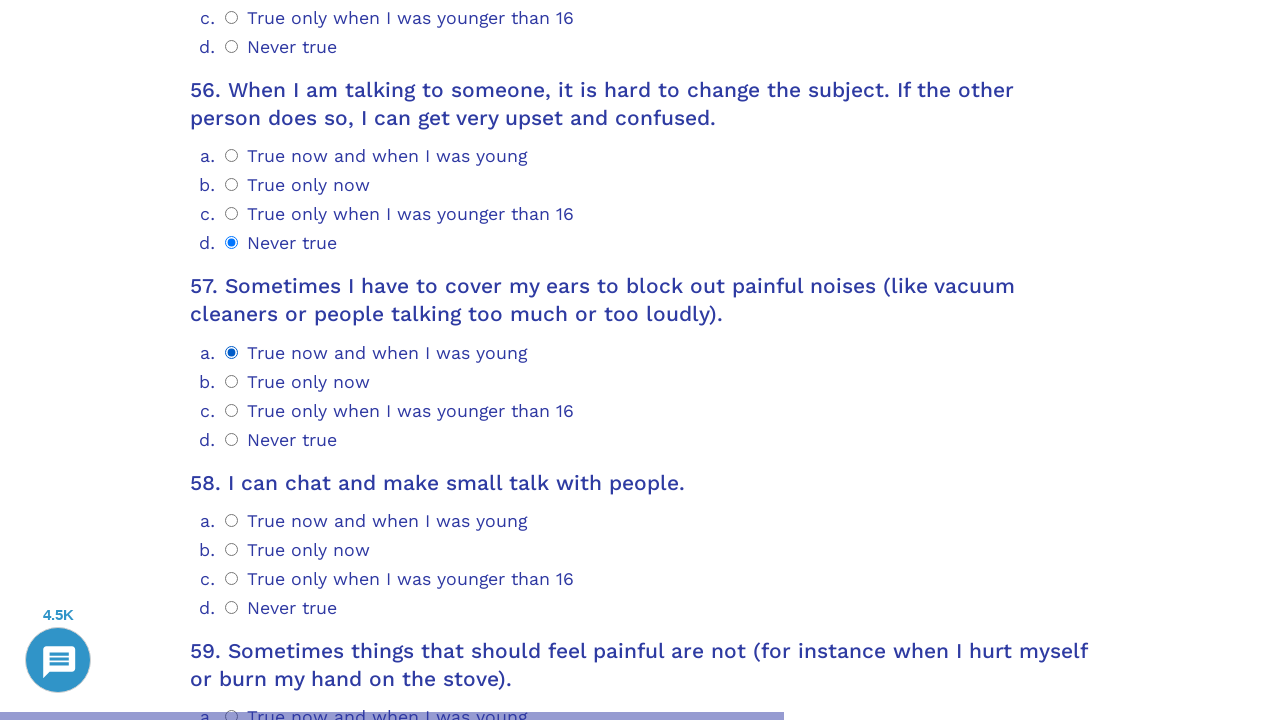

Scrolled question 58 into view
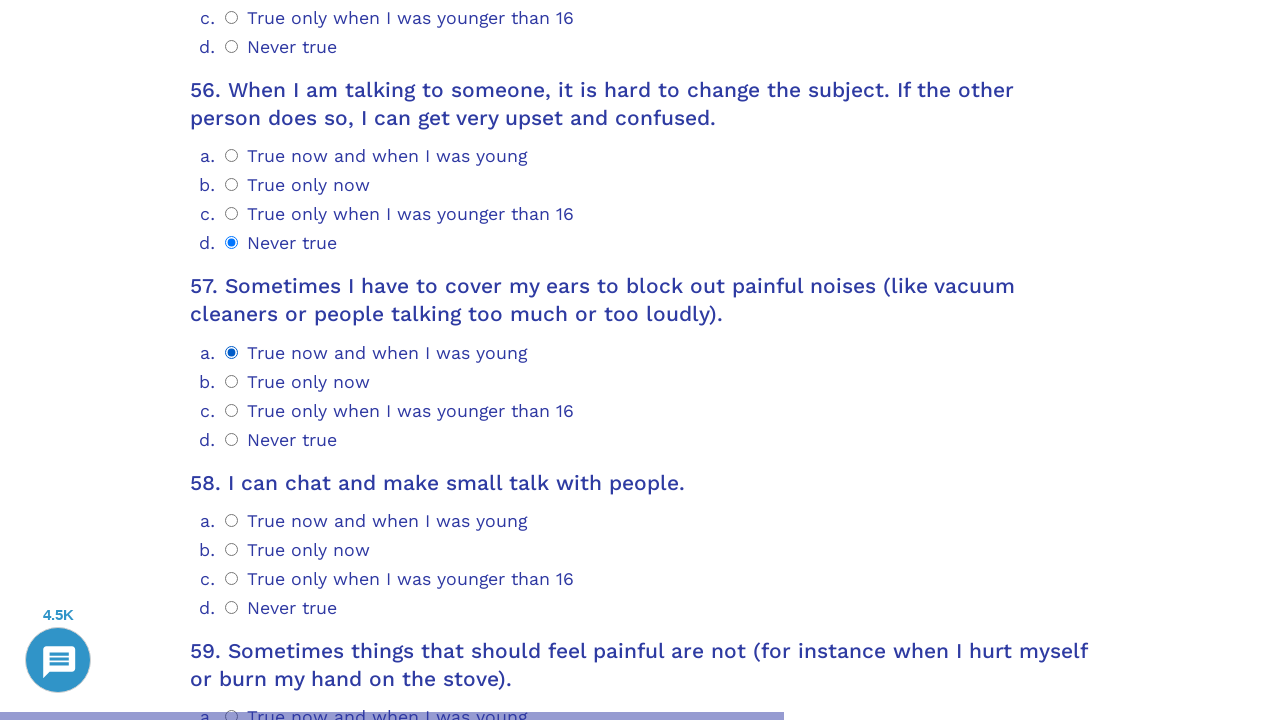

Selected option 3 for question 58 at (232, 607) on .psychometrics-items-container.item-58 >> .psychometrics-option-radio >> nth=3
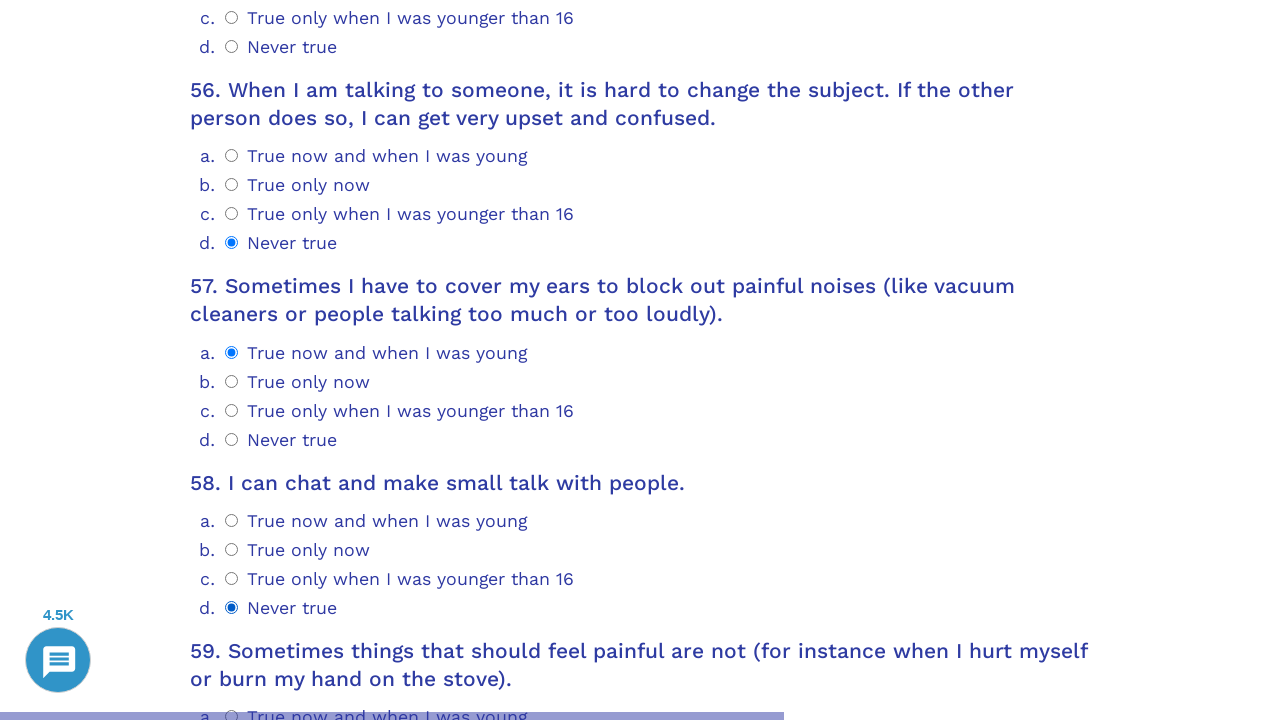

Scrolled question 59 into view
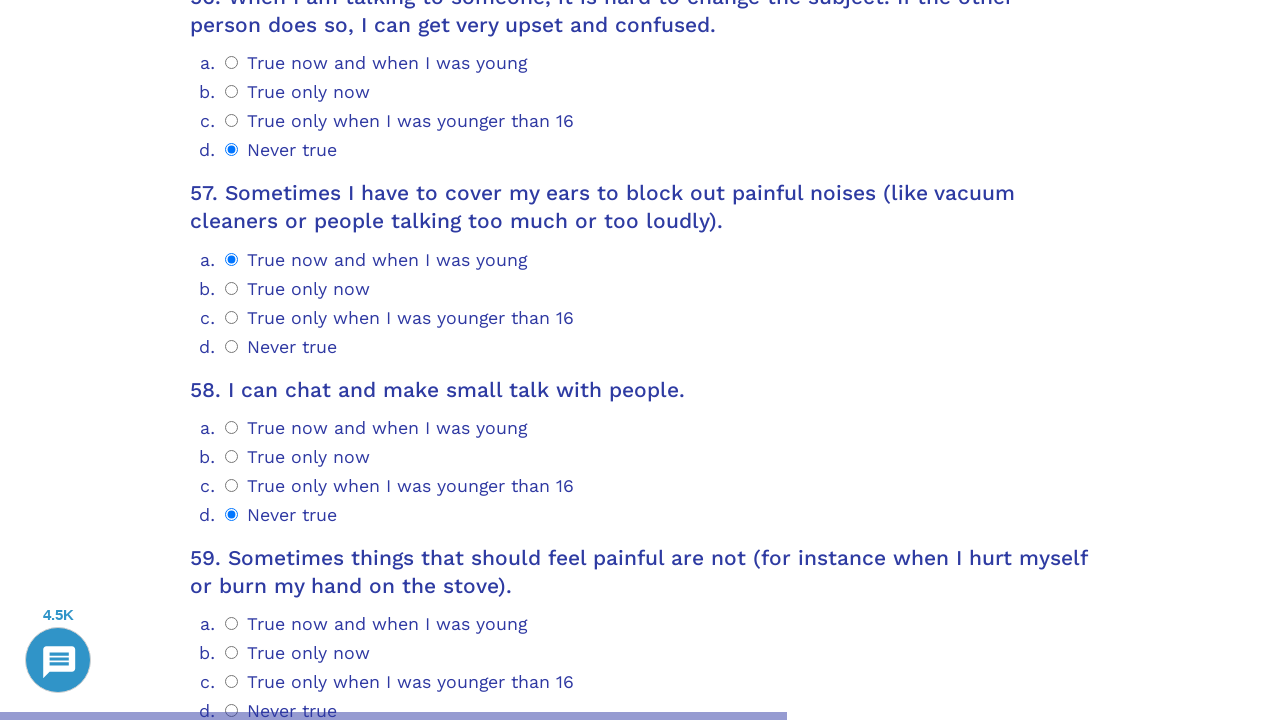

Selected option 0 for question 59 at (232, 624) on .psychometrics-items-container.item-59 >> .psychometrics-option-radio >> nth=0
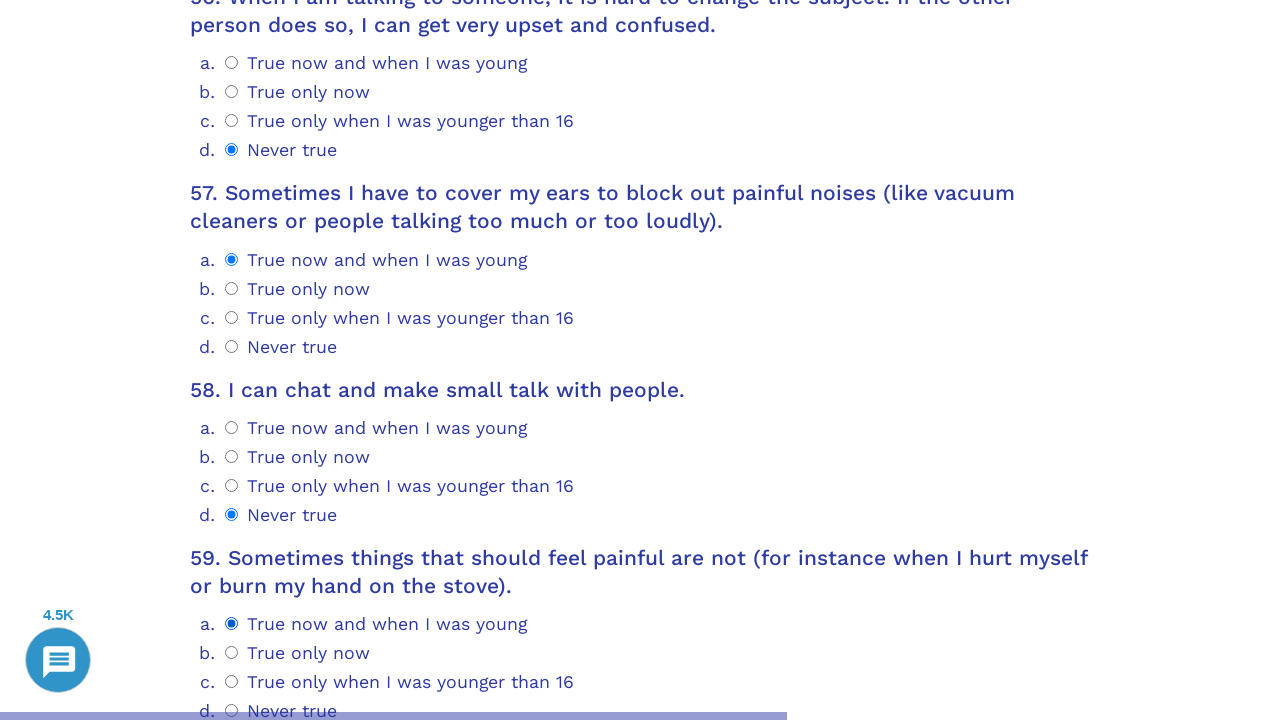

Scrolled question 60 into view
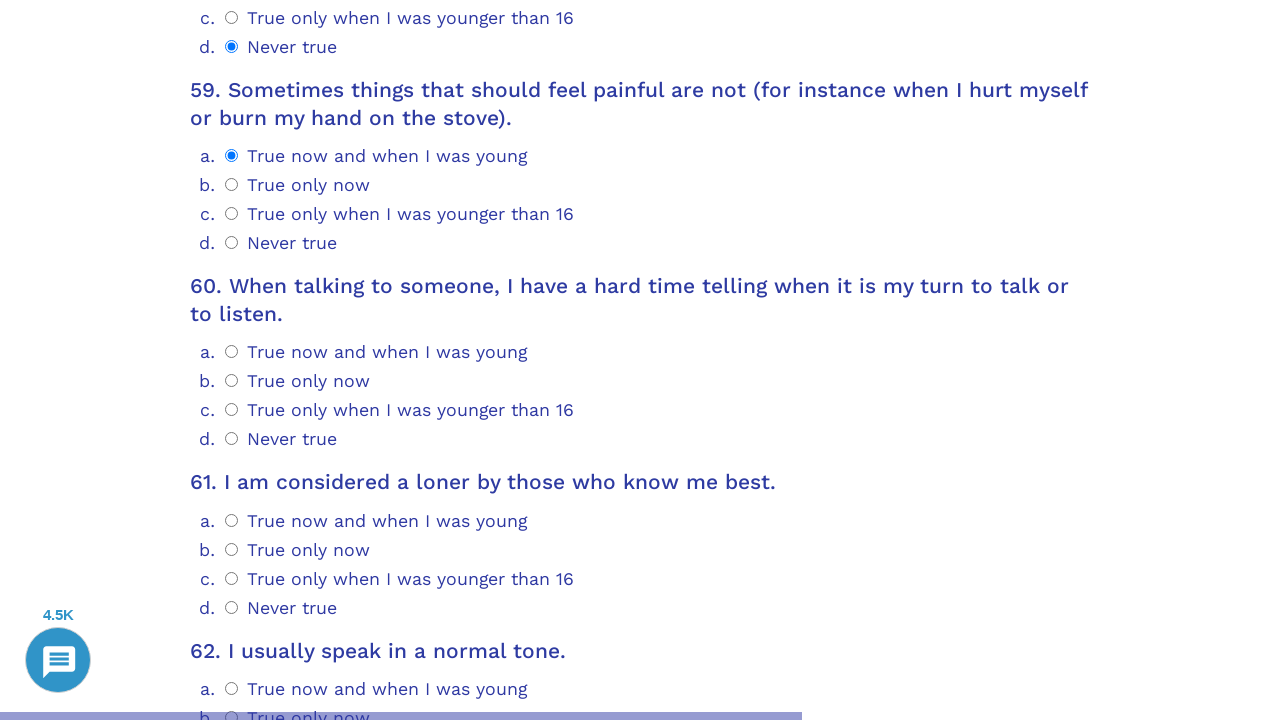

Selected option 3 for question 60 at (232, 439) on .psychometrics-items-container.item-60 >> .psychometrics-option-radio >> nth=3
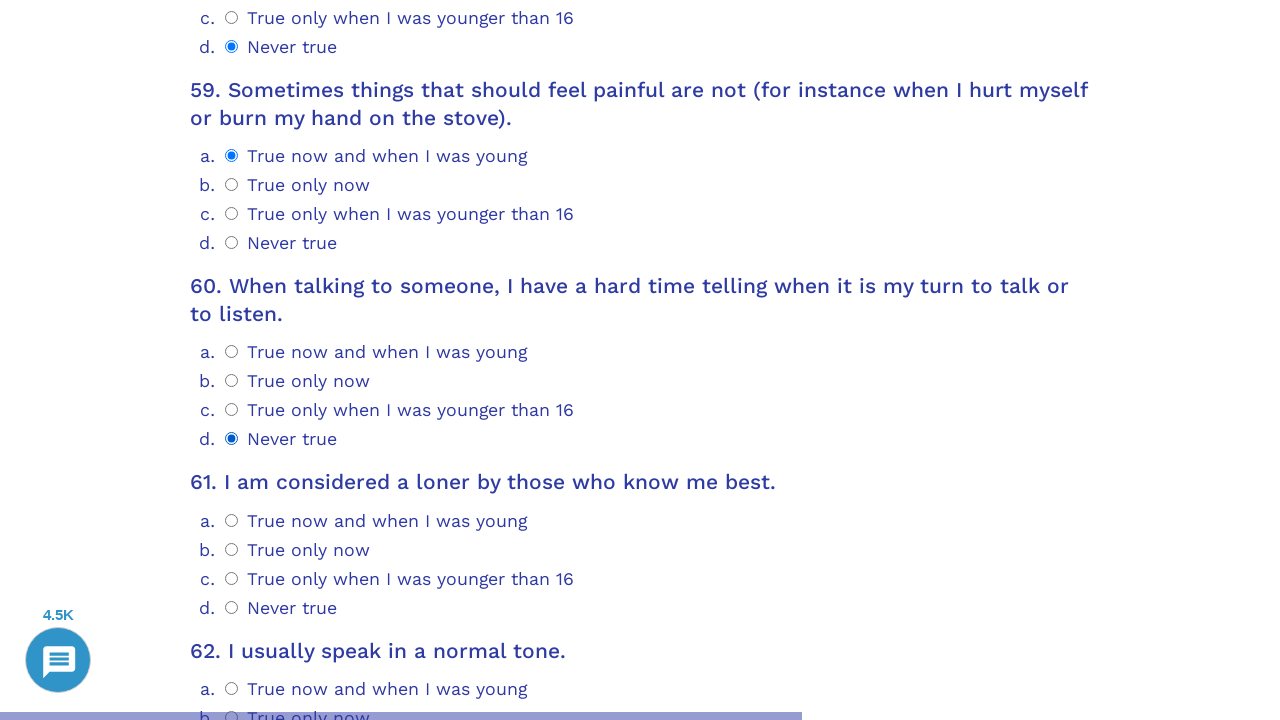

Scrolled question 61 into view
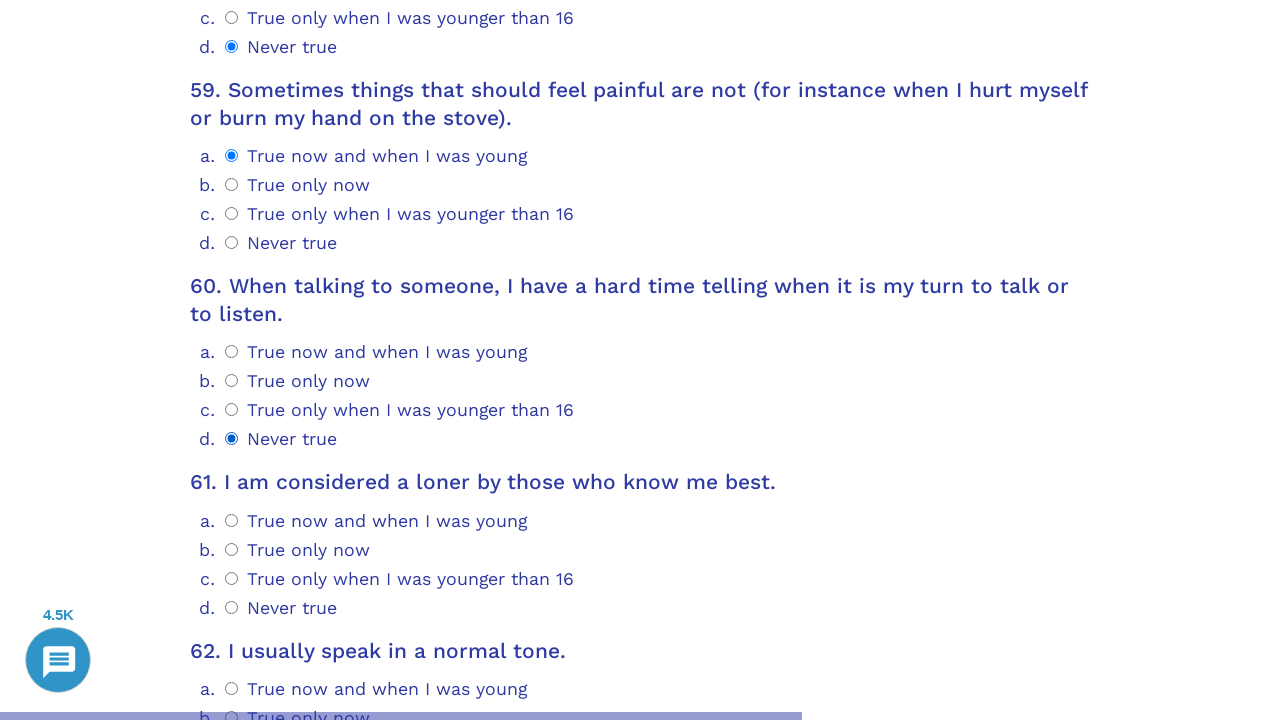

Selected option 0 for question 61 at (232, 520) on .psychometrics-items-container.item-61 >> .psychometrics-option-radio >> nth=0
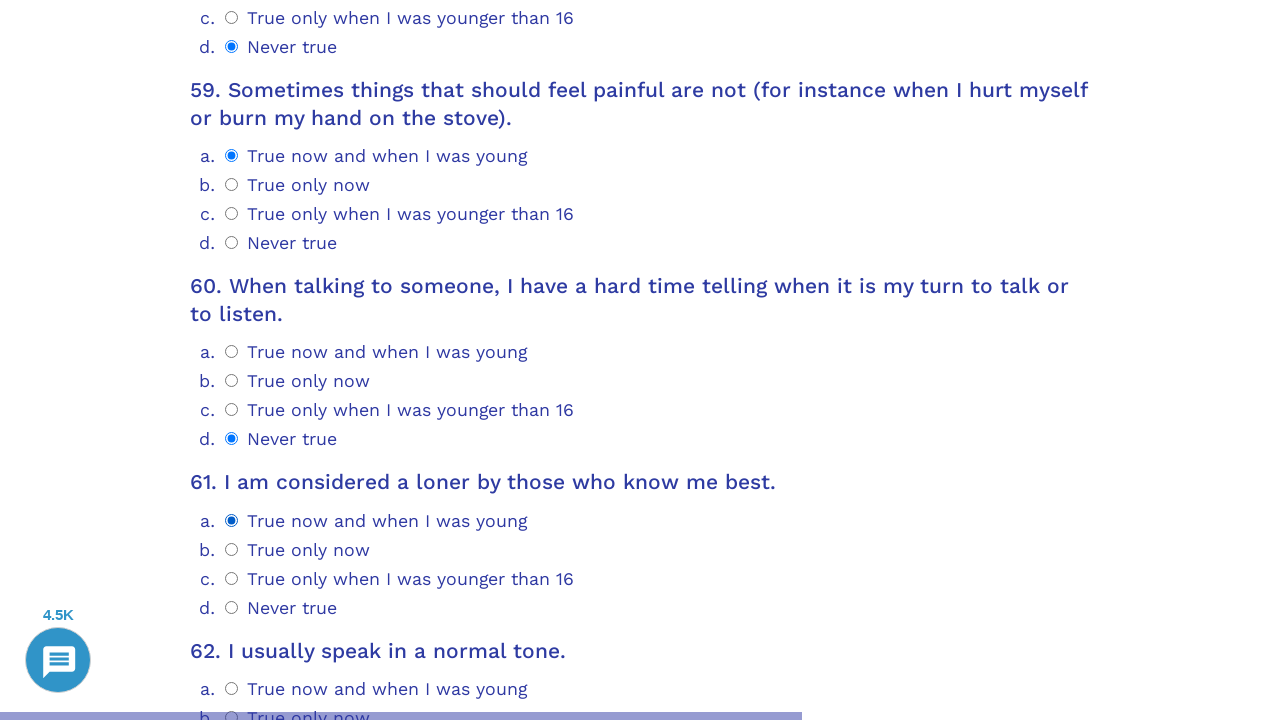

Scrolled question 62 into view
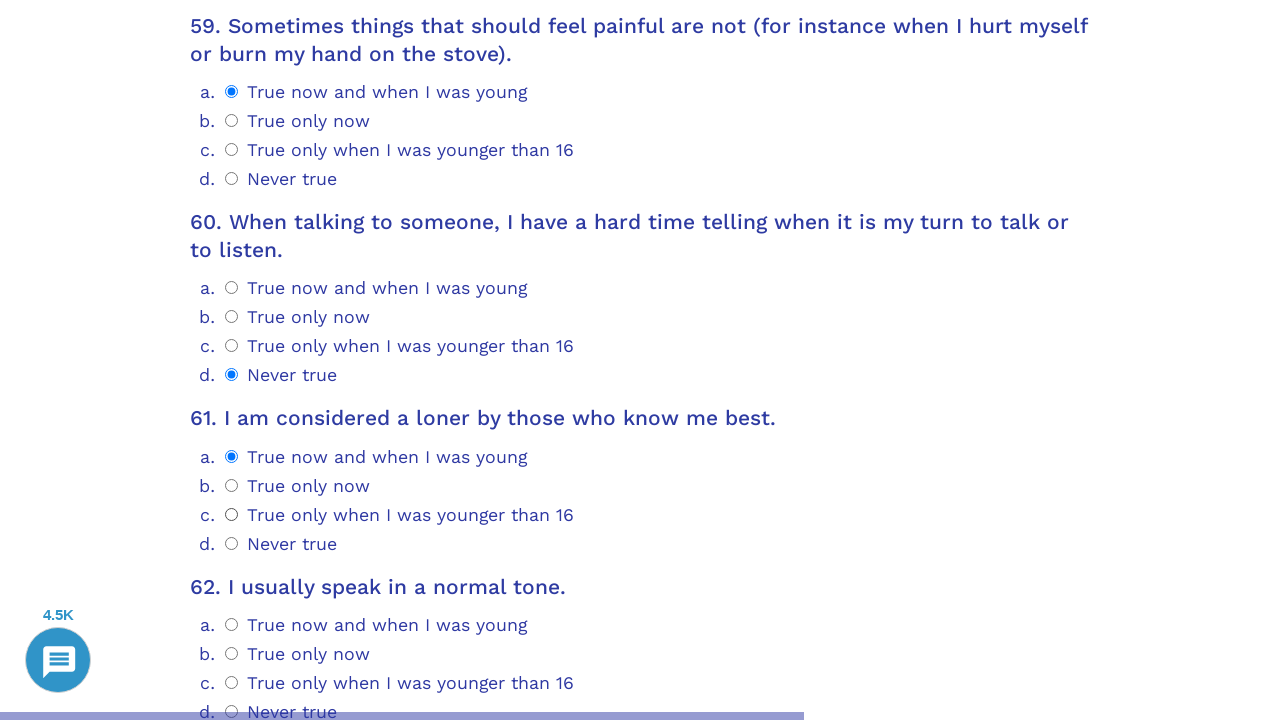

Selected option 3 for question 62 at (232, 360) on .psychometrics-items-container.item-62 >> .psychometrics-option-radio >> nth=3
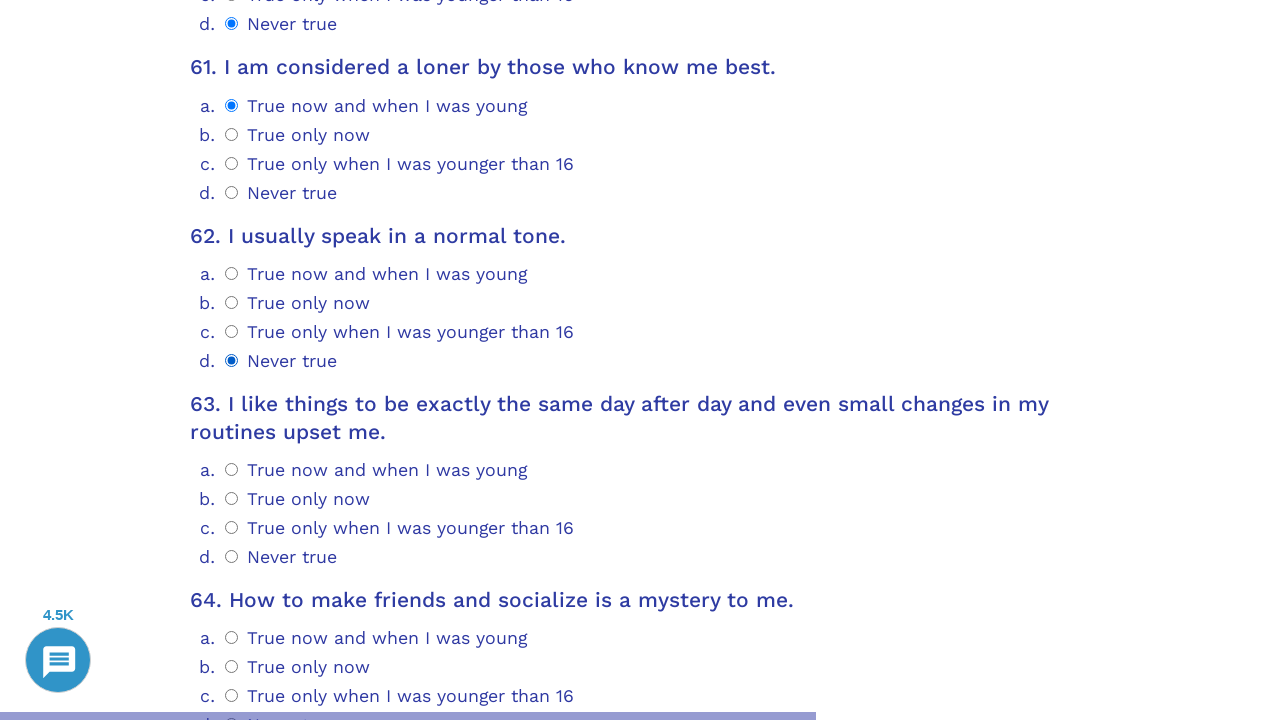

Scrolled question 63 into view
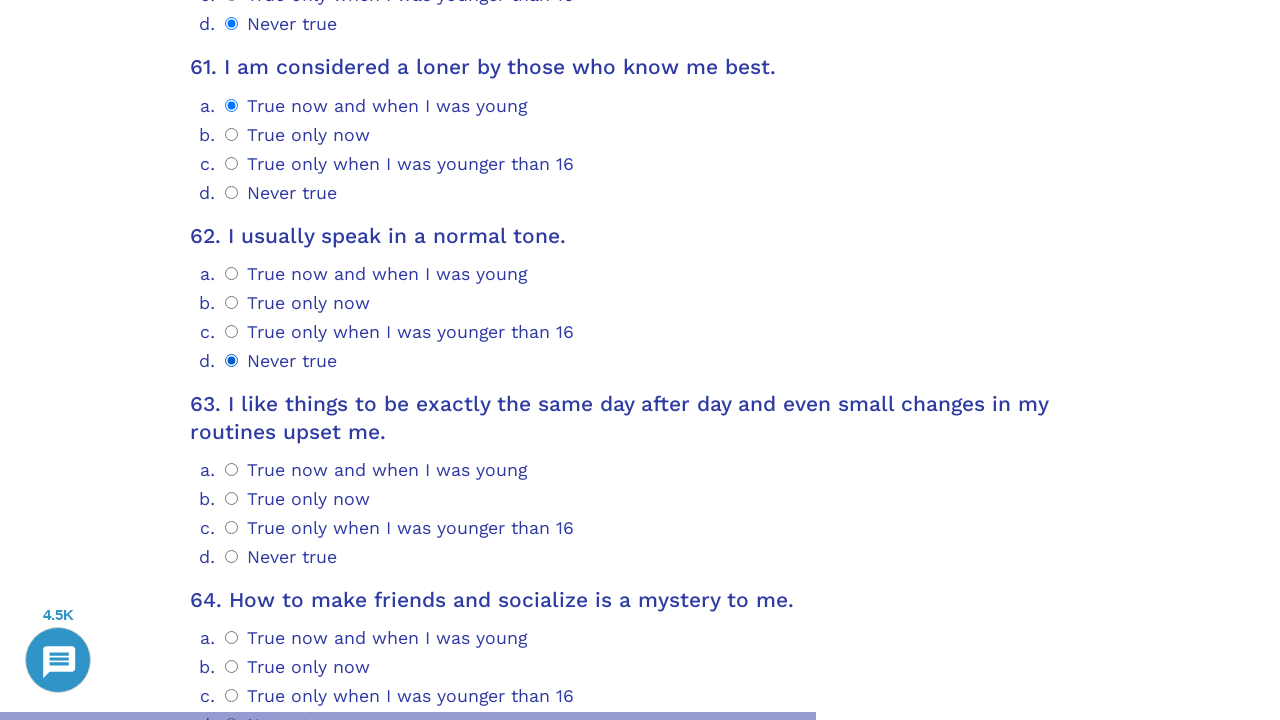

Selected option 0 for question 63 at (232, 470) on .psychometrics-items-container.item-63 >> .psychometrics-option-radio >> nth=0
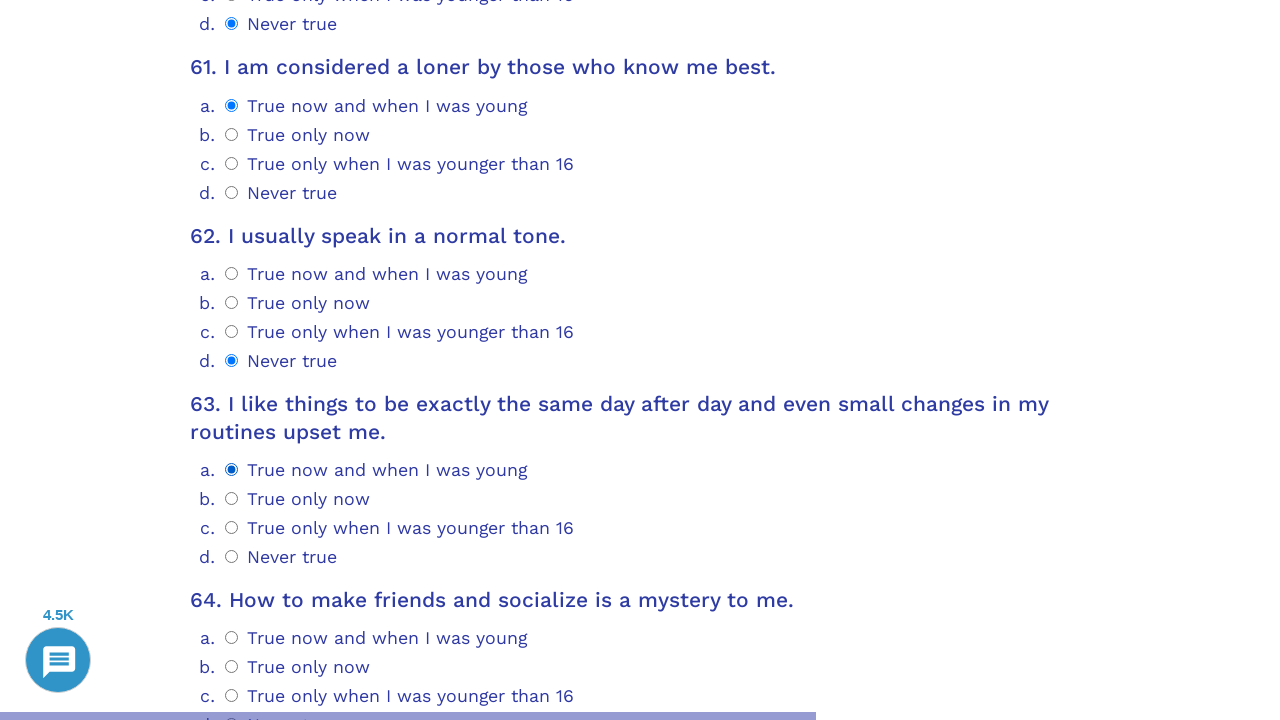

Scrolled question 64 into view
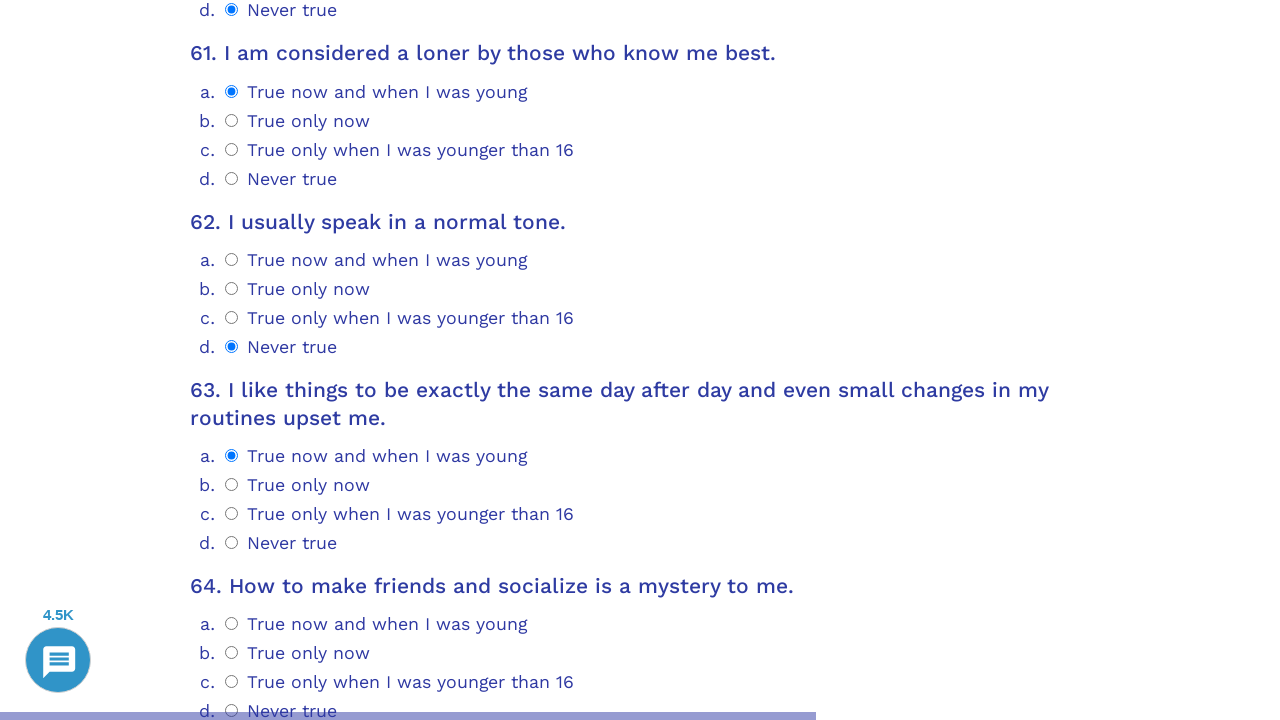

Selected option 3 for question 64 at (232, 711) on .psychometrics-items-container.item-64 >> .psychometrics-option-radio >> nth=3
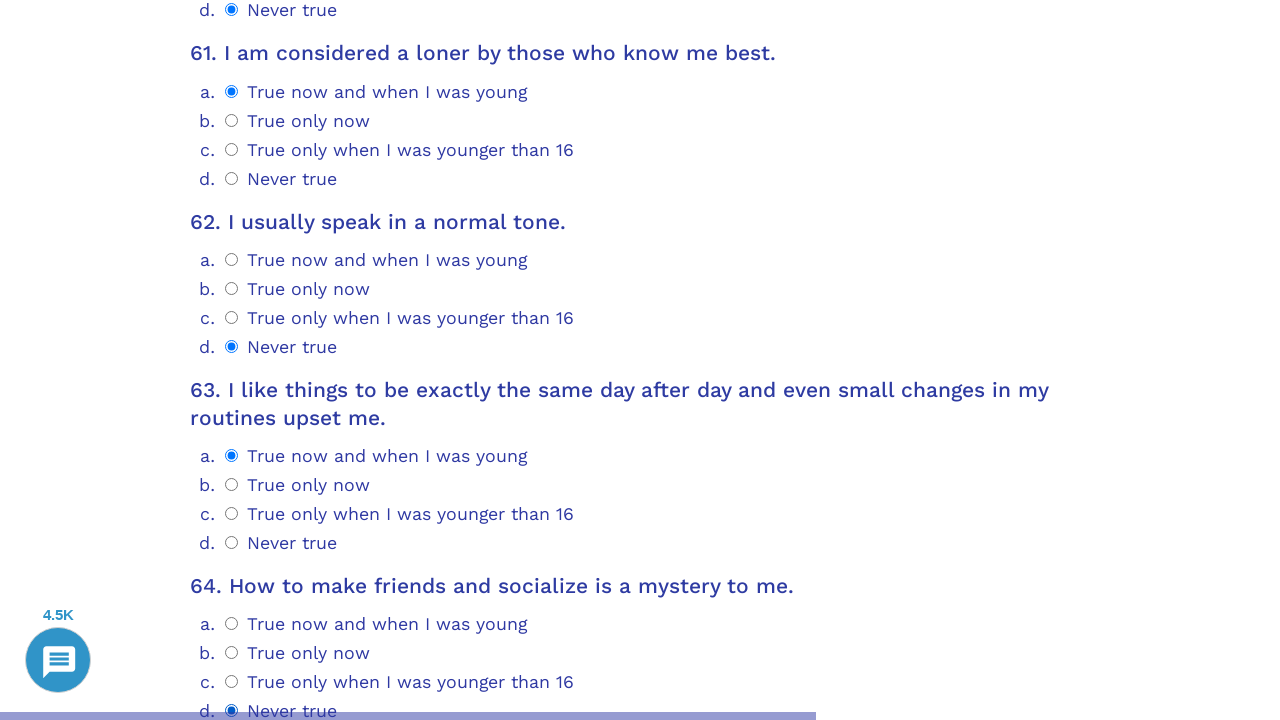

Scrolled question 65 into view
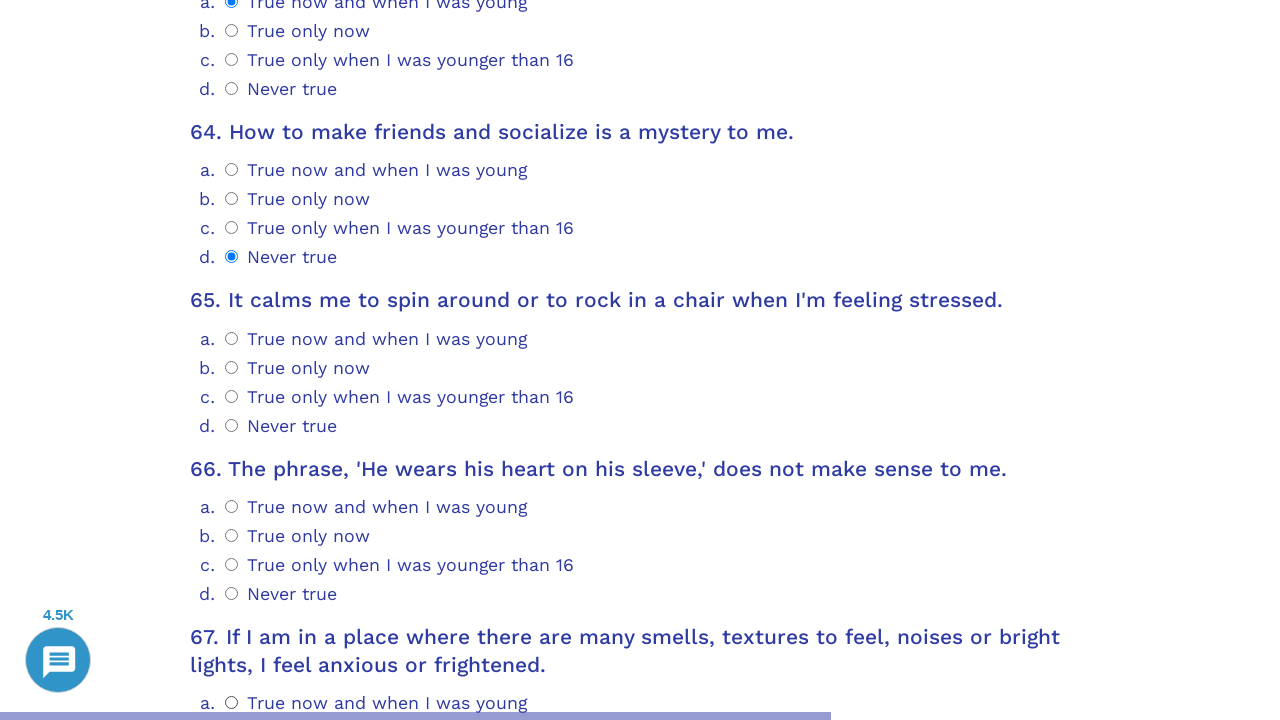

Selected option 0 for question 65 at (232, 338) on .psychometrics-items-container.item-65 >> .psychometrics-option-radio >> nth=0
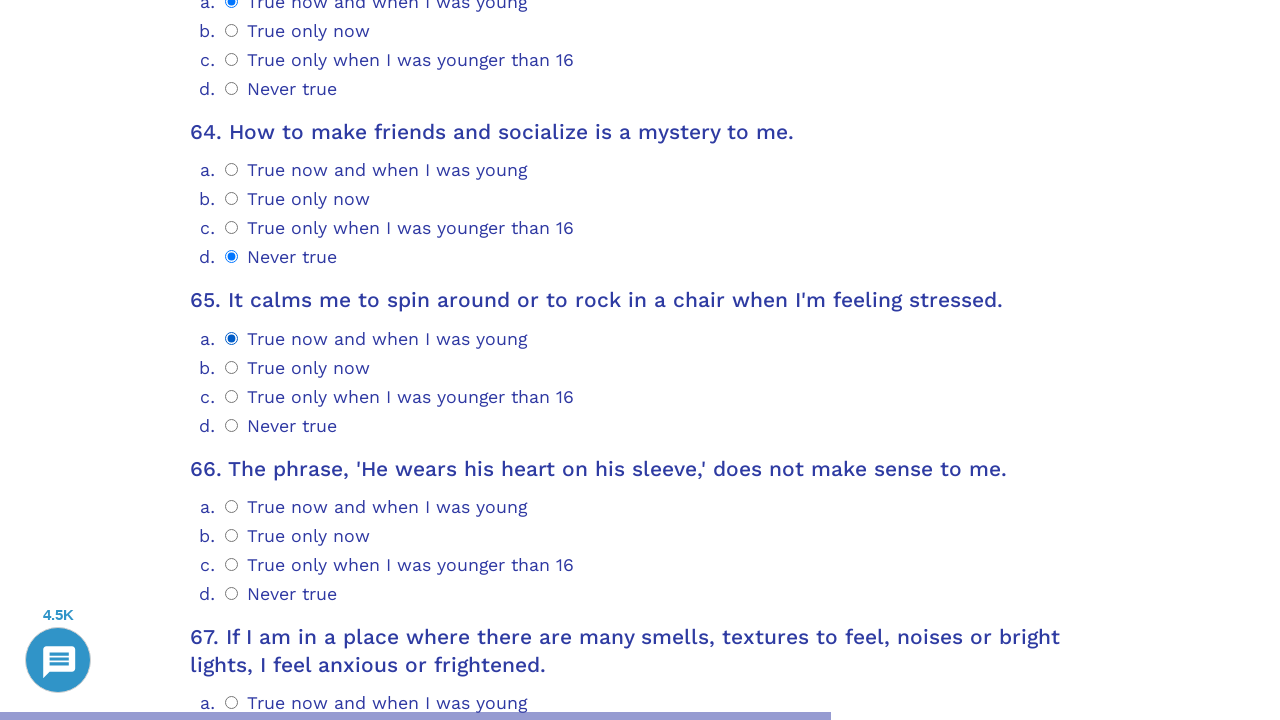

Scrolled question 66 into view
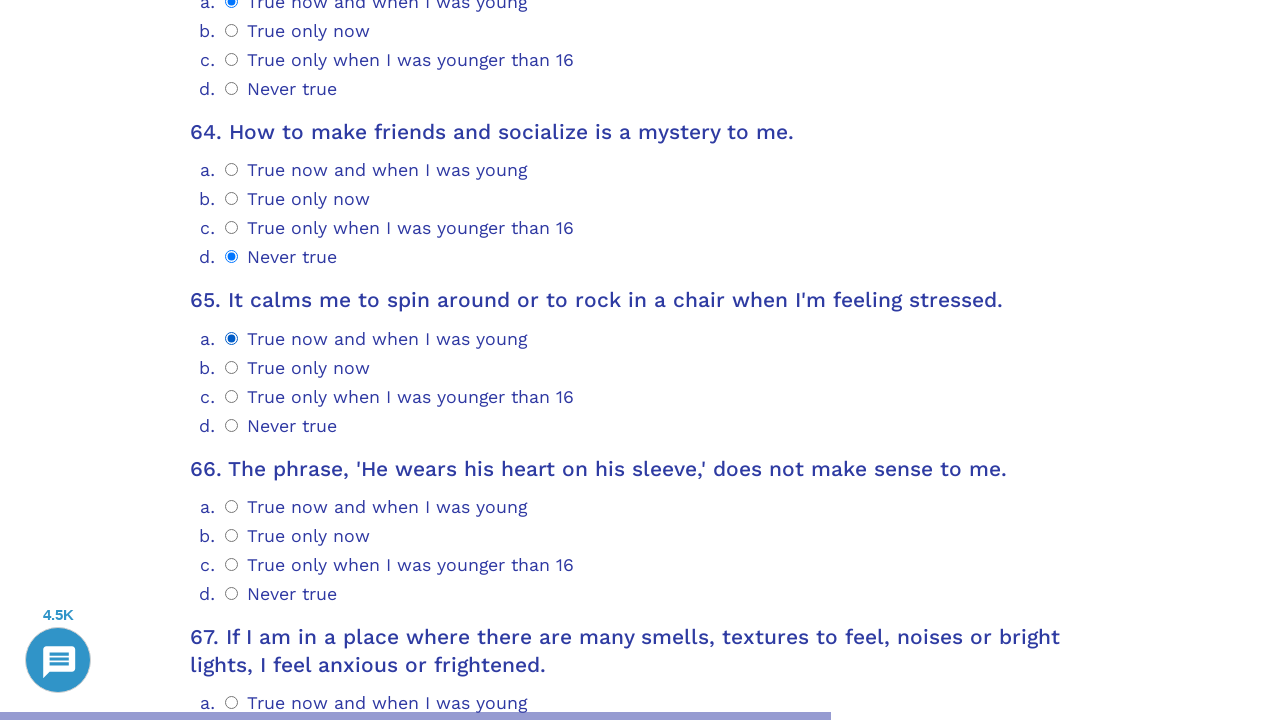

Selected option 3 for question 66 at (232, 593) on .psychometrics-items-container.item-66 >> .psychometrics-option-radio >> nth=3
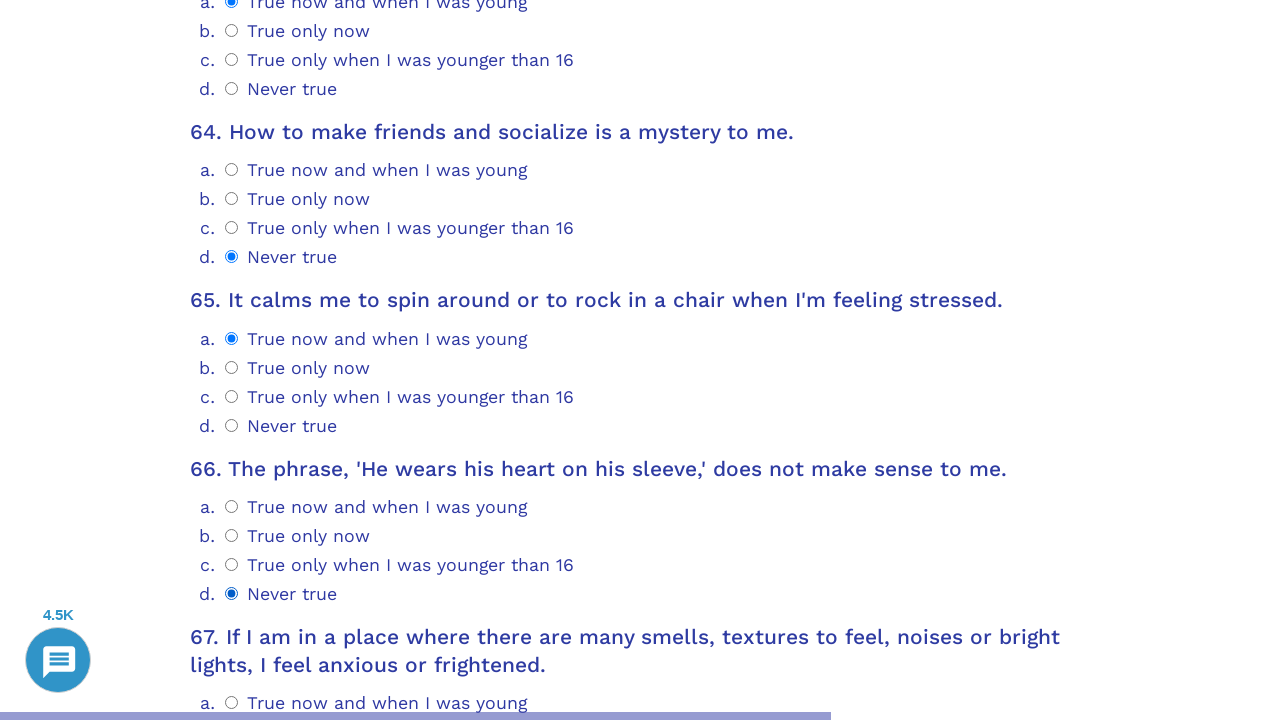

Scrolled question 67 into view
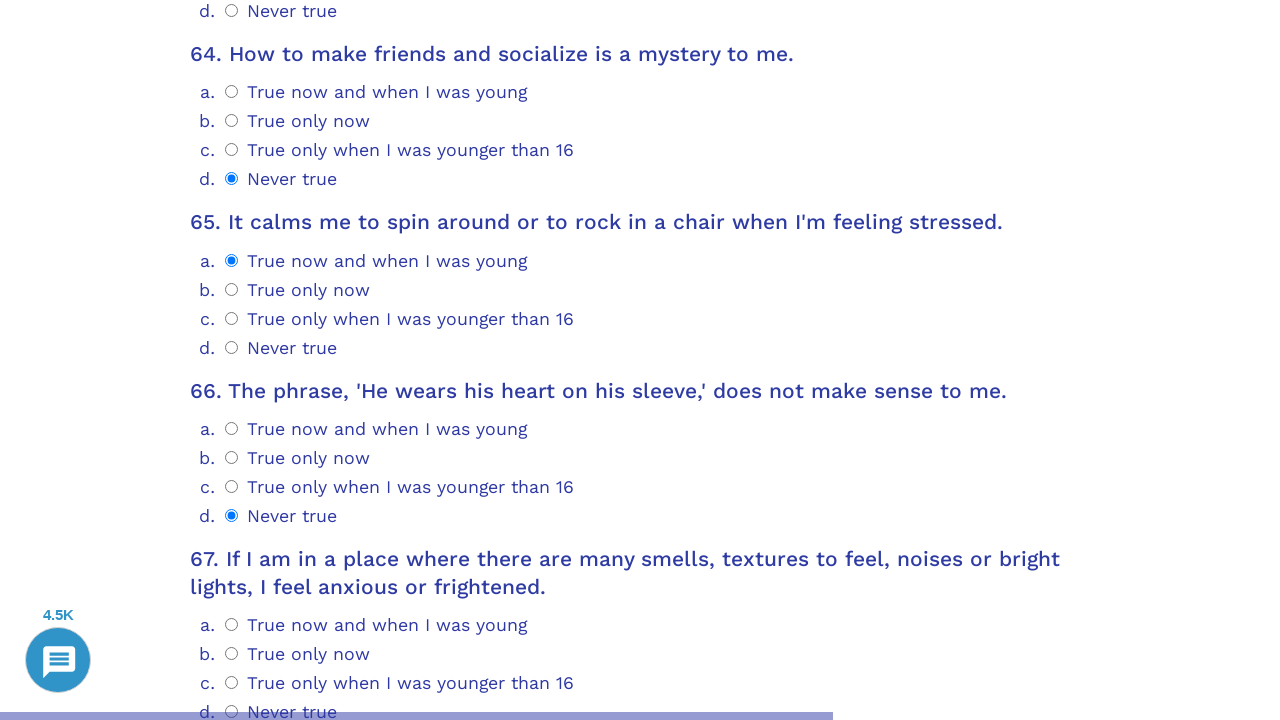

Selected option 0 for question 67 at (232, 624) on .psychometrics-items-container.item-67 >> .psychometrics-option-radio >> nth=0
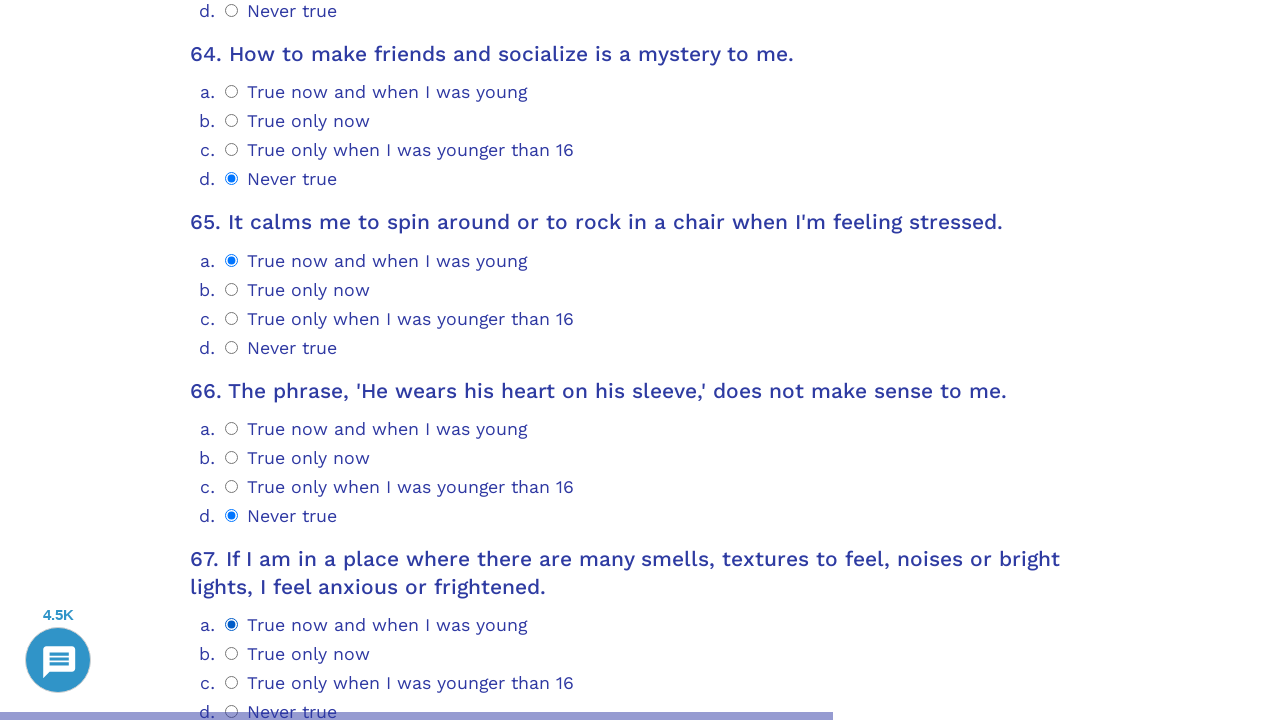

Scrolled question 68 into view
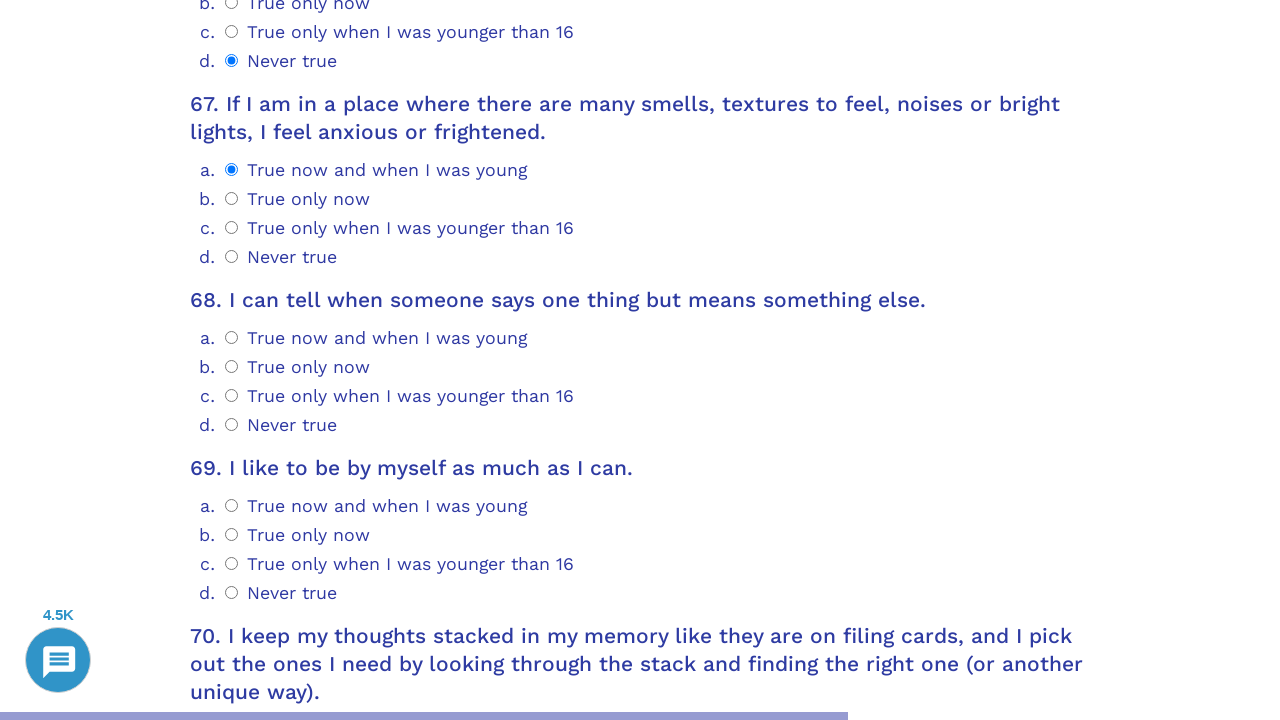

Selected option 3 for question 68 at (232, 425) on .psychometrics-items-container.item-68 >> .psychometrics-option-radio >> nth=3
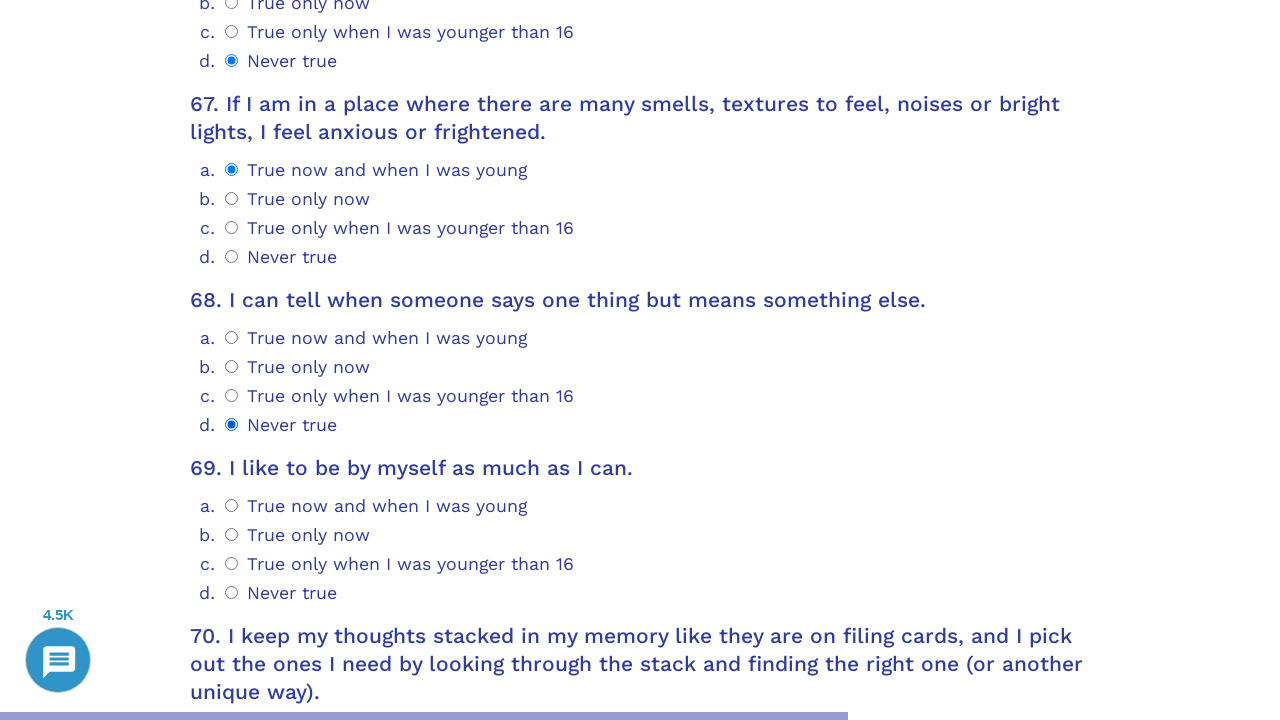

Scrolled question 69 into view
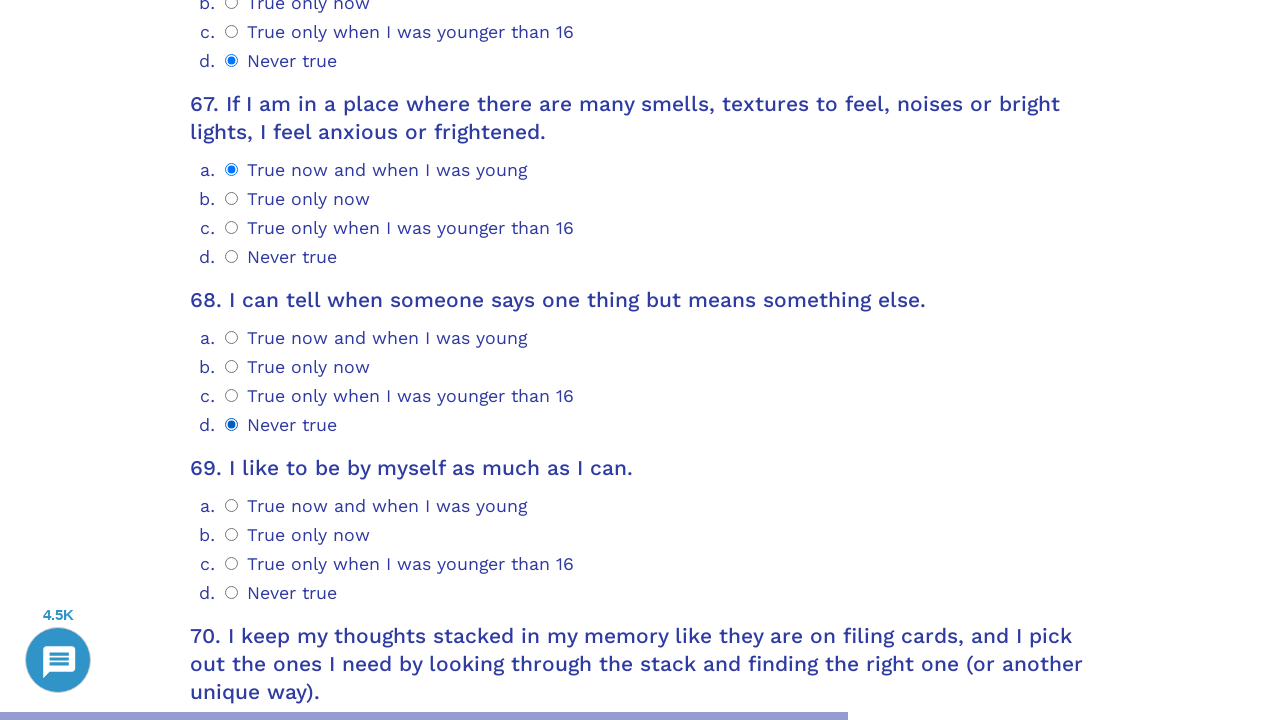

Selected option 0 for question 69 at (232, 506) on .psychometrics-items-container.item-69 >> .psychometrics-option-radio >> nth=0
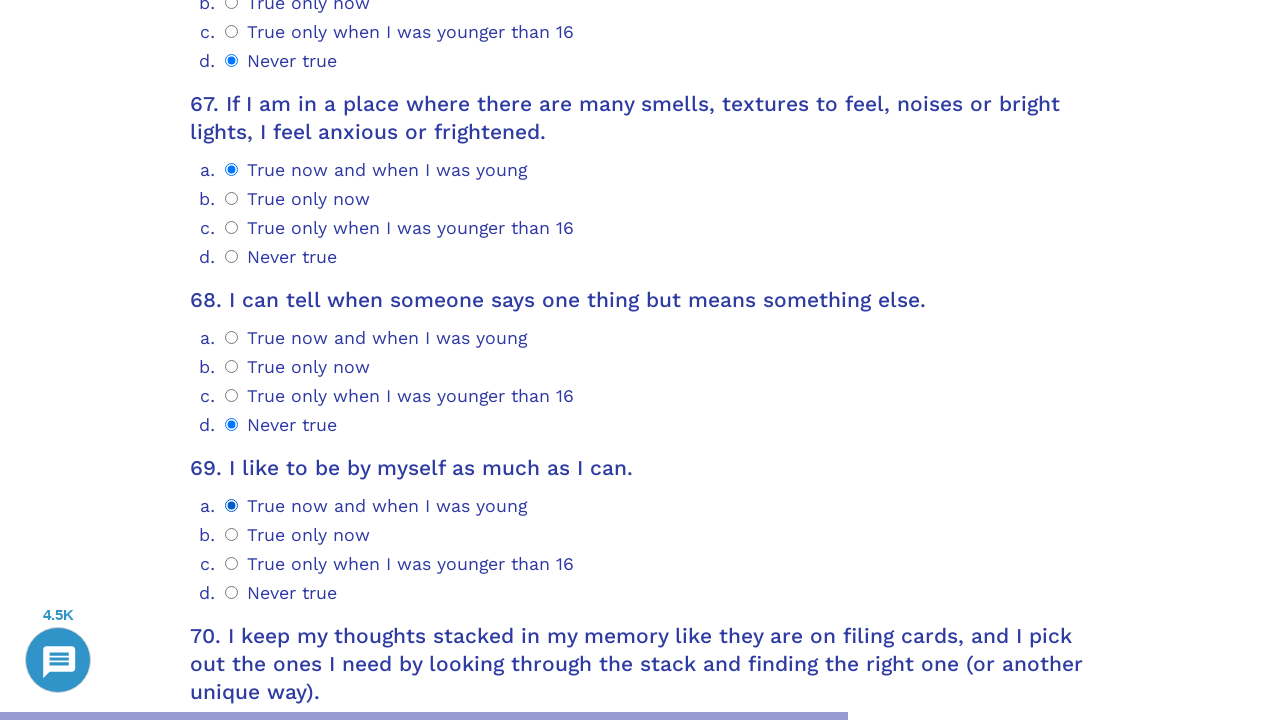

Scrolled question 70 into view
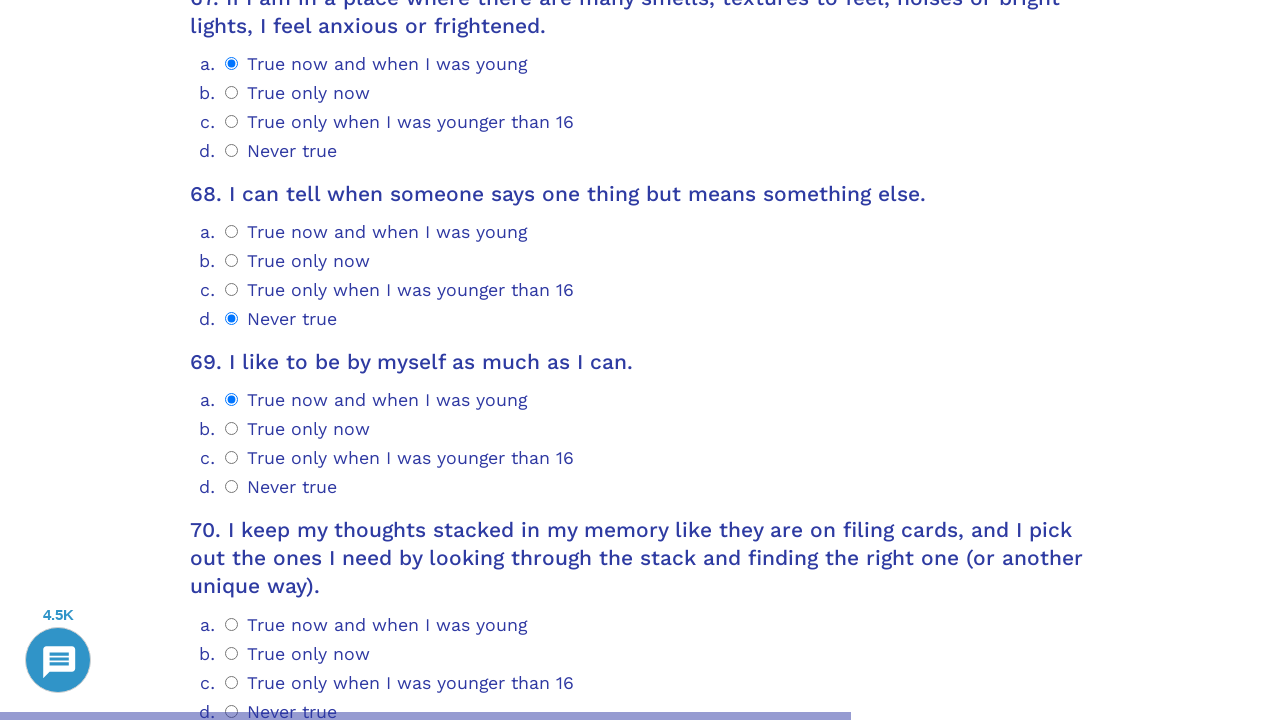

Selected option 3 for question 70 at (232, 360) on .psychometrics-items-container.item-70 >> .psychometrics-option-radio >> nth=3
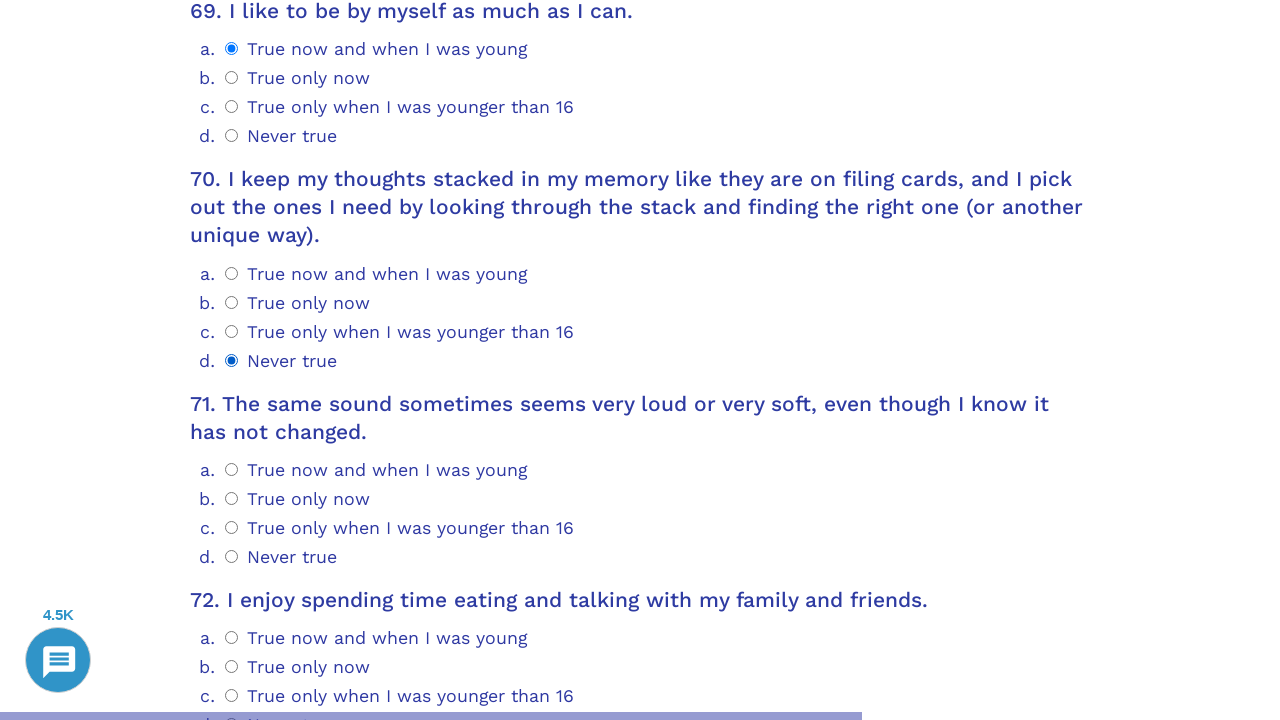

Scrolled question 71 into view
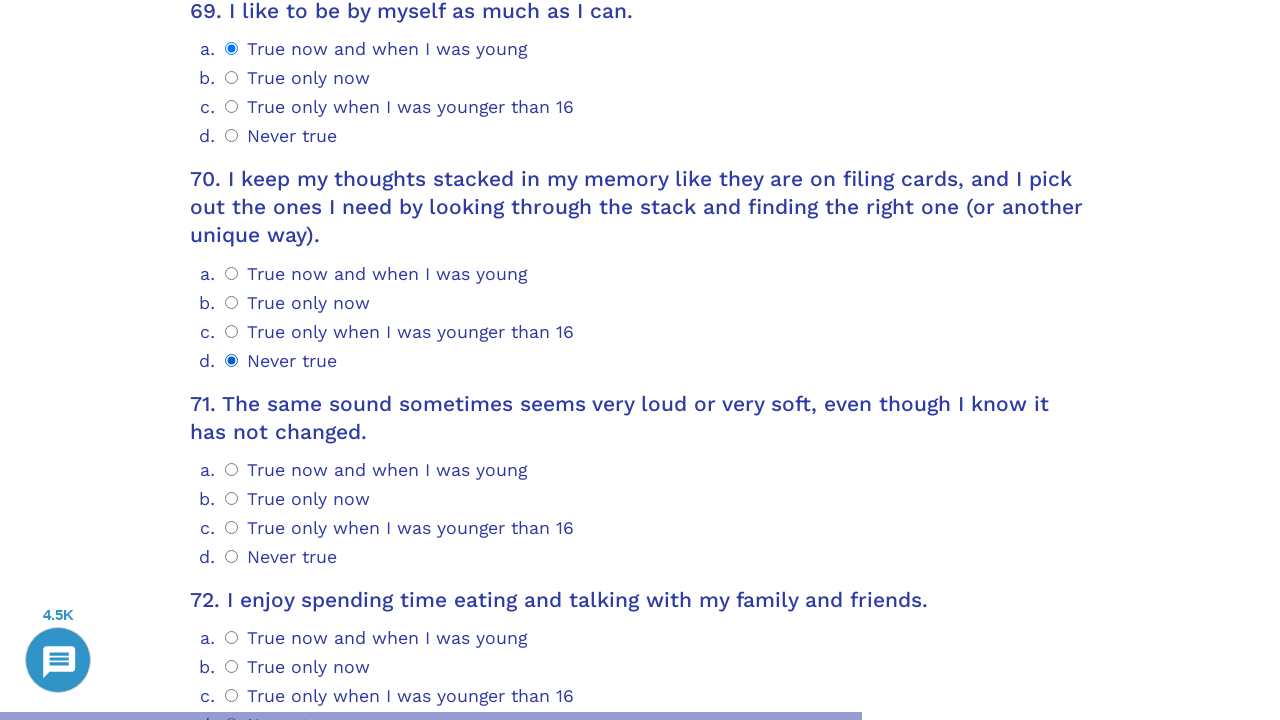

Selected option 0 for question 71 at (232, 469) on .psychometrics-items-container.item-71 >> .psychometrics-option-radio >> nth=0
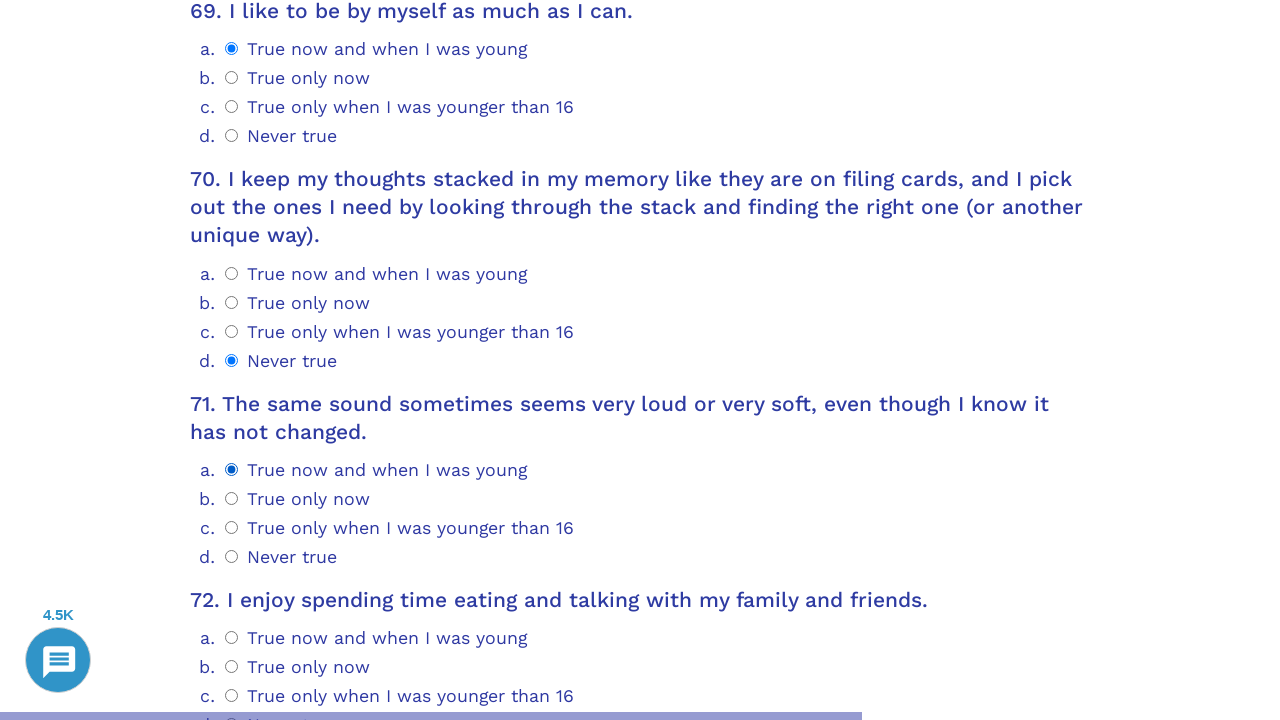

Scrolled question 72 into view
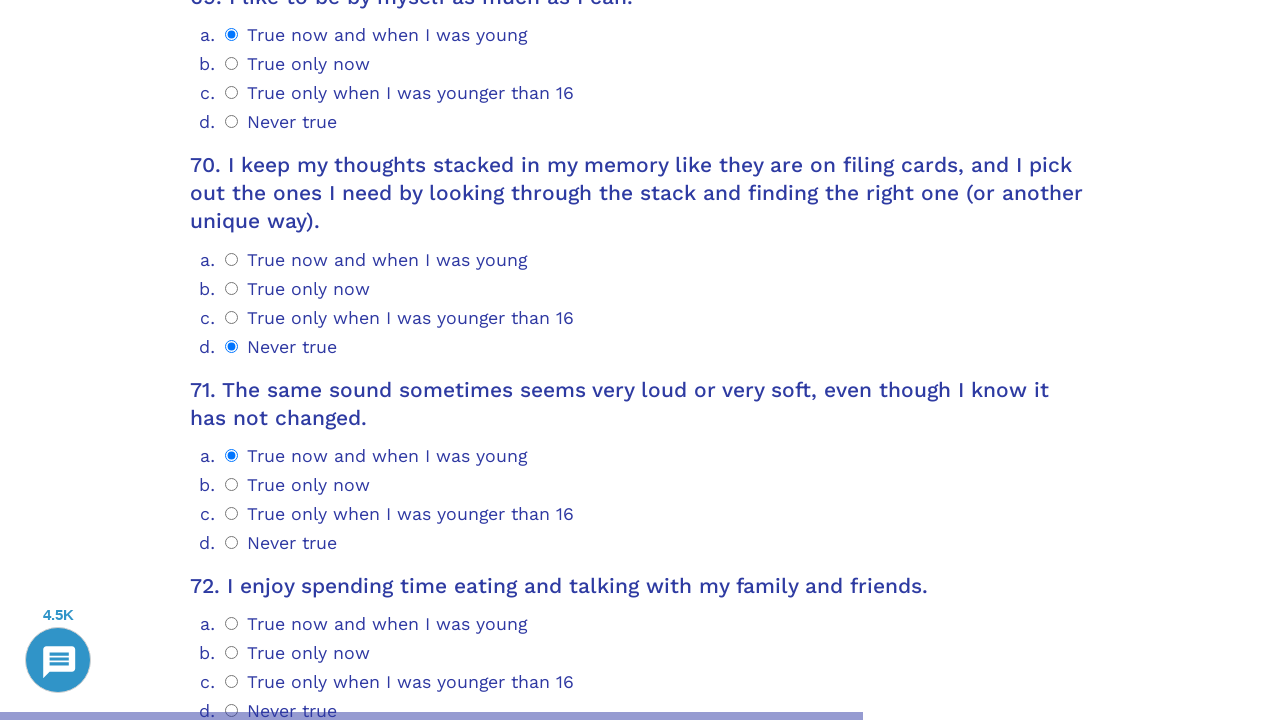

Selected option 3 for question 72 at (232, 711) on .psychometrics-items-container.item-72 >> .psychometrics-option-radio >> nth=3
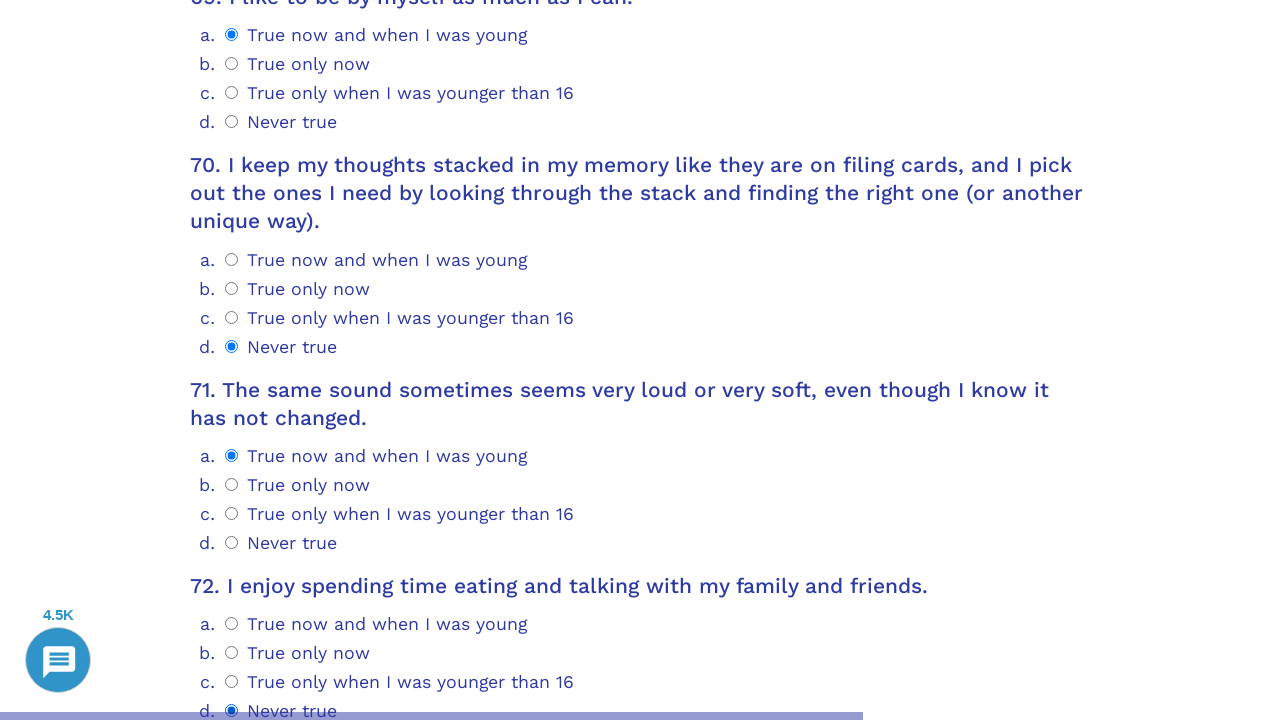

Scrolled question 73 into view
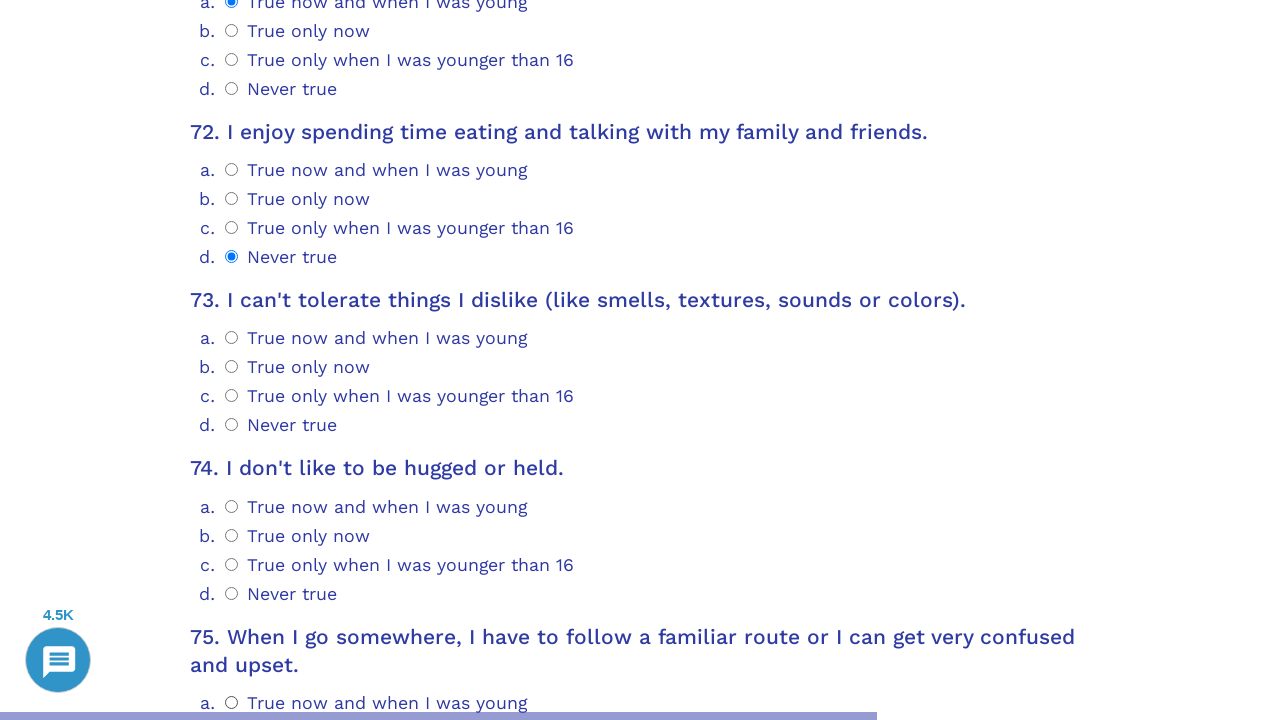

Selected option 0 for question 73 at (232, 338) on .psychometrics-items-container.item-73 >> .psychometrics-option-radio >> nth=0
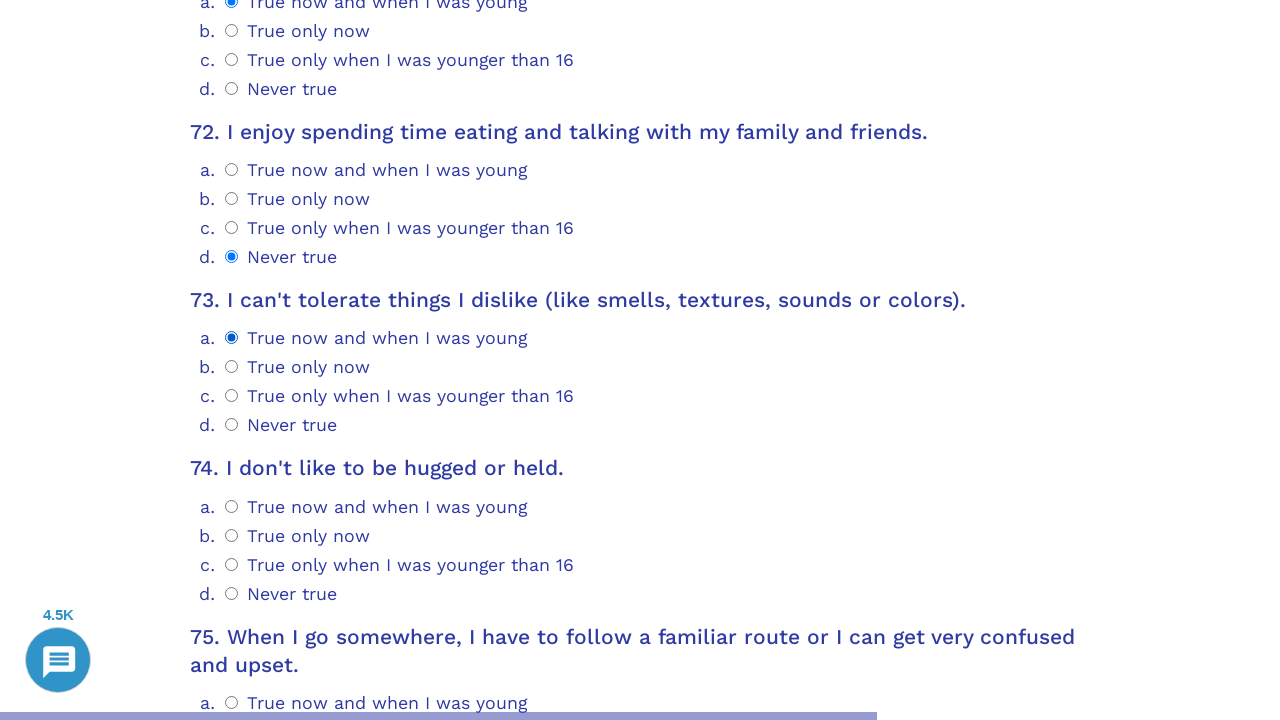

Scrolled question 74 into view
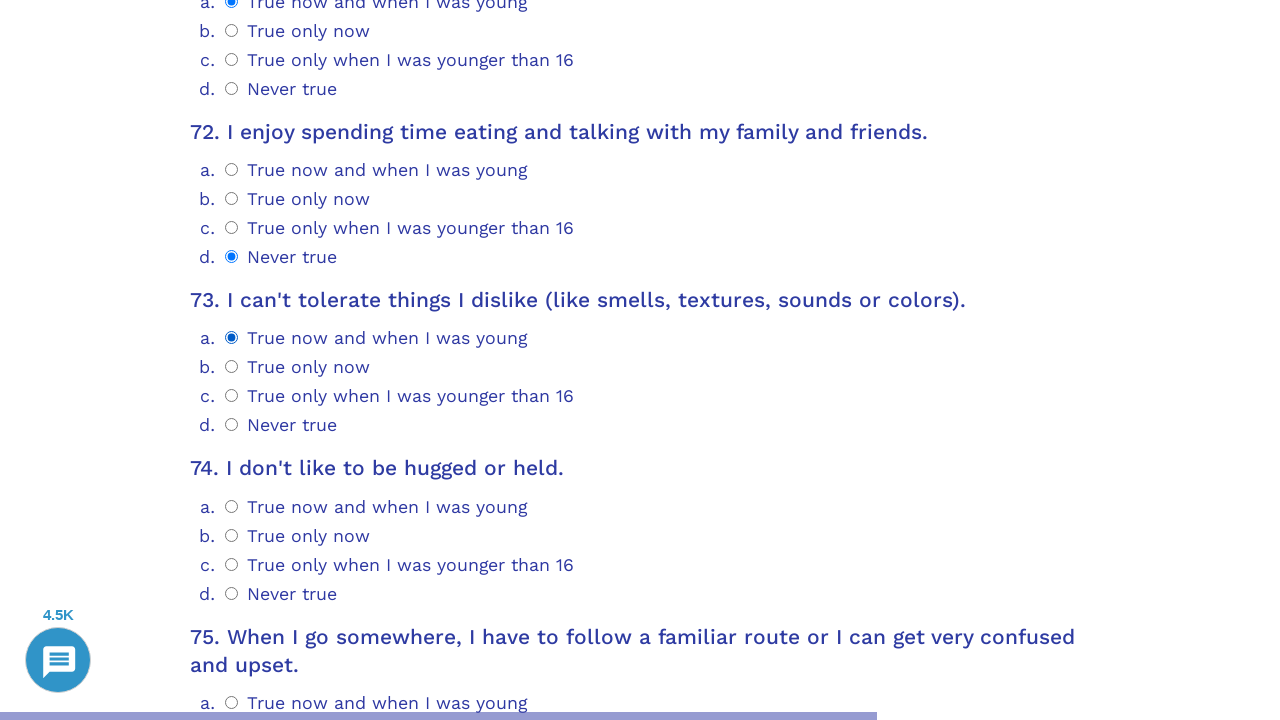

Selected option 3 for question 74 at (232, 593) on .psychometrics-items-container.item-74 >> .psychometrics-option-radio >> nth=3
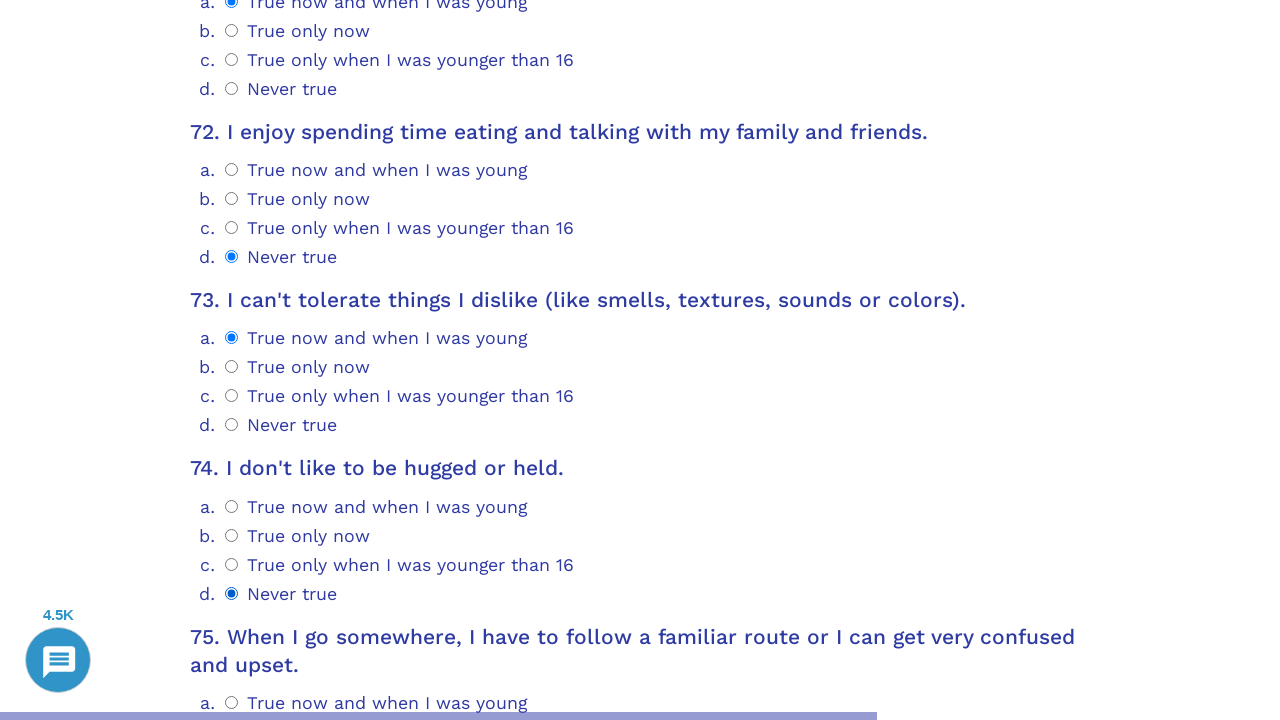

Scrolled question 75 into view
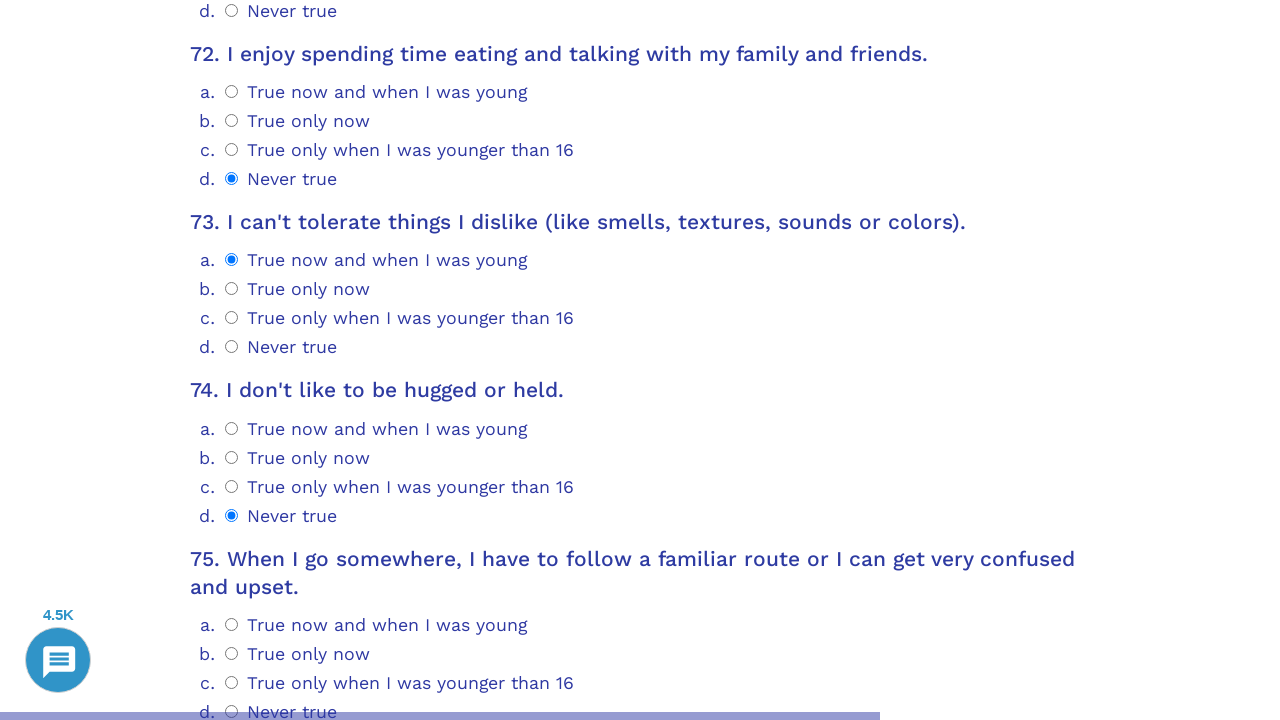

Selected option 0 for question 75 at (232, 624) on .psychometrics-items-container.item-75 >> .psychometrics-option-radio >> nth=0
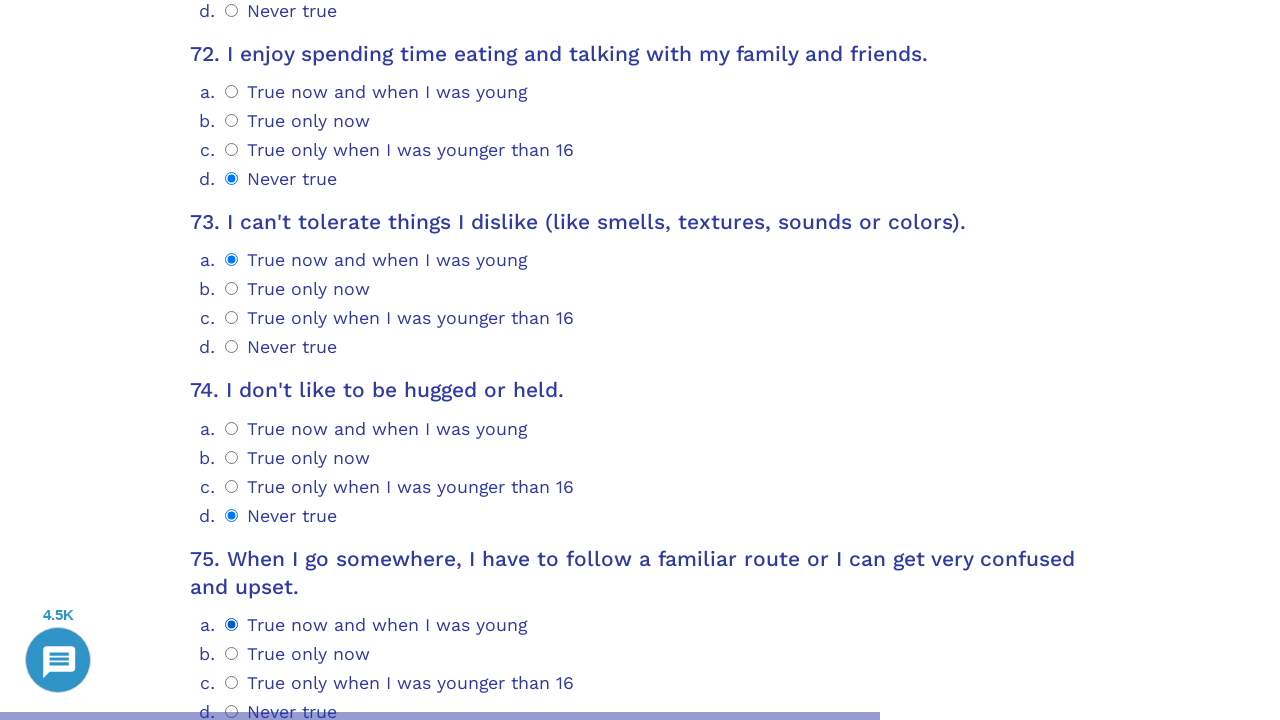

Scrolled question 76 into view
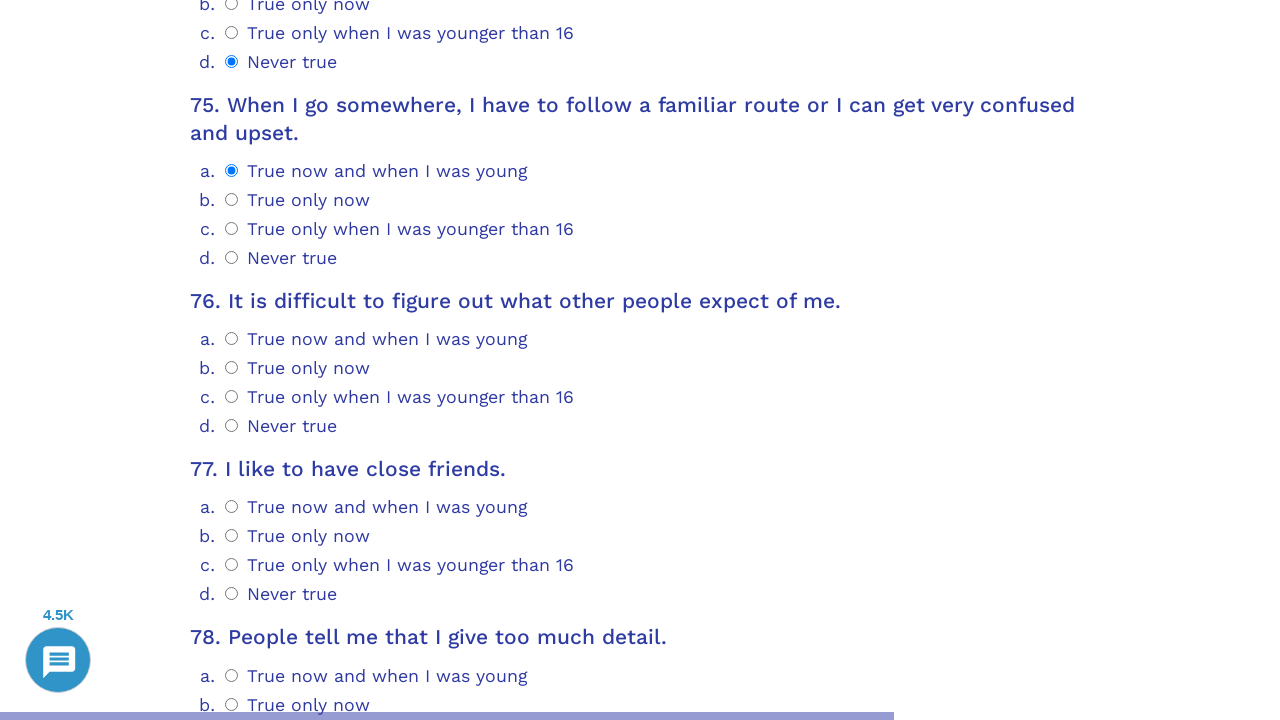

Selected option 3 for question 76 at (232, 426) on .psychometrics-items-container.item-76 >> .psychometrics-option-radio >> nth=3
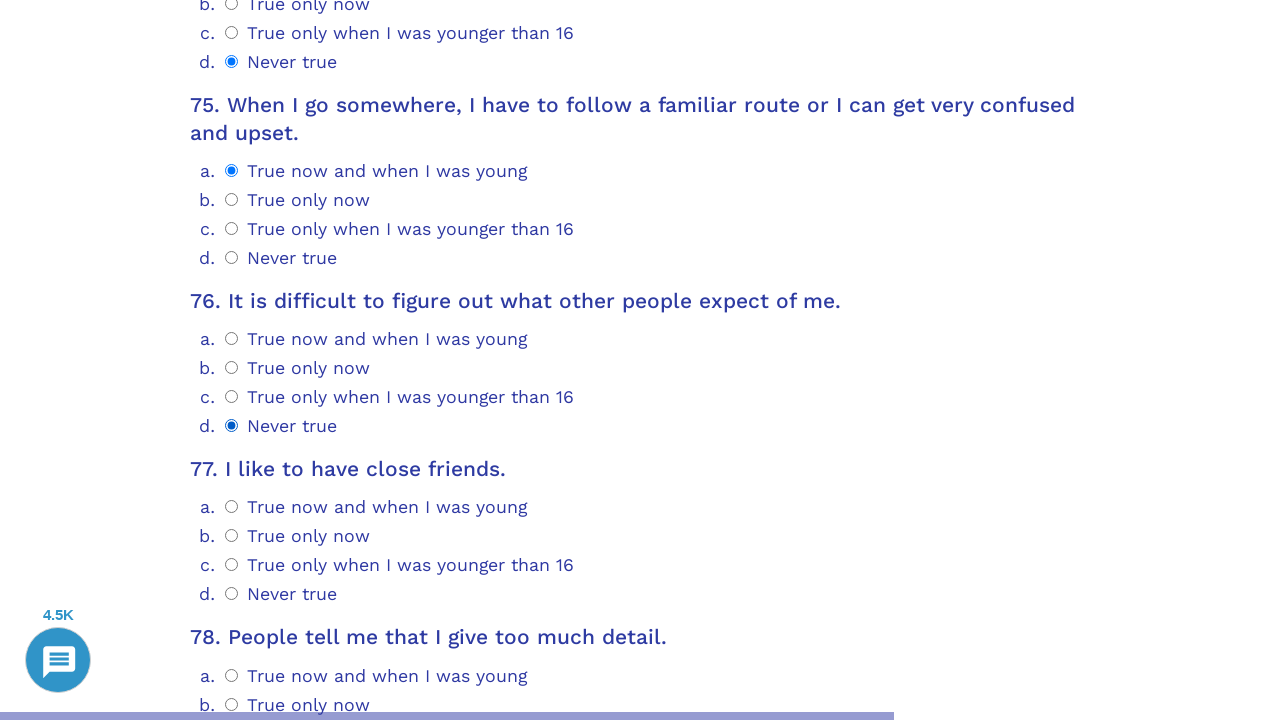

Scrolled question 77 into view
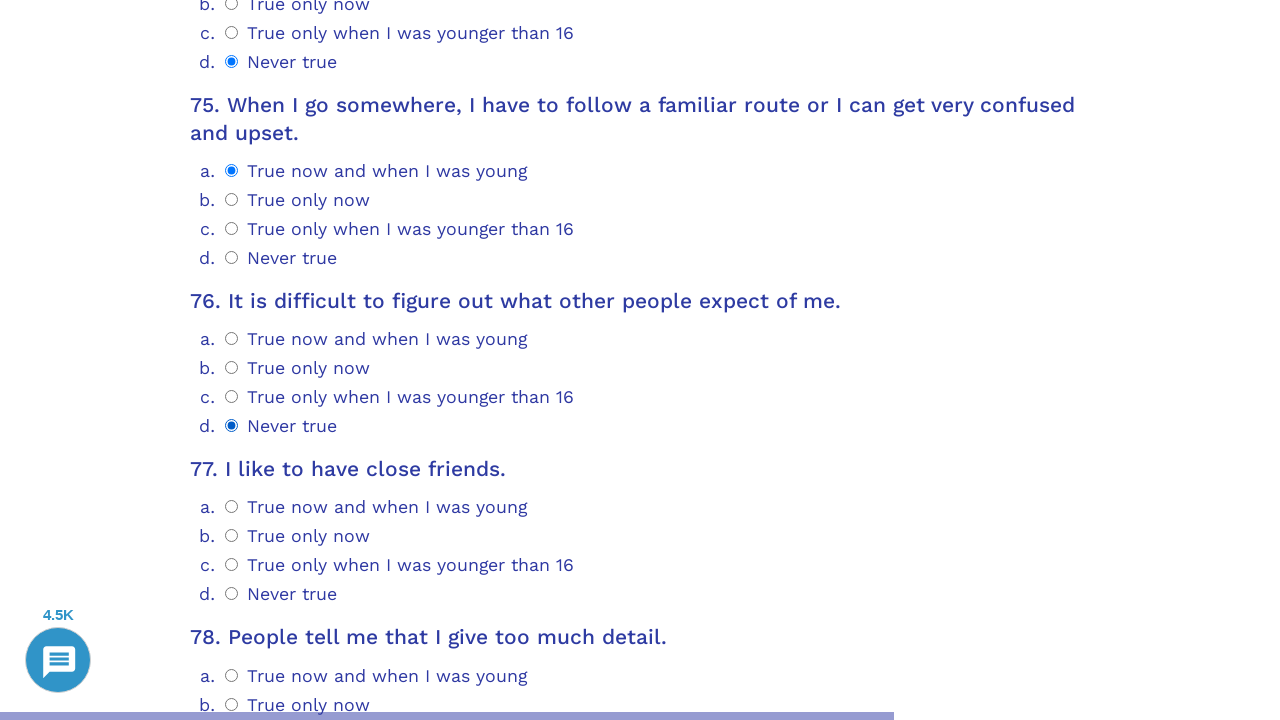

Selected option 0 for question 77 at (232, 507) on .psychometrics-items-container.item-77 >> .psychometrics-option-radio >> nth=0
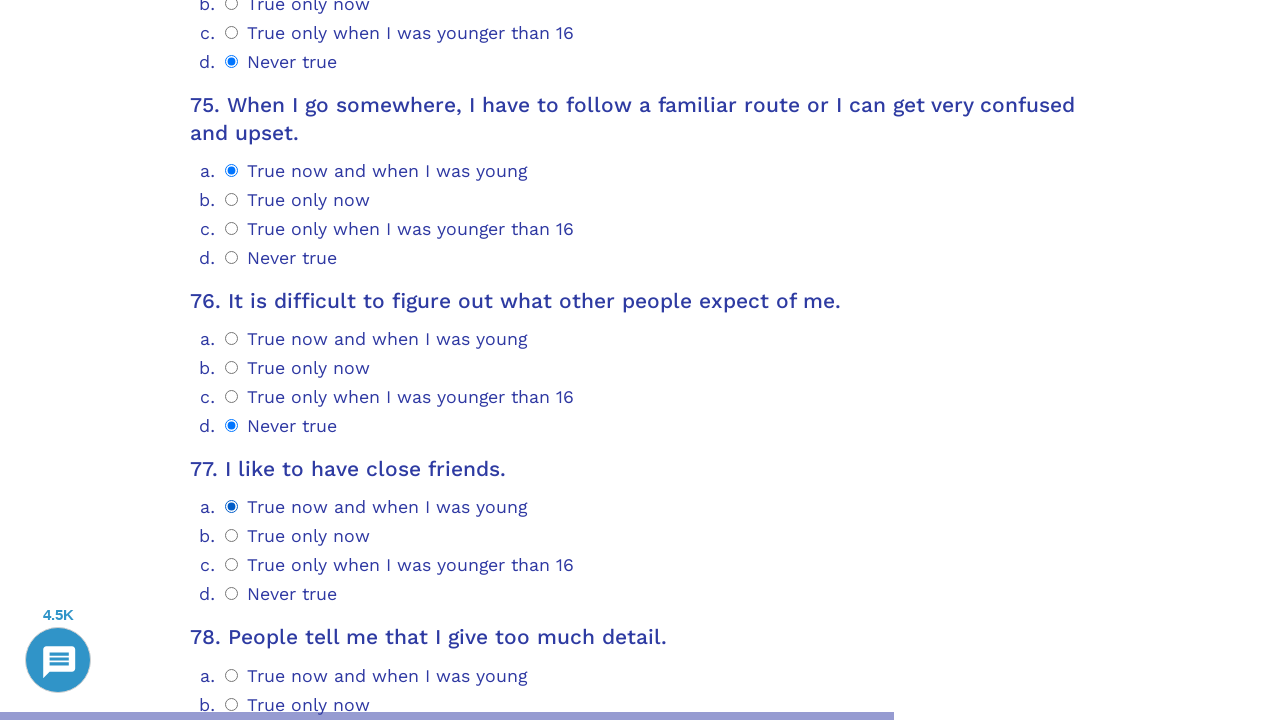

Scrolled question 78 into view
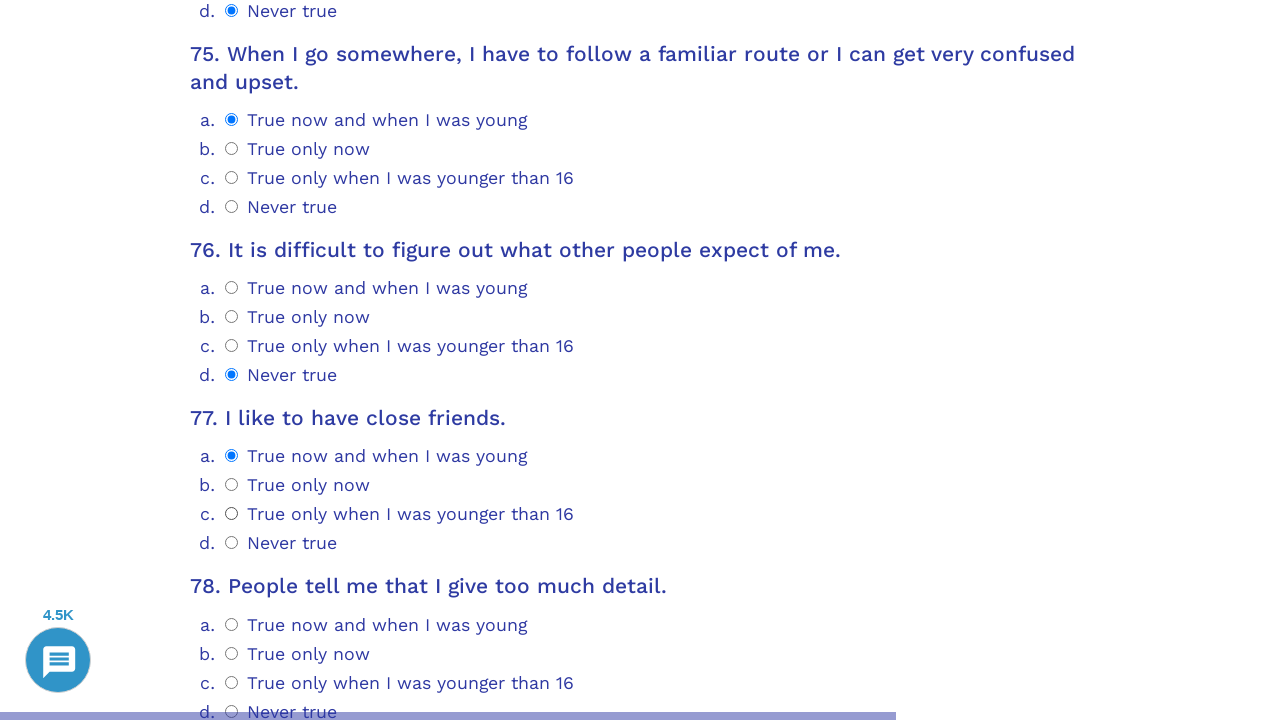

Selected option 3 for question 78 at (232, 360) on .psychometrics-items-container.item-78 >> .psychometrics-option-radio >> nth=3
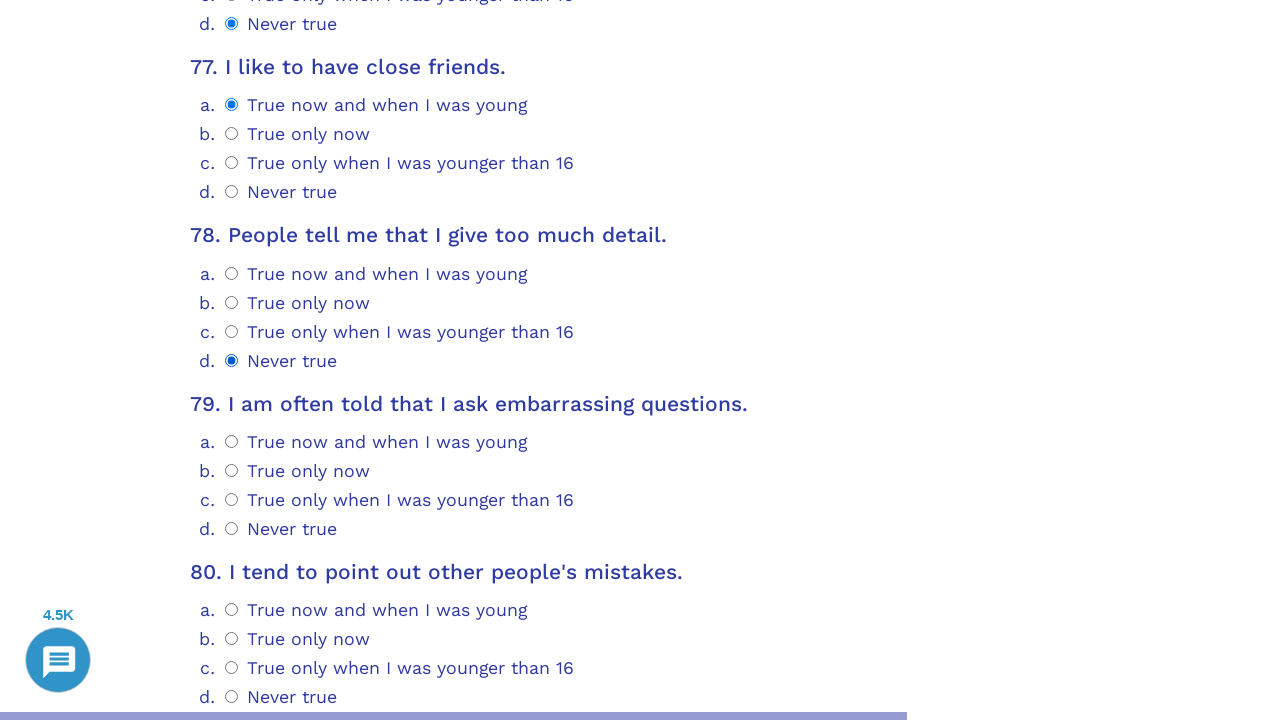

Scrolled question 79 into view
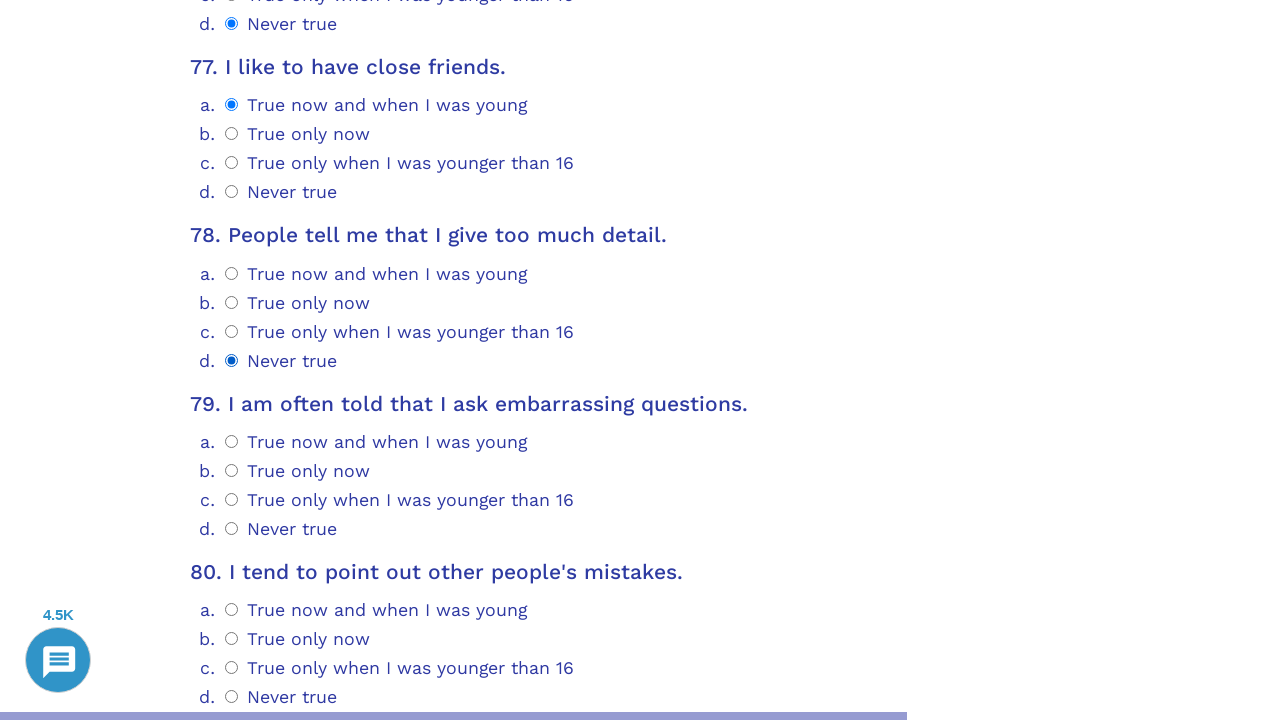

Selected option 0 for question 79 at (232, 441) on .psychometrics-items-container.item-79 >> .psychometrics-option-radio >> nth=0
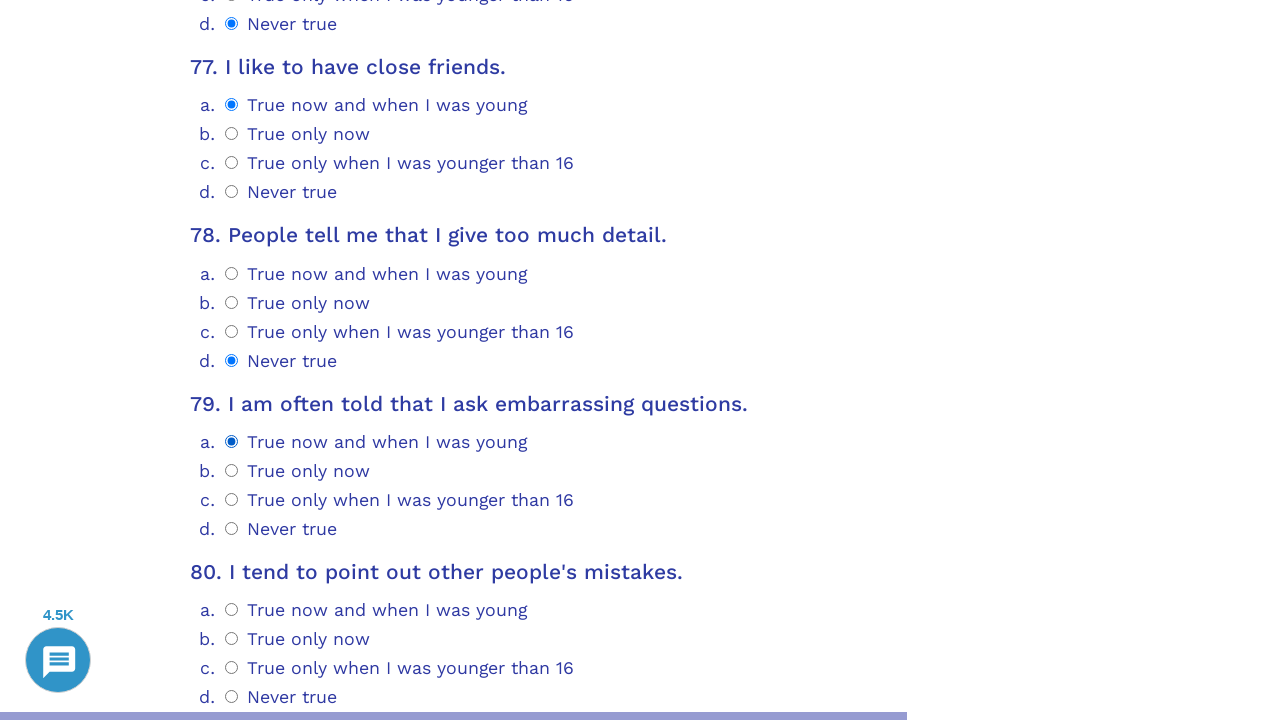

Scrolled question 80 into view
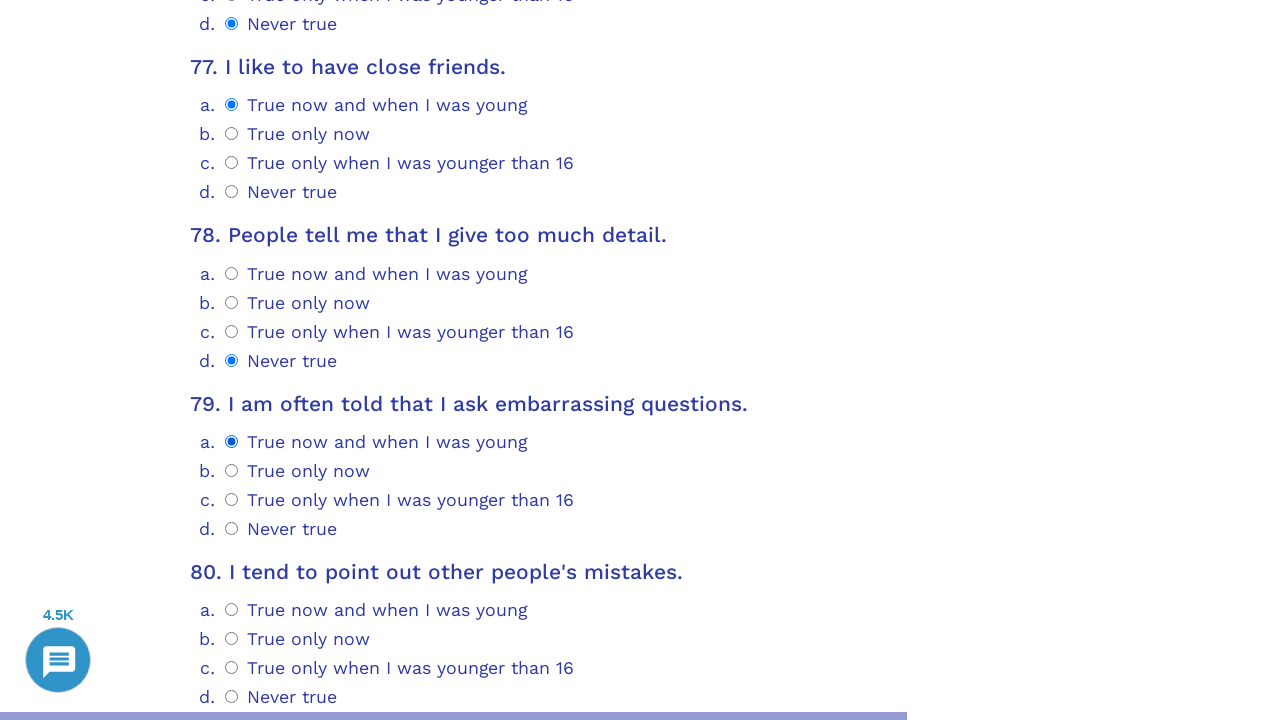

Selected option 3 for question 80 at (232, 697) on .psychometrics-items-container.item-80 >> .psychometrics-option-radio >> nth=3
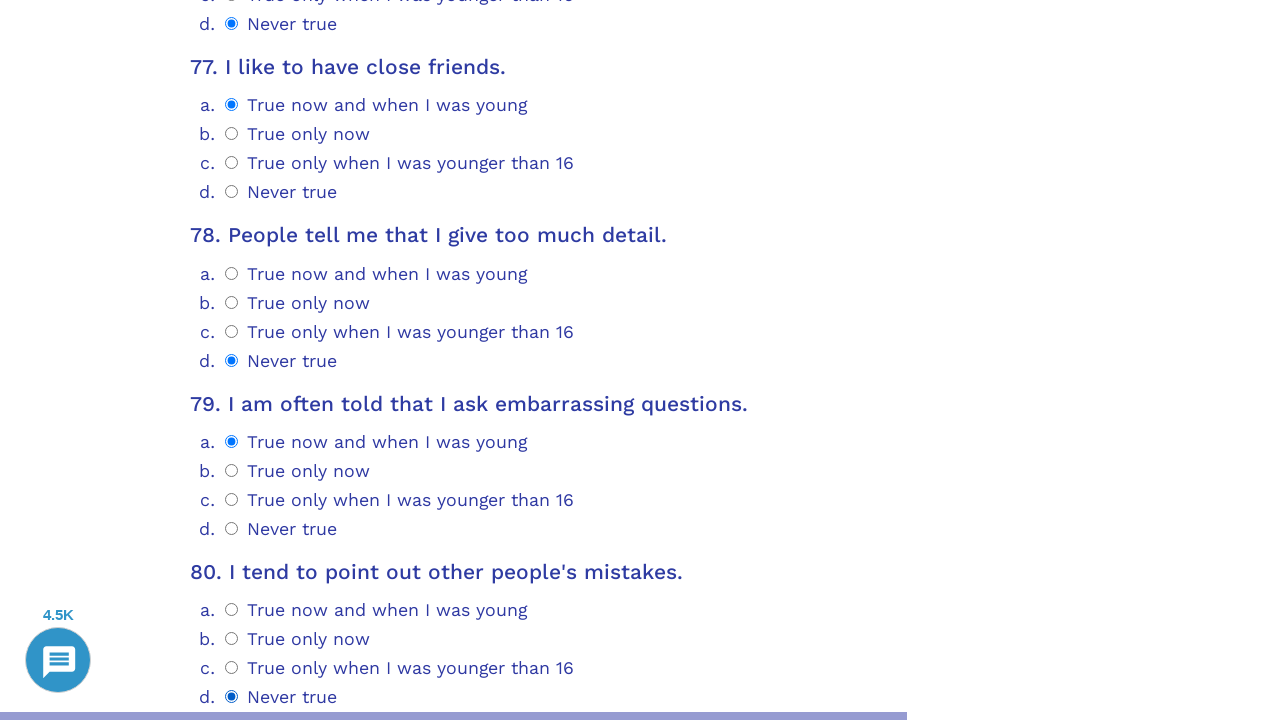

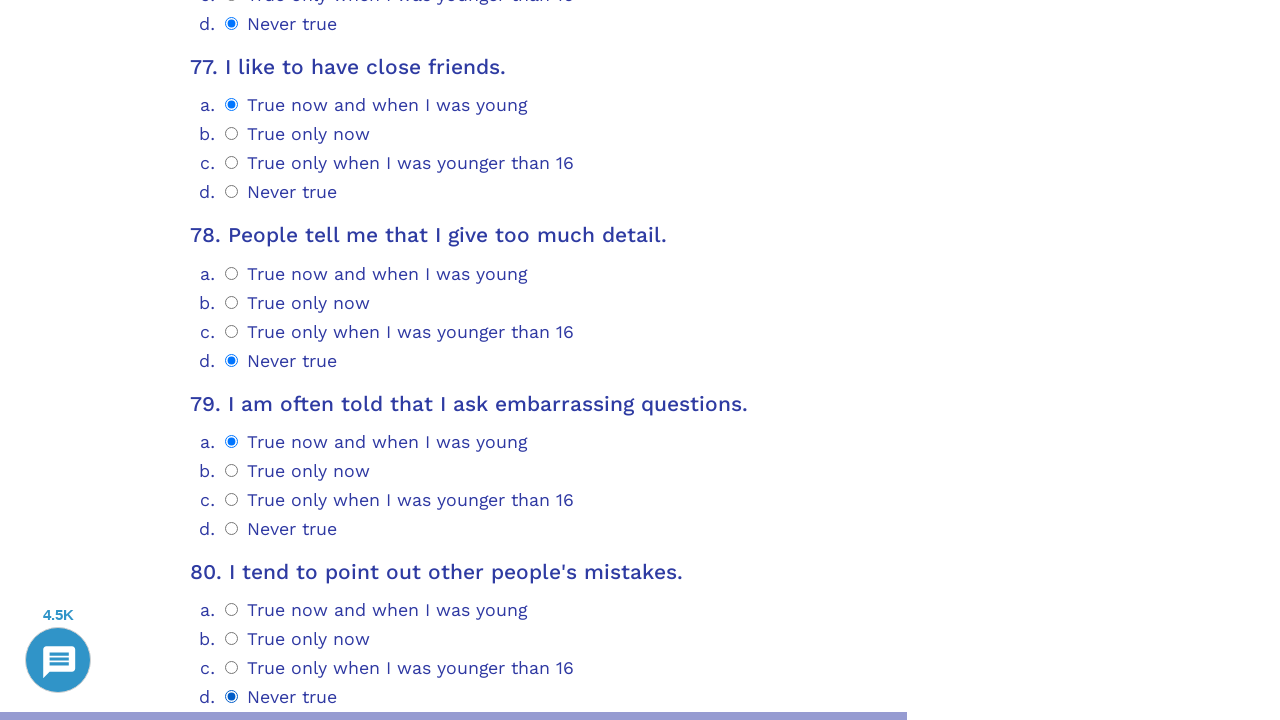